Tests the first datepicker by navigating through months/years using arrow buttons until reaching May 2029, then selecting day 12.

Starting URL: https://testautomationpractice.blogspot.com/

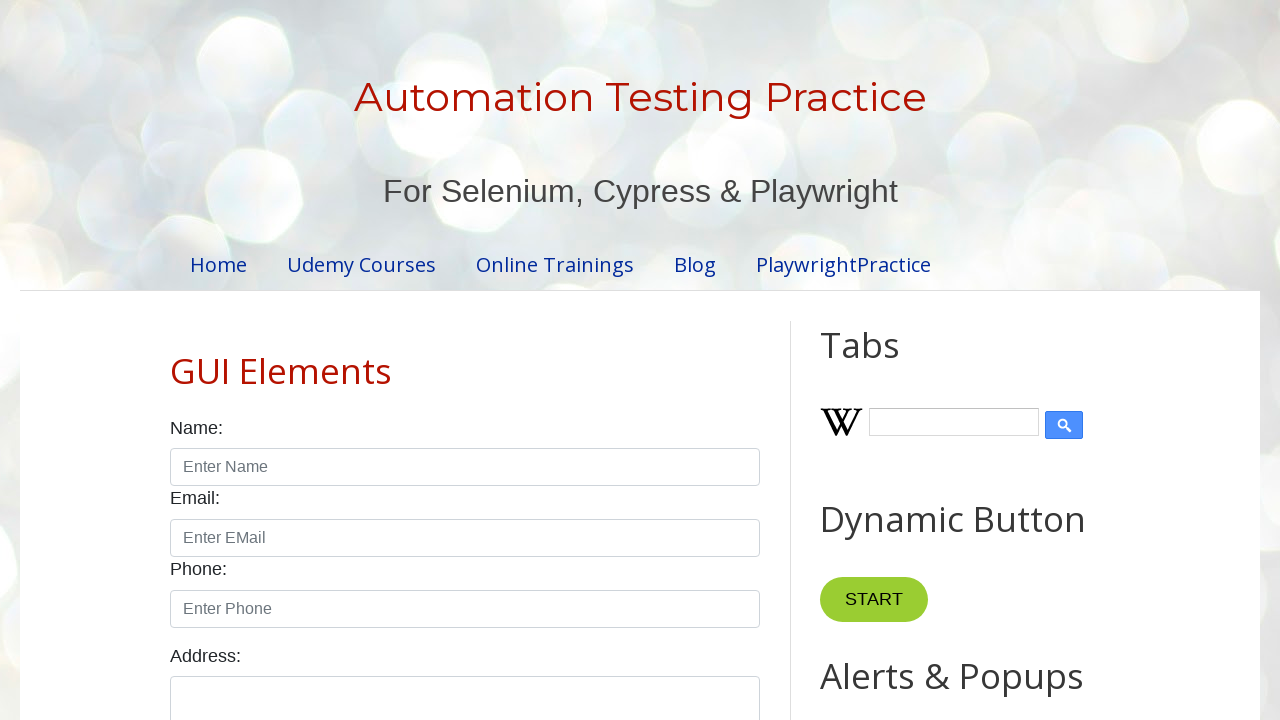

Clicked datepicker to open calendar at (515, 360) on #datepicker
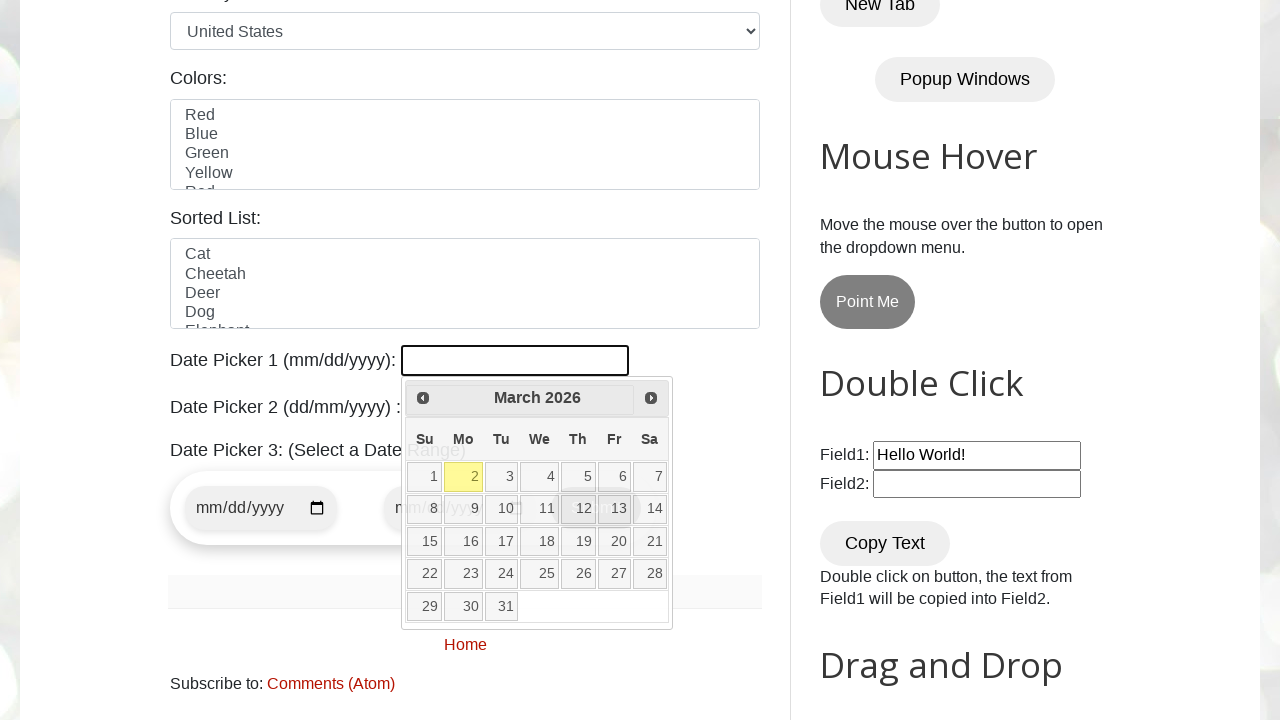

Retrieved current month from datepicker
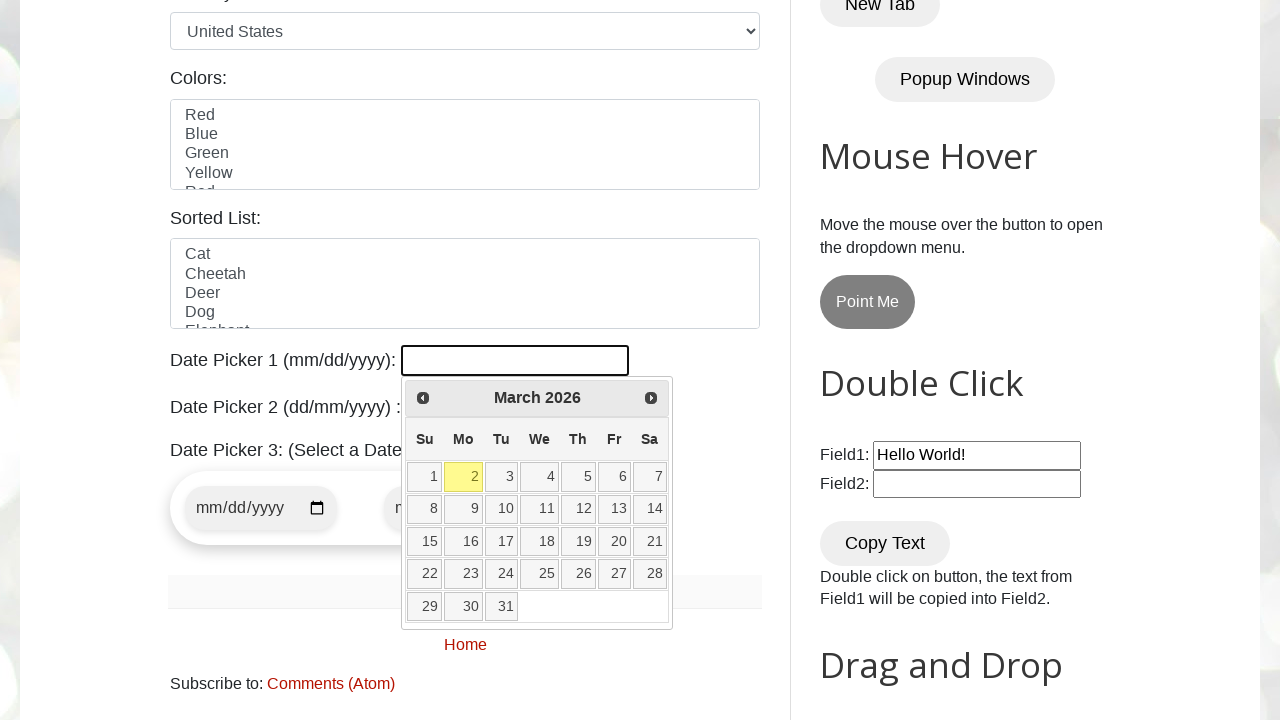

Retrieved current year from datepicker
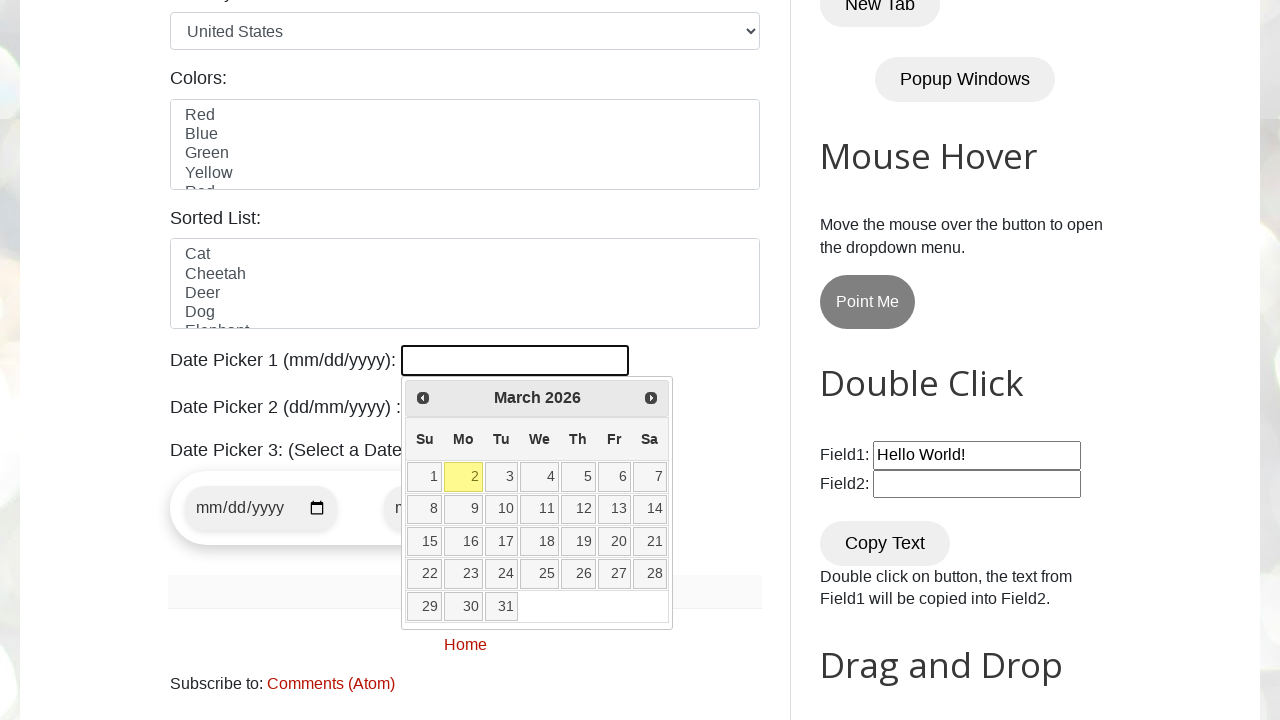

Clicked forward arrow to navigate to next month at (651, 398) on .ui-icon.ui-icon-circle-triangle-e
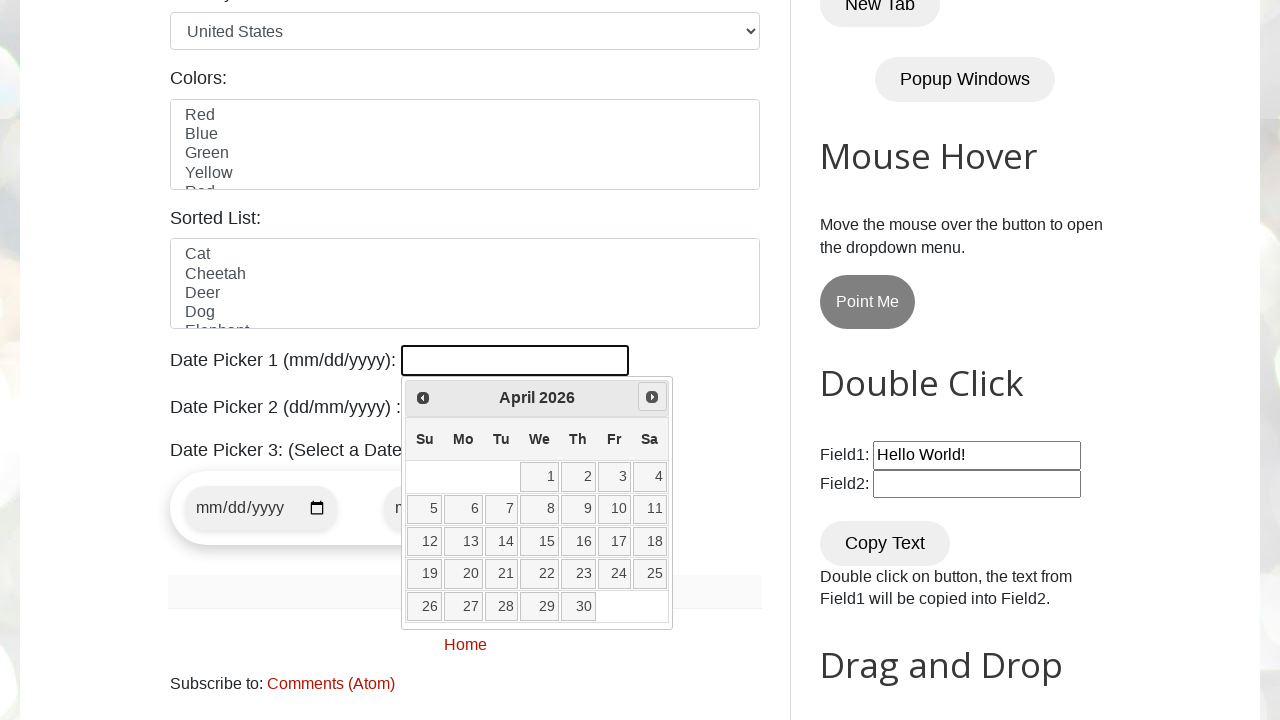

Waited for datepicker animation to complete
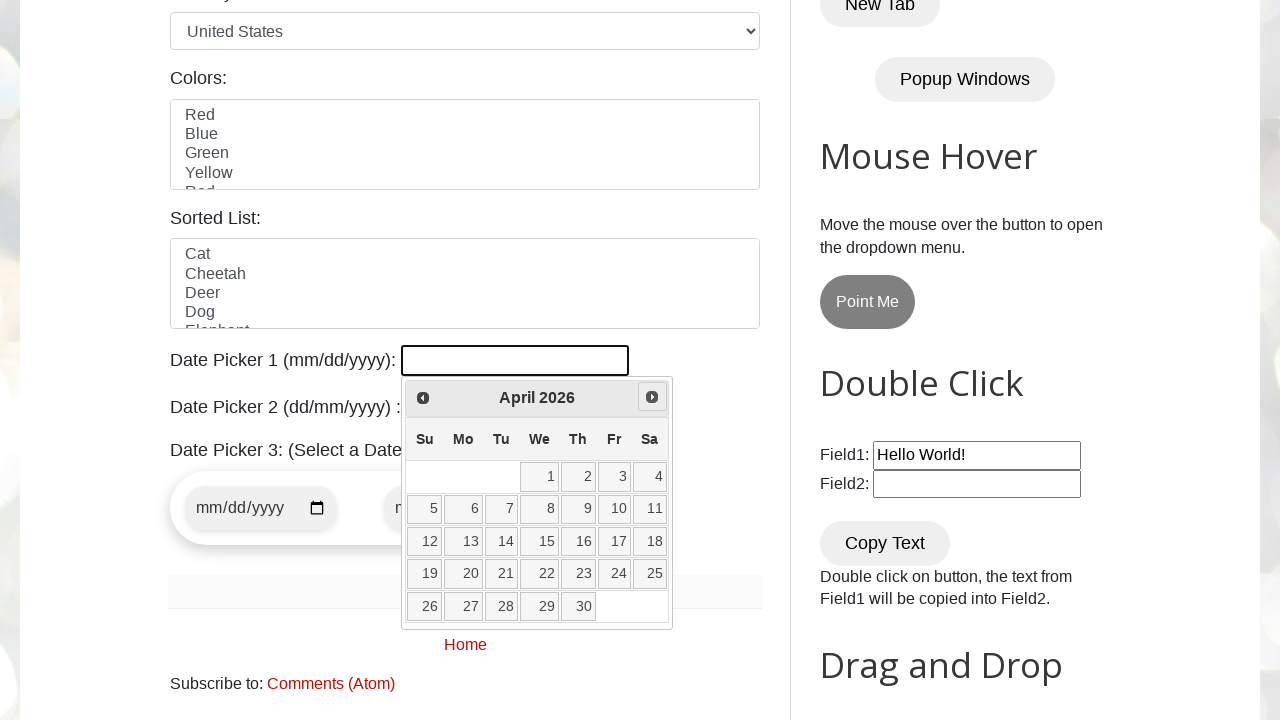

Retrieved current month from datepicker
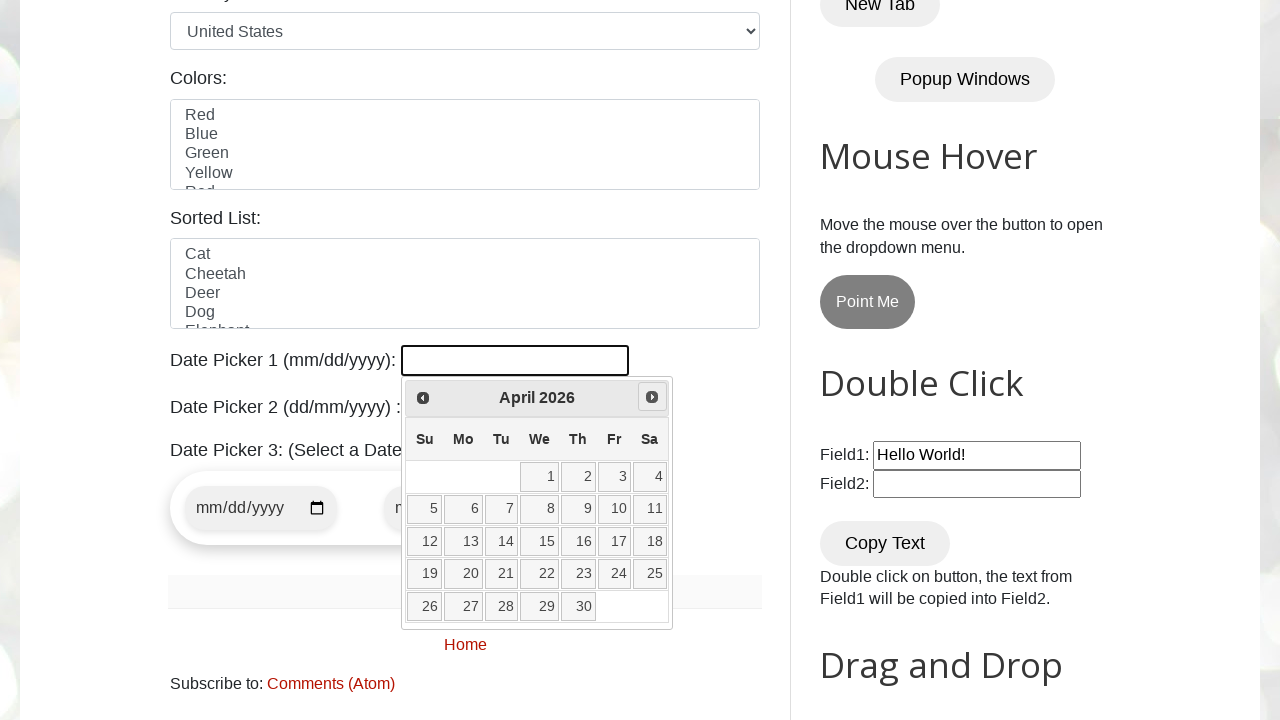

Retrieved current year from datepicker
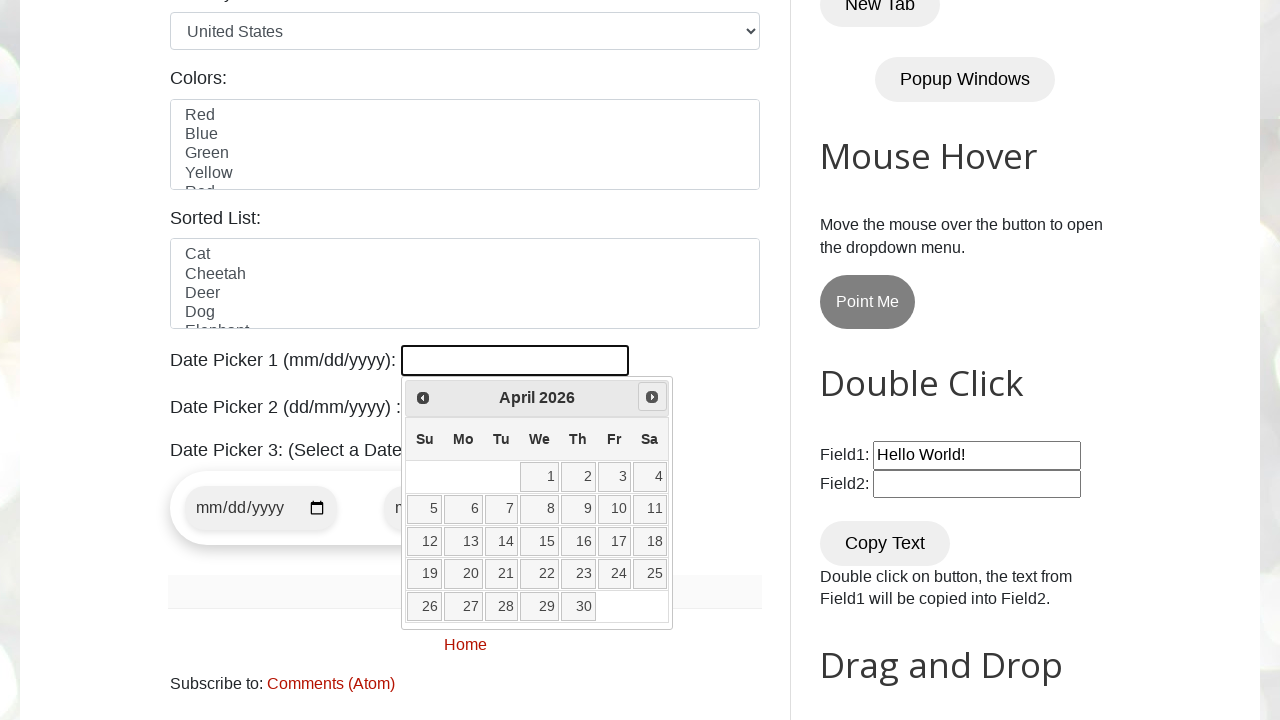

Clicked forward arrow to navigate to next month at (652, 397) on .ui-icon.ui-icon-circle-triangle-e
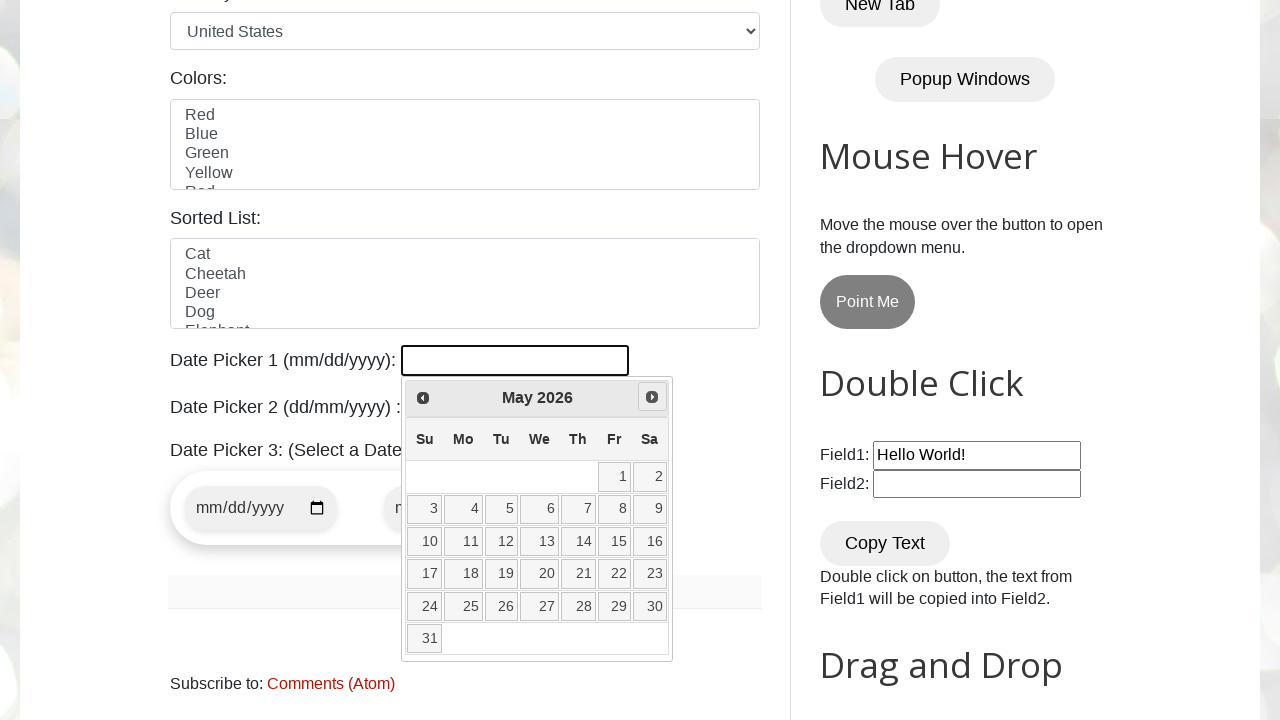

Waited for datepicker animation to complete
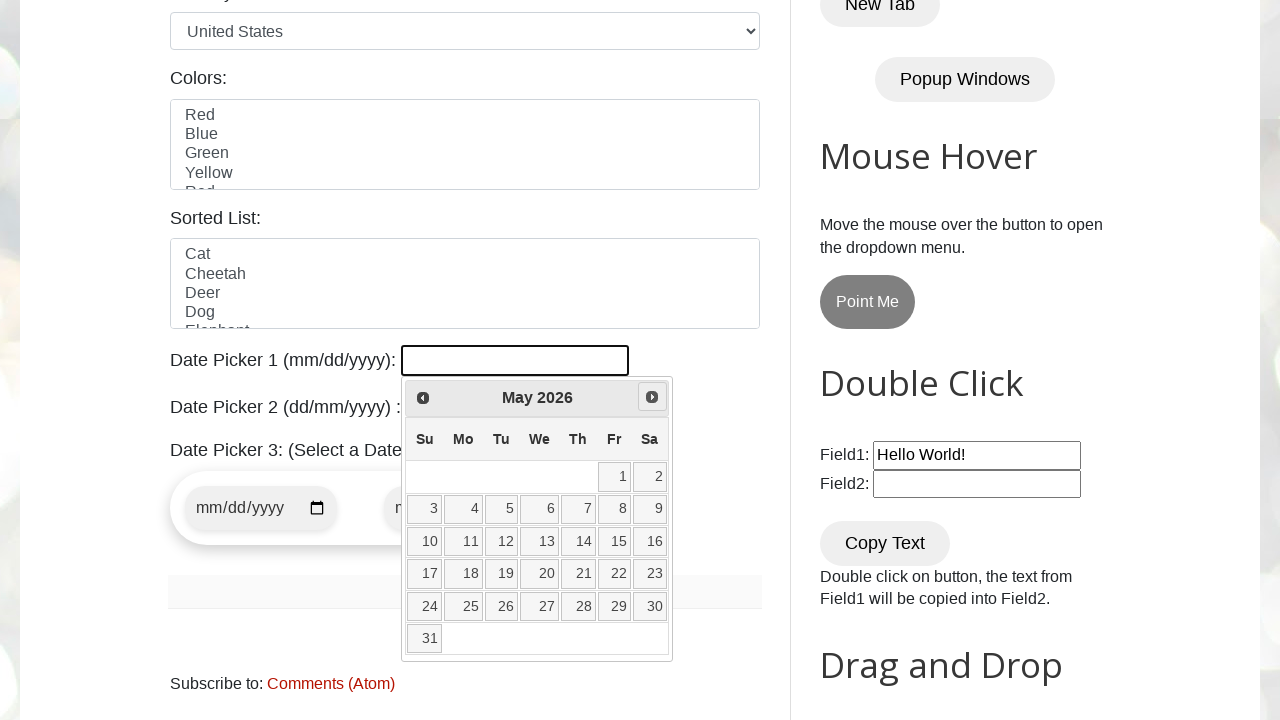

Retrieved current month from datepicker
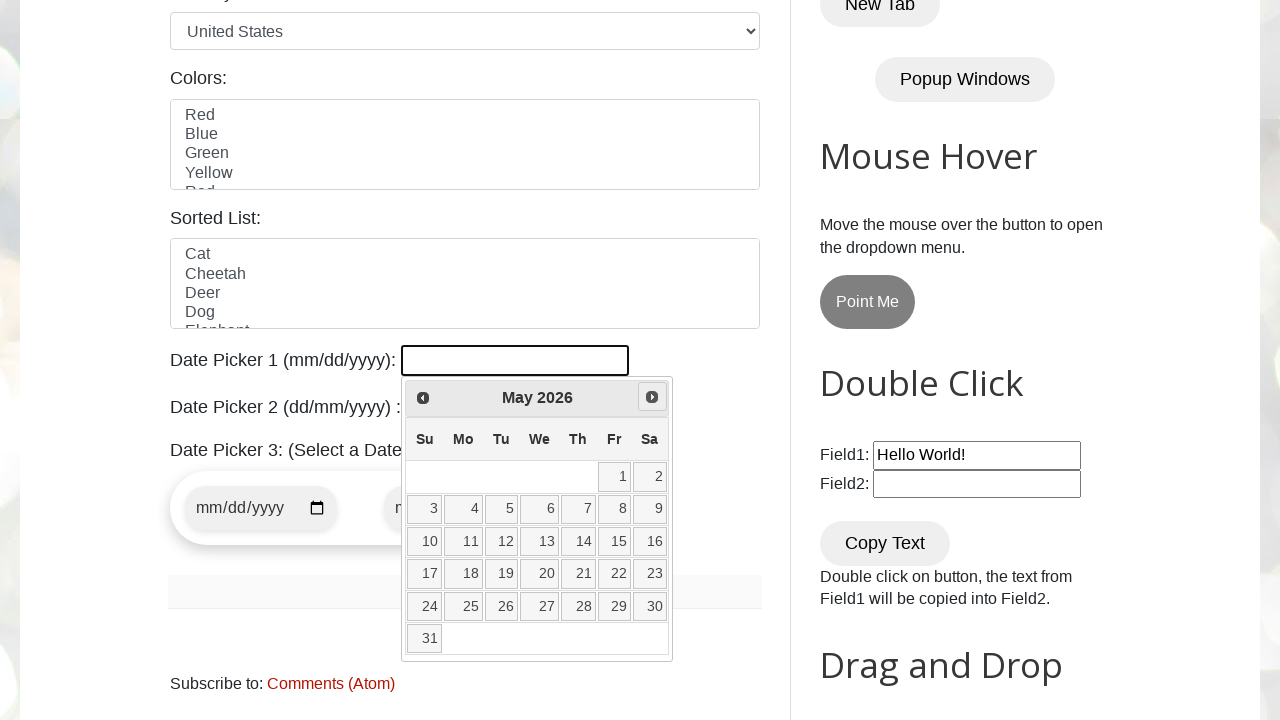

Retrieved current year from datepicker
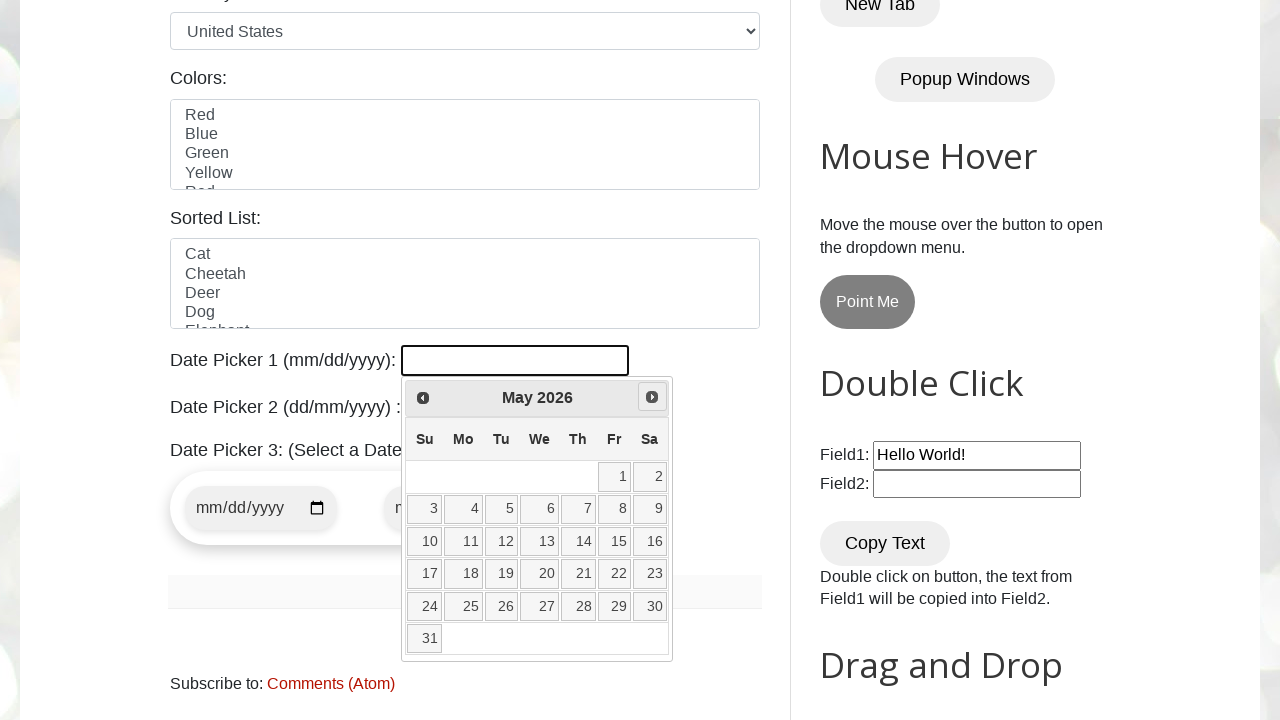

Clicked forward arrow to navigate to next month at (652, 397) on .ui-icon.ui-icon-circle-triangle-e
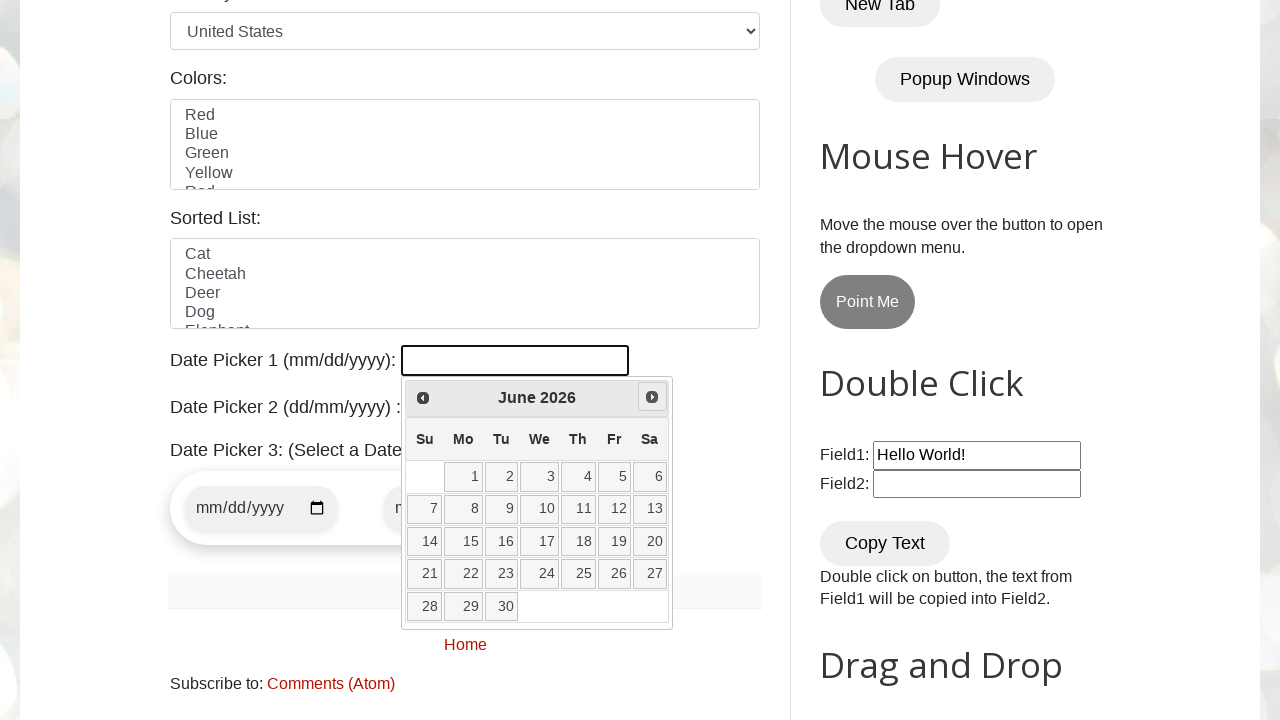

Waited for datepicker animation to complete
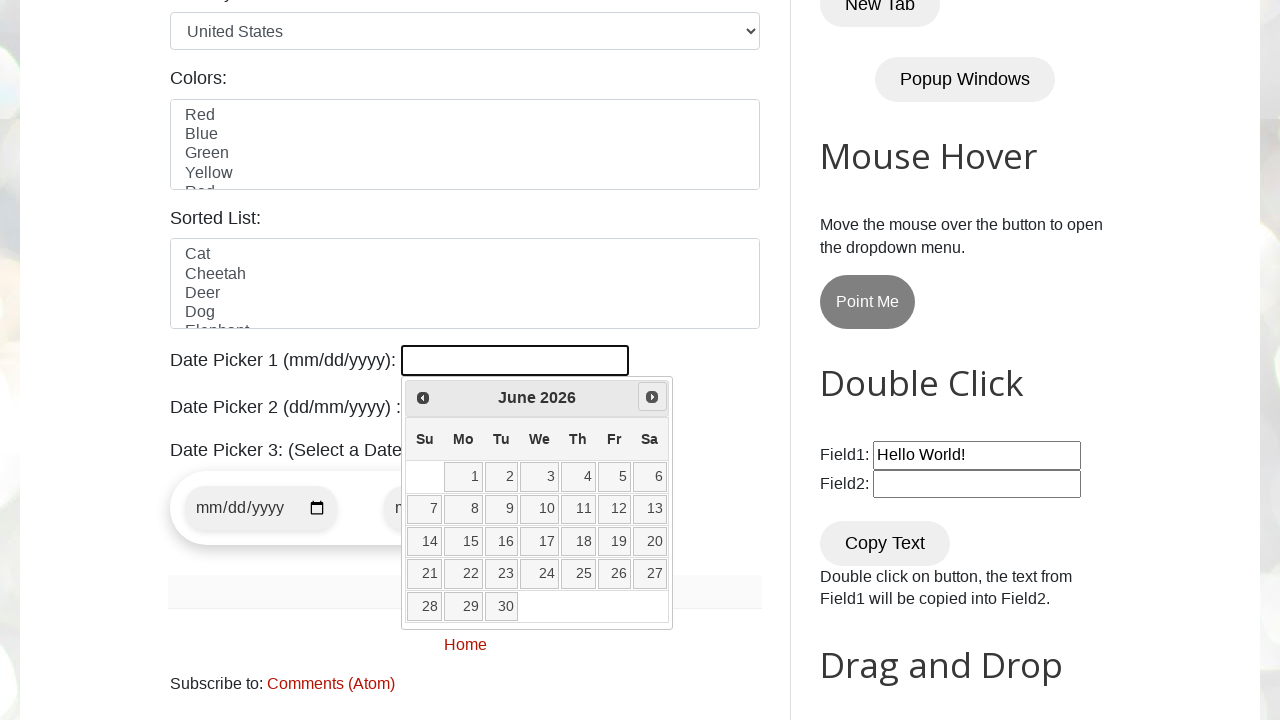

Retrieved current month from datepicker
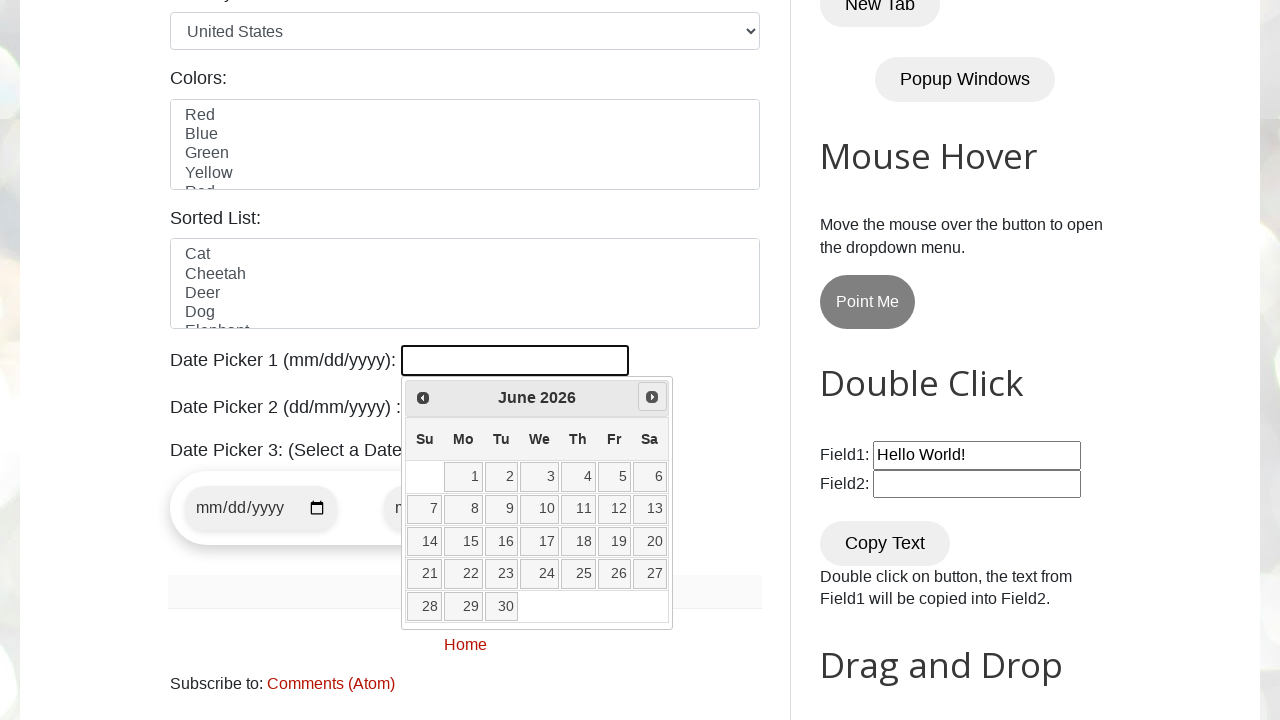

Retrieved current year from datepicker
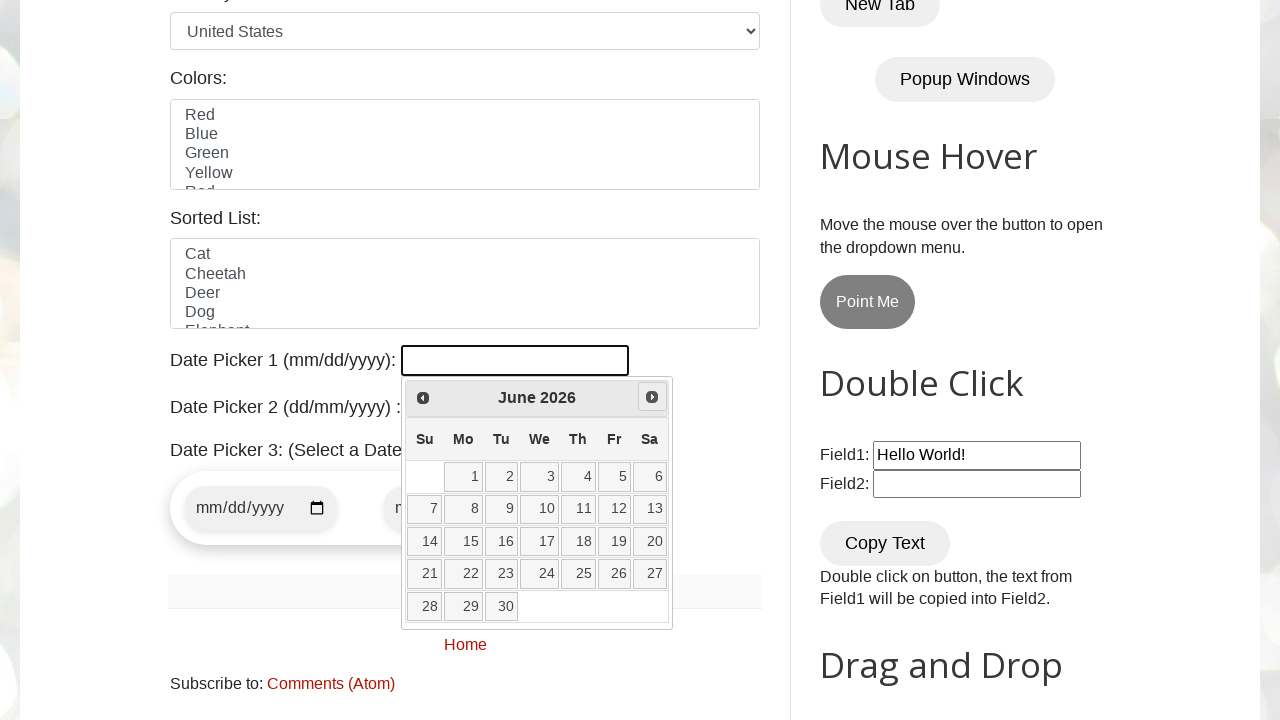

Clicked forward arrow to navigate to next month at (652, 397) on .ui-icon.ui-icon-circle-triangle-e
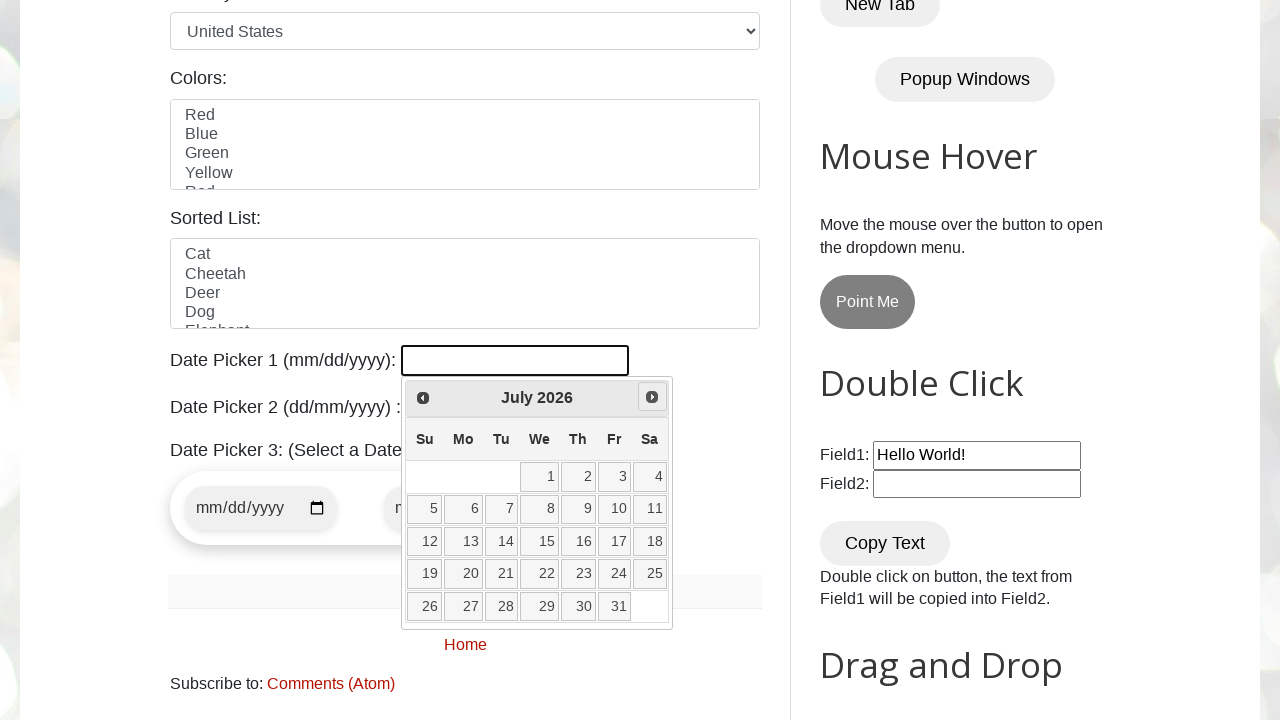

Waited for datepicker animation to complete
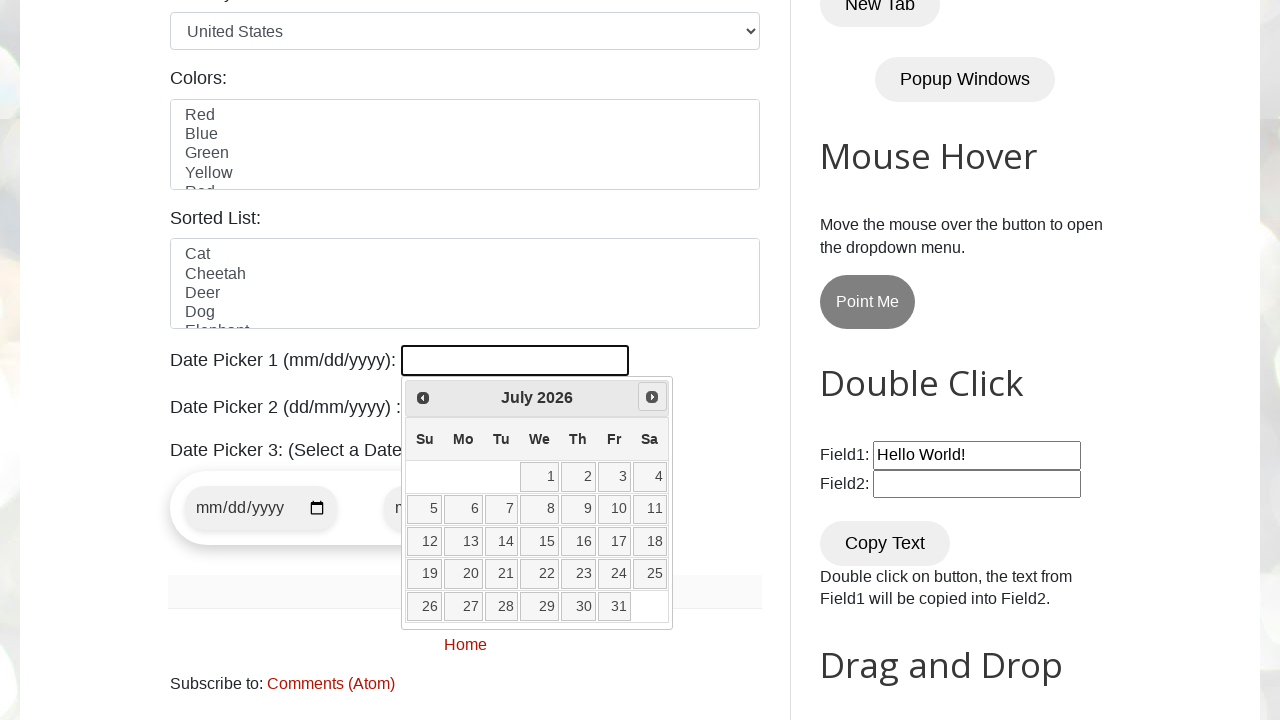

Retrieved current month from datepicker
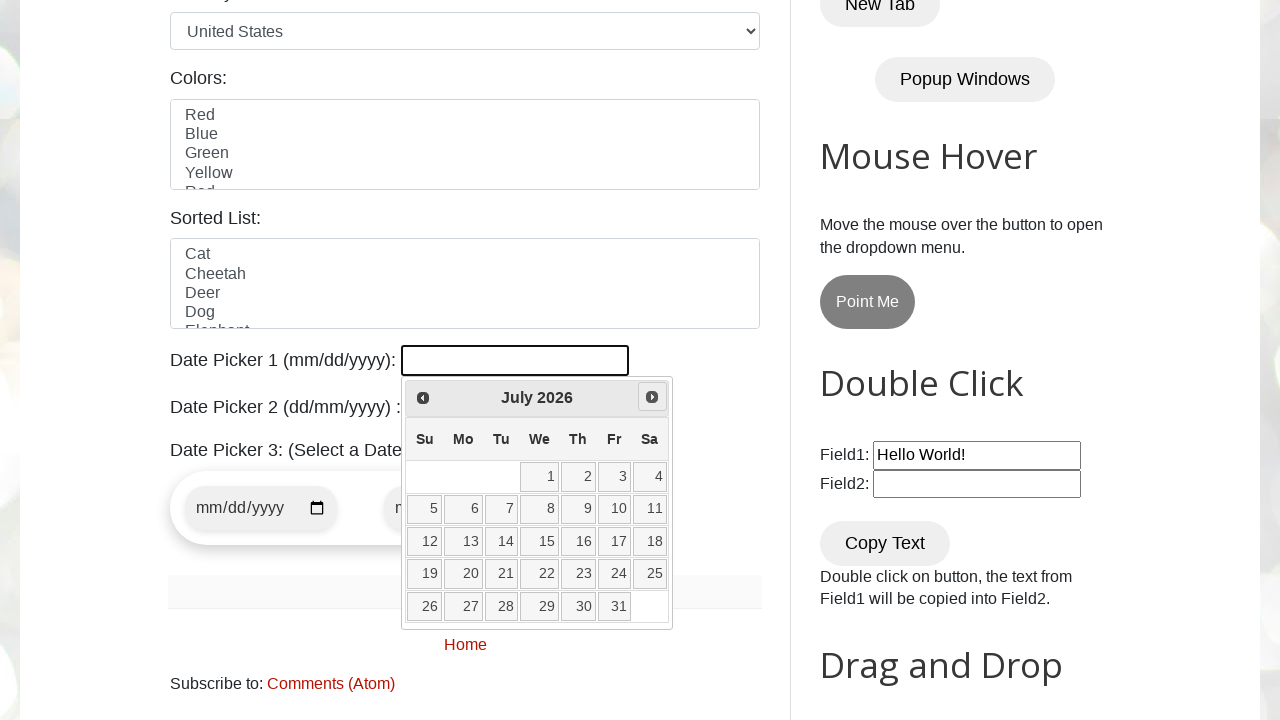

Retrieved current year from datepicker
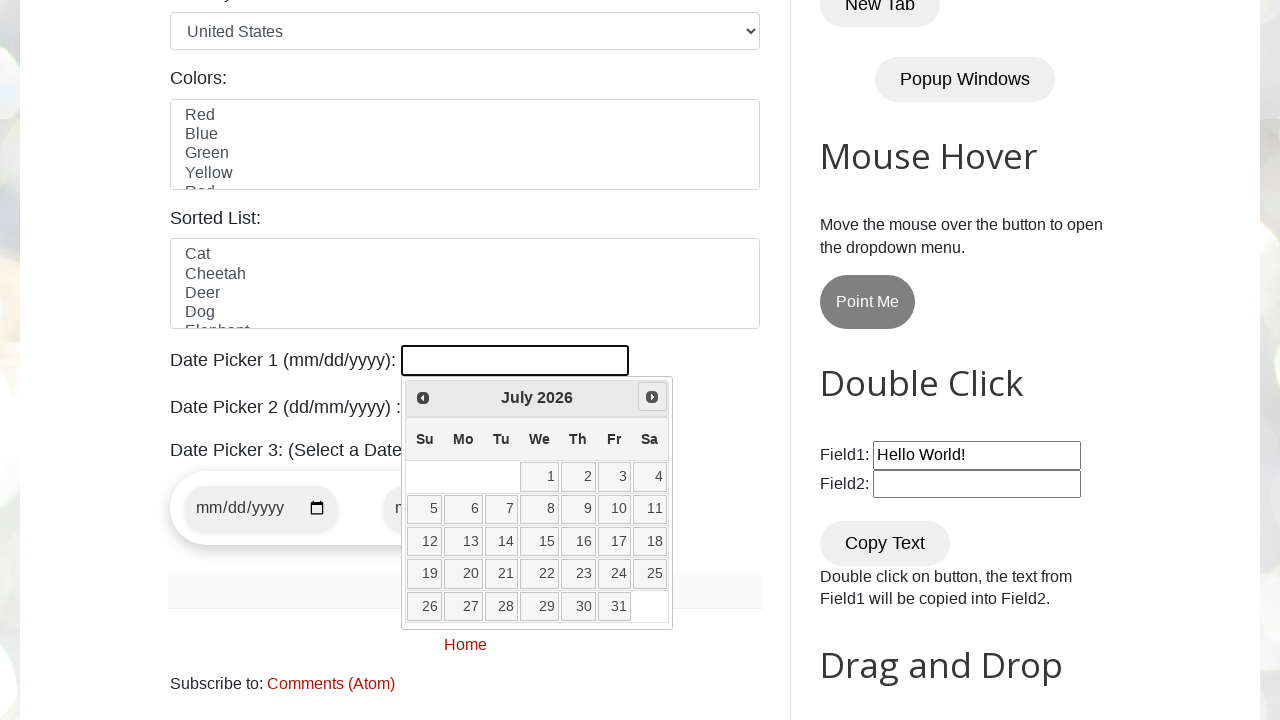

Clicked forward arrow to navigate to next month at (652, 397) on .ui-icon.ui-icon-circle-triangle-e
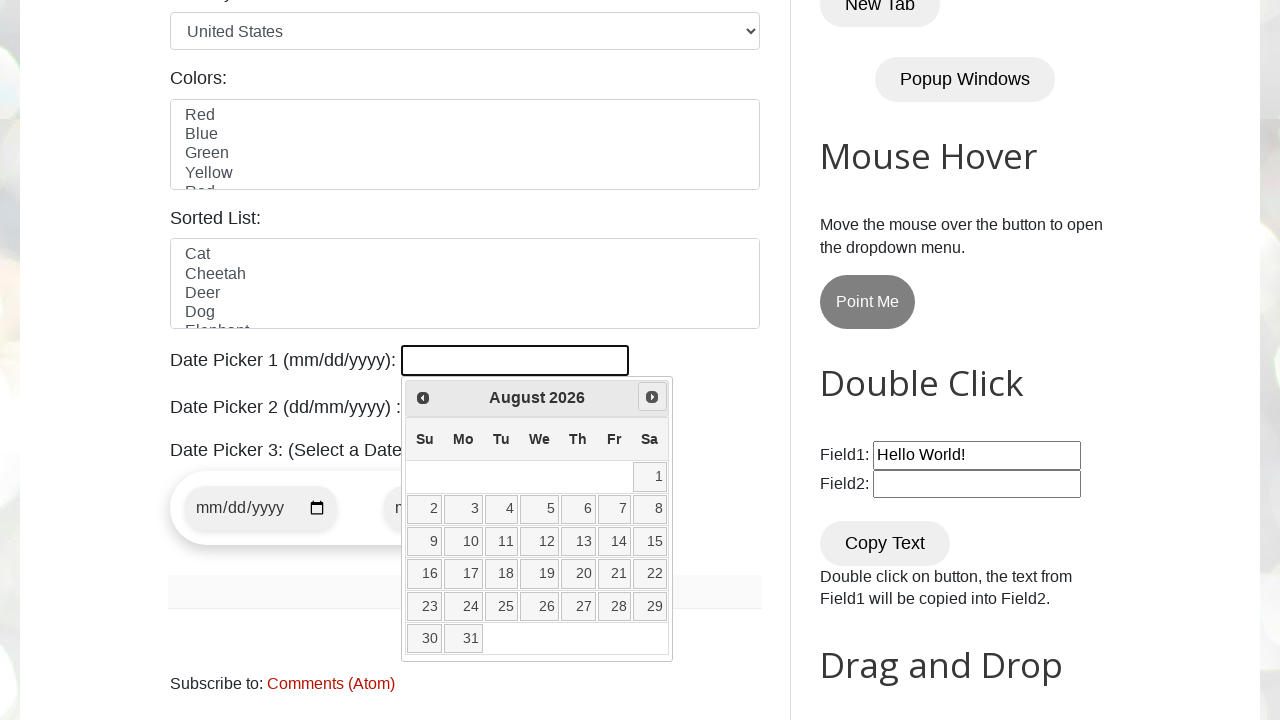

Waited for datepicker animation to complete
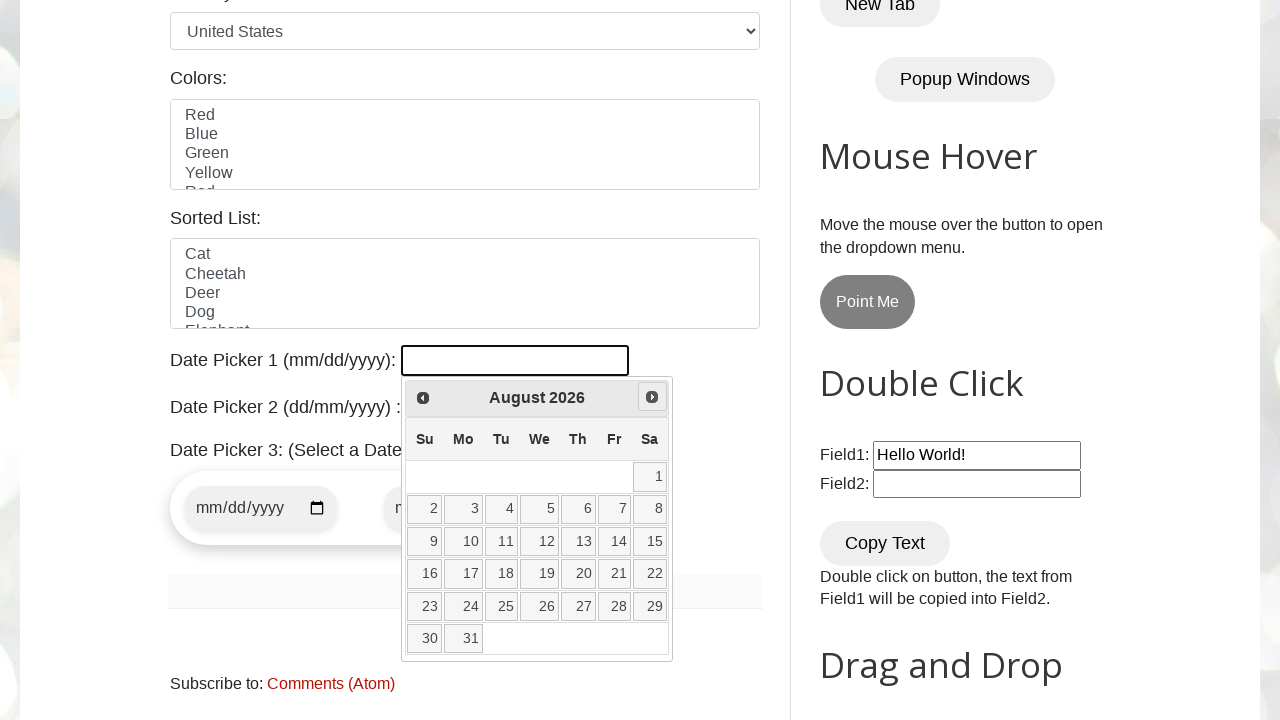

Retrieved current month from datepicker
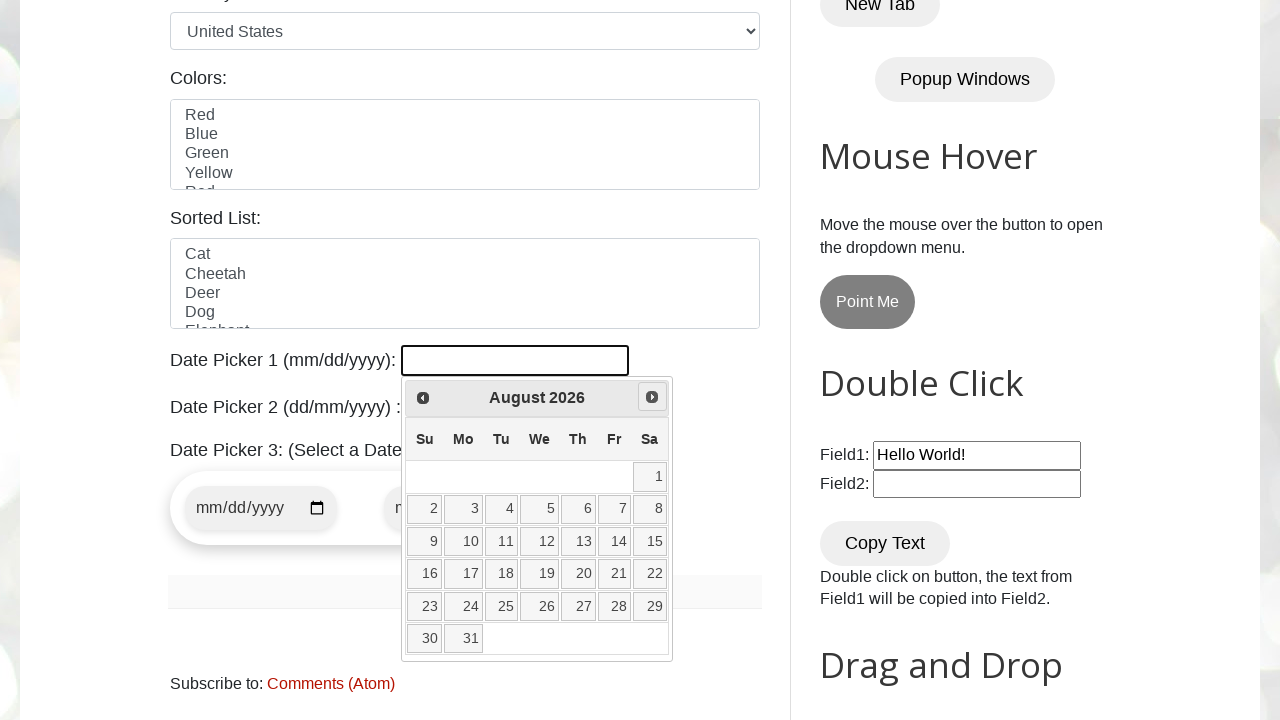

Retrieved current year from datepicker
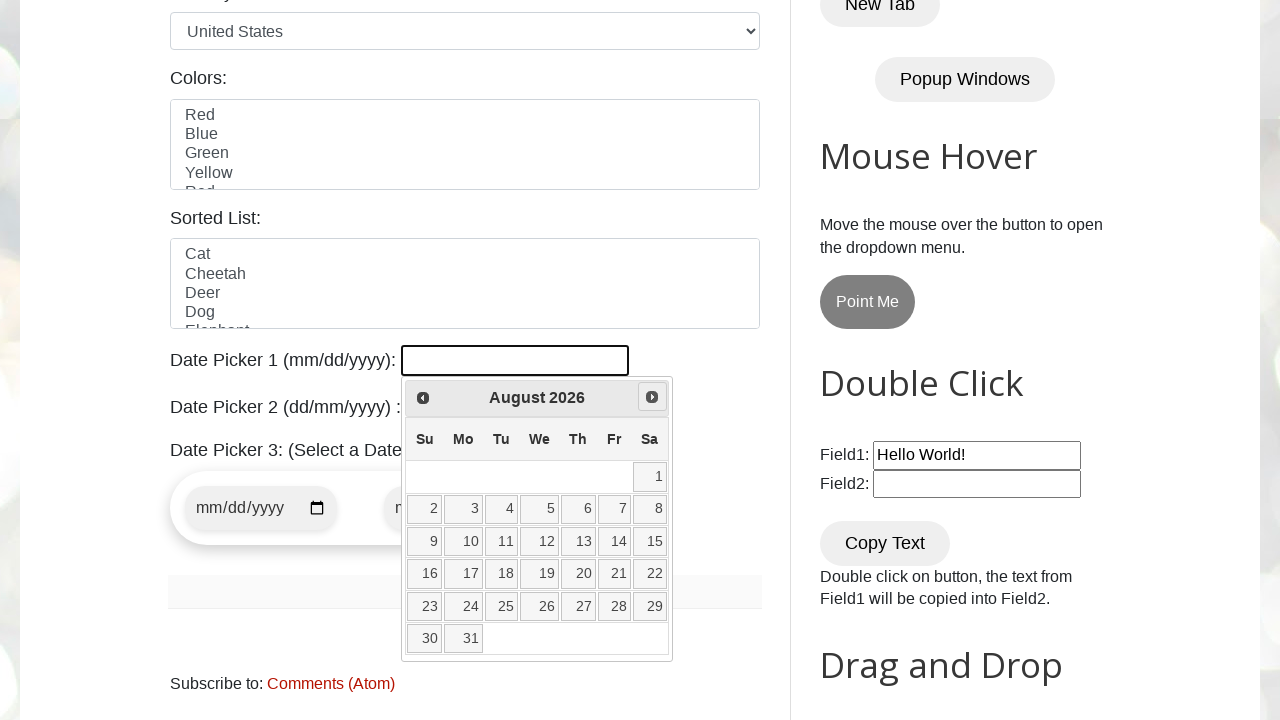

Clicked forward arrow to navigate to next month at (652, 397) on .ui-icon.ui-icon-circle-triangle-e
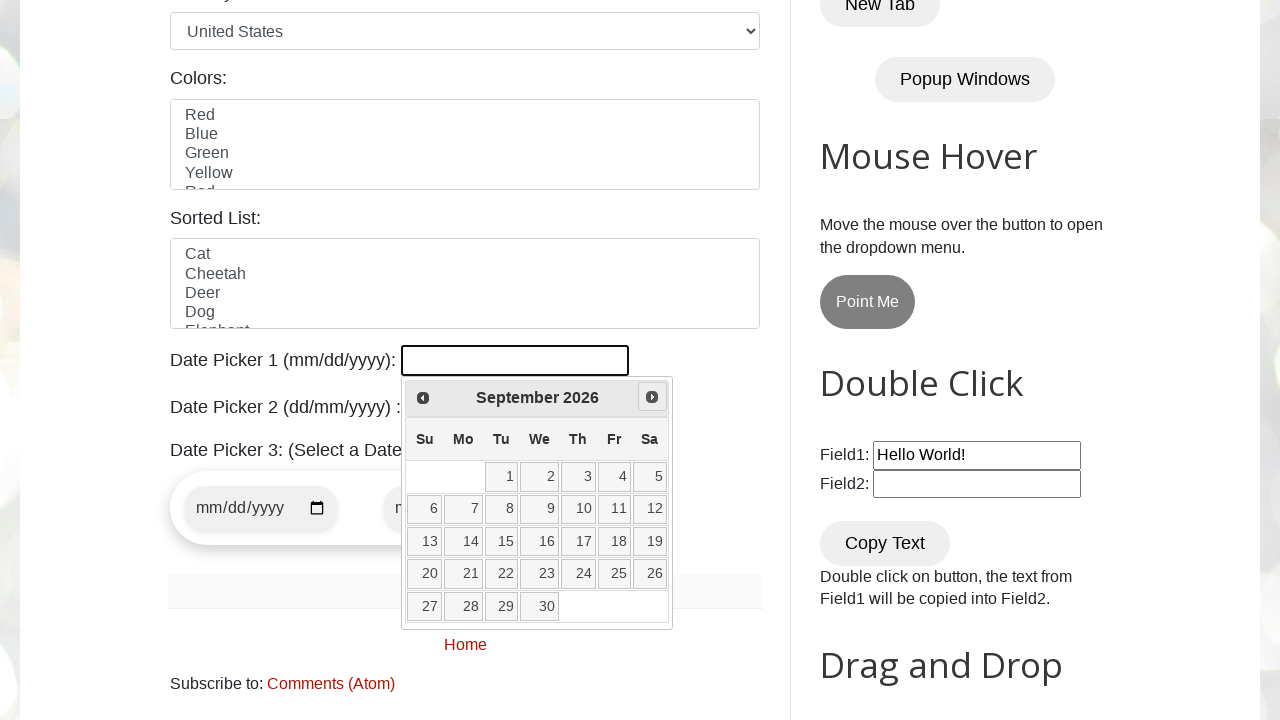

Waited for datepicker animation to complete
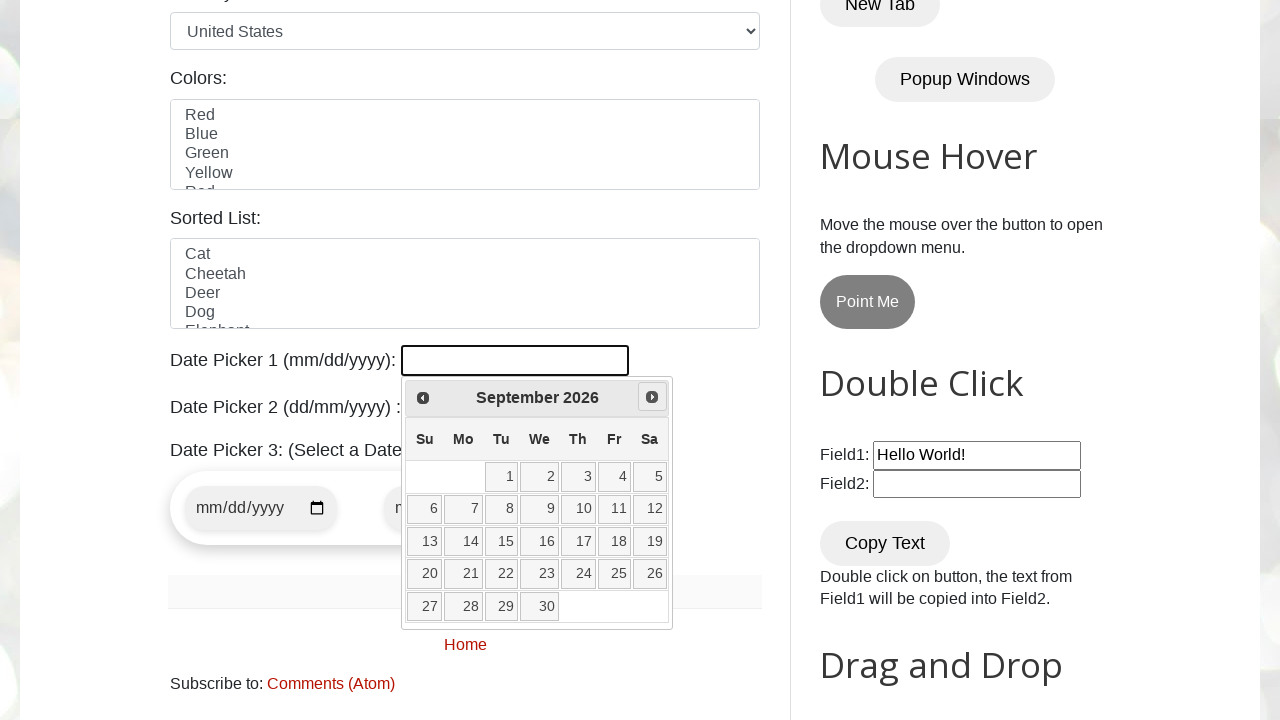

Retrieved current month from datepicker
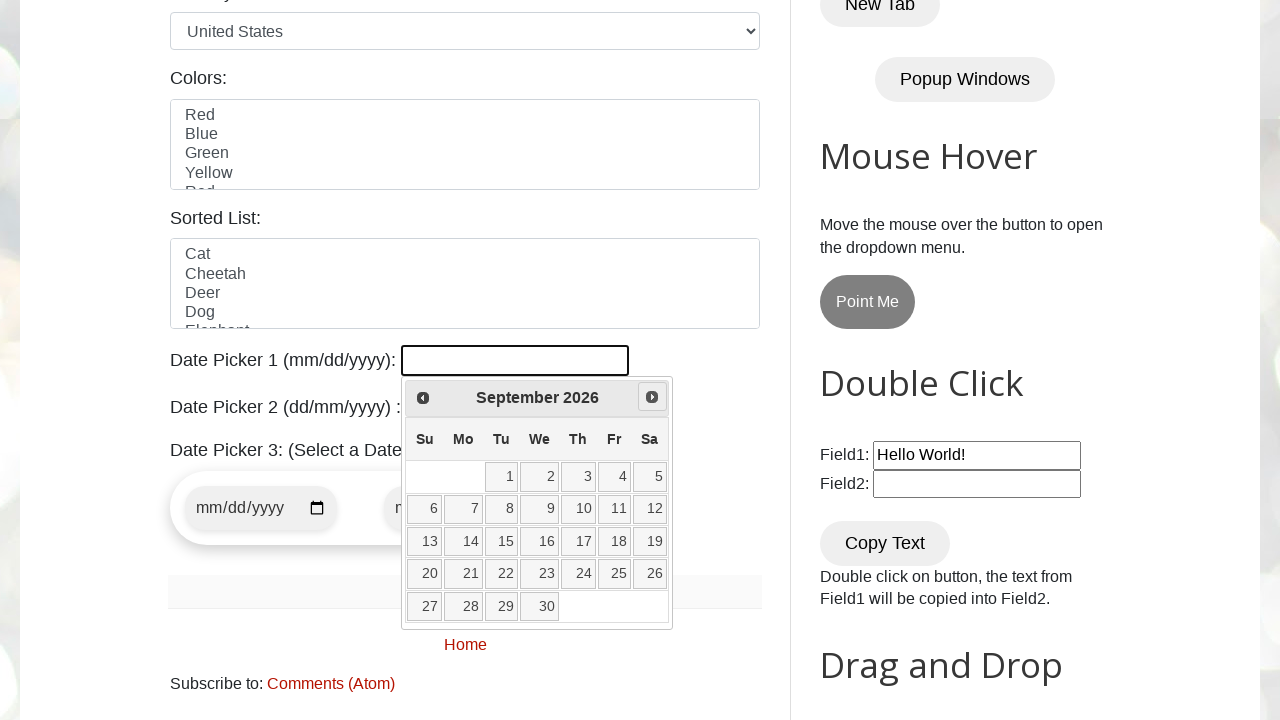

Retrieved current year from datepicker
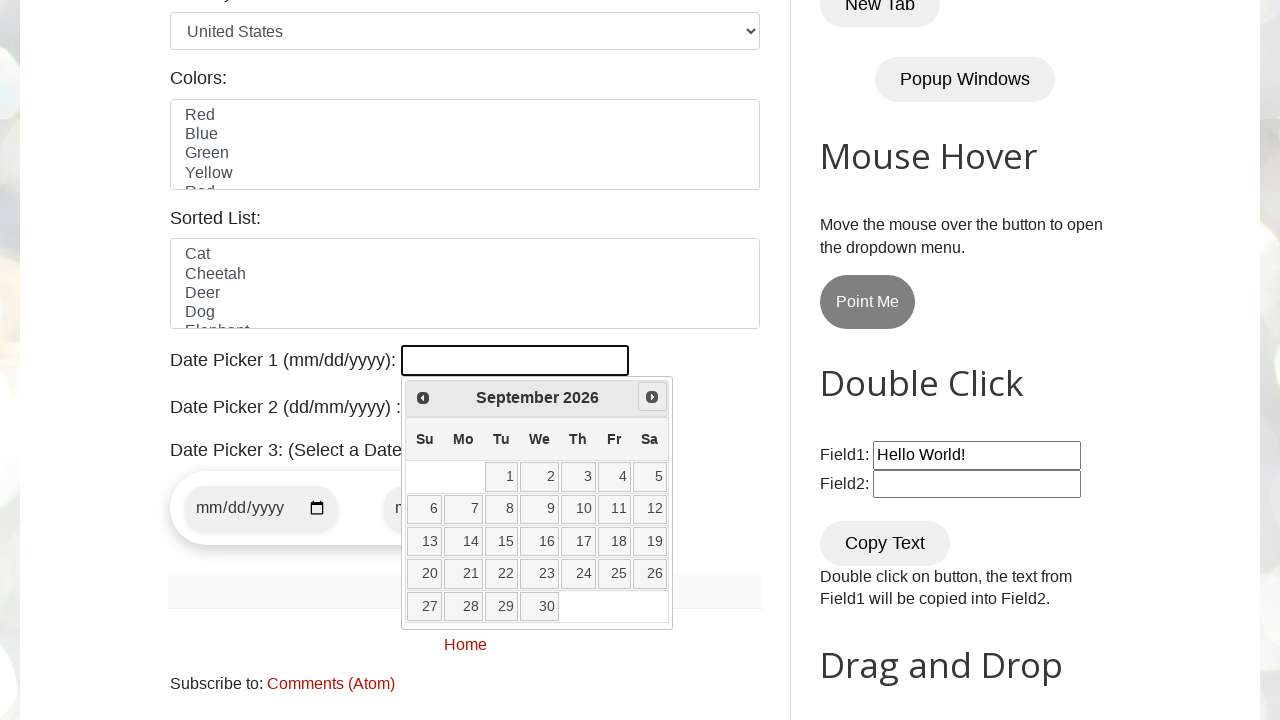

Clicked forward arrow to navigate to next month at (652, 397) on .ui-icon.ui-icon-circle-triangle-e
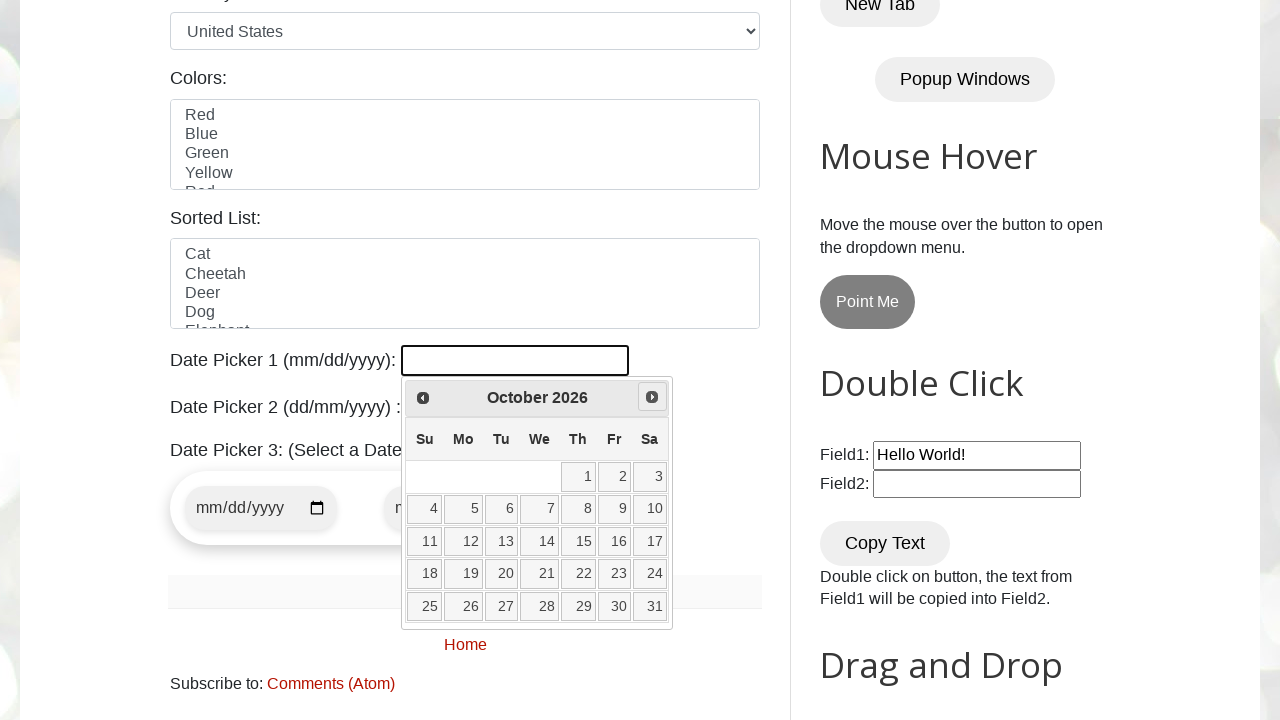

Waited for datepicker animation to complete
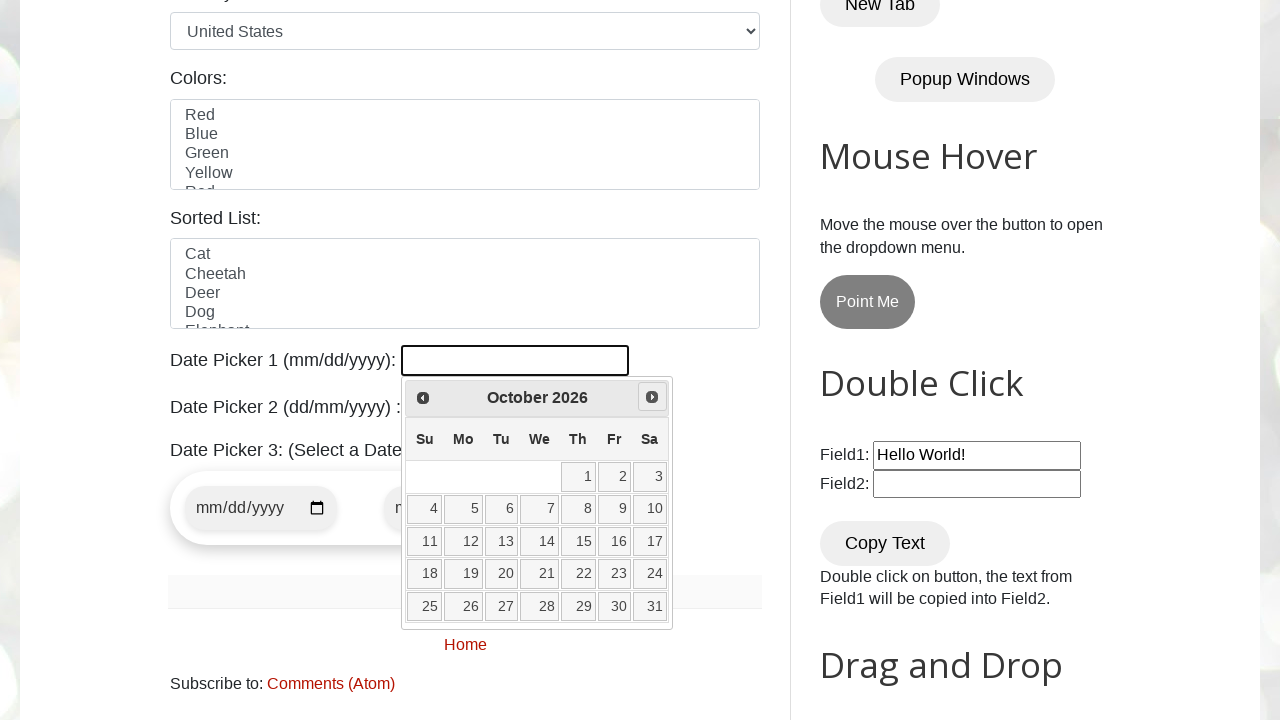

Retrieved current month from datepicker
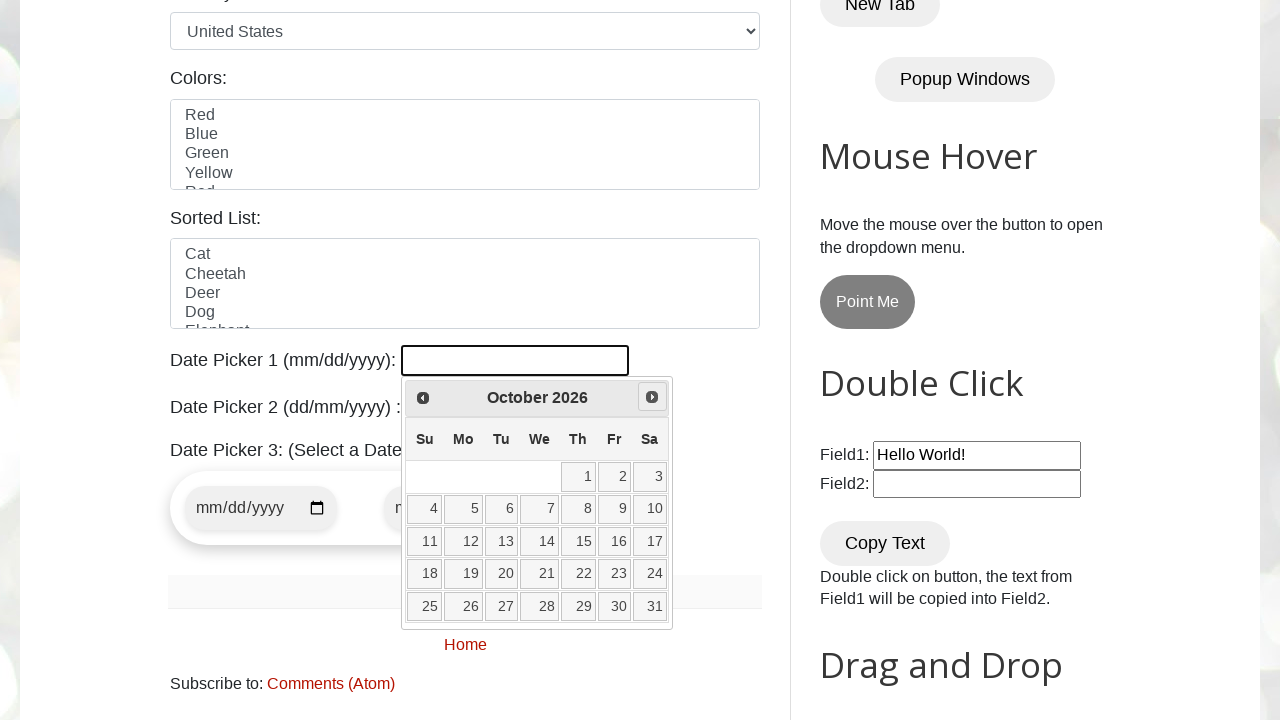

Retrieved current year from datepicker
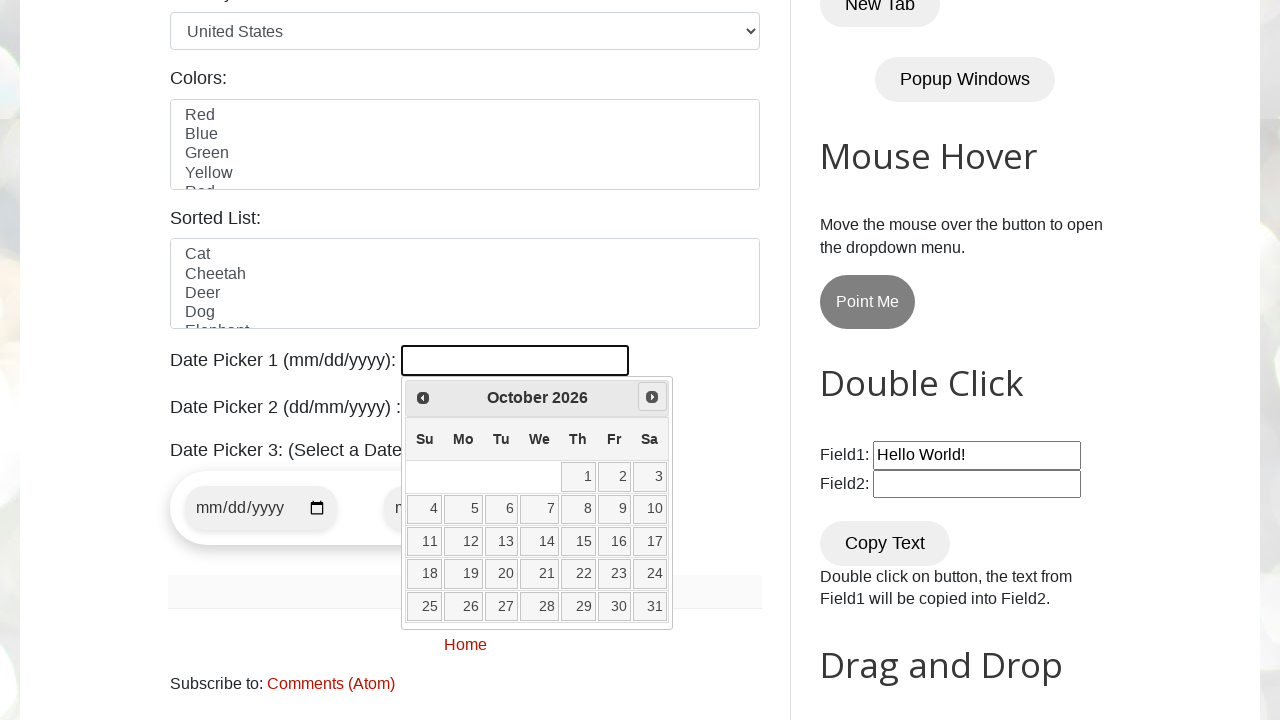

Clicked forward arrow to navigate to next month at (652, 397) on .ui-icon.ui-icon-circle-triangle-e
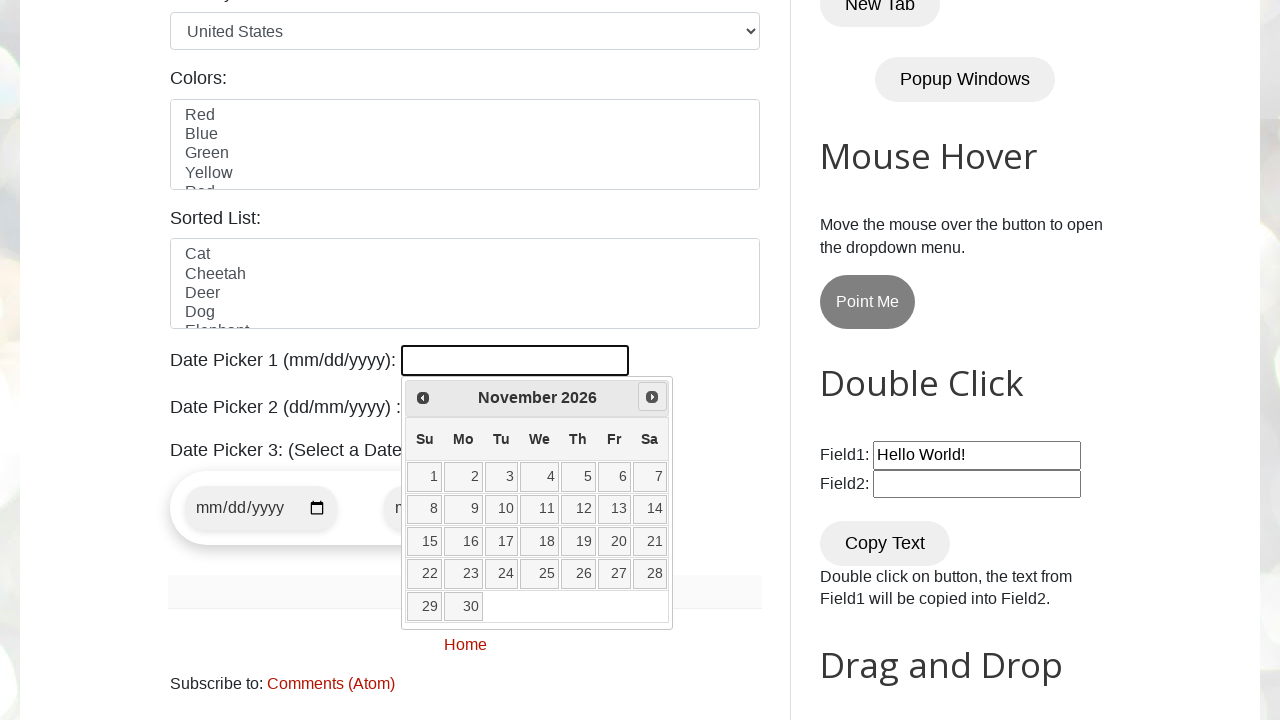

Waited for datepicker animation to complete
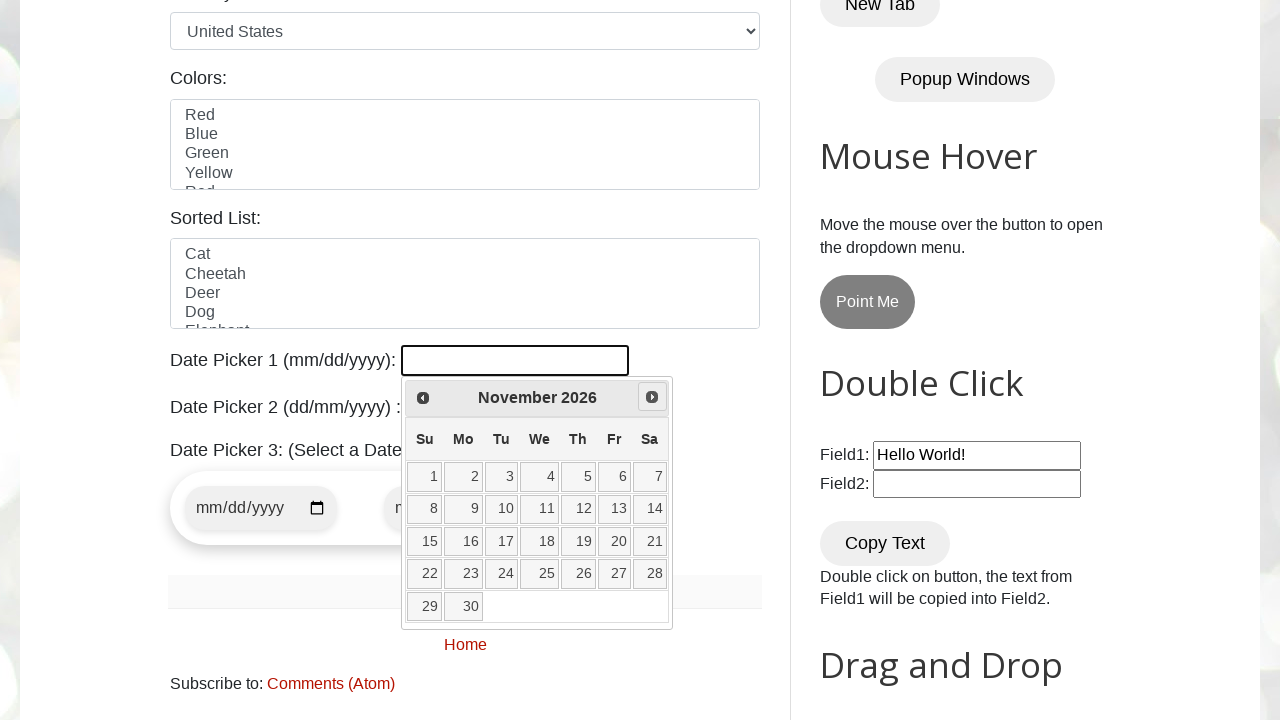

Retrieved current month from datepicker
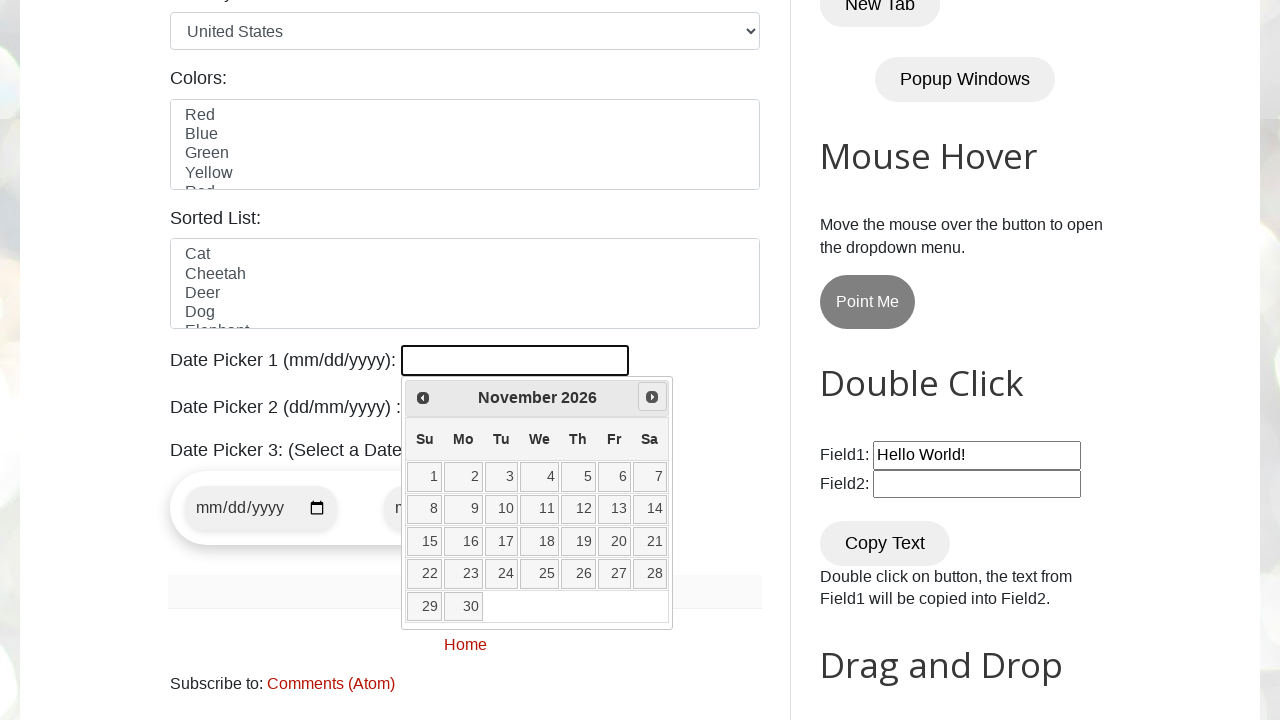

Retrieved current year from datepicker
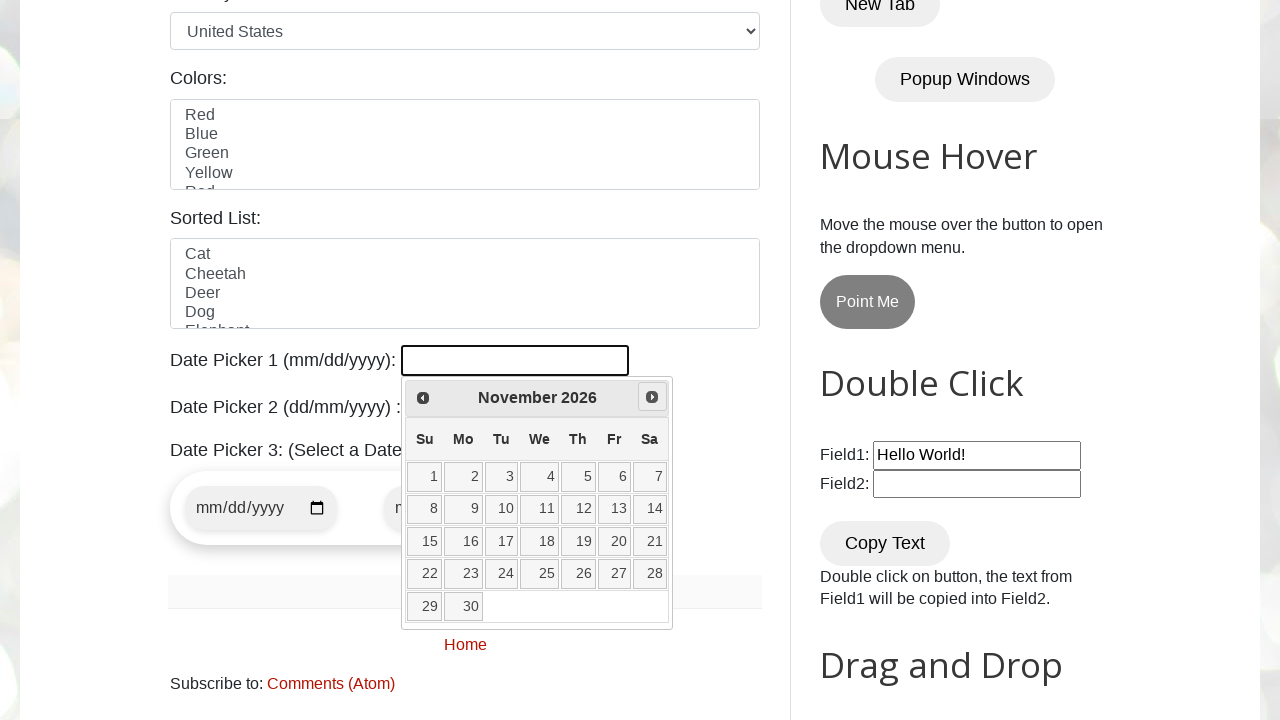

Clicked forward arrow to navigate to next month at (652, 397) on .ui-icon.ui-icon-circle-triangle-e
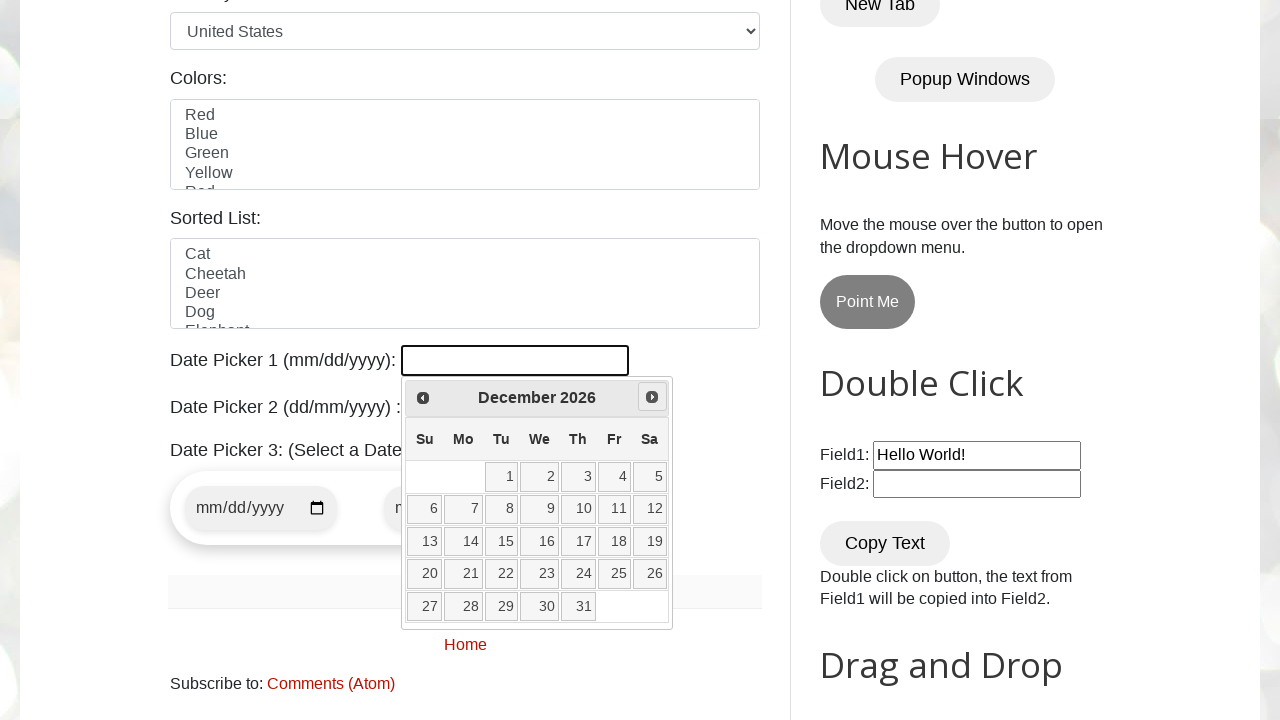

Waited for datepicker animation to complete
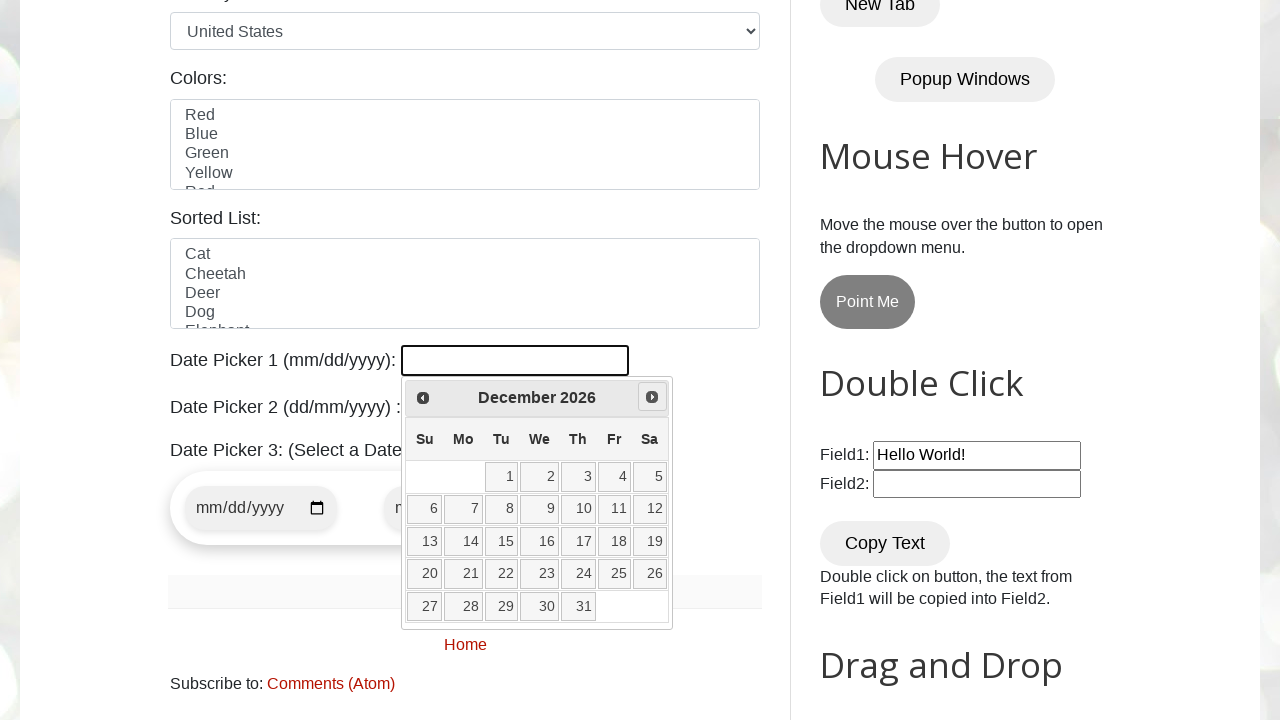

Retrieved current month from datepicker
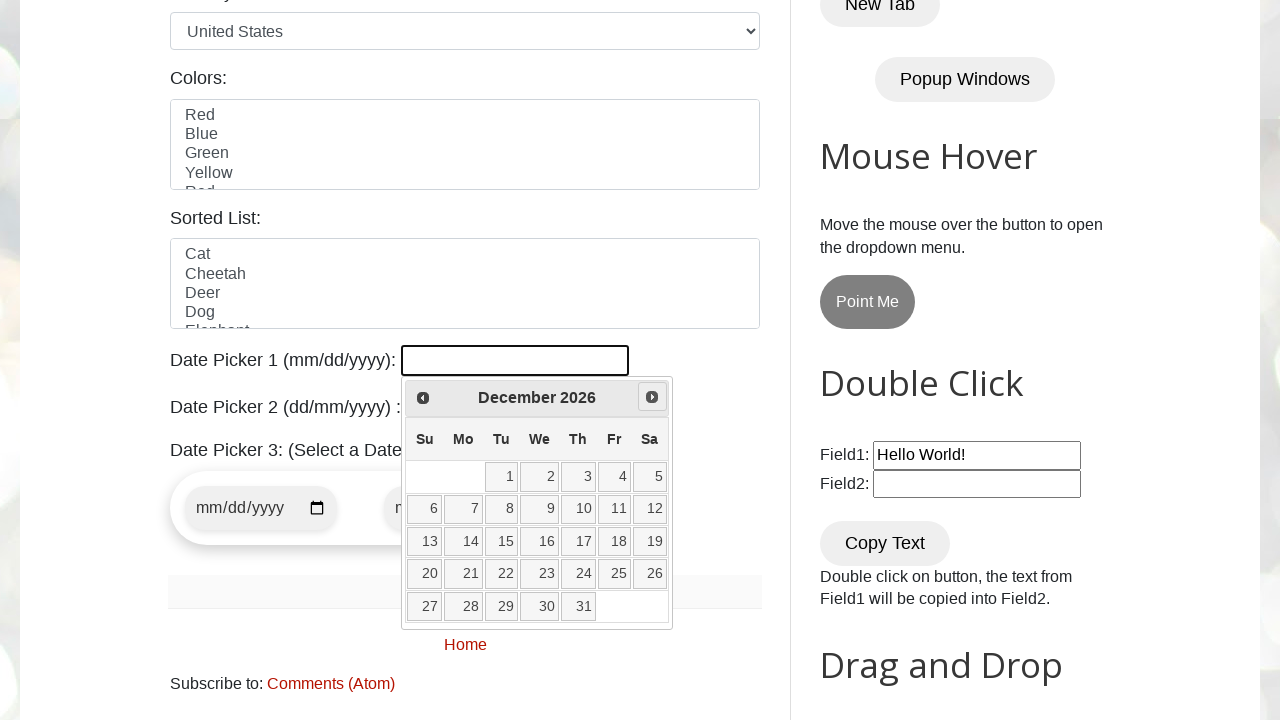

Retrieved current year from datepicker
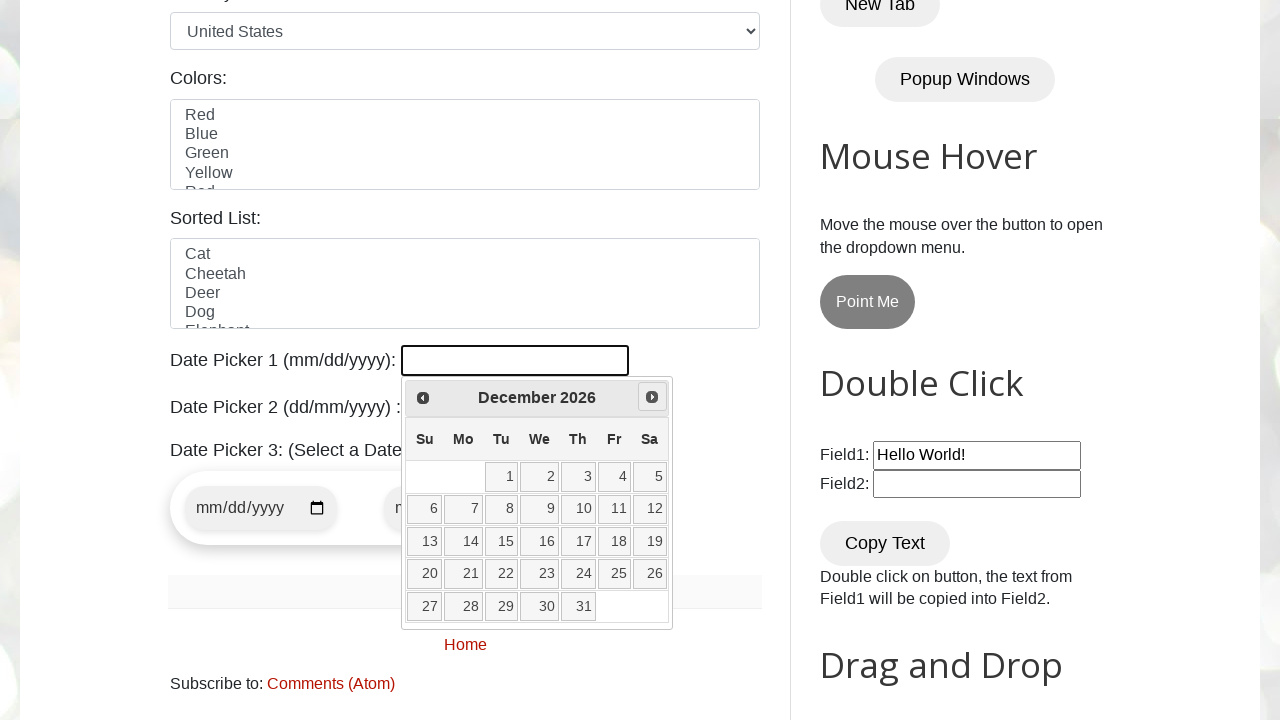

Clicked forward arrow to navigate to next month at (652, 397) on .ui-icon.ui-icon-circle-triangle-e
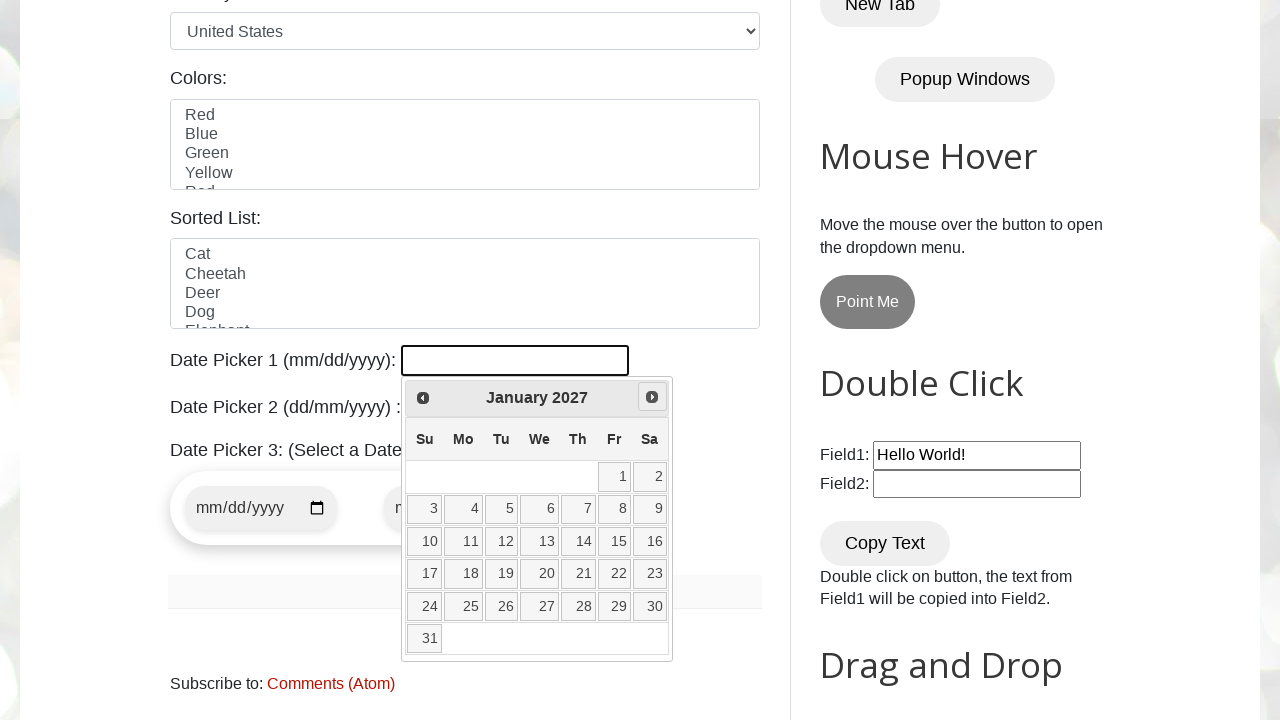

Waited for datepicker animation to complete
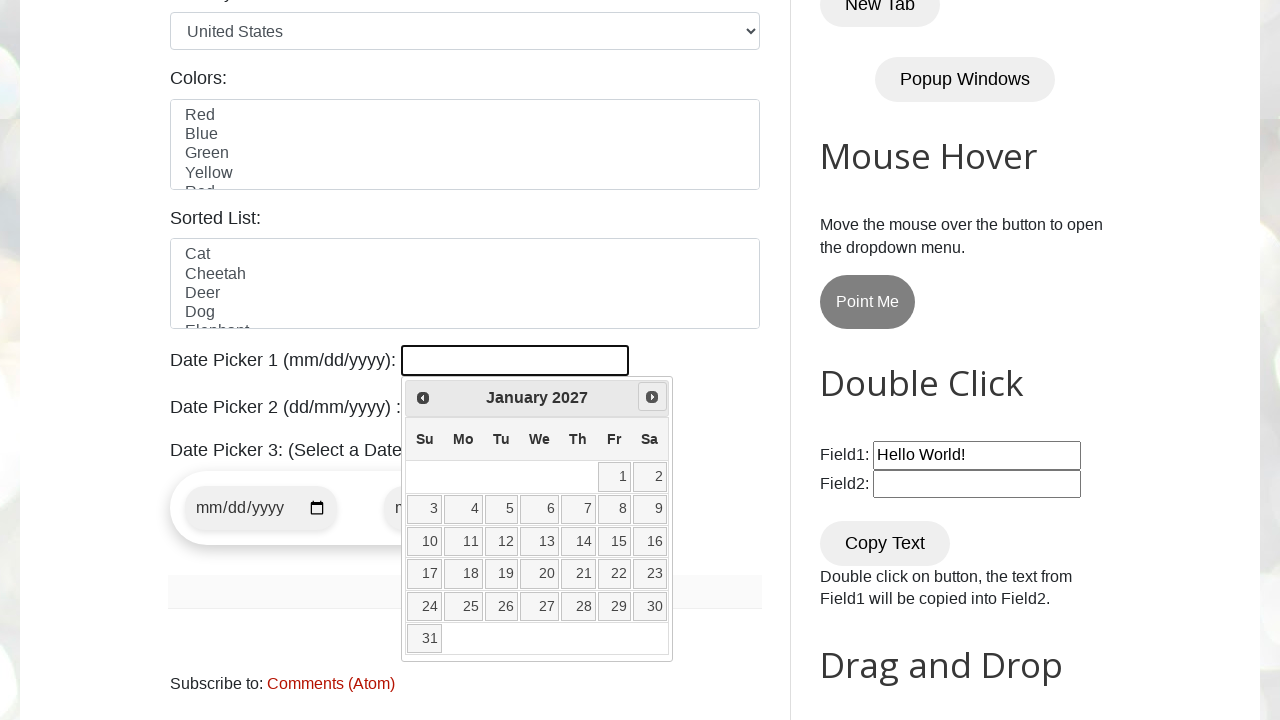

Retrieved current month from datepicker
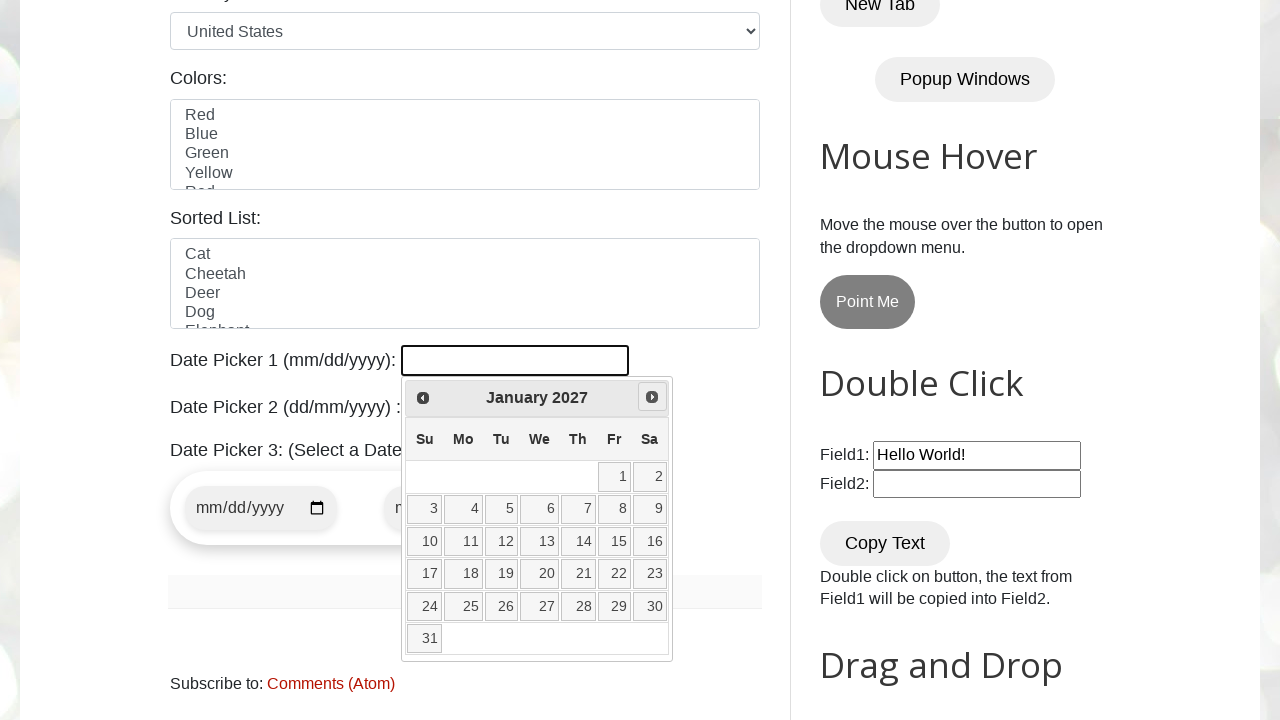

Retrieved current year from datepicker
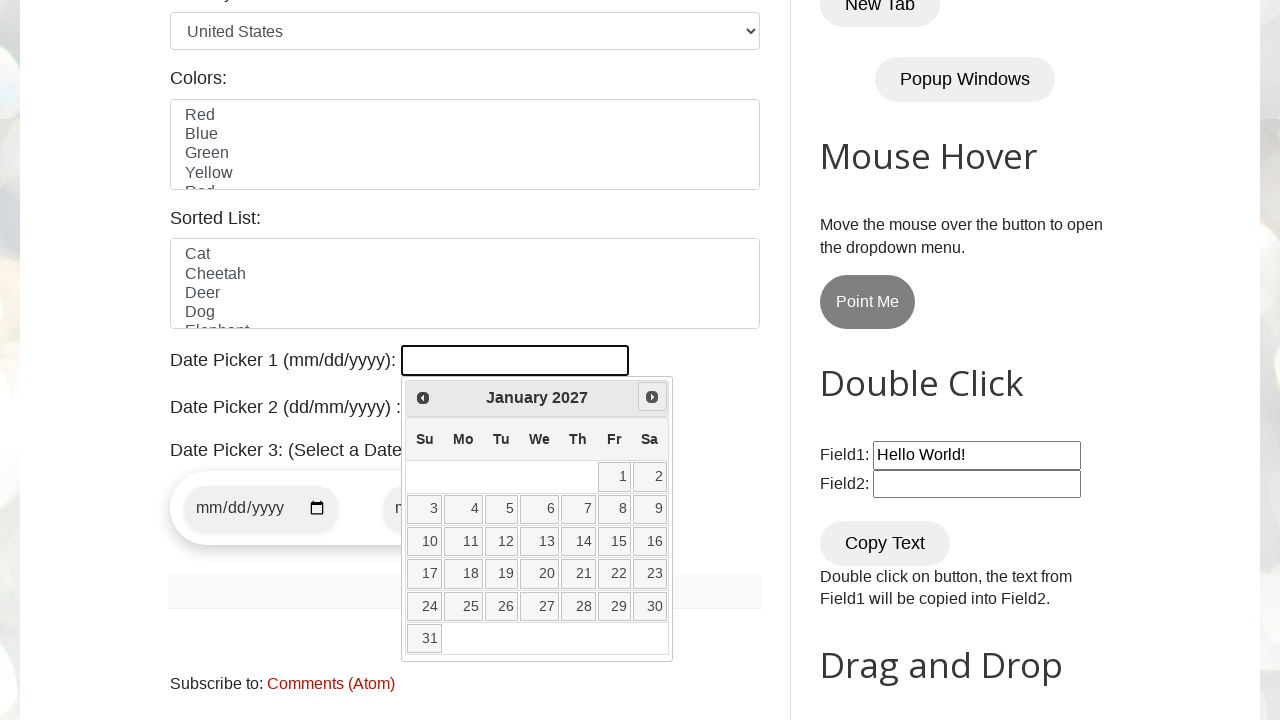

Clicked forward arrow to navigate to next month at (652, 397) on .ui-icon.ui-icon-circle-triangle-e
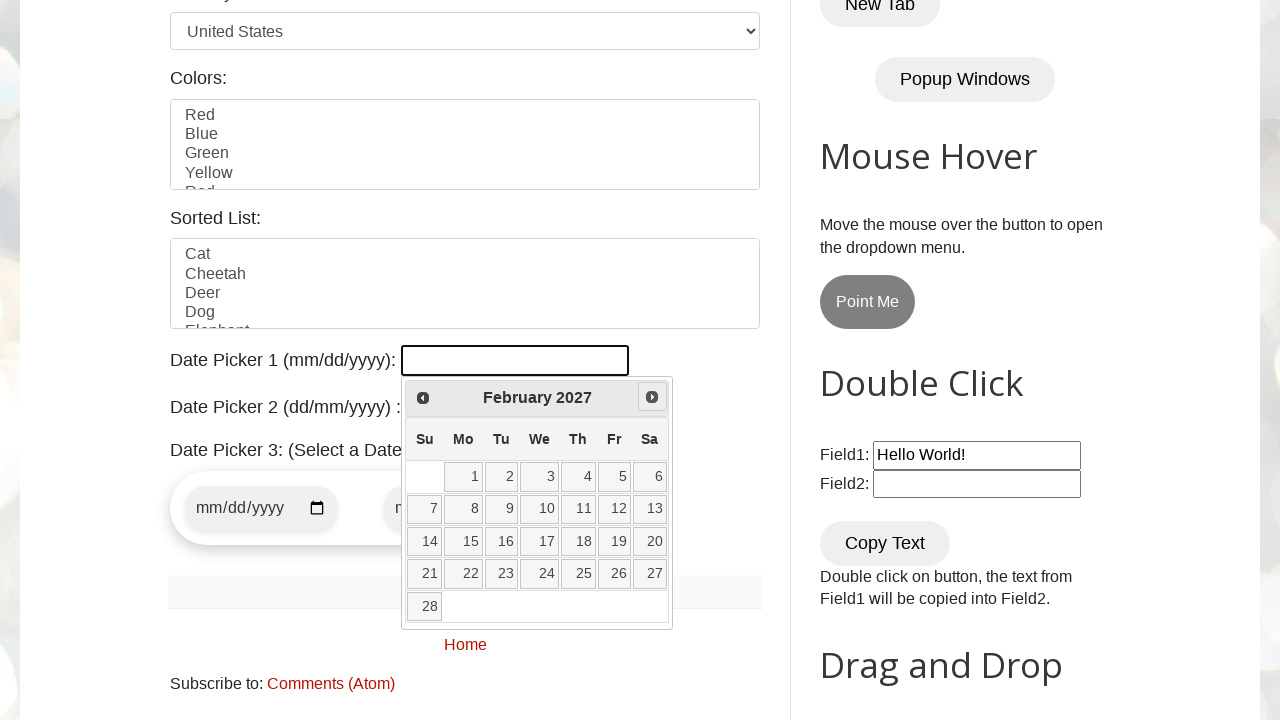

Waited for datepicker animation to complete
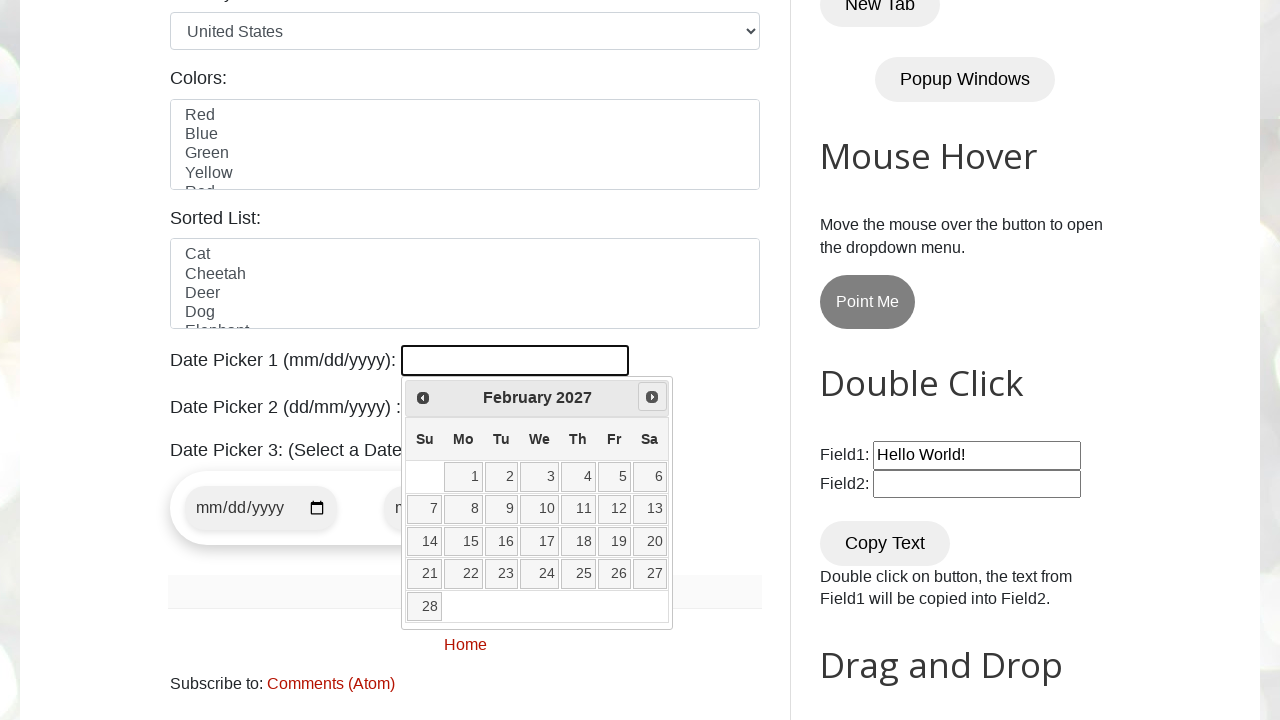

Retrieved current month from datepicker
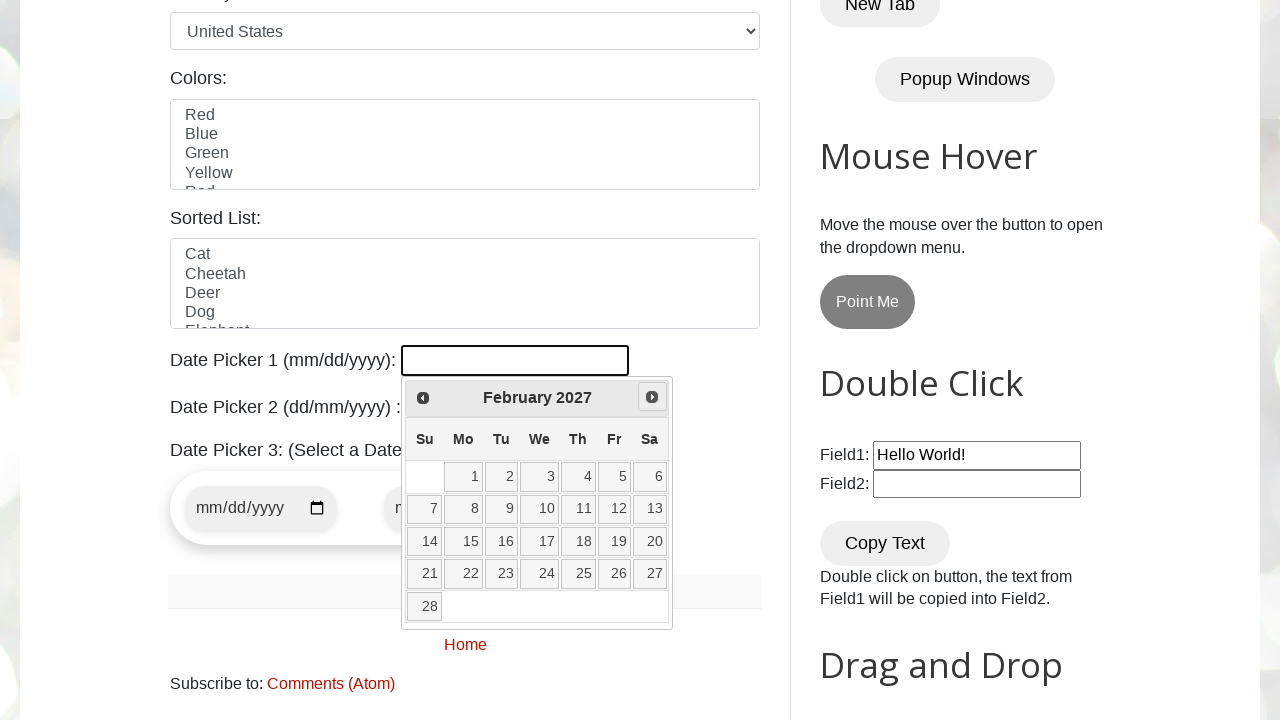

Retrieved current year from datepicker
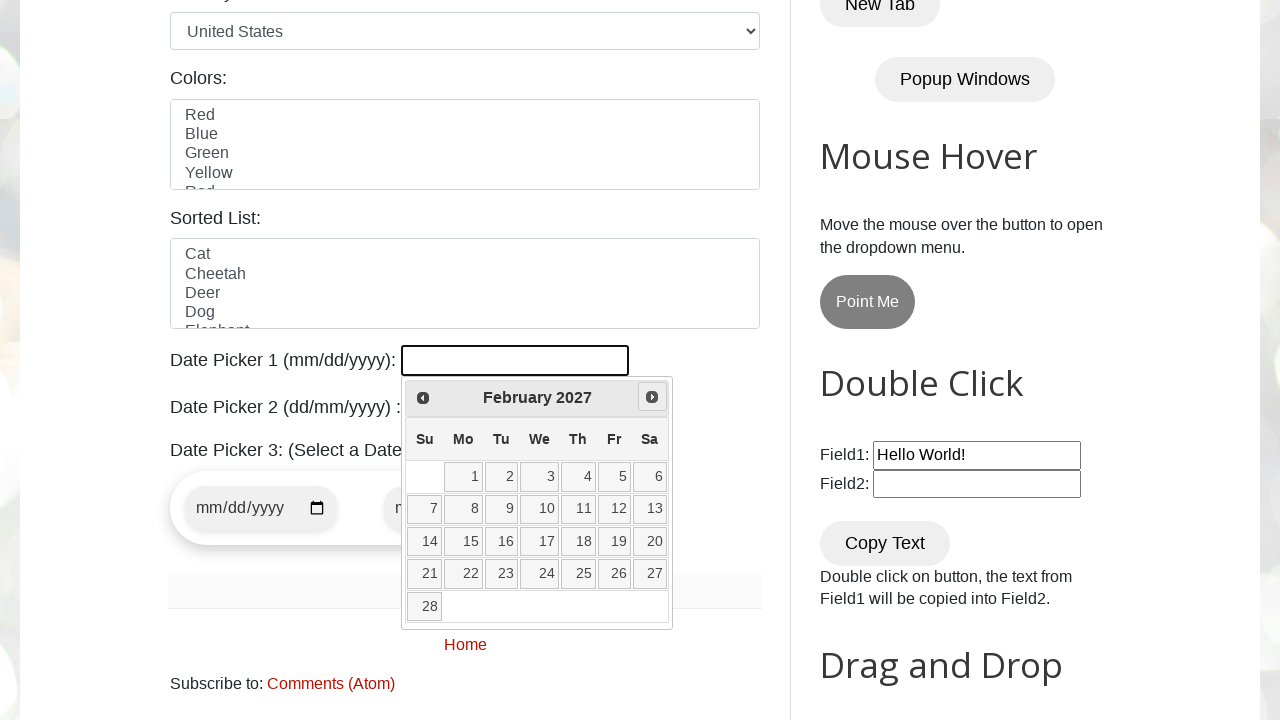

Clicked forward arrow to navigate to next month at (652, 397) on .ui-icon.ui-icon-circle-triangle-e
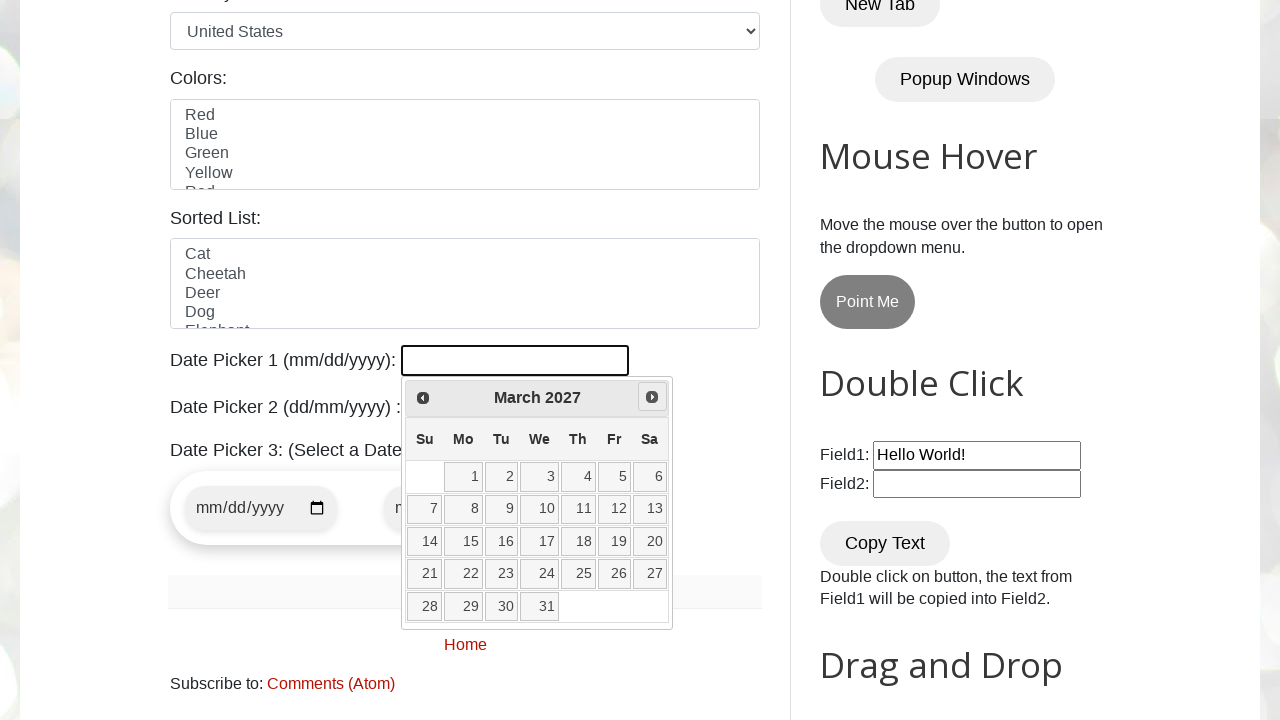

Waited for datepicker animation to complete
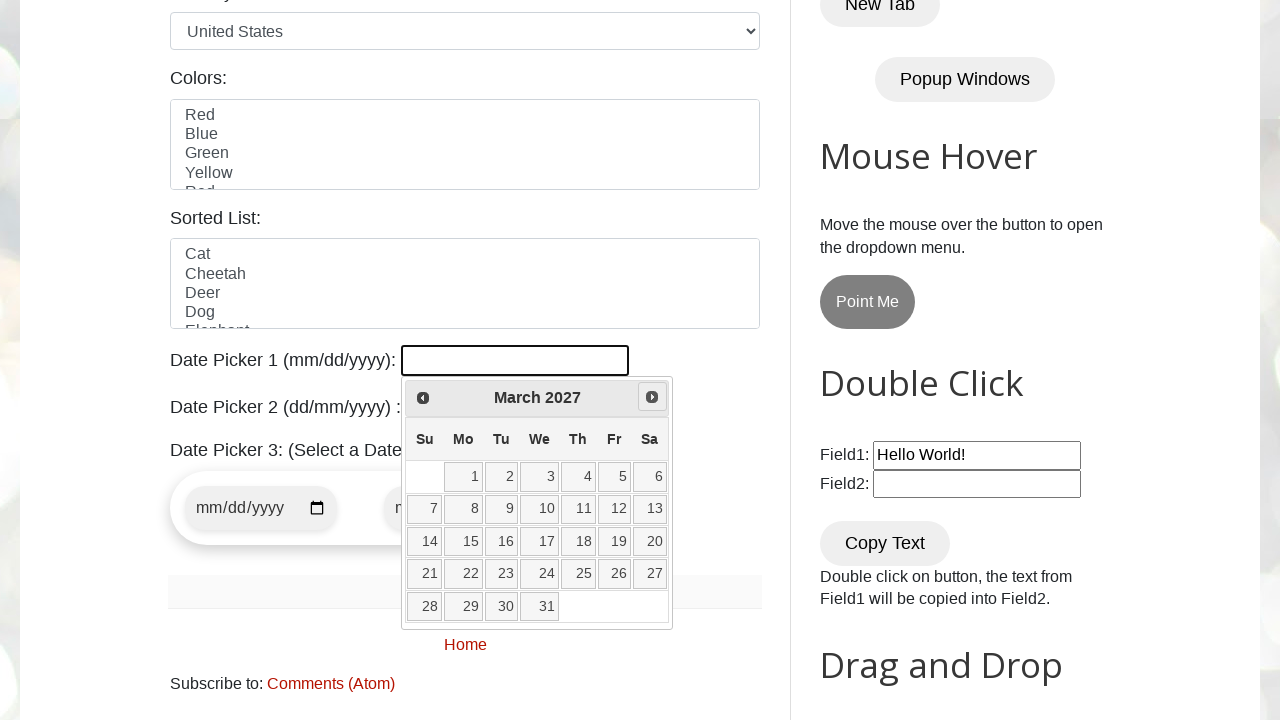

Retrieved current month from datepicker
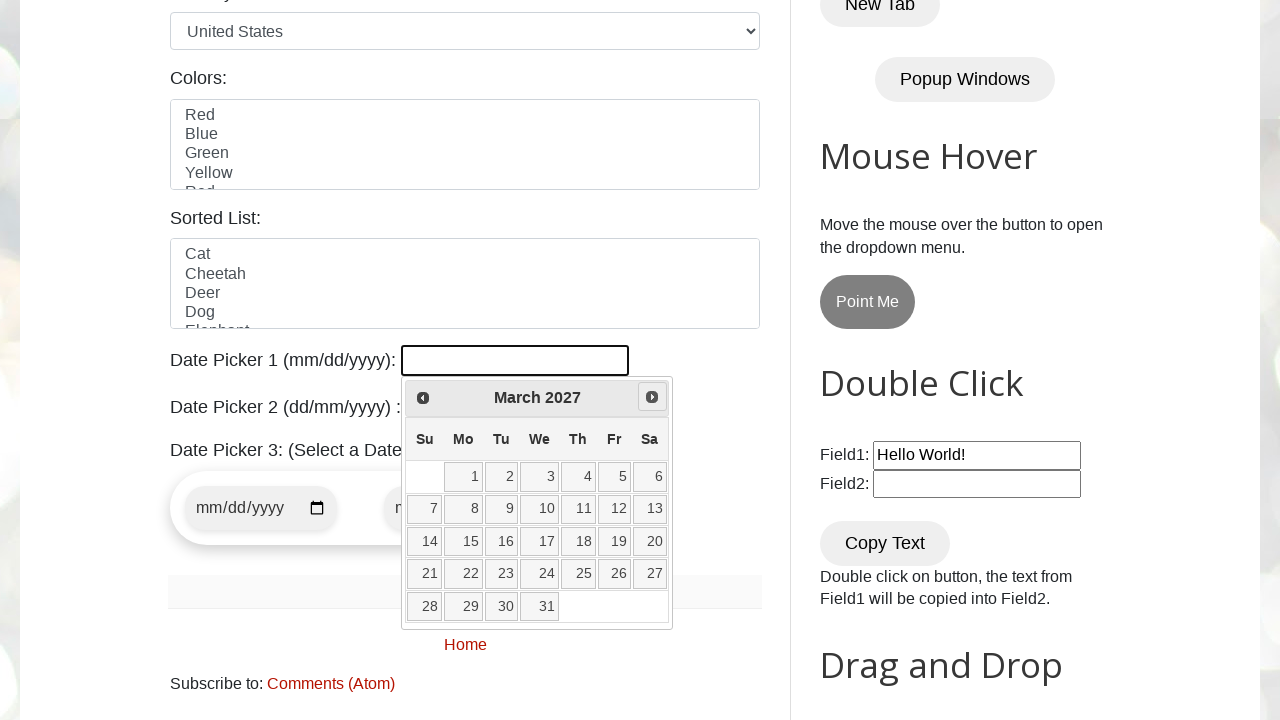

Retrieved current year from datepicker
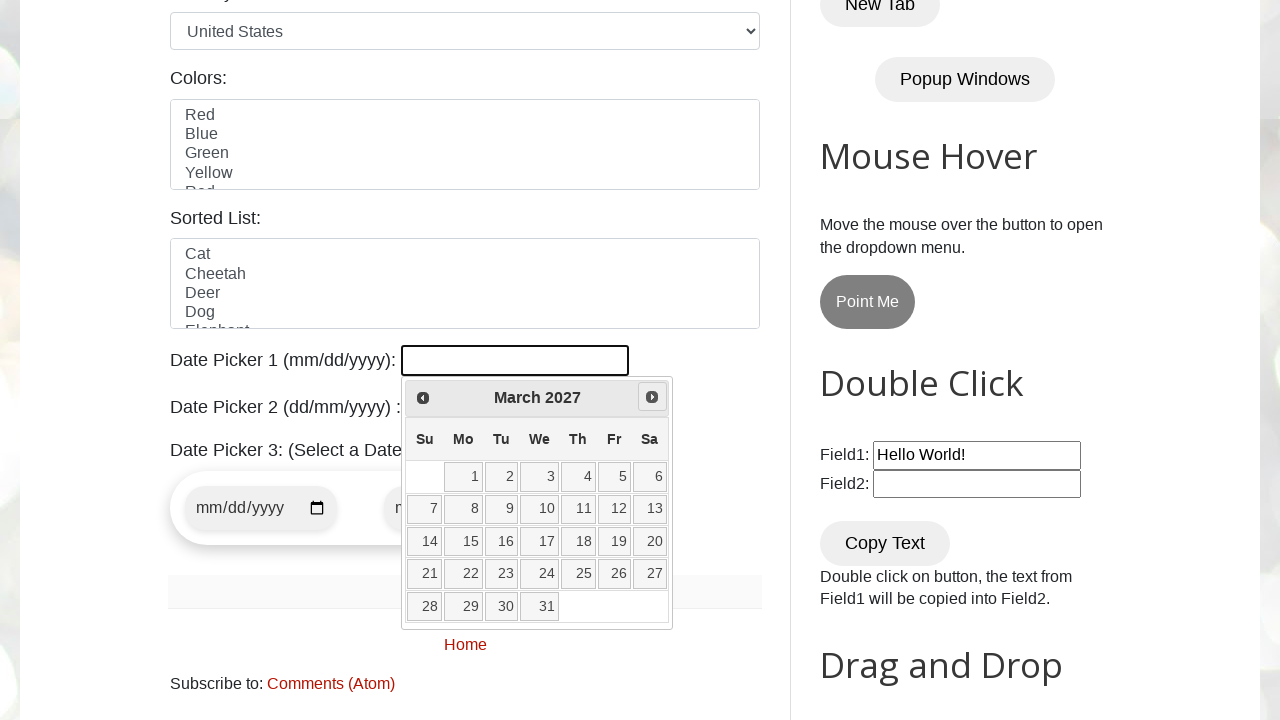

Clicked forward arrow to navigate to next month at (652, 397) on .ui-icon.ui-icon-circle-triangle-e
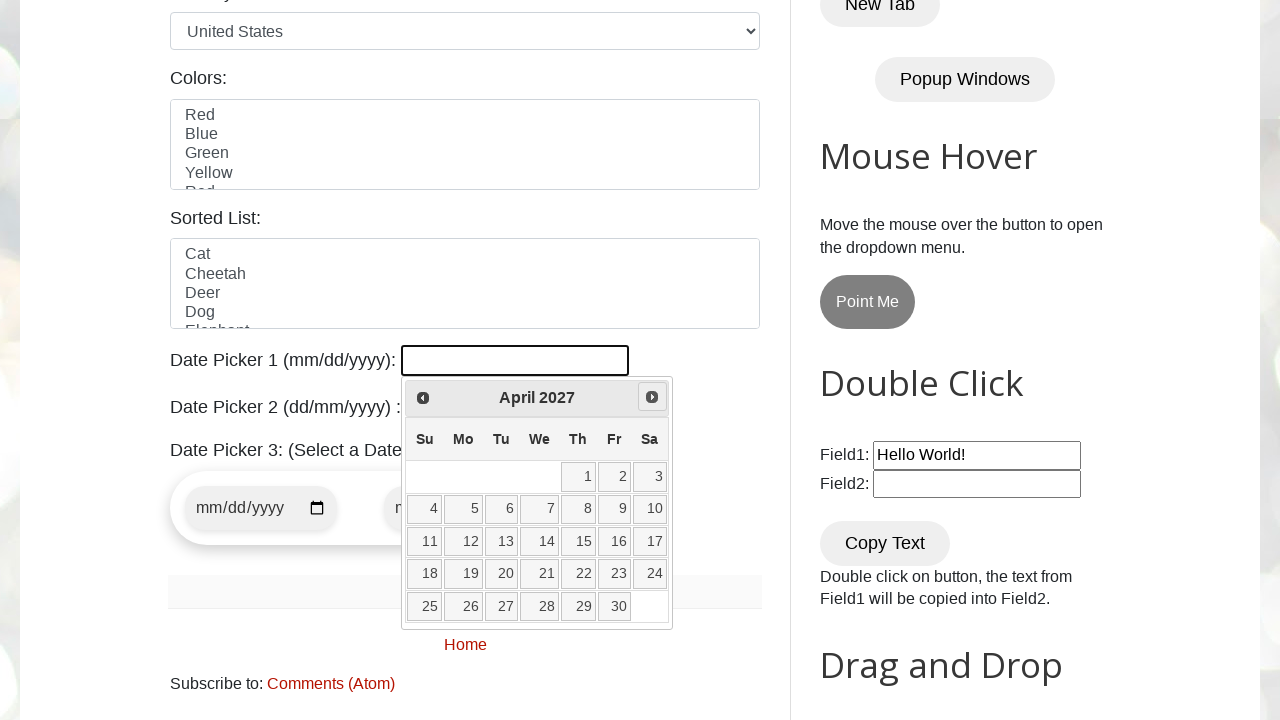

Waited for datepicker animation to complete
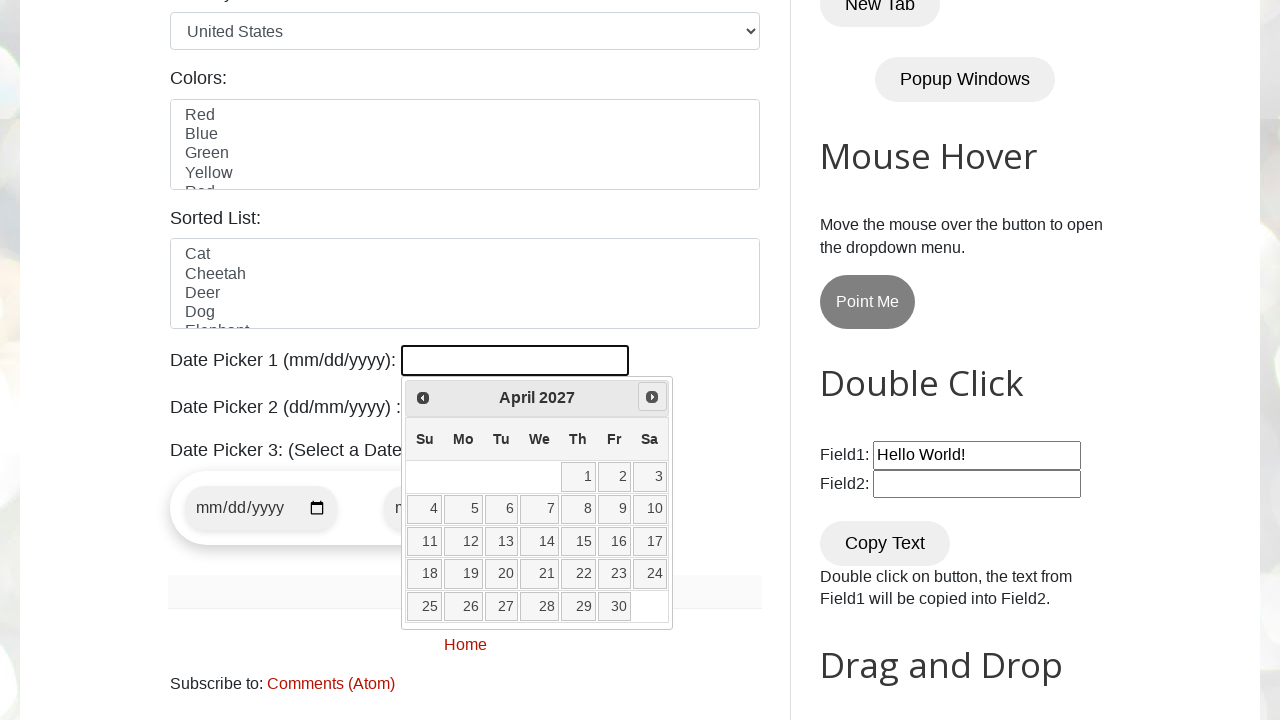

Retrieved current month from datepicker
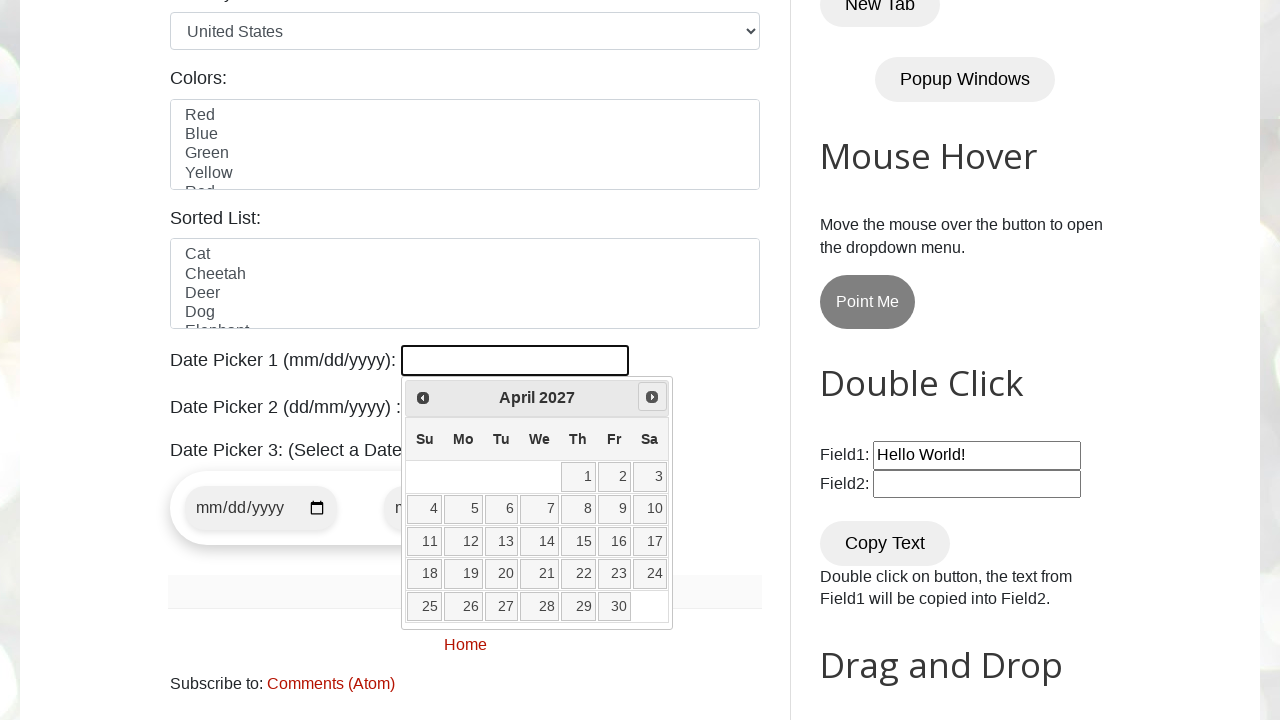

Retrieved current year from datepicker
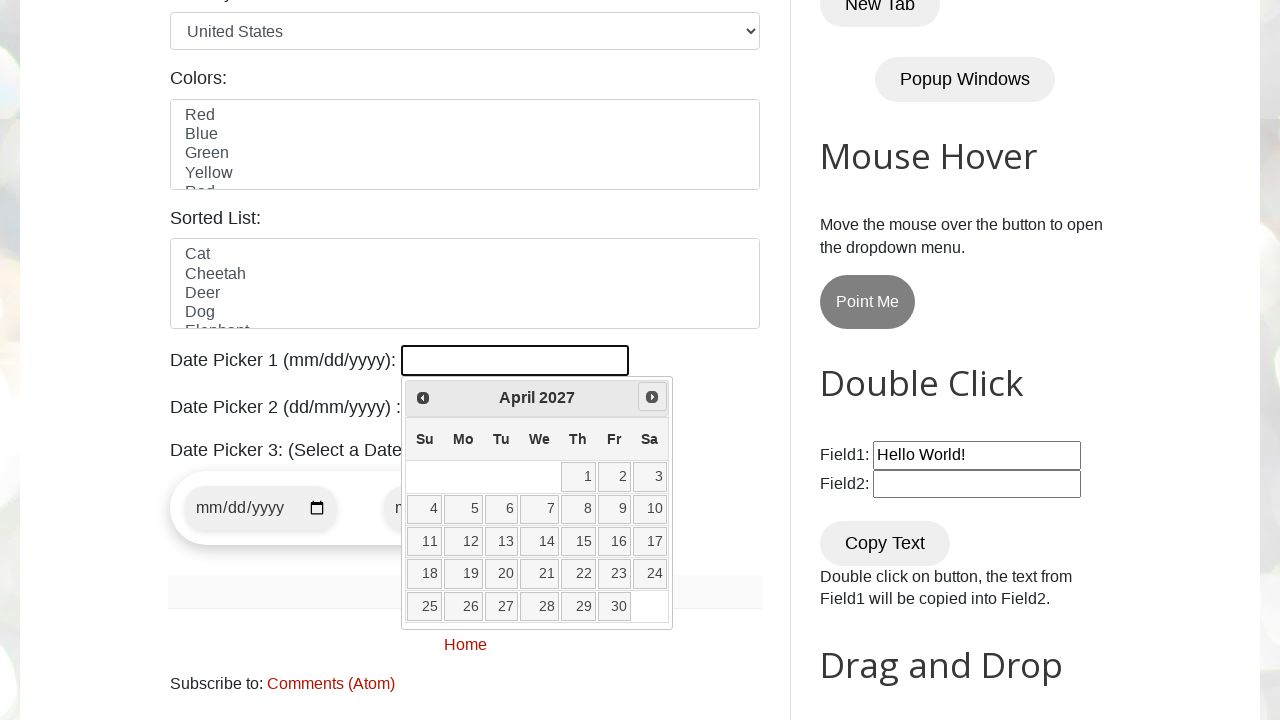

Clicked forward arrow to navigate to next month at (652, 397) on .ui-icon.ui-icon-circle-triangle-e
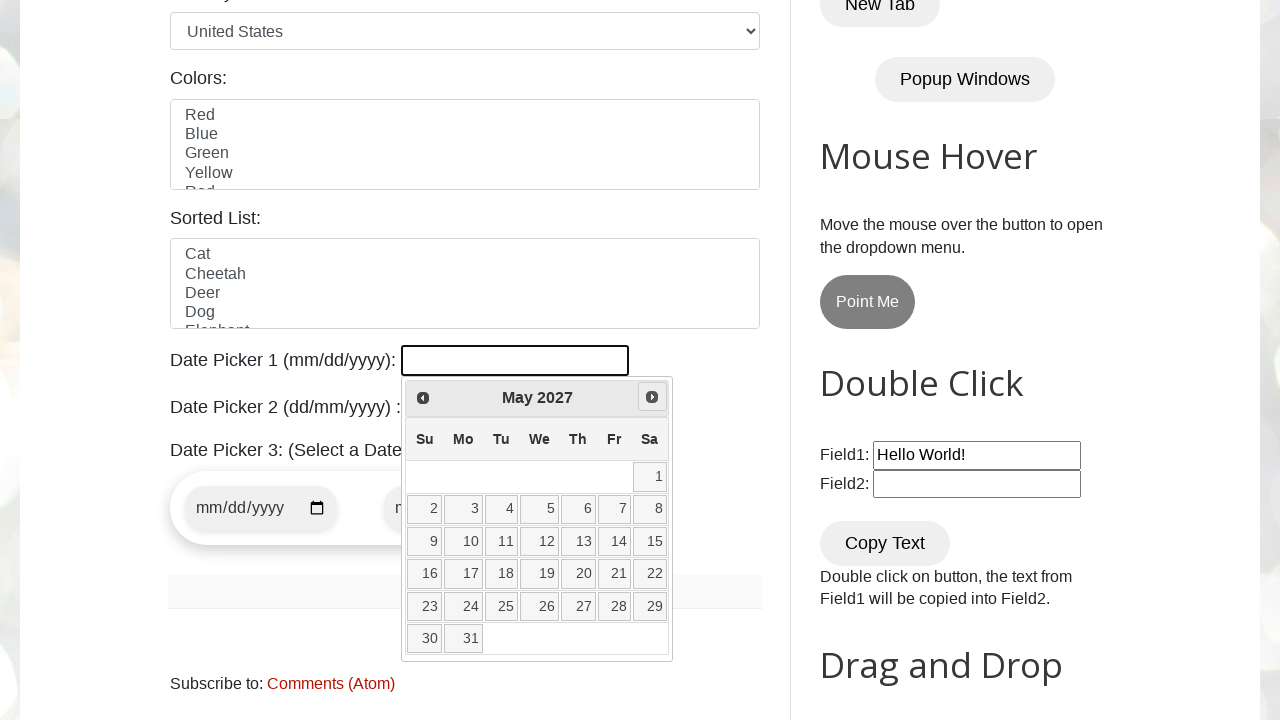

Waited for datepicker animation to complete
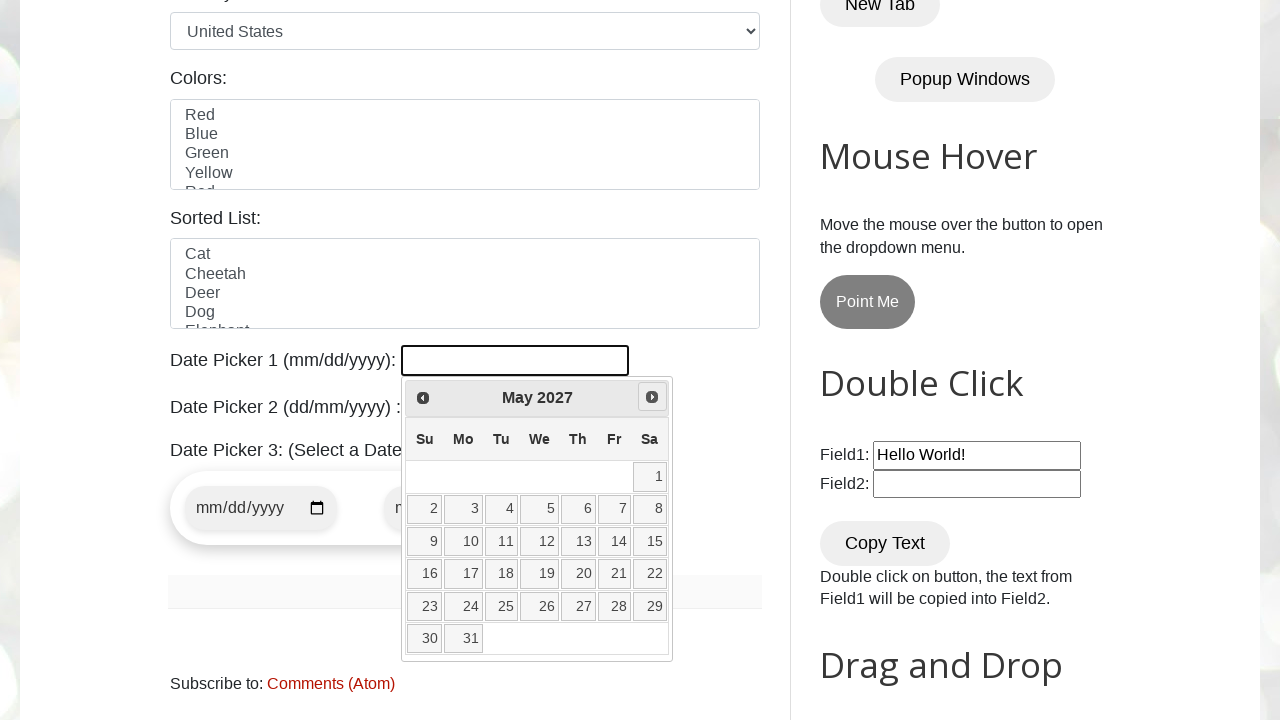

Retrieved current month from datepicker
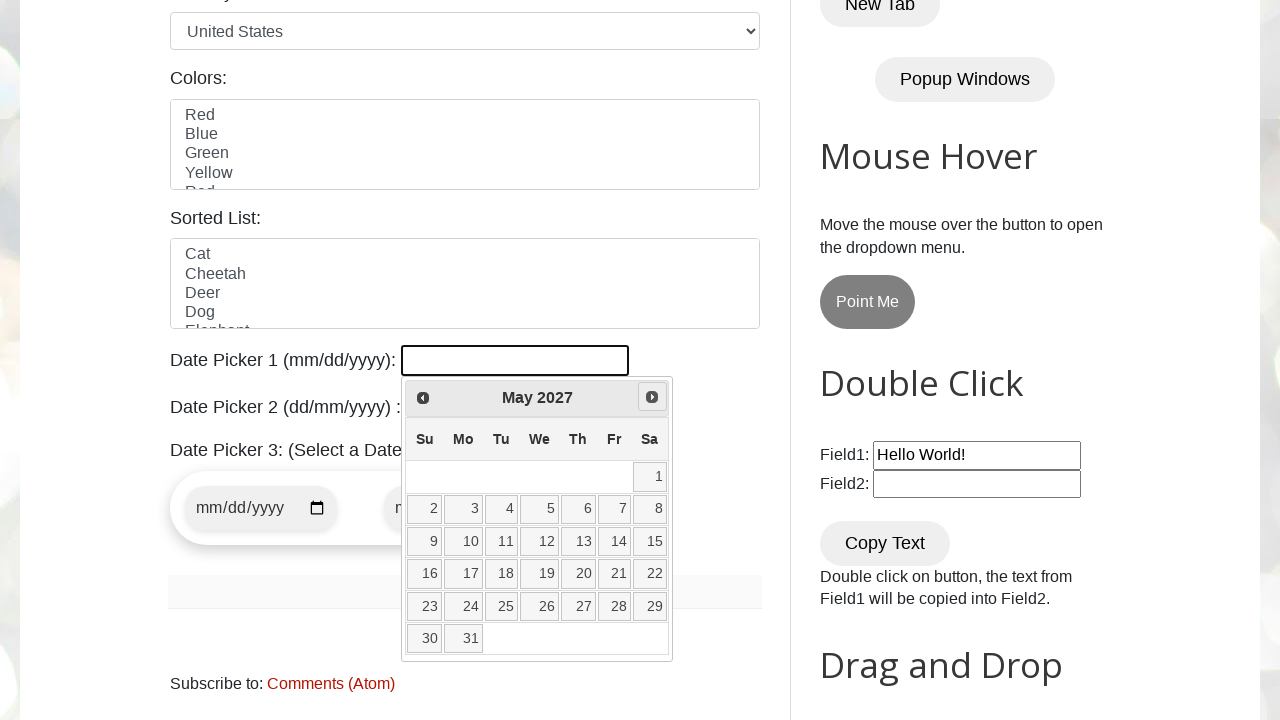

Retrieved current year from datepicker
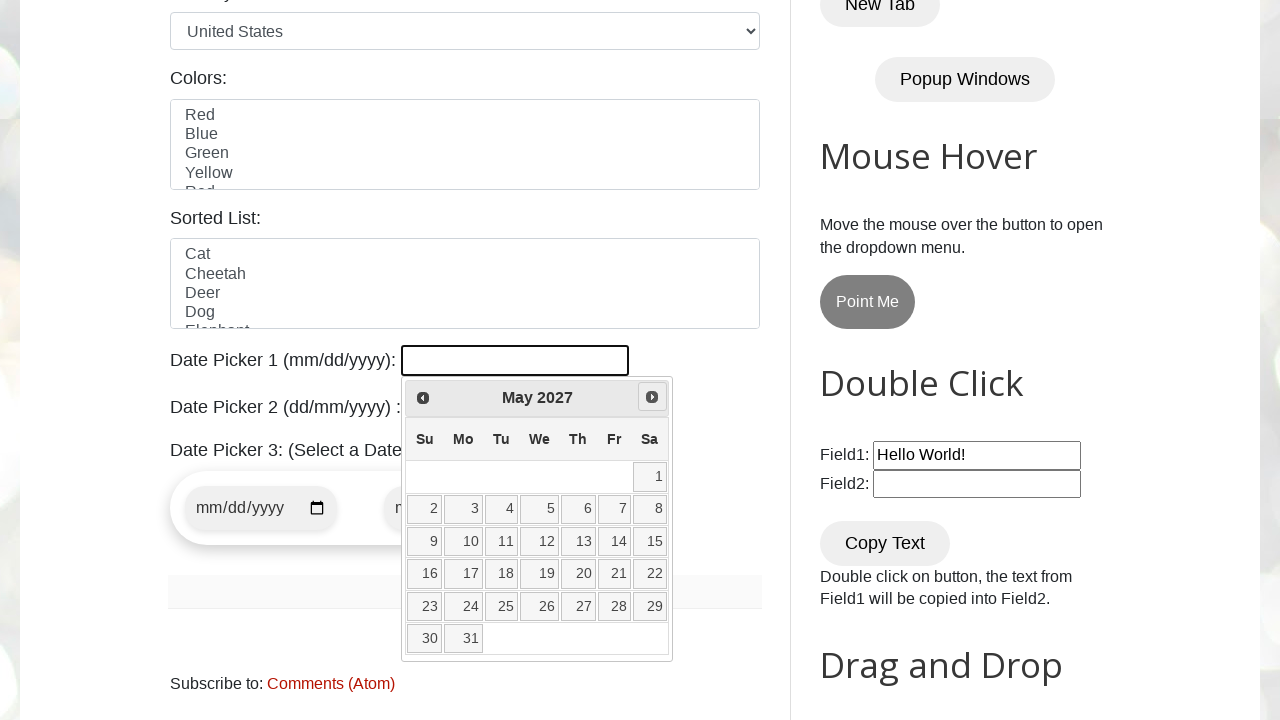

Clicked forward arrow to navigate to next month at (652, 397) on .ui-icon.ui-icon-circle-triangle-e
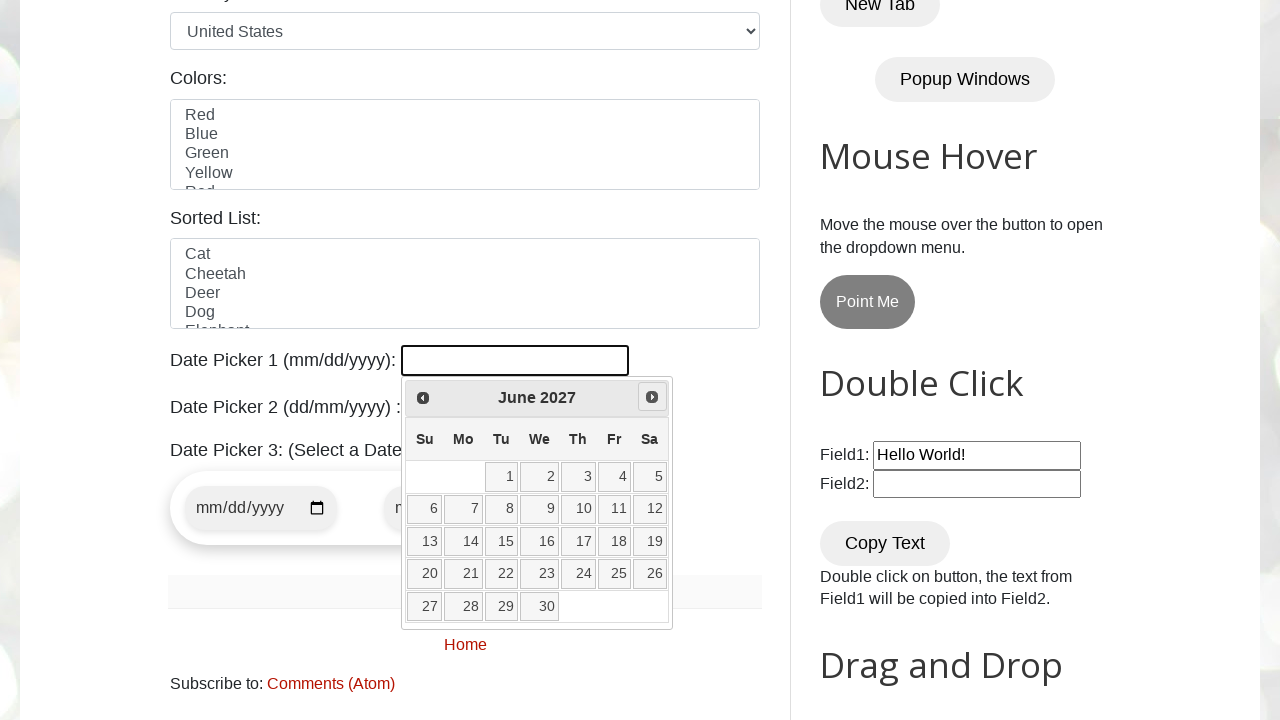

Waited for datepicker animation to complete
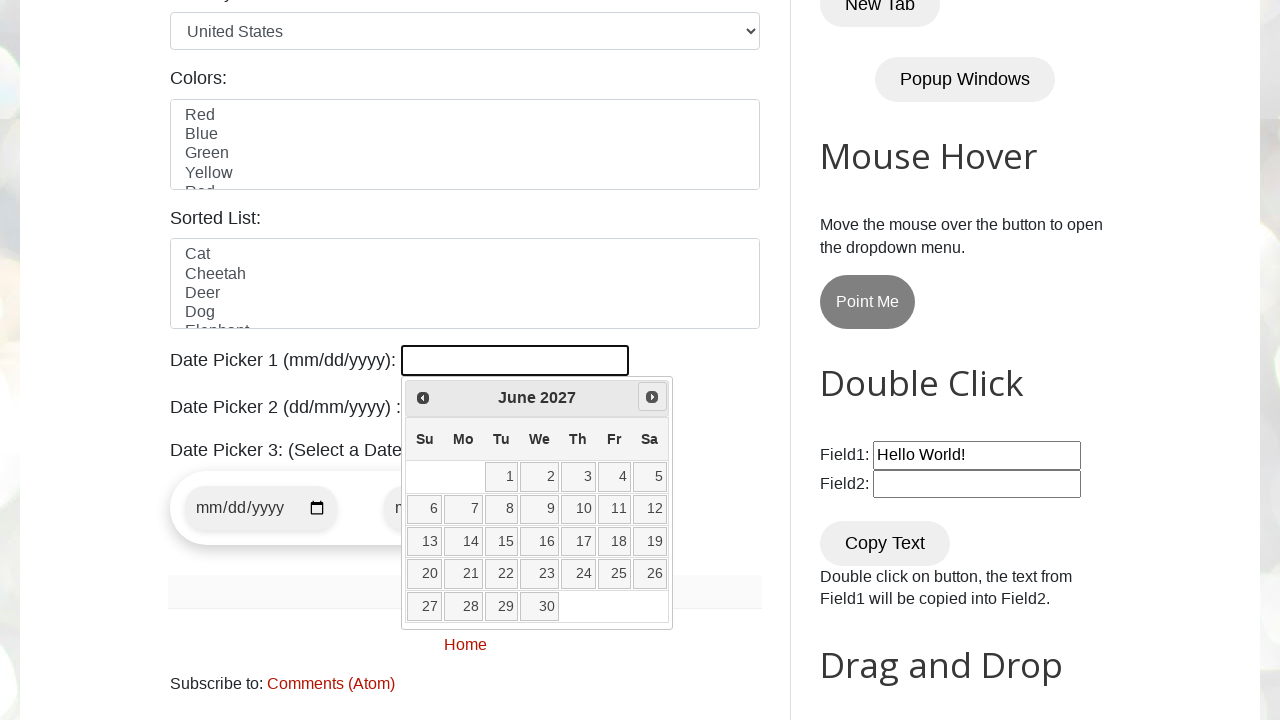

Retrieved current month from datepicker
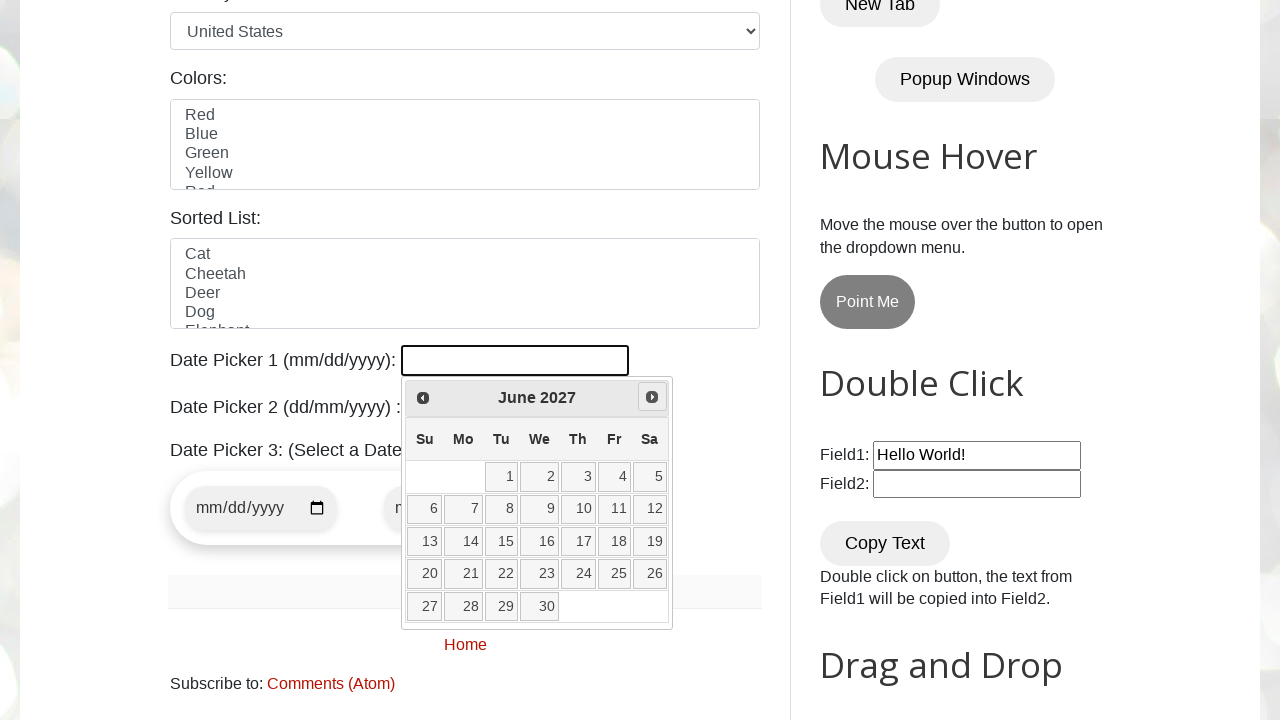

Retrieved current year from datepicker
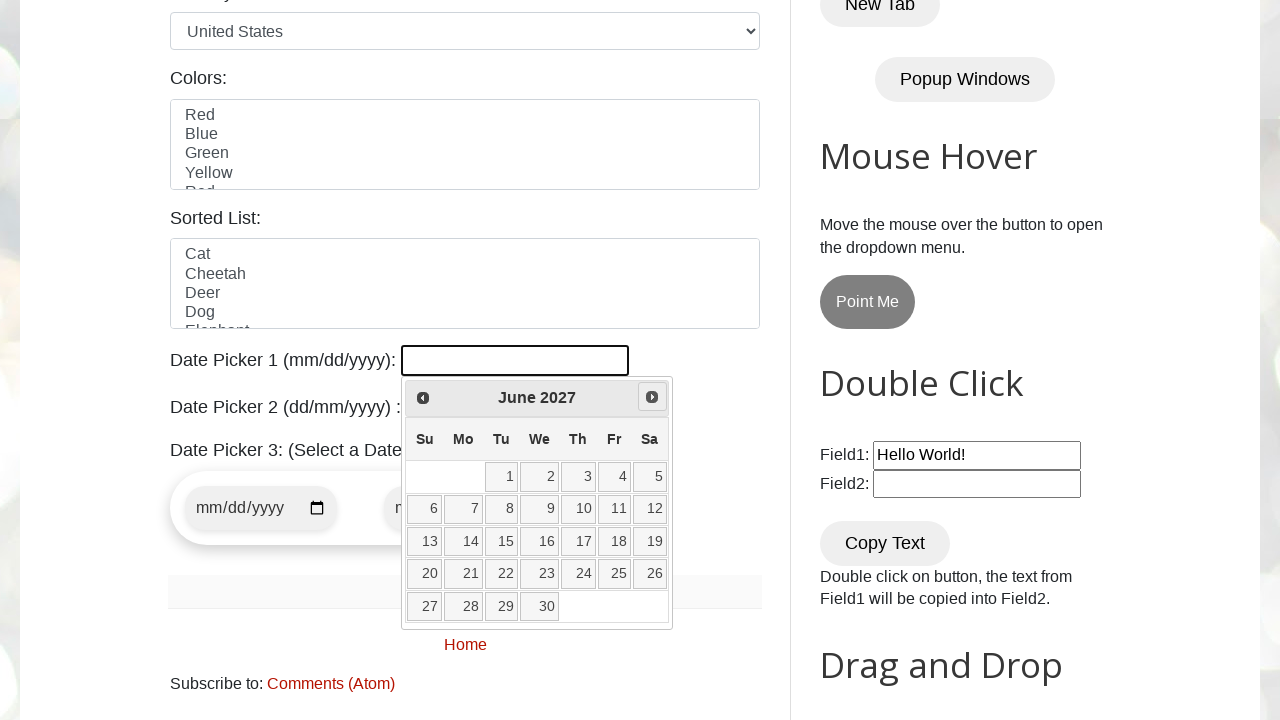

Clicked forward arrow to navigate to next month at (652, 397) on .ui-icon.ui-icon-circle-triangle-e
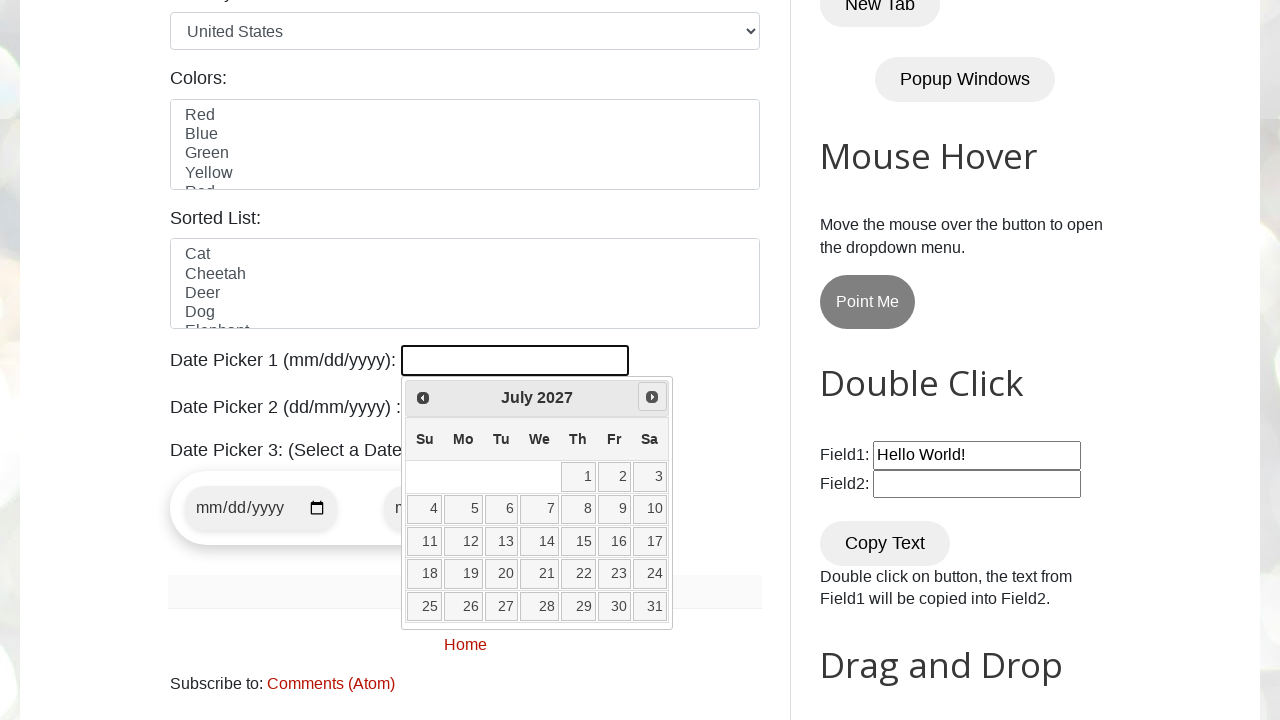

Waited for datepicker animation to complete
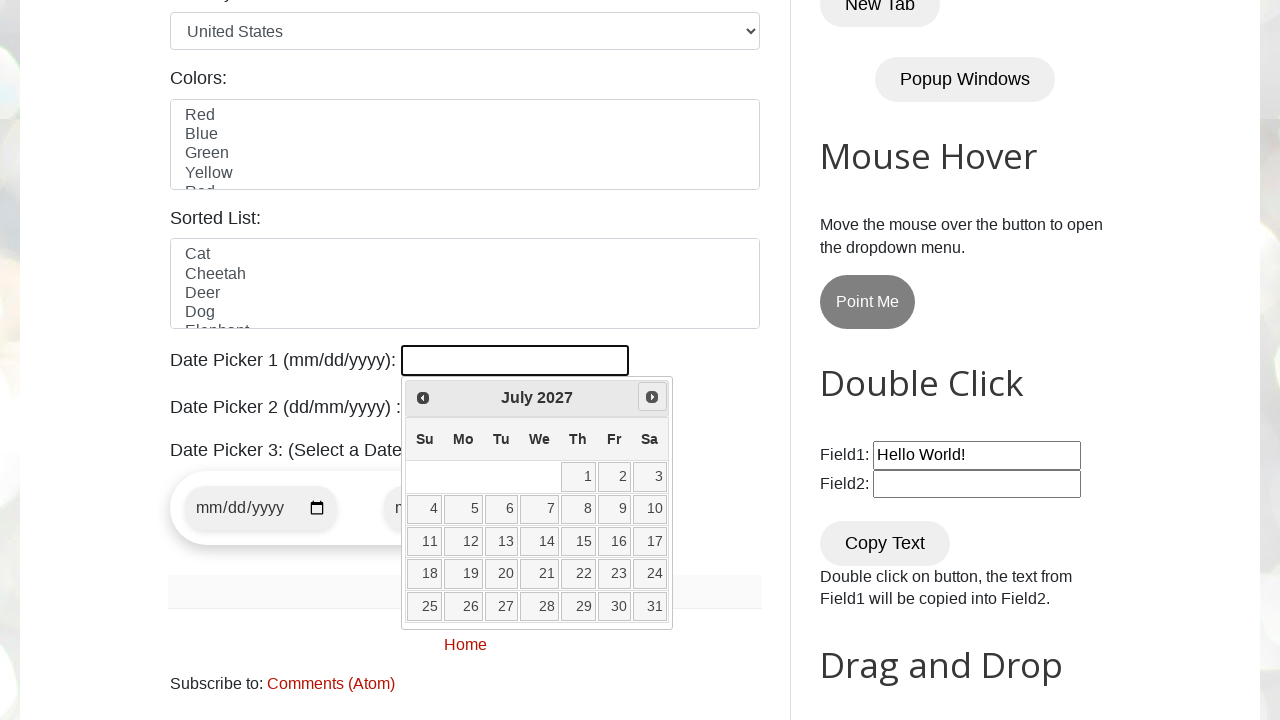

Retrieved current month from datepicker
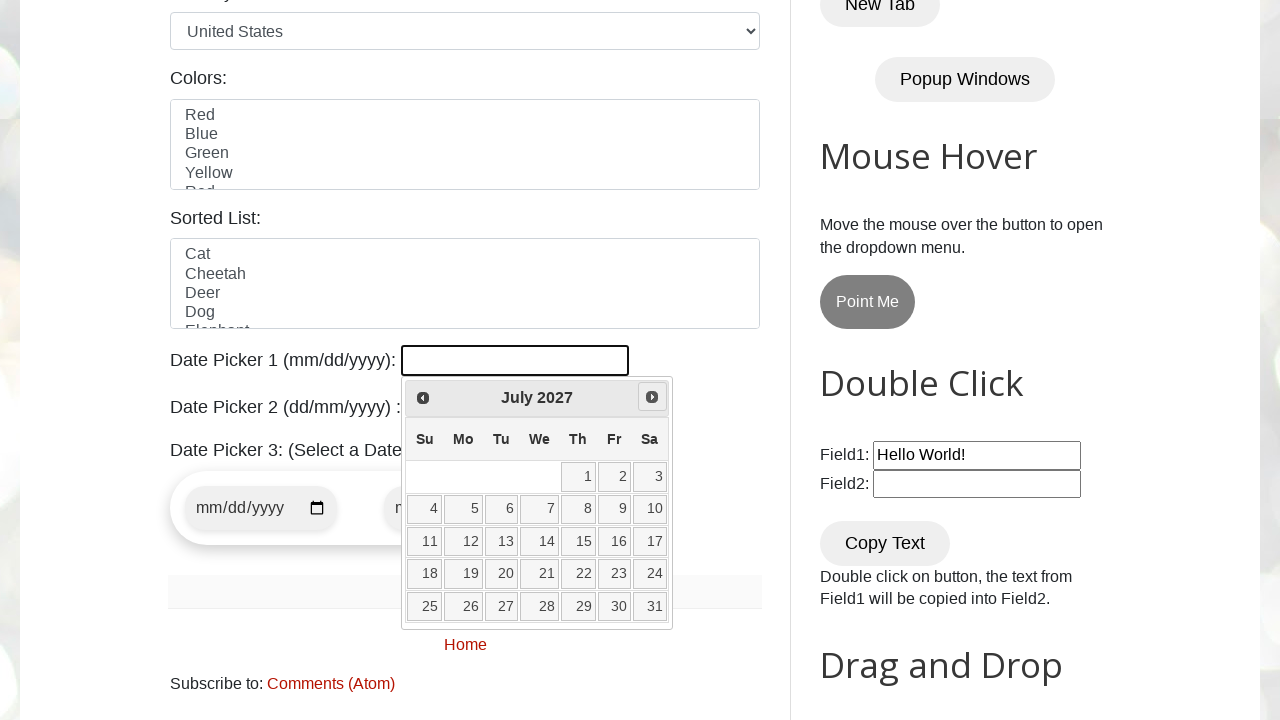

Retrieved current year from datepicker
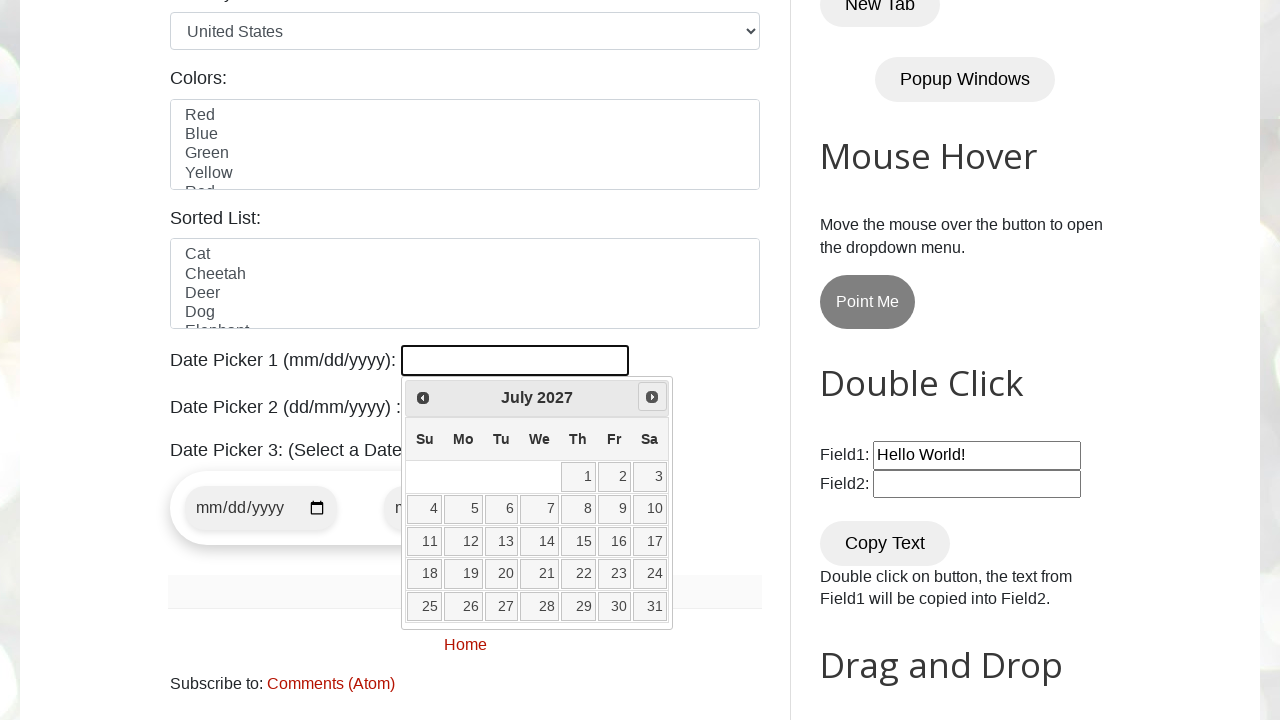

Clicked forward arrow to navigate to next month at (652, 397) on .ui-icon.ui-icon-circle-triangle-e
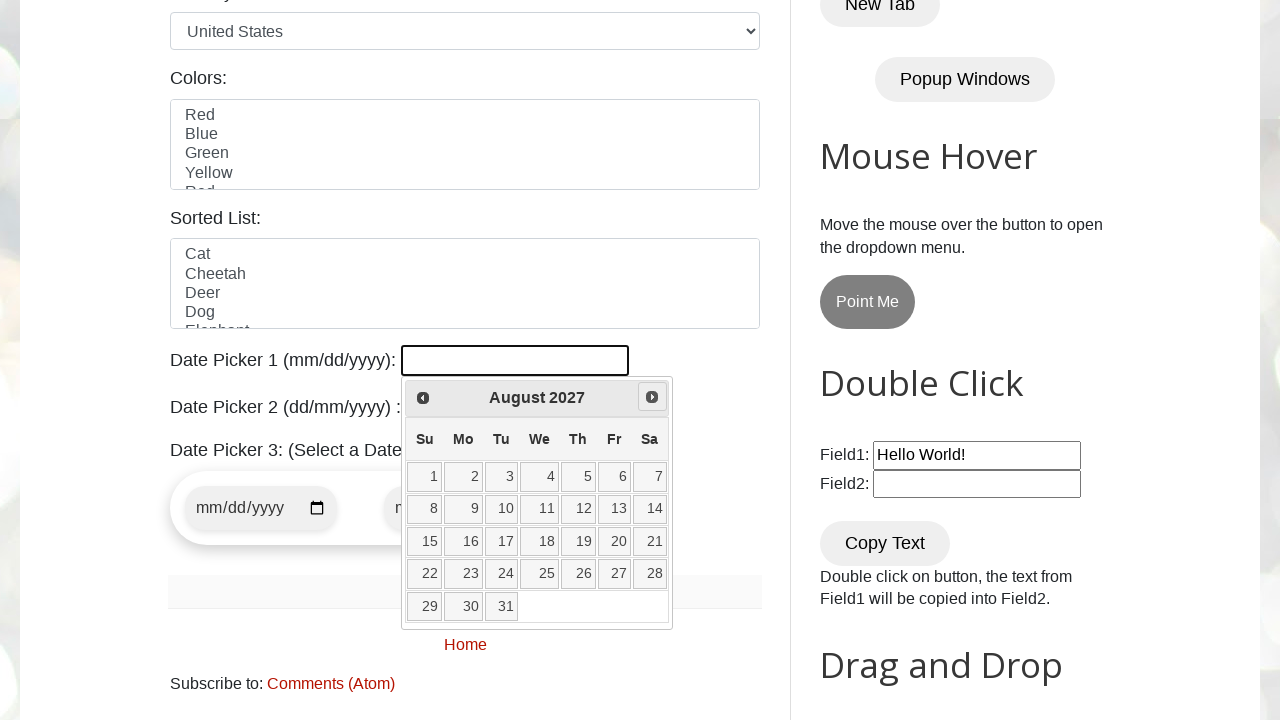

Waited for datepicker animation to complete
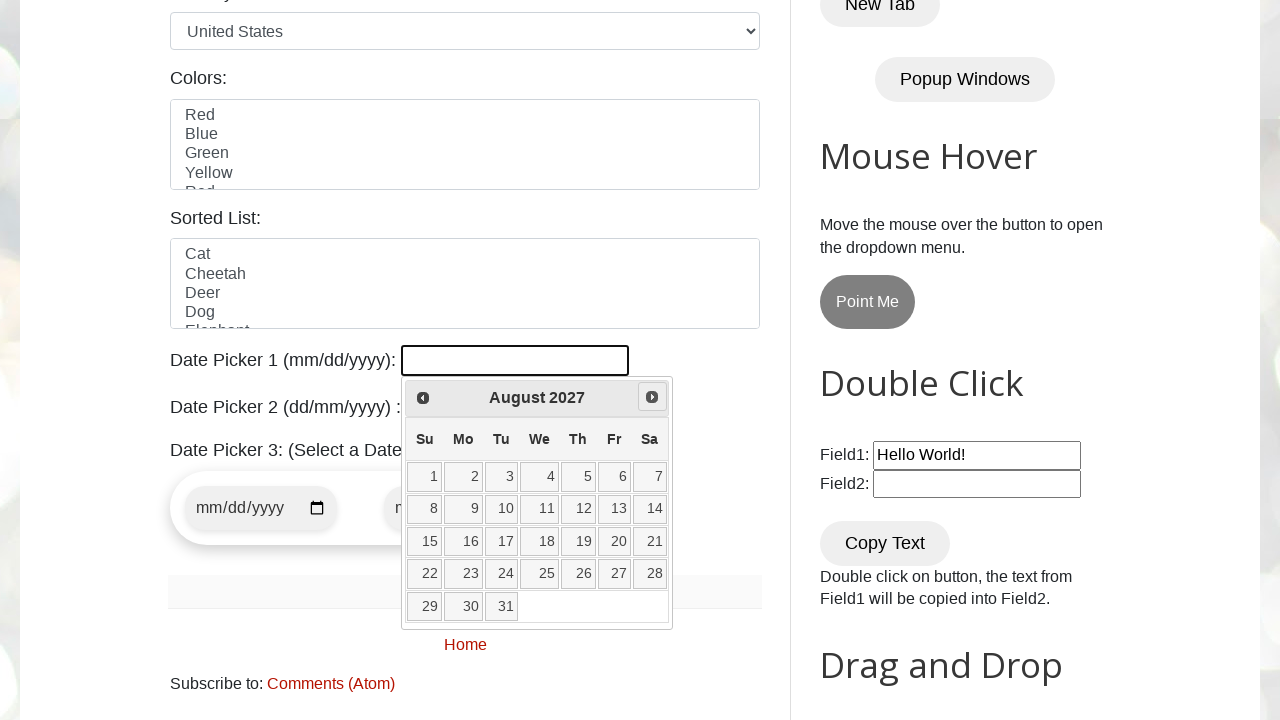

Retrieved current month from datepicker
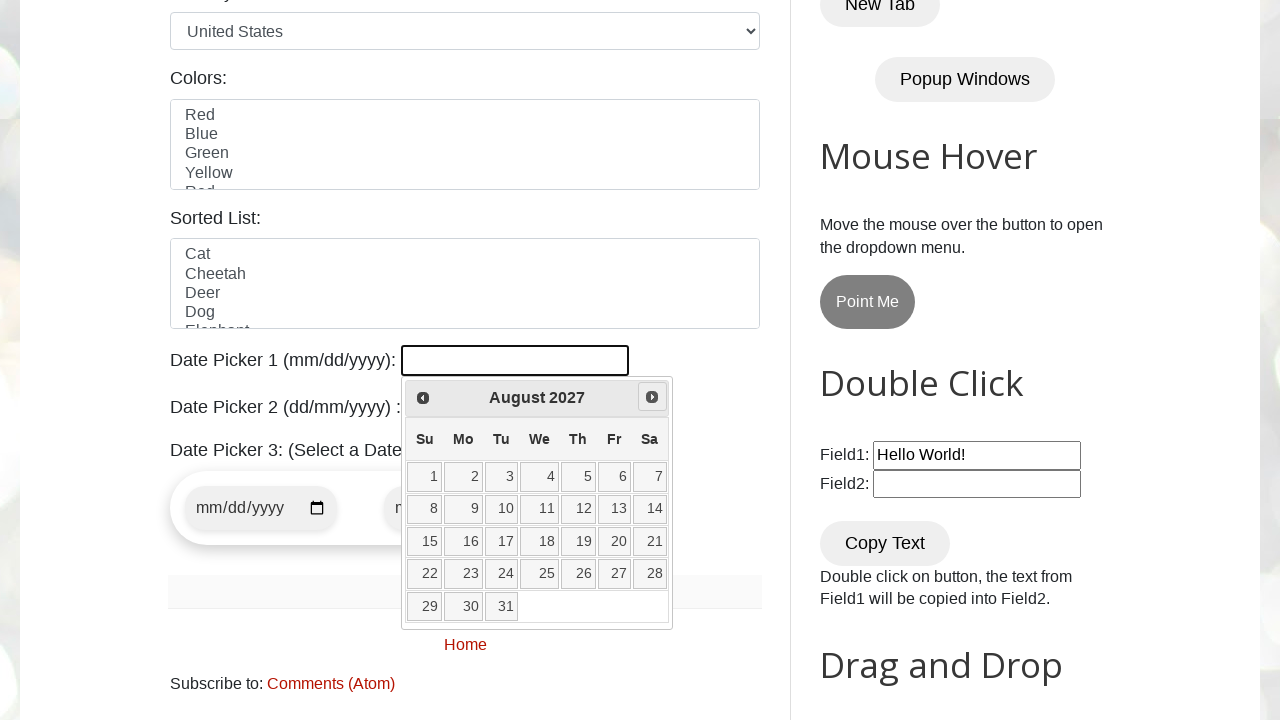

Retrieved current year from datepicker
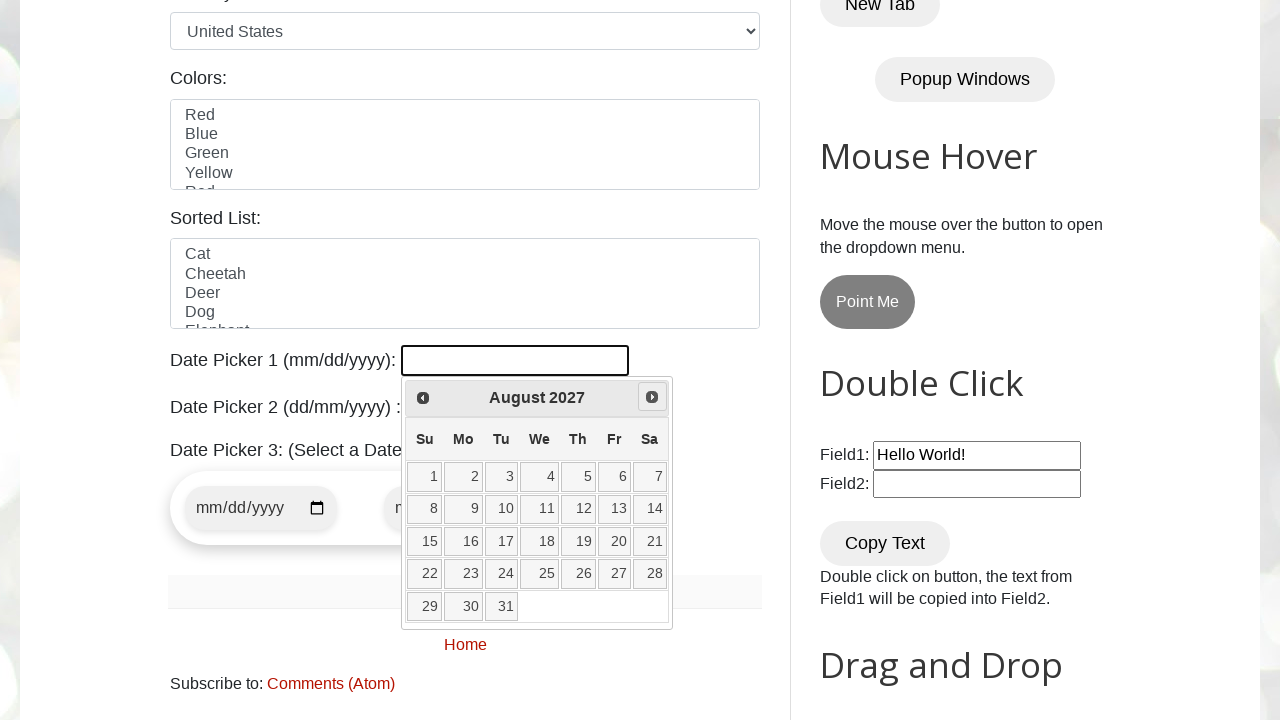

Clicked forward arrow to navigate to next month at (652, 397) on .ui-icon.ui-icon-circle-triangle-e
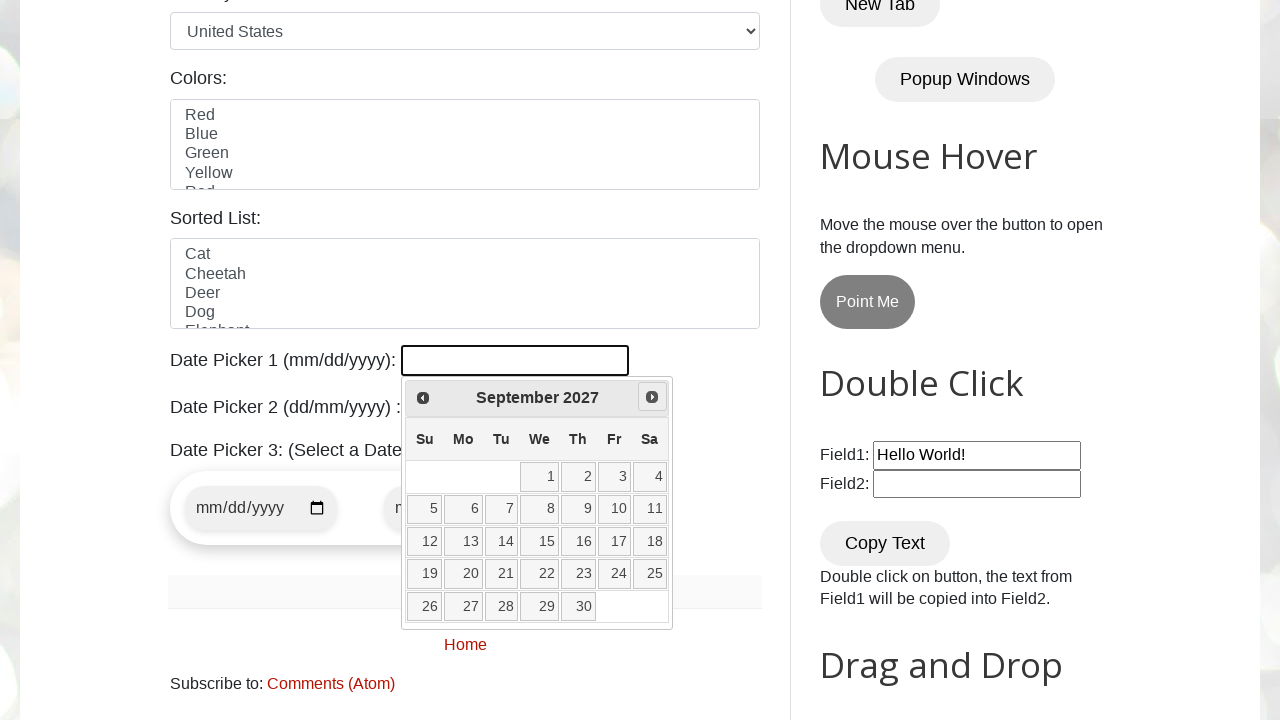

Waited for datepicker animation to complete
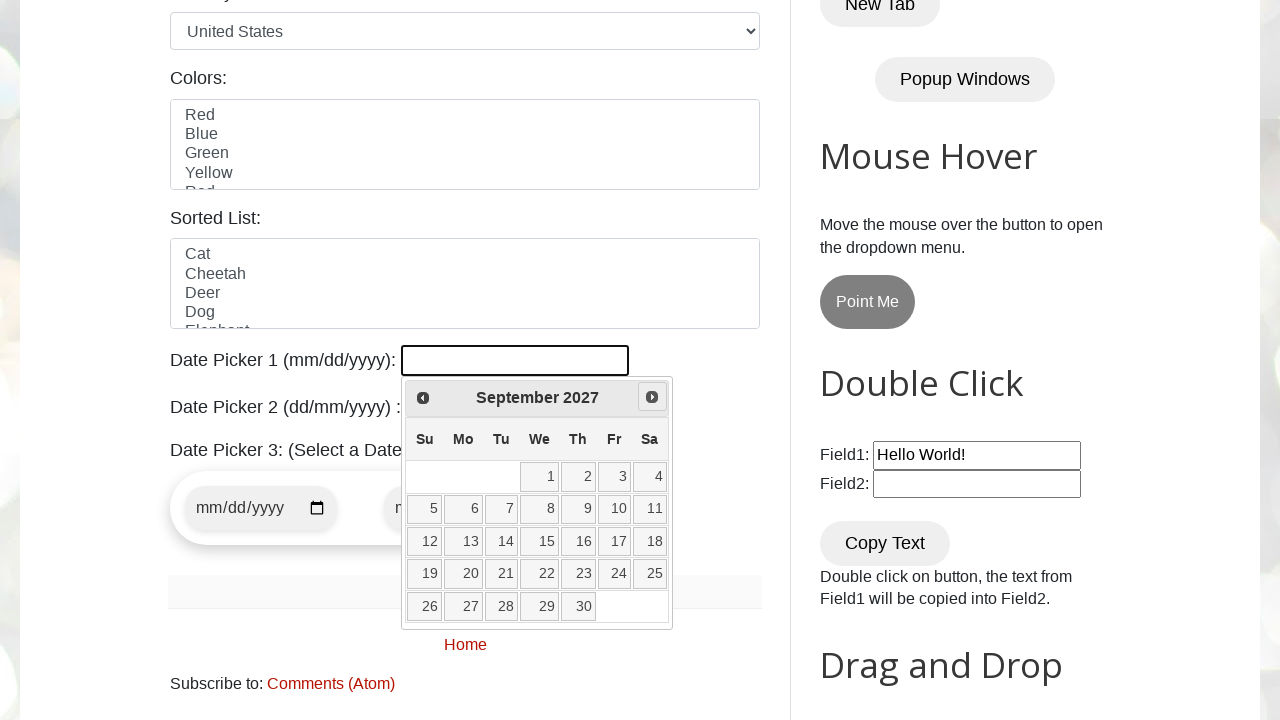

Retrieved current month from datepicker
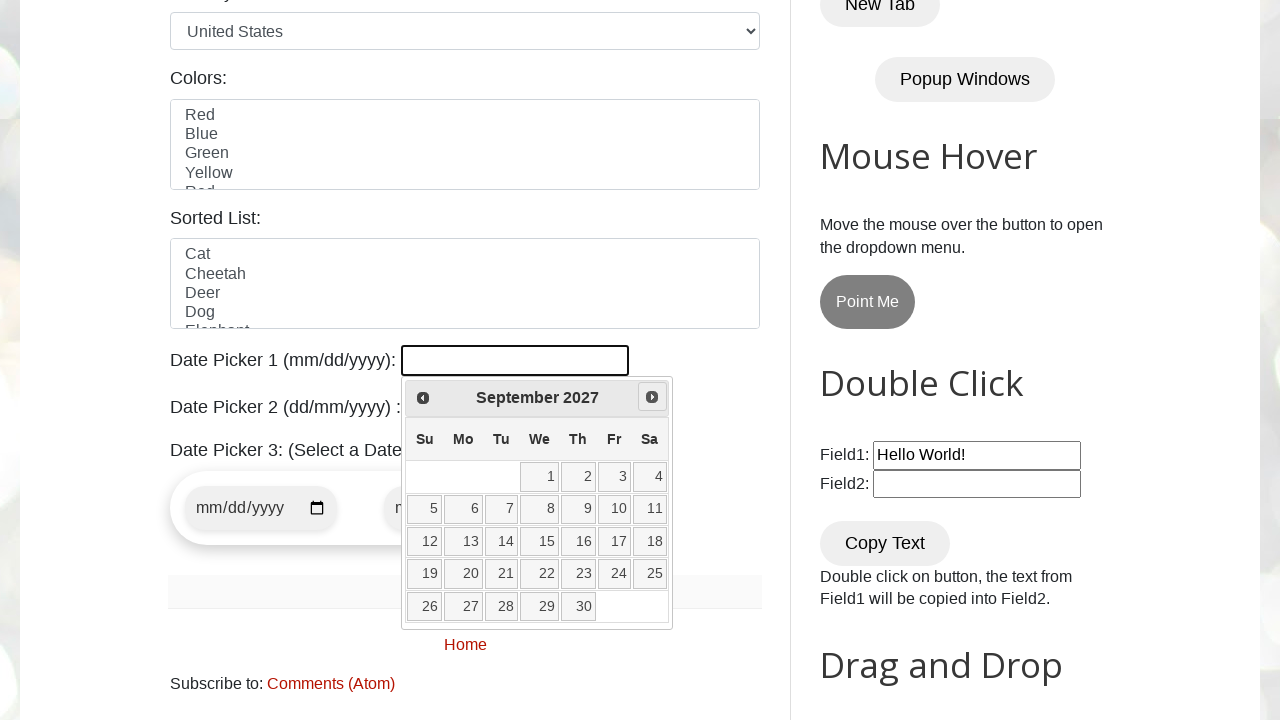

Retrieved current year from datepicker
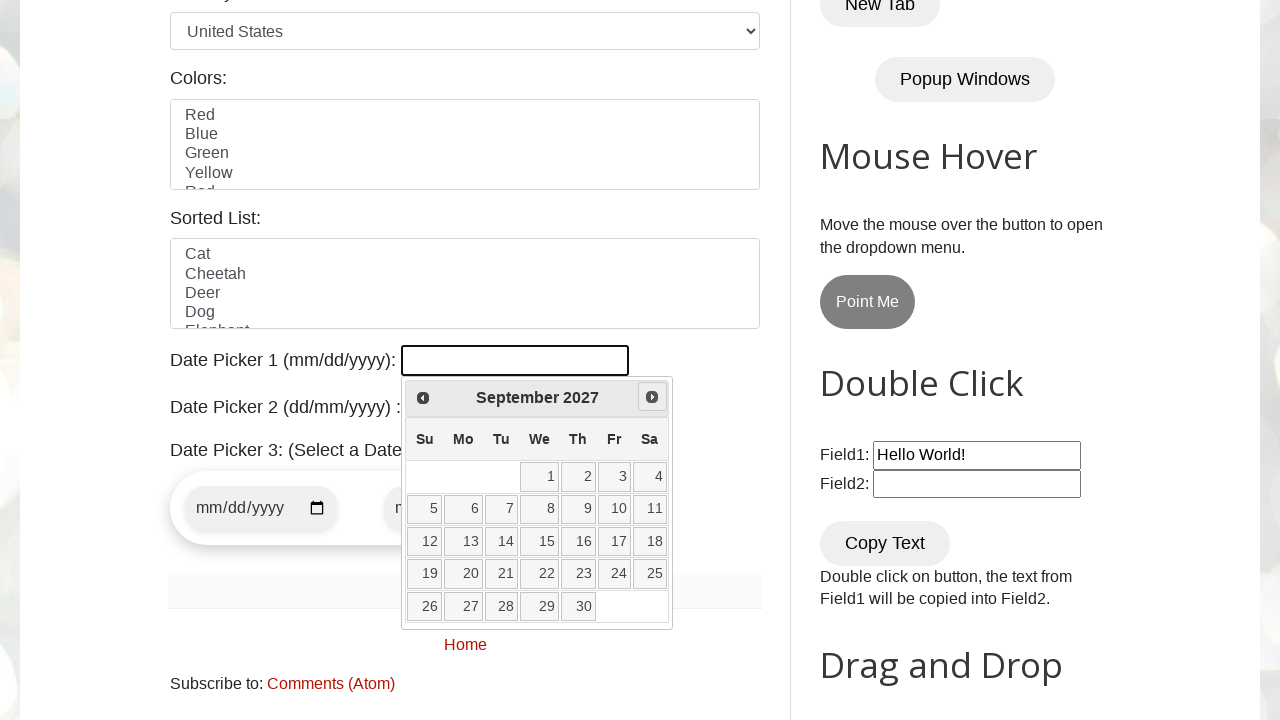

Clicked forward arrow to navigate to next month at (652, 397) on .ui-icon.ui-icon-circle-triangle-e
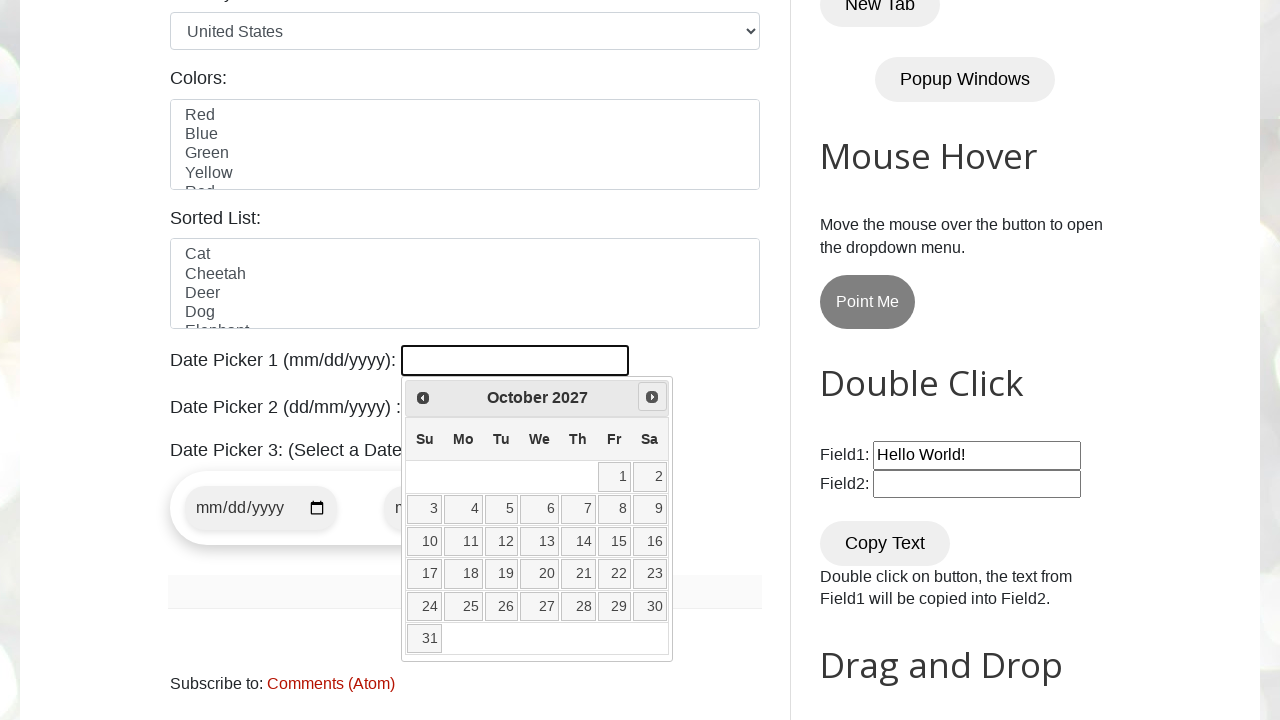

Waited for datepicker animation to complete
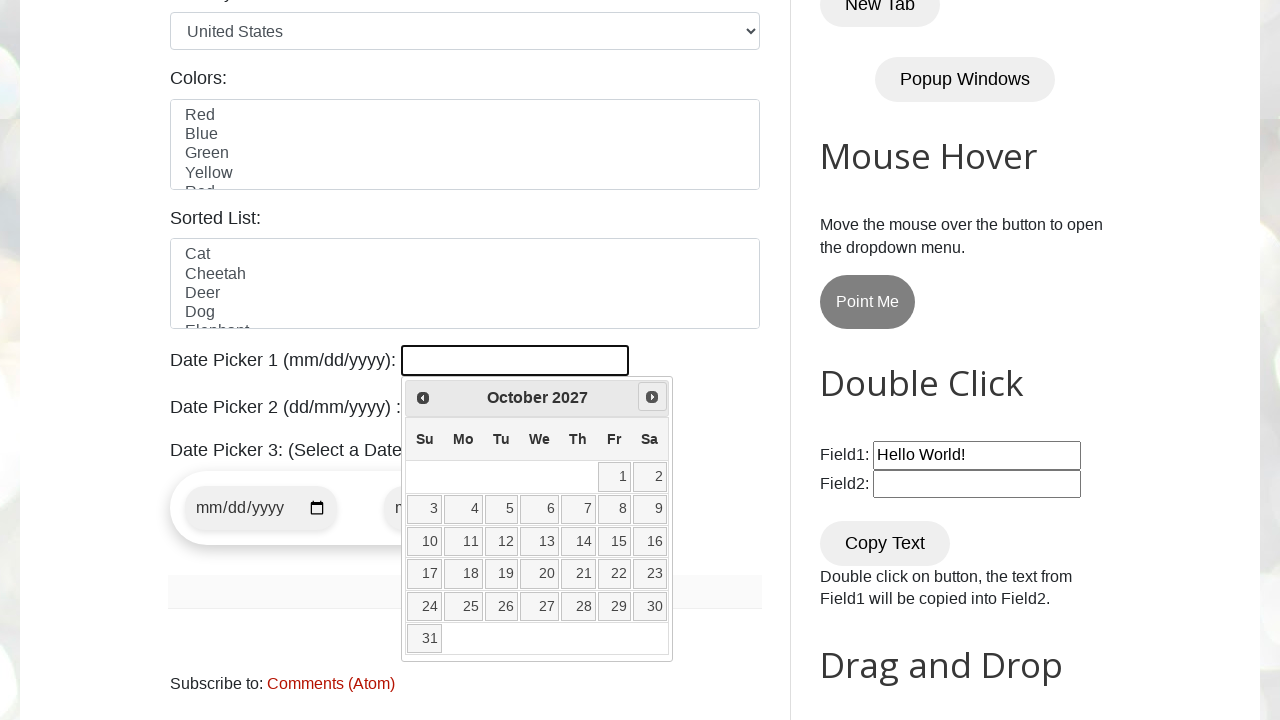

Retrieved current month from datepicker
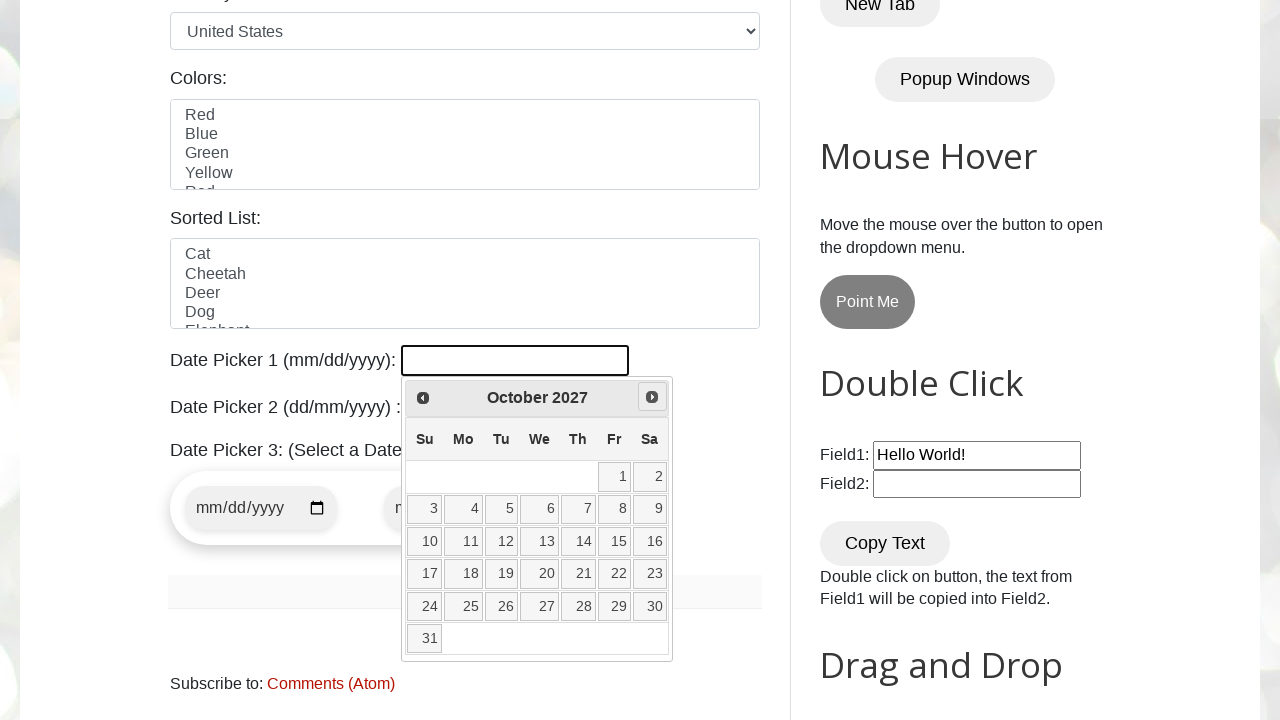

Retrieved current year from datepicker
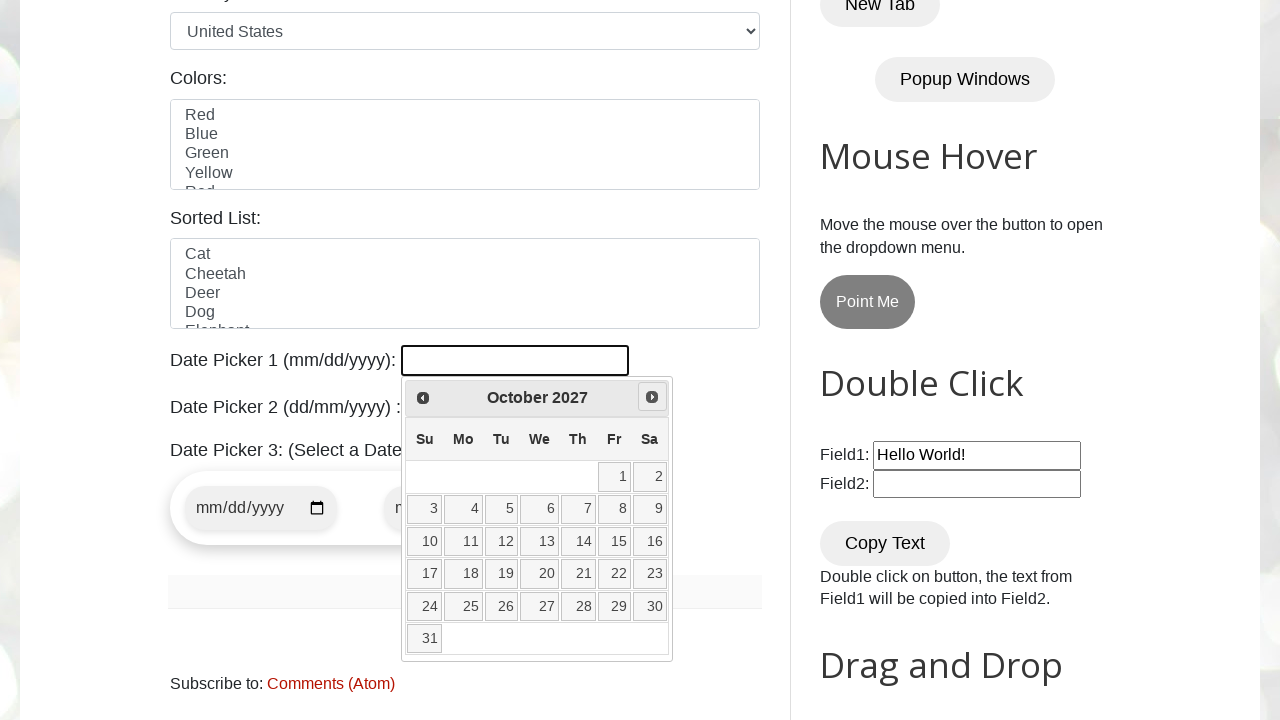

Clicked forward arrow to navigate to next month at (652, 397) on .ui-icon.ui-icon-circle-triangle-e
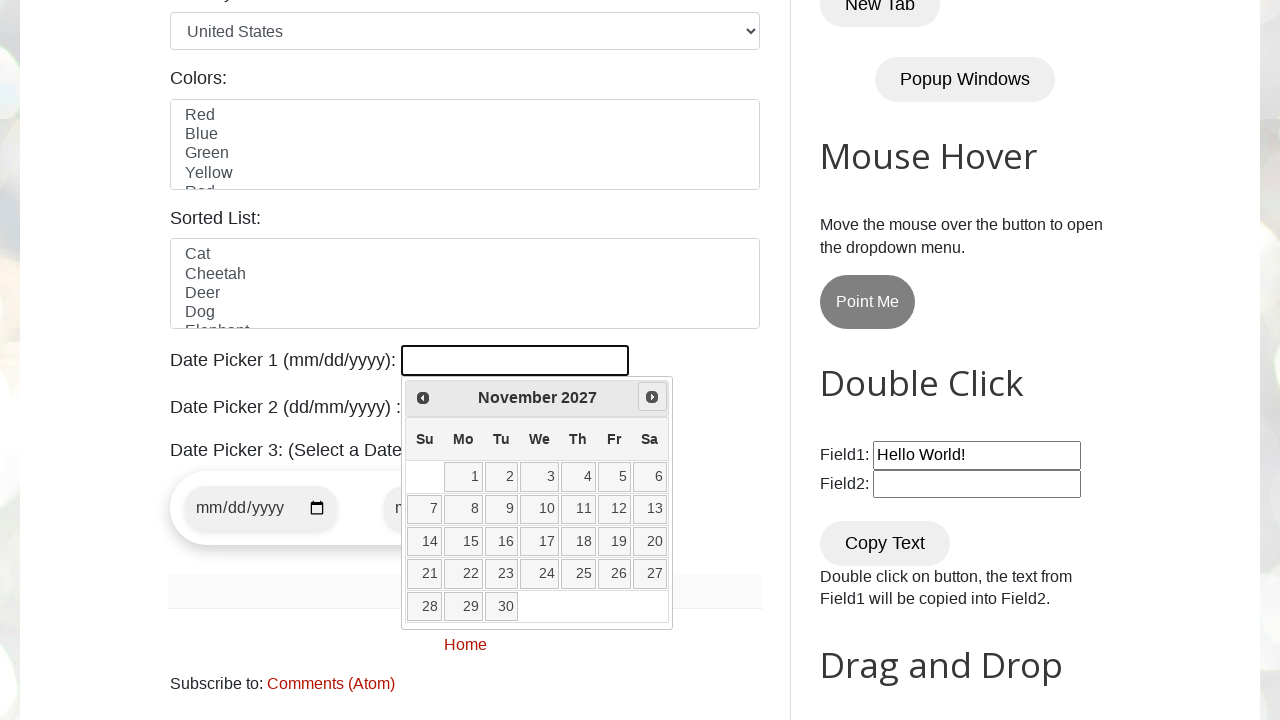

Waited for datepicker animation to complete
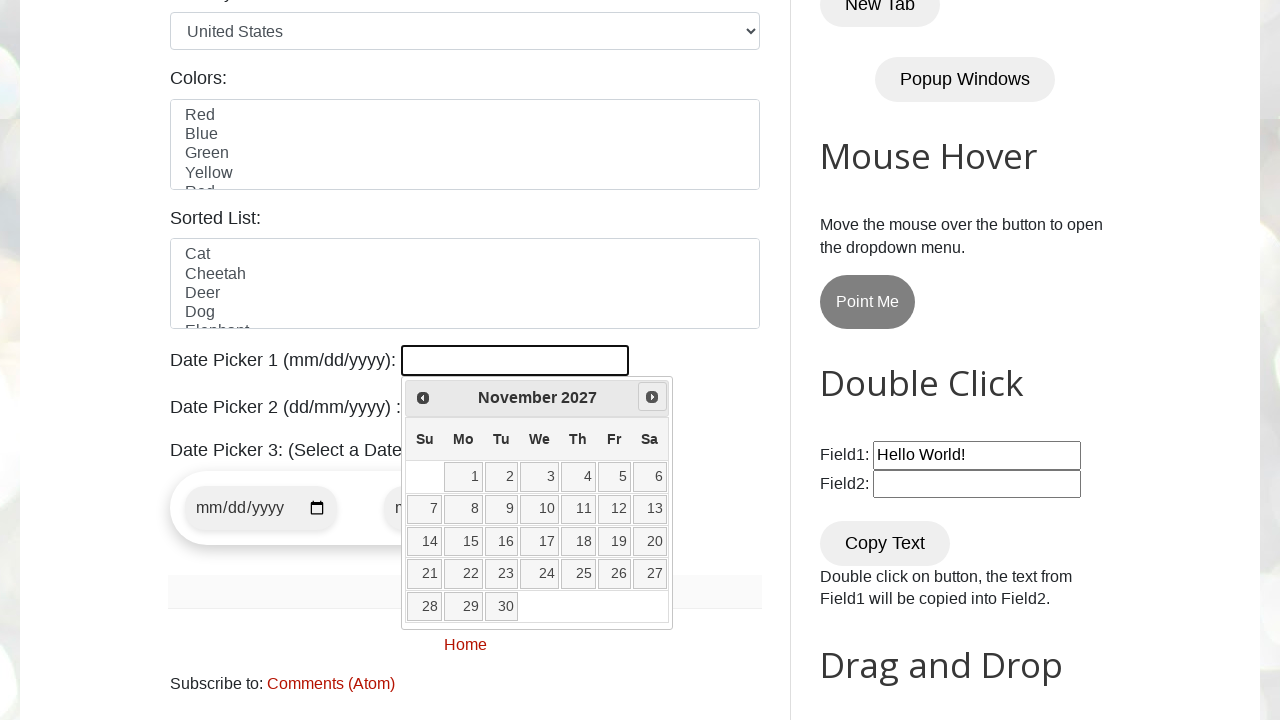

Retrieved current month from datepicker
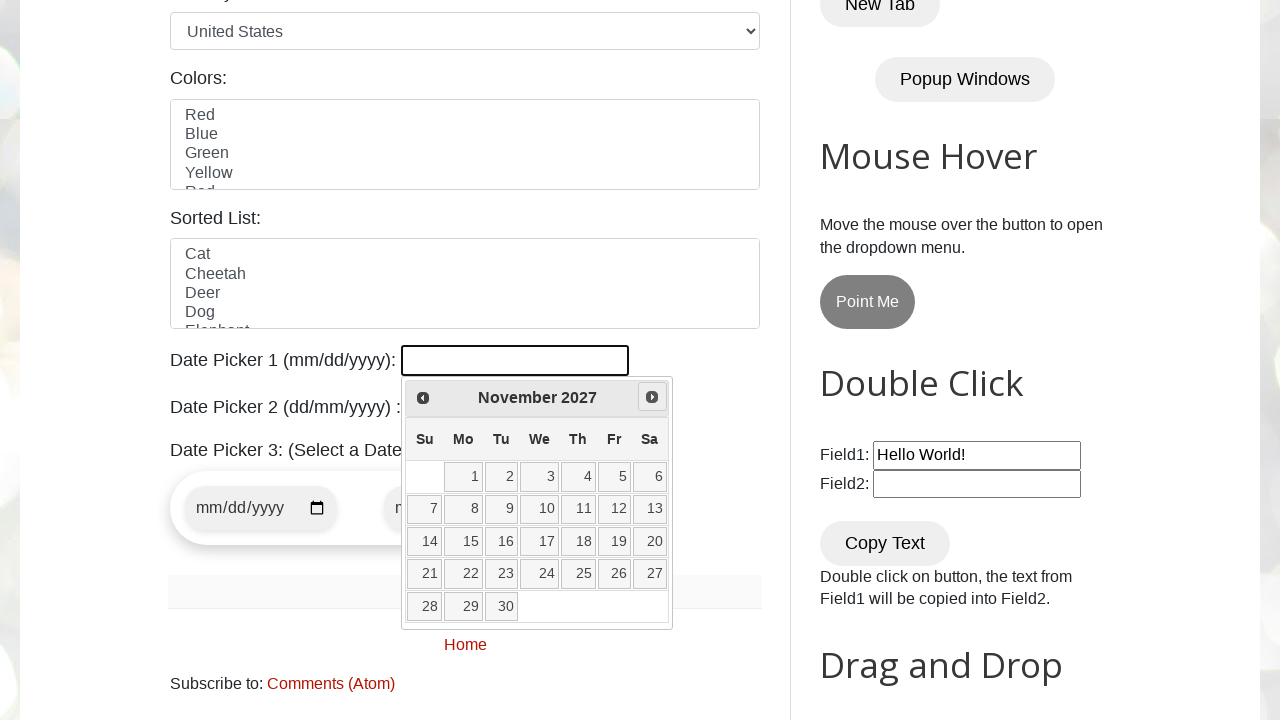

Retrieved current year from datepicker
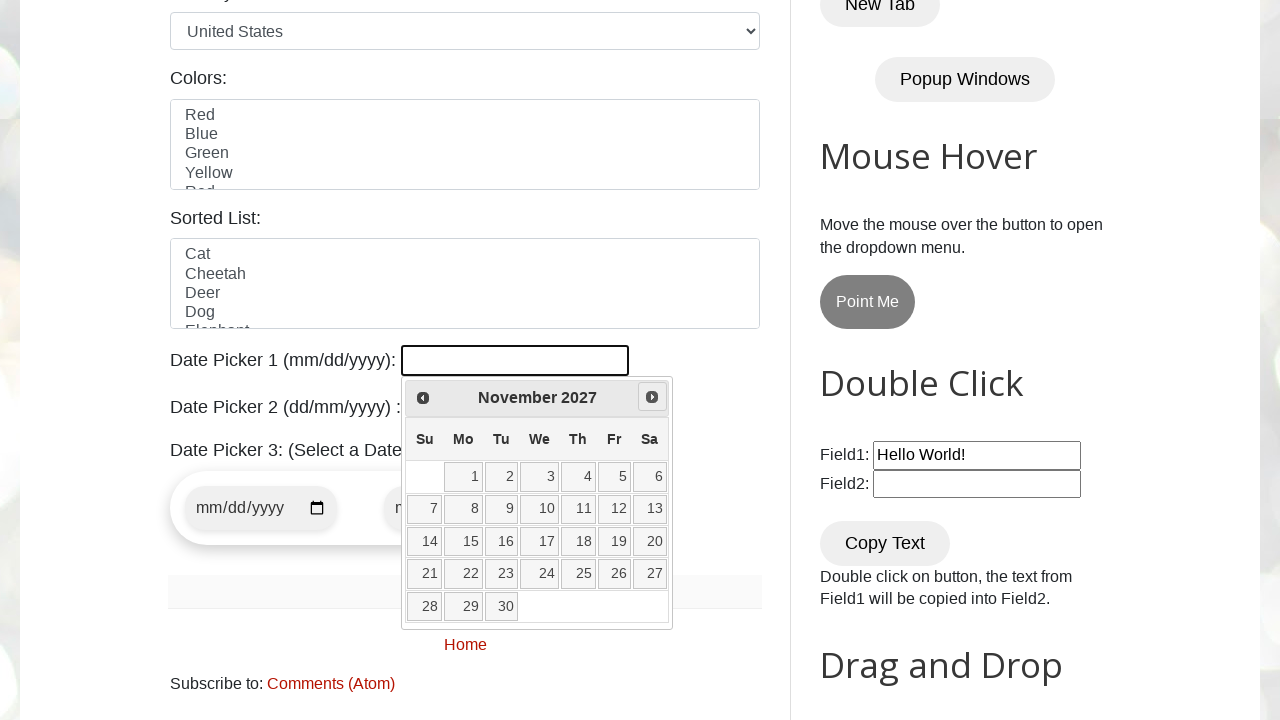

Clicked forward arrow to navigate to next month at (652, 397) on .ui-icon.ui-icon-circle-triangle-e
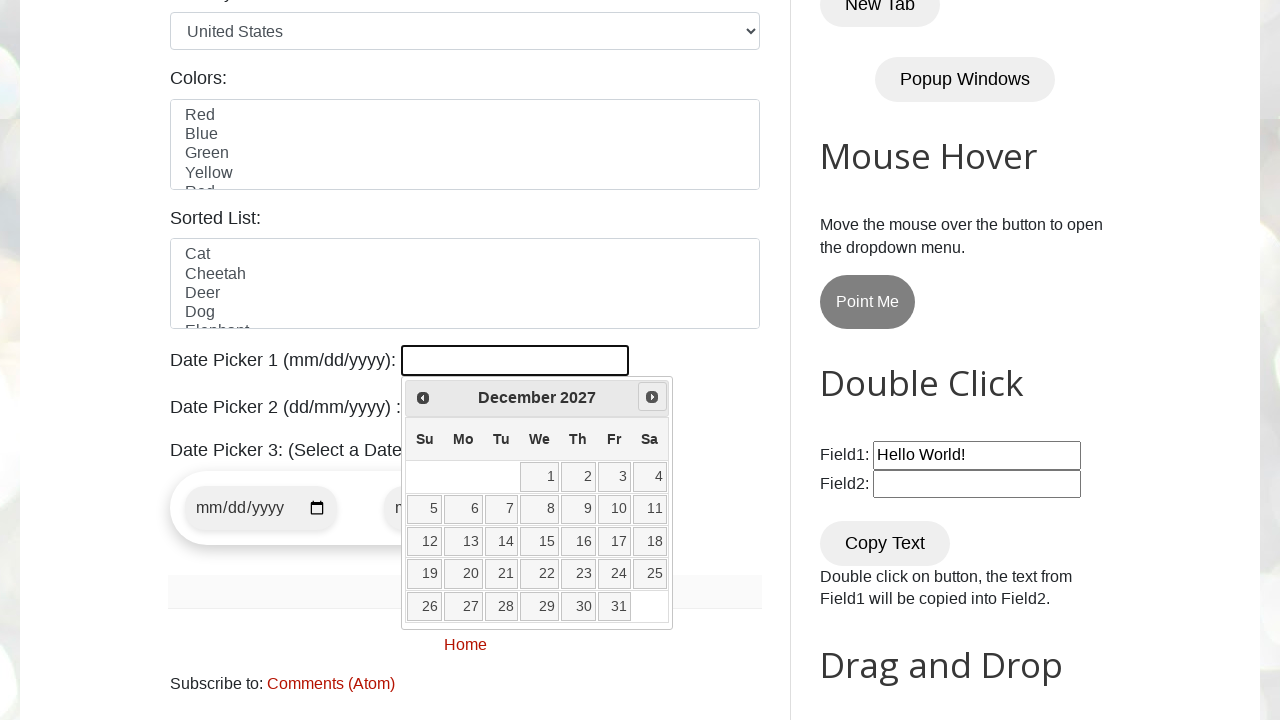

Waited for datepicker animation to complete
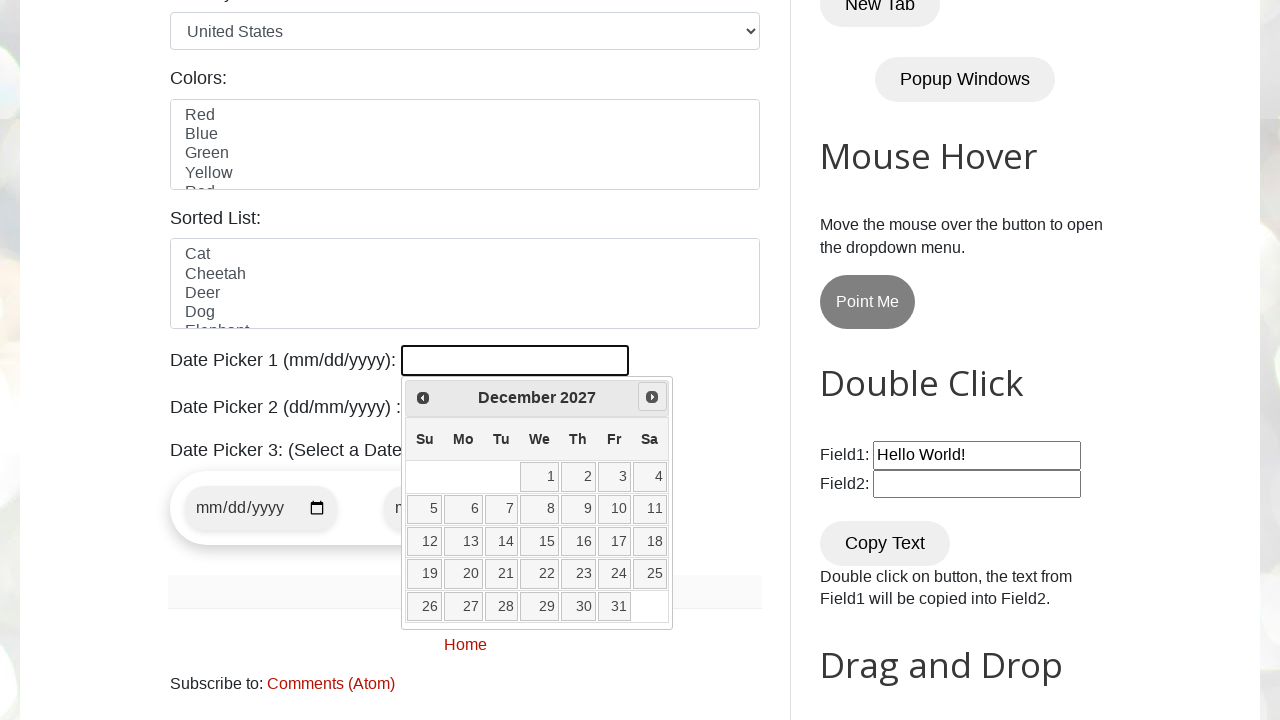

Retrieved current month from datepicker
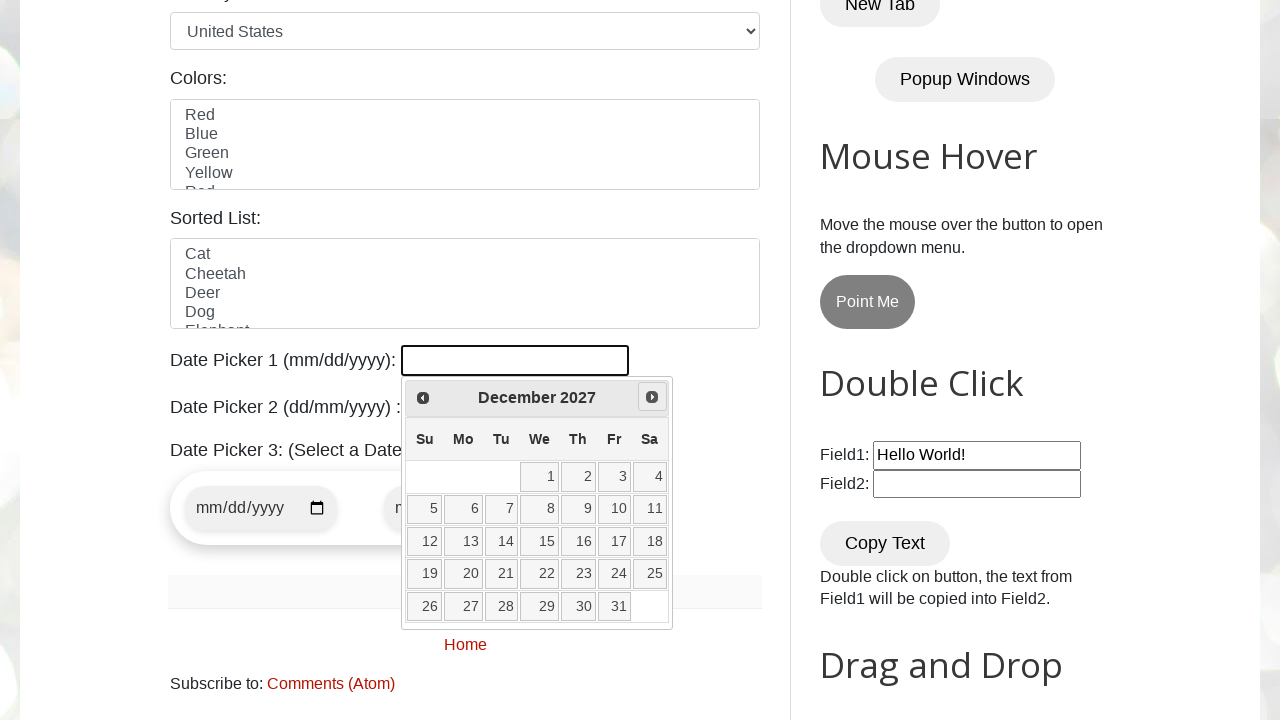

Retrieved current year from datepicker
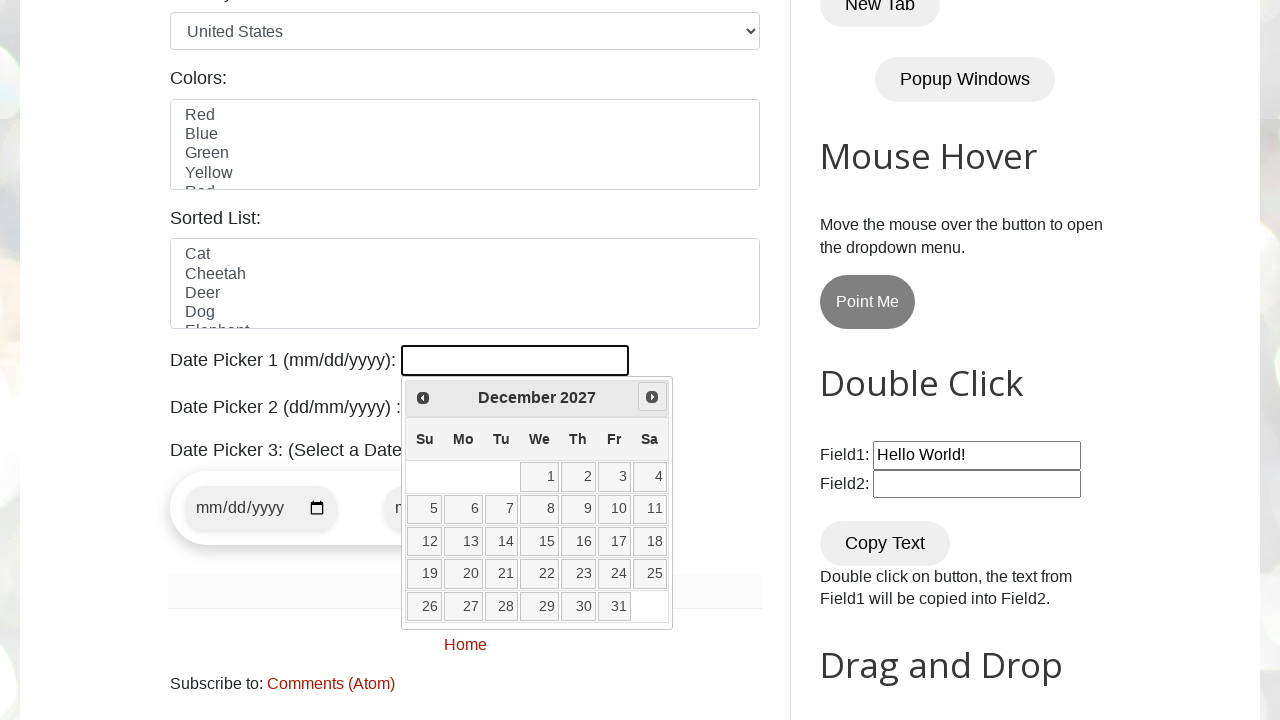

Clicked forward arrow to navigate to next month at (652, 397) on .ui-icon.ui-icon-circle-triangle-e
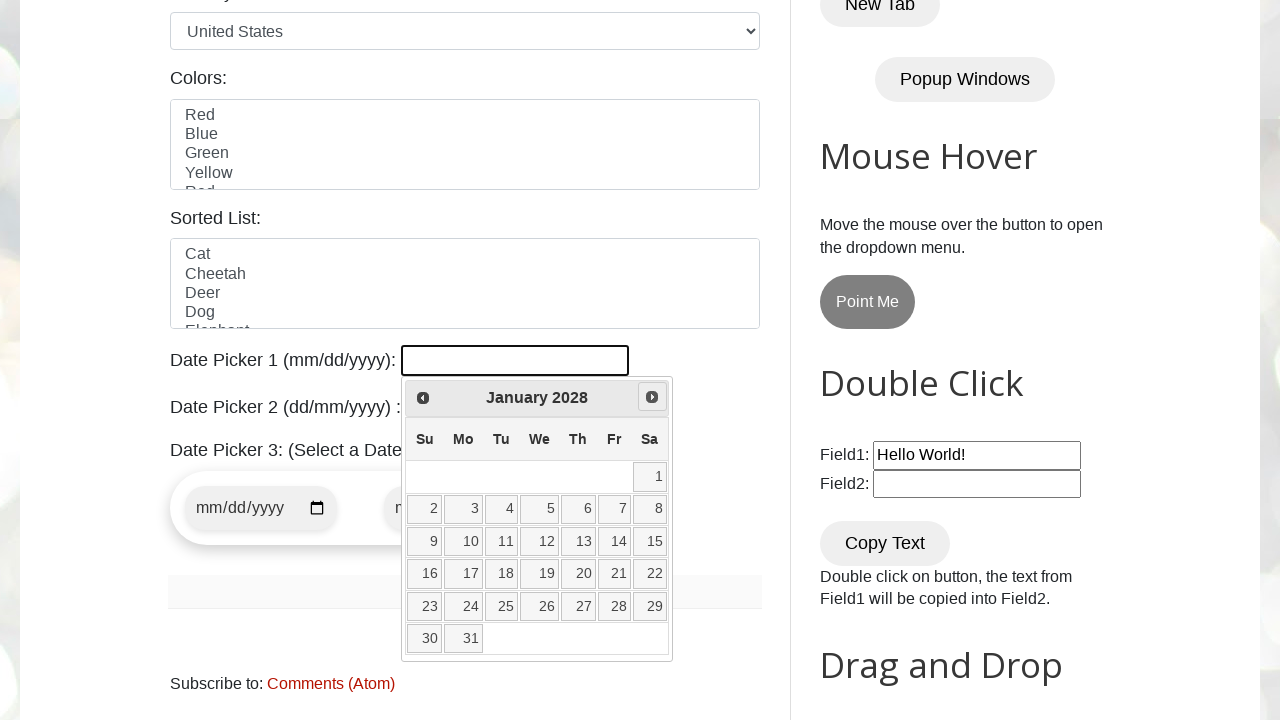

Waited for datepicker animation to complete
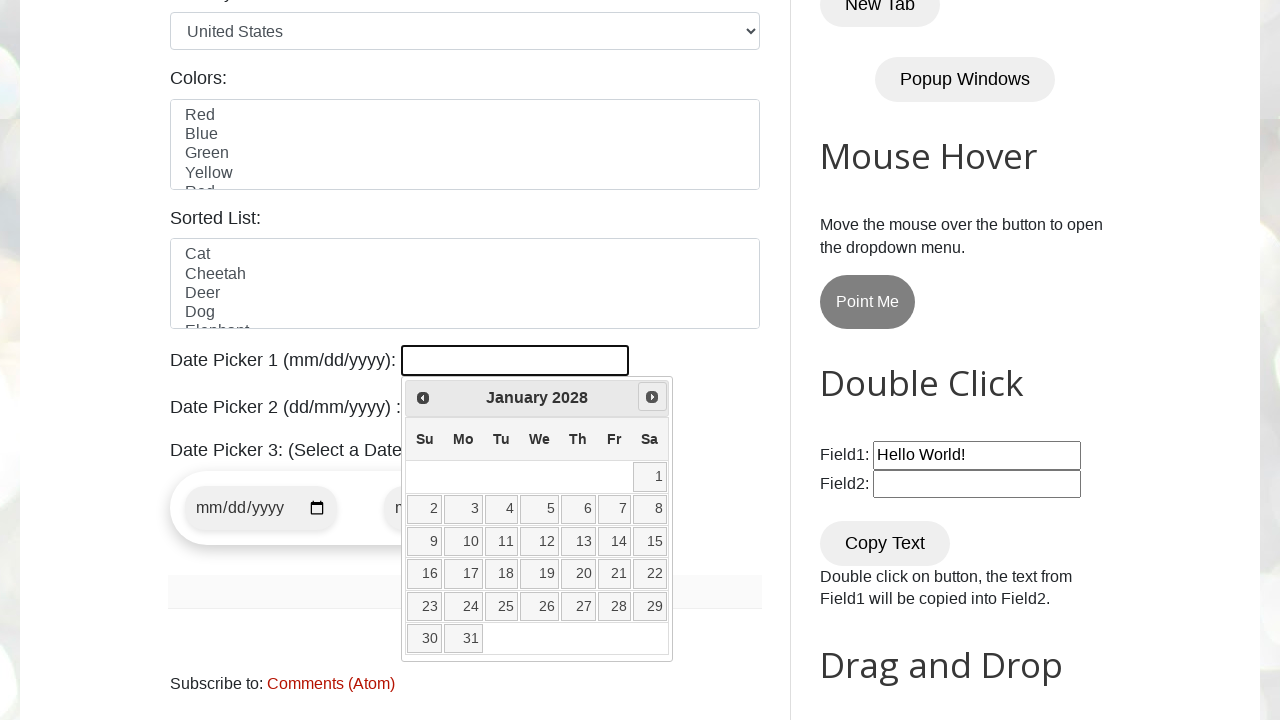

Retrieved current month from datepicker
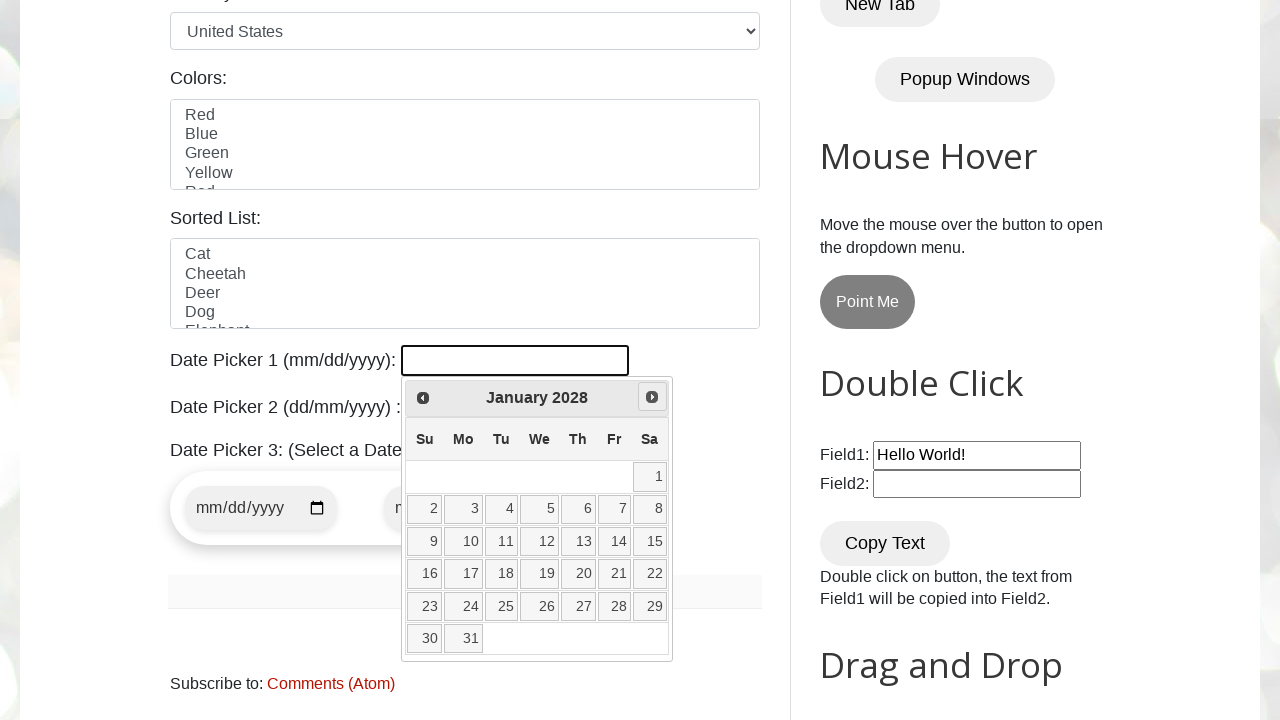

Retrieved current year from datepicker
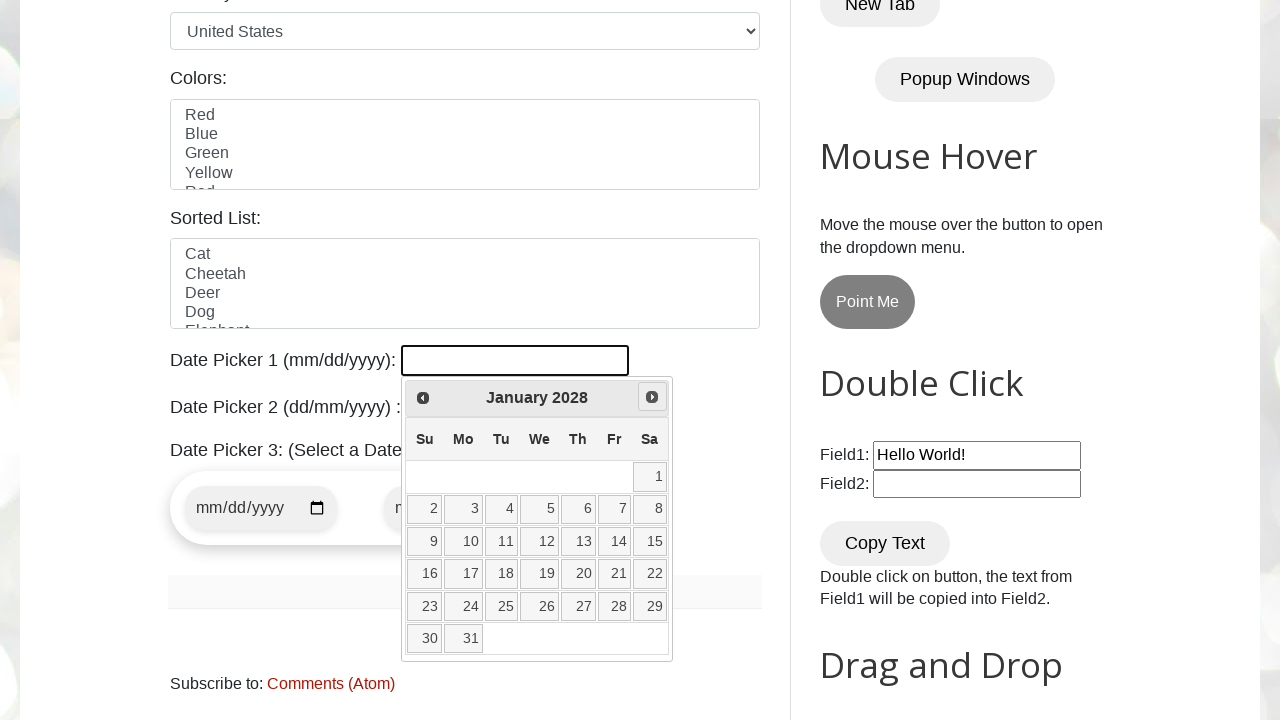

Clicked forward arrow to navigate to next month at (652, 397) on .ui-icon.ui-icon-circle-triangle-e
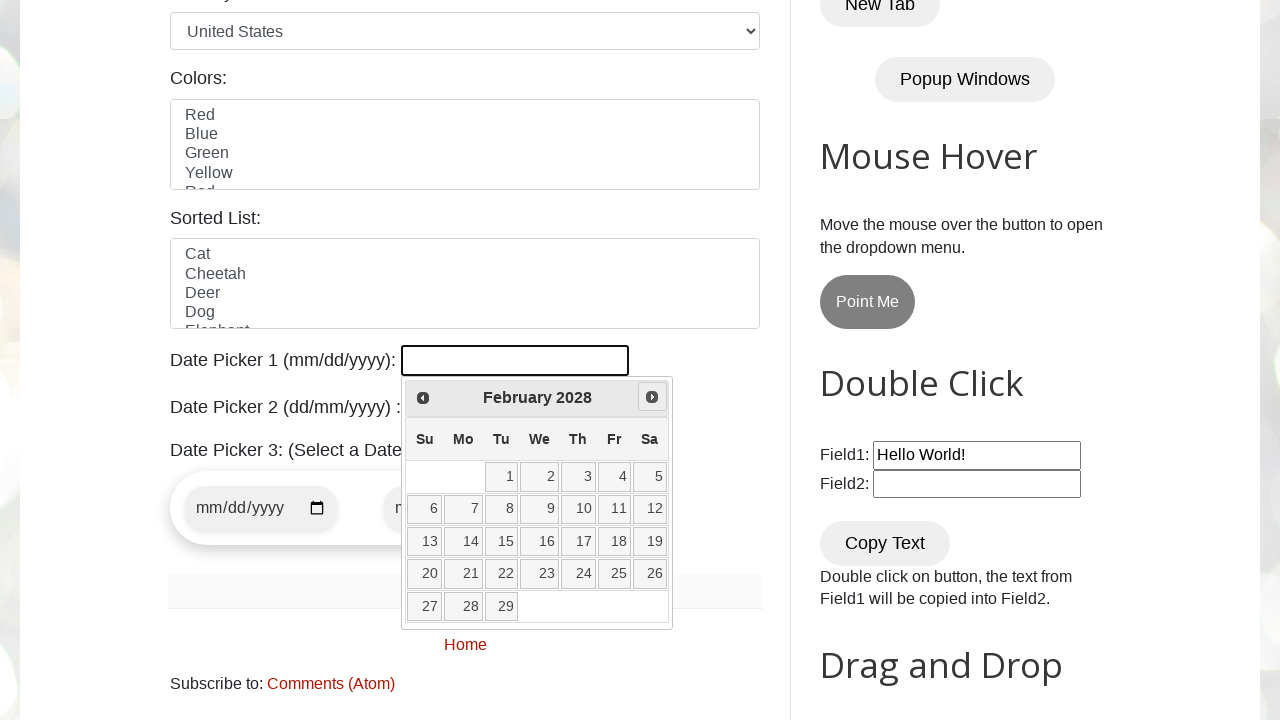

Waited for datepicker animation to complete
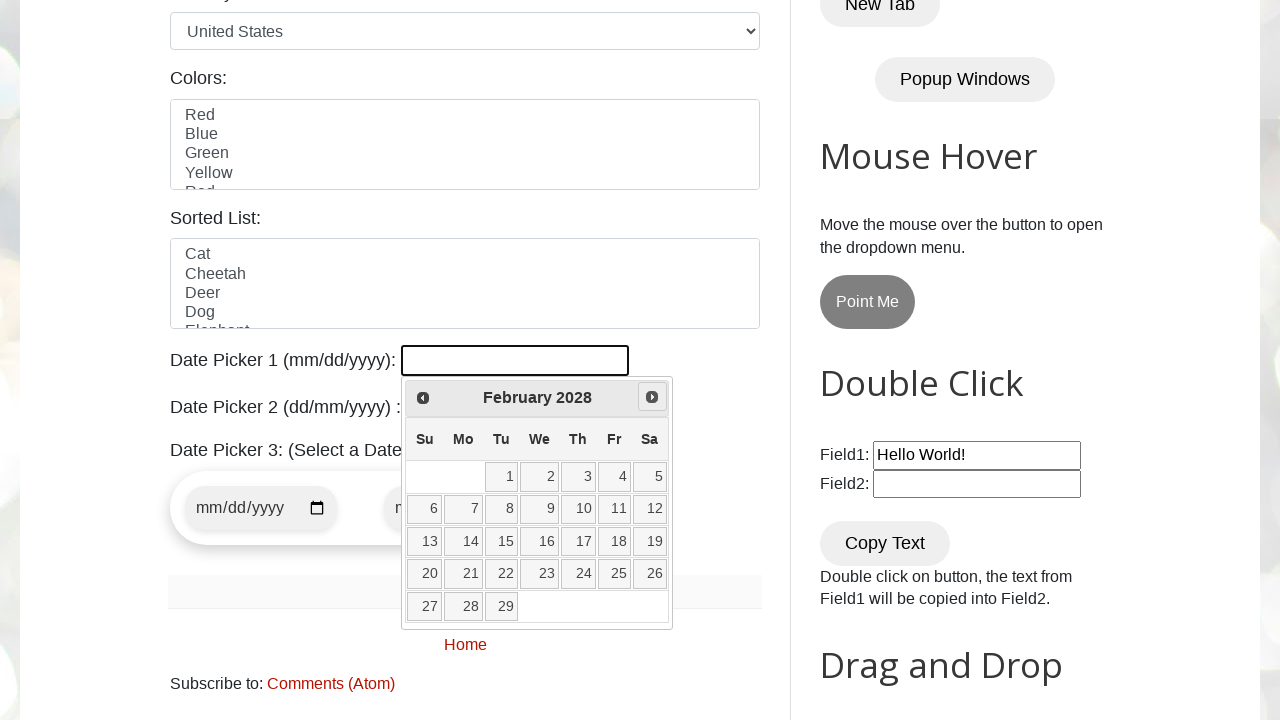

Retrieved current month from datepicker
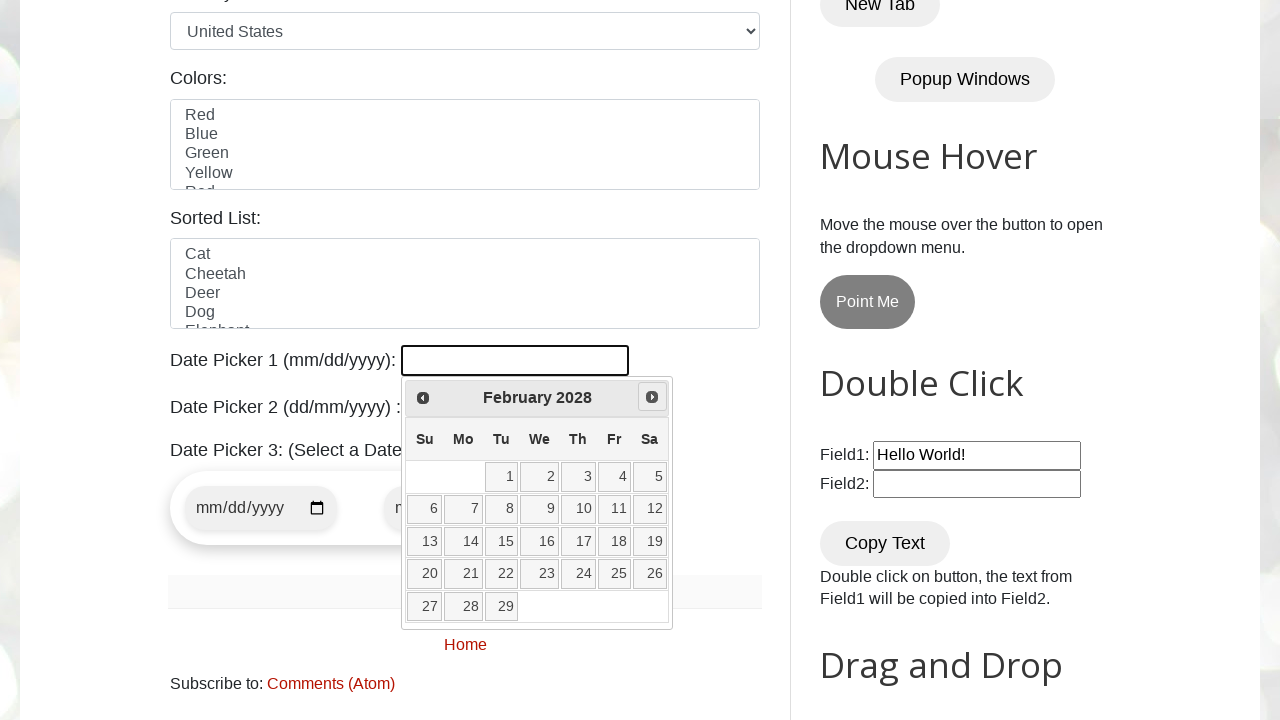

Retrieved current year from datepicker
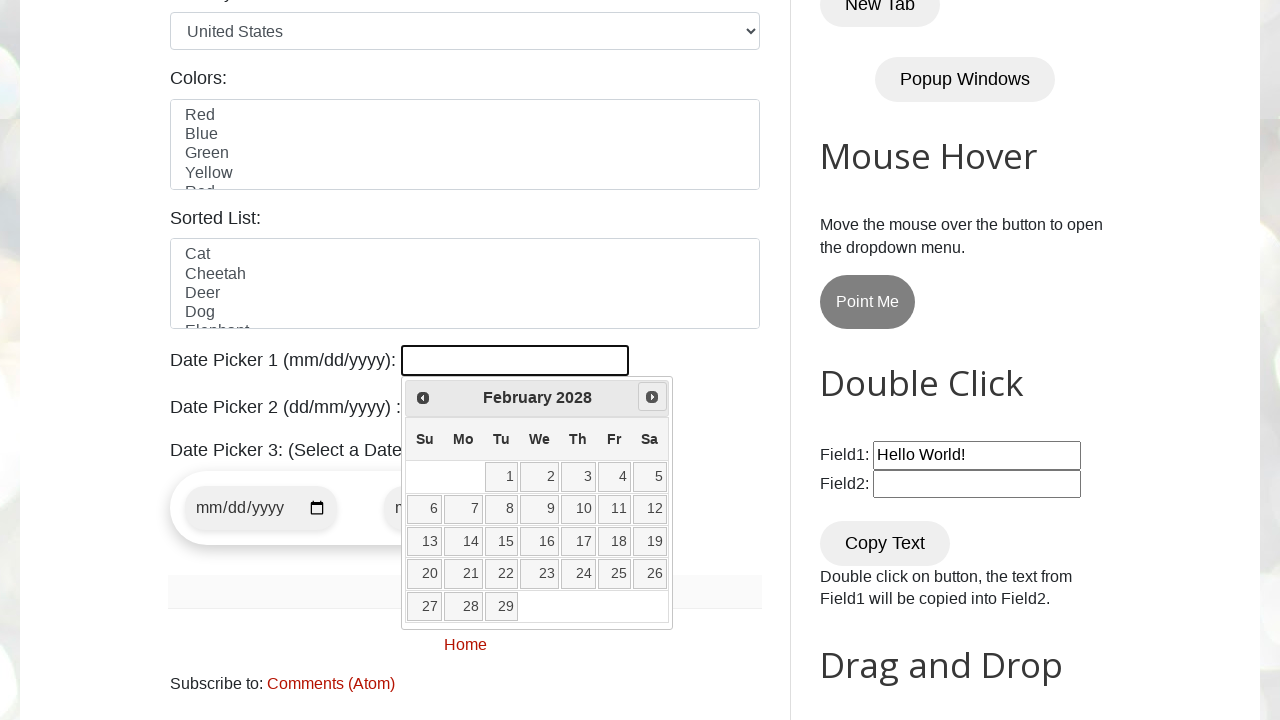

Clicked forward arrow to navigate to next month at (652, 397) on .ui-icon.ui-icon-circle-triangle-e
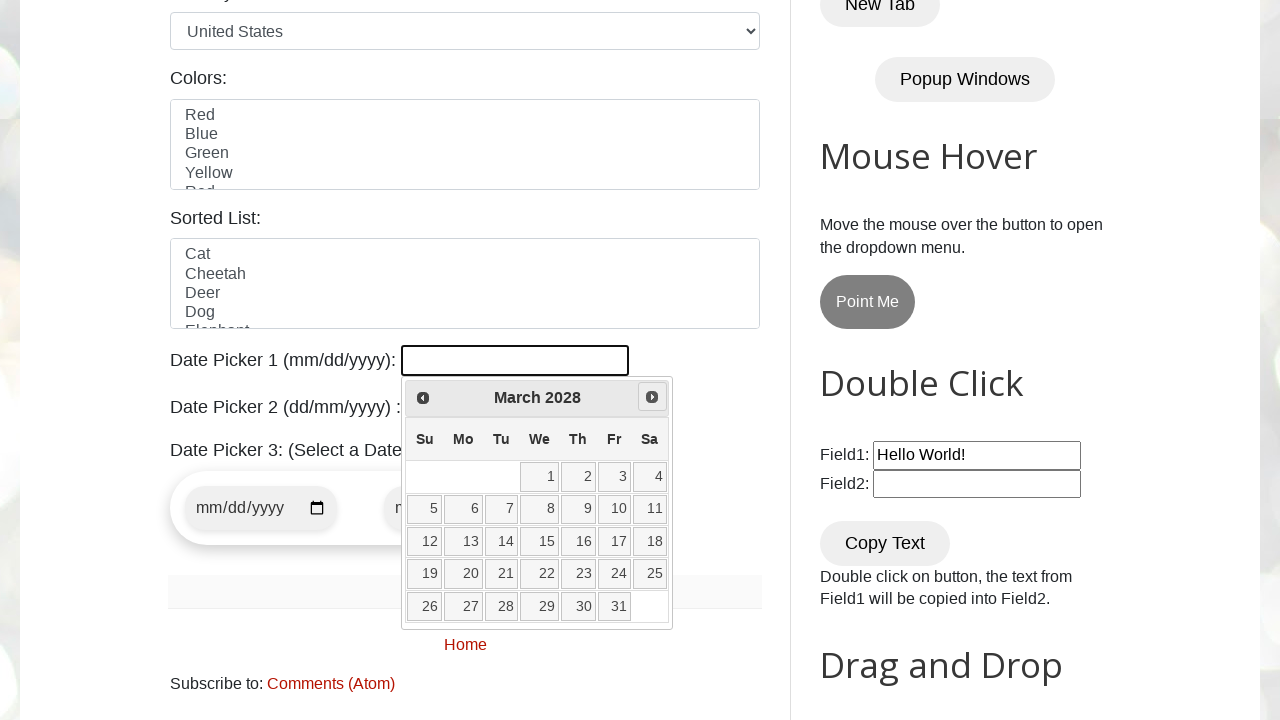

Waited for datepicker animation to complete
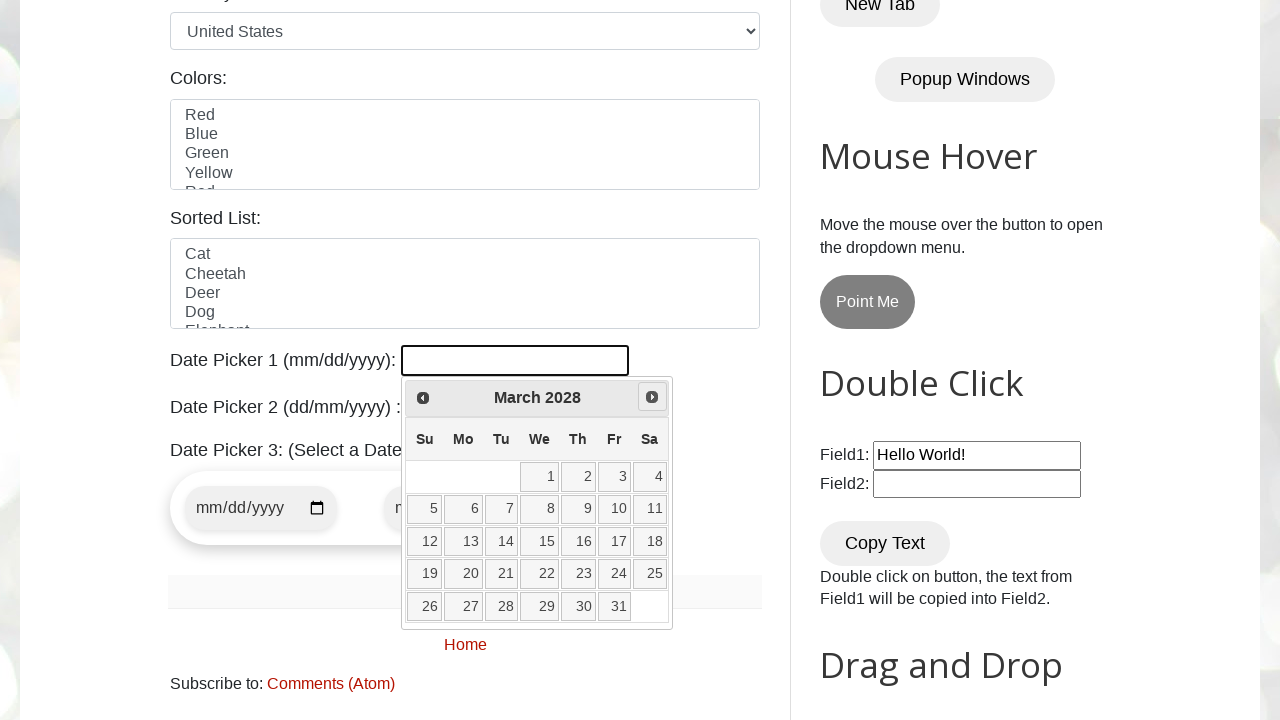

Retrieved current month from datepicker
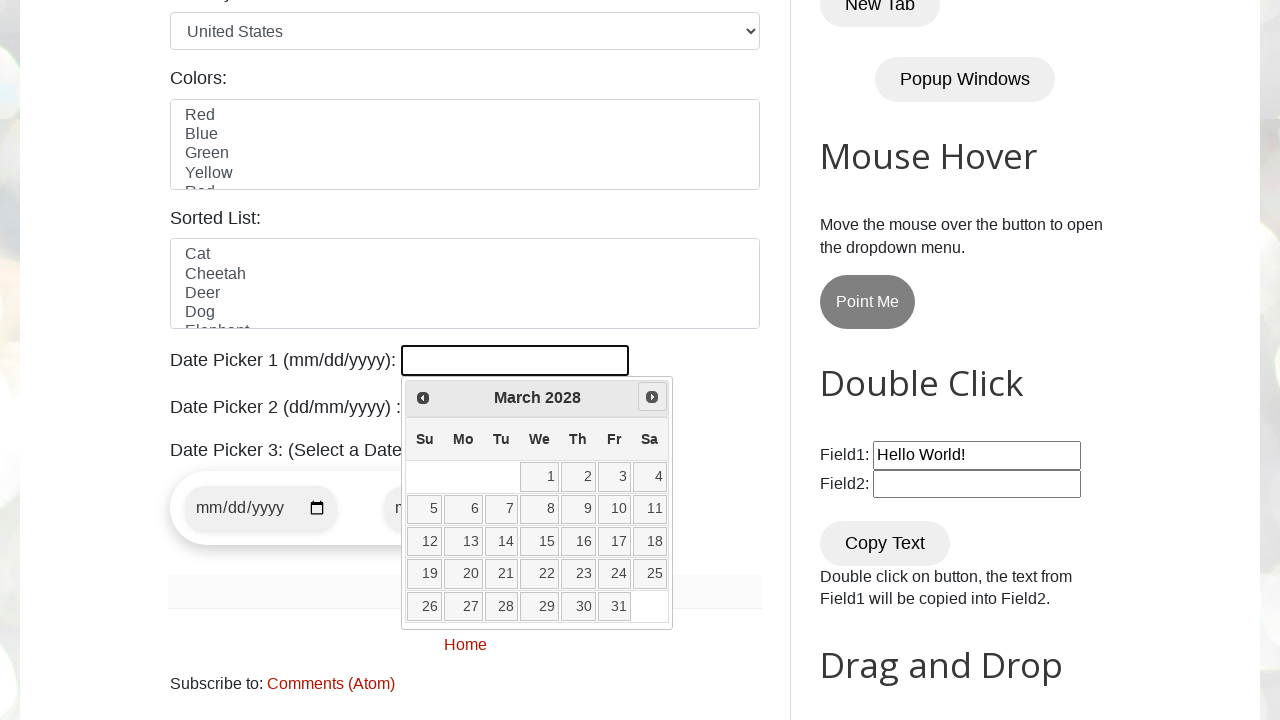

Retrieved current year from datepicker
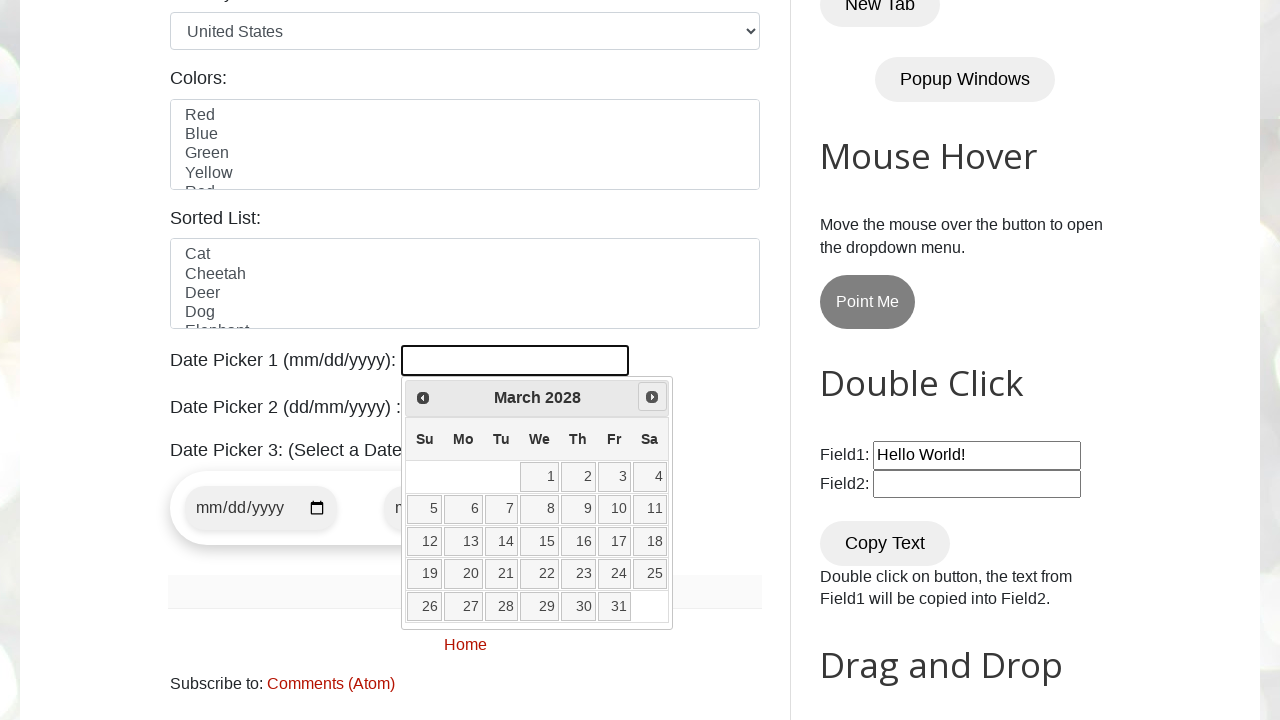

Clicked forward arrow to navigate to next month at (652, 397) on .ui-icon.ui-icon-circle-triangle-e
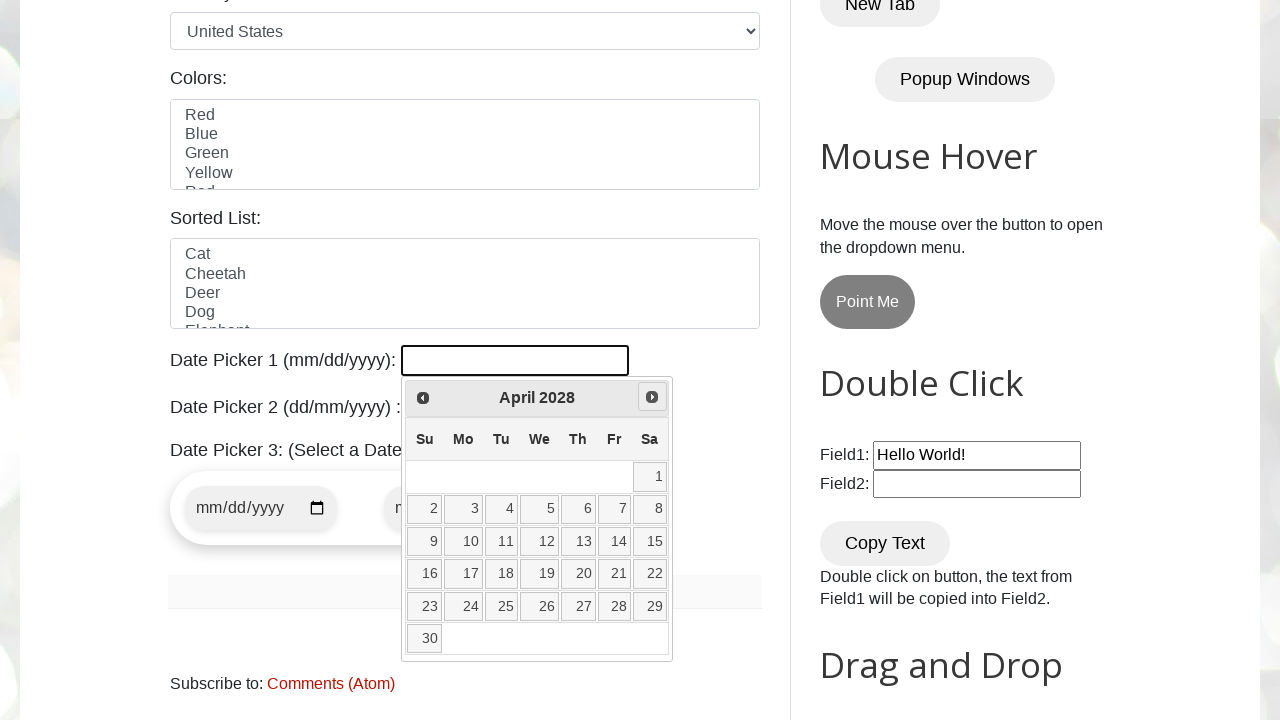

Waited for datepicker animation to complete
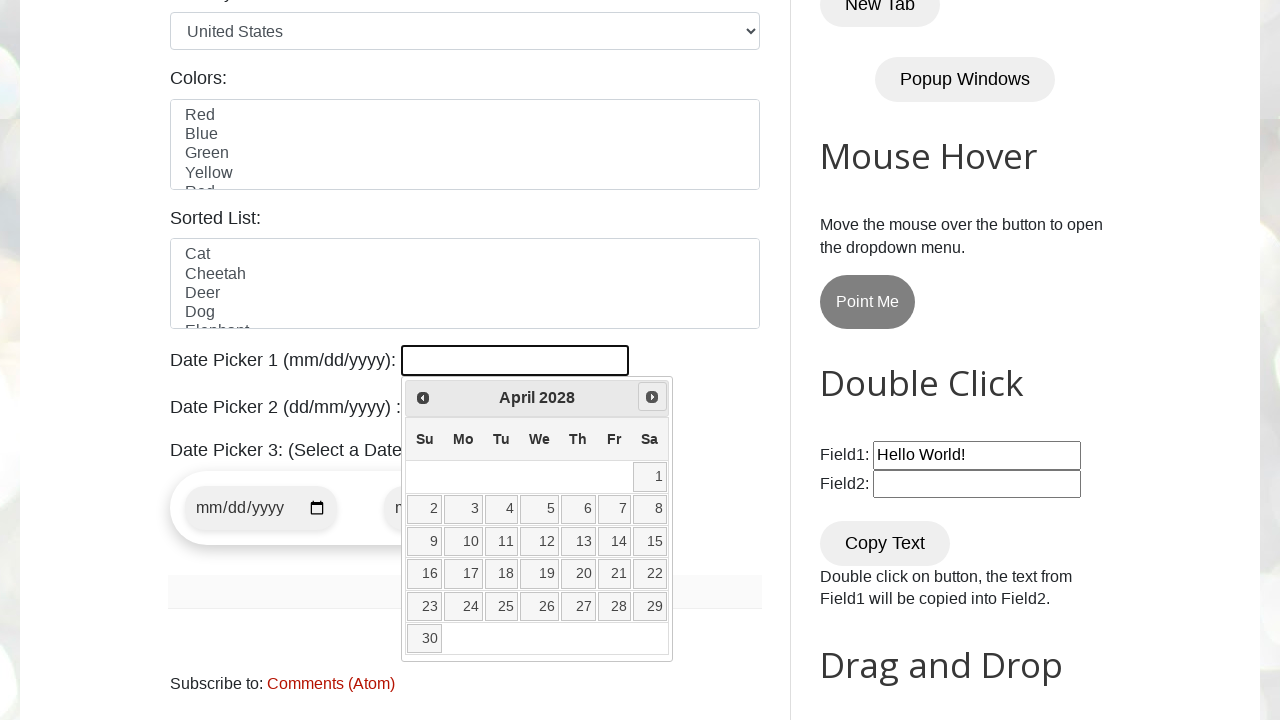

Retrieved current month from datepicker
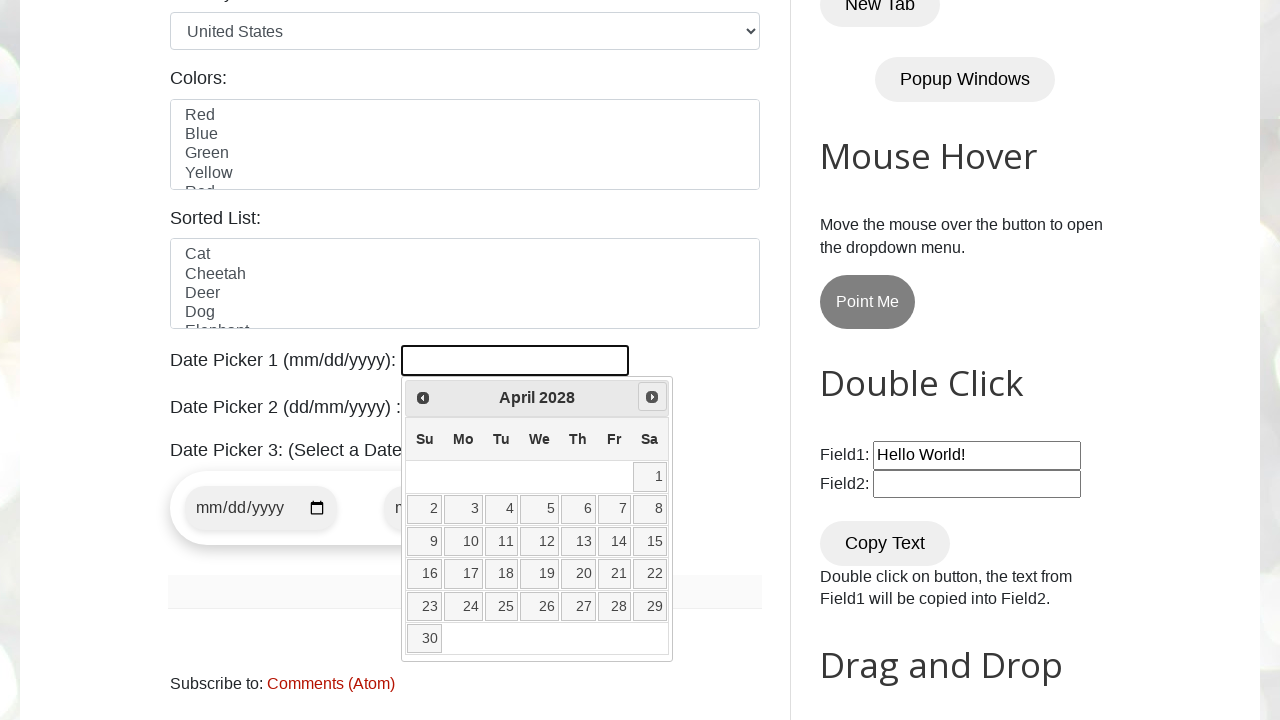

Retrieved current year from datepicker
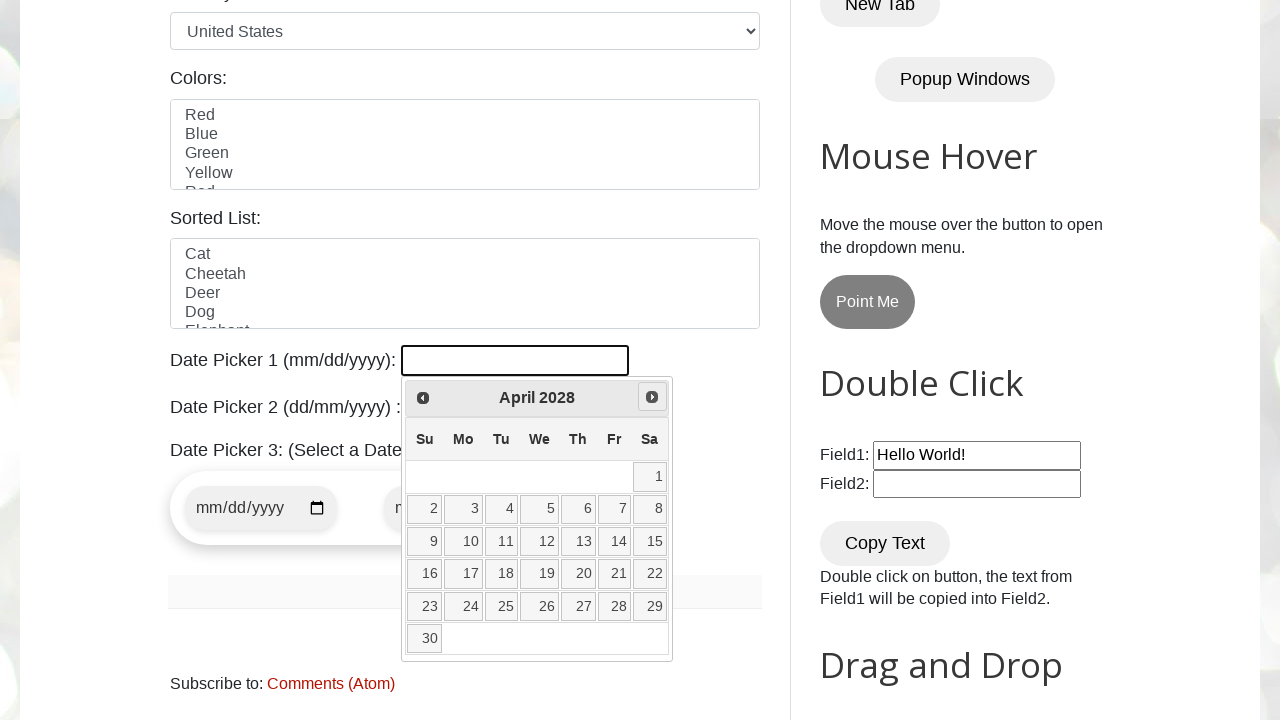

Clicked forward arrow to navigate to next month at (652, 397) on .ui-icon.ui-icon-circle-triangle-e
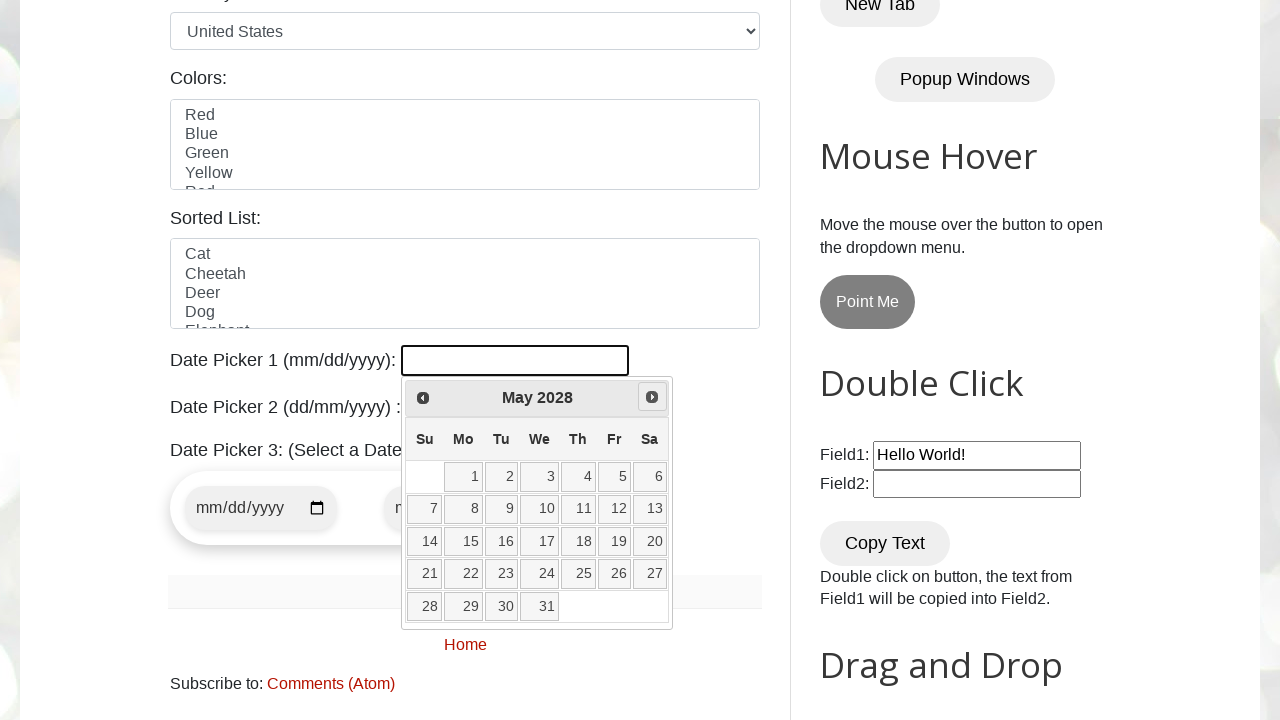

Waited for datepicker animation to complete
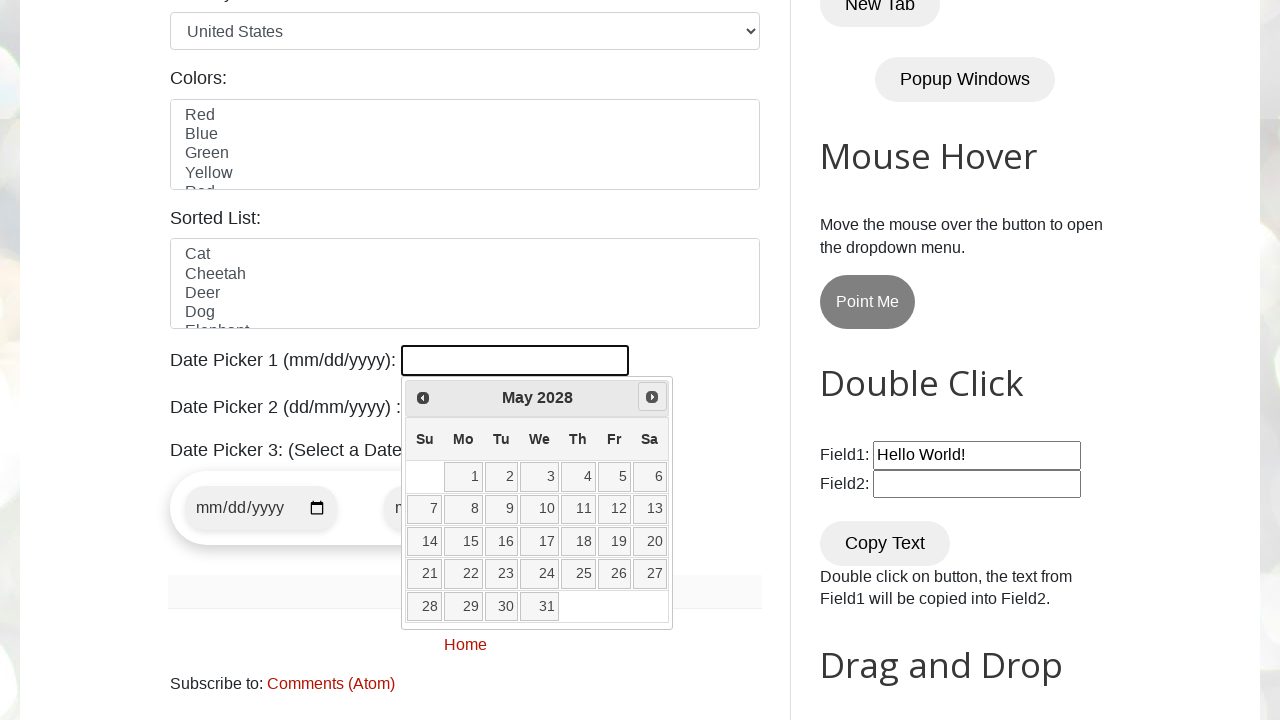

Retrieved current month from datepicker
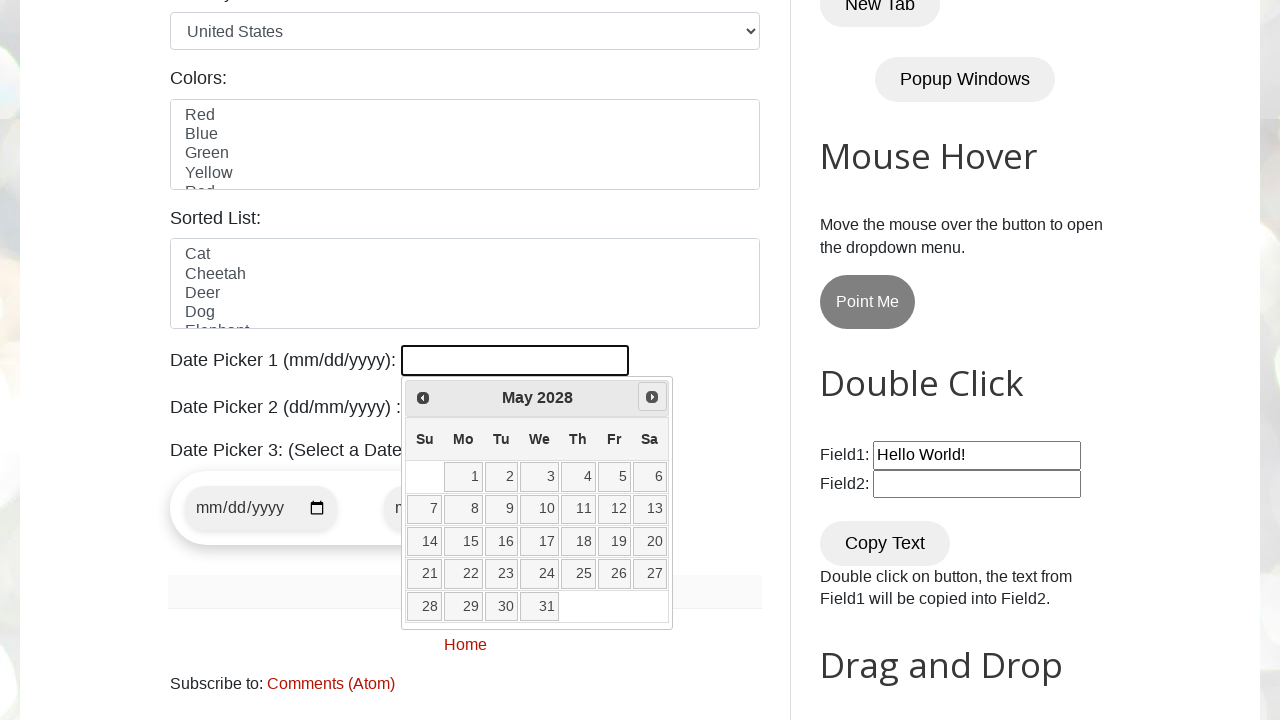

Retrieved current year from datepicker
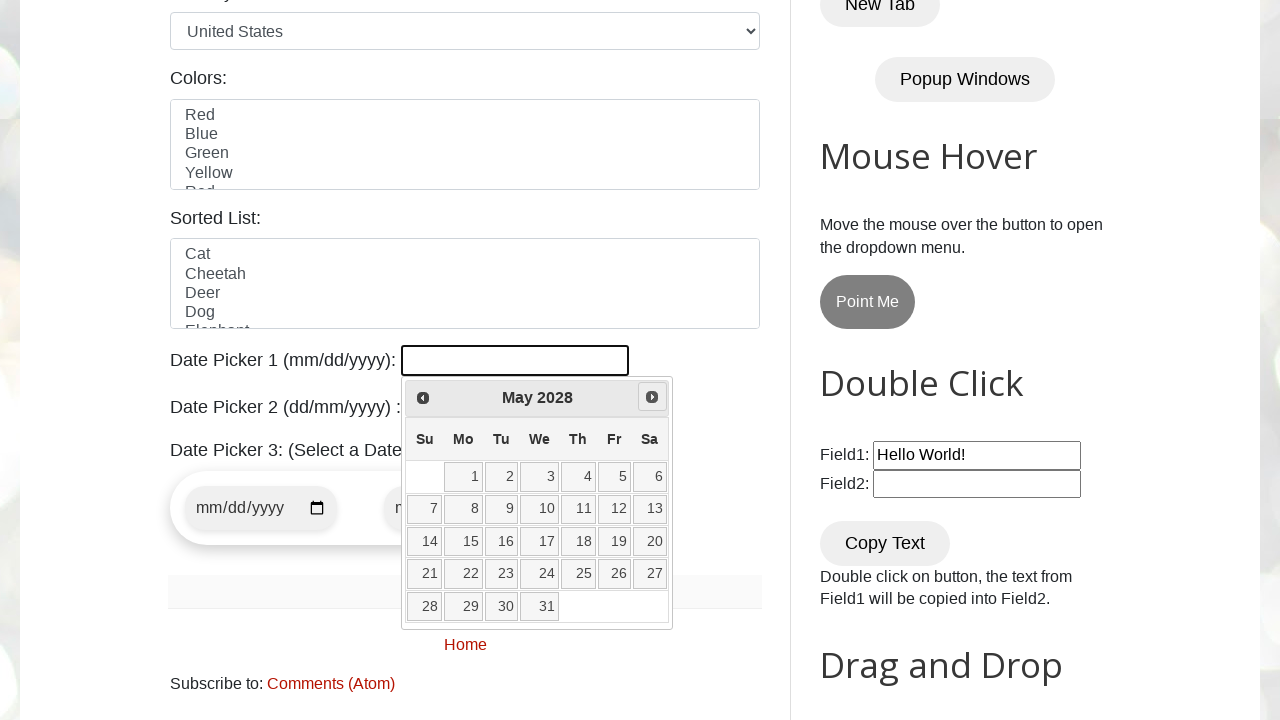

Clicked forward arrow to navigate to next month at (652, 397) on .ui-icon.ui-icon-circle-triangle-e
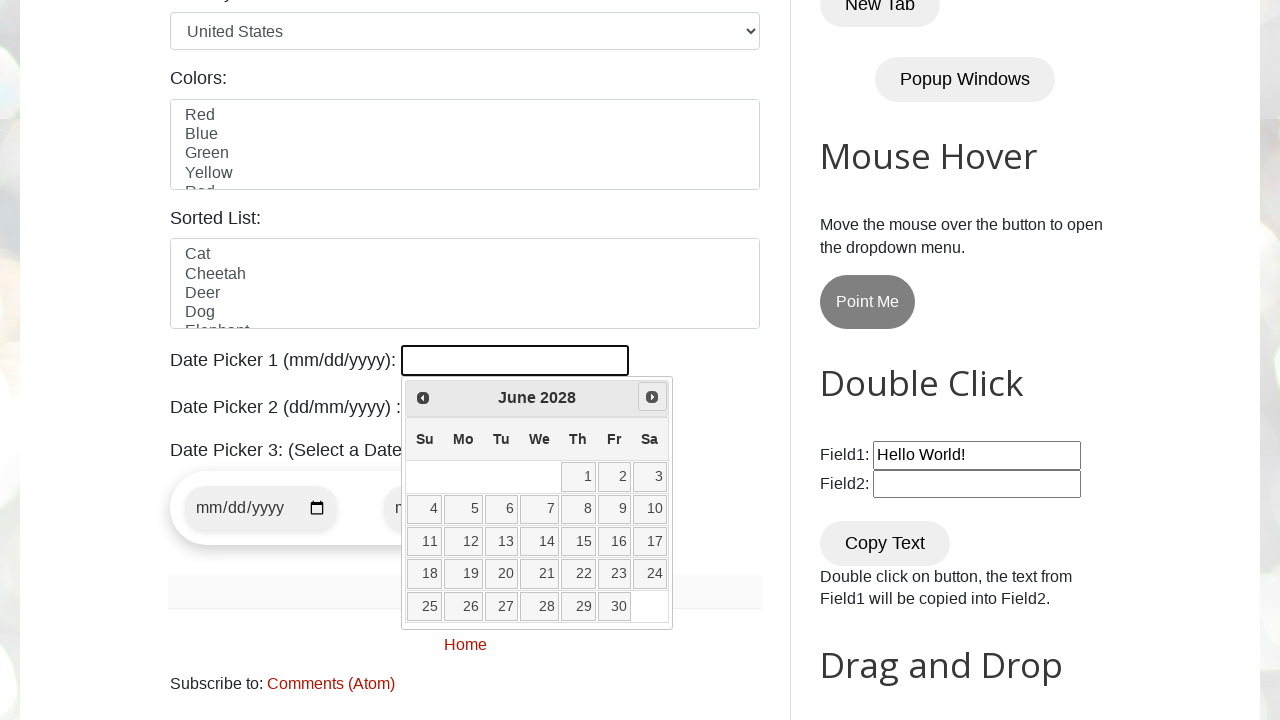

Waited for datepicker animation to complete
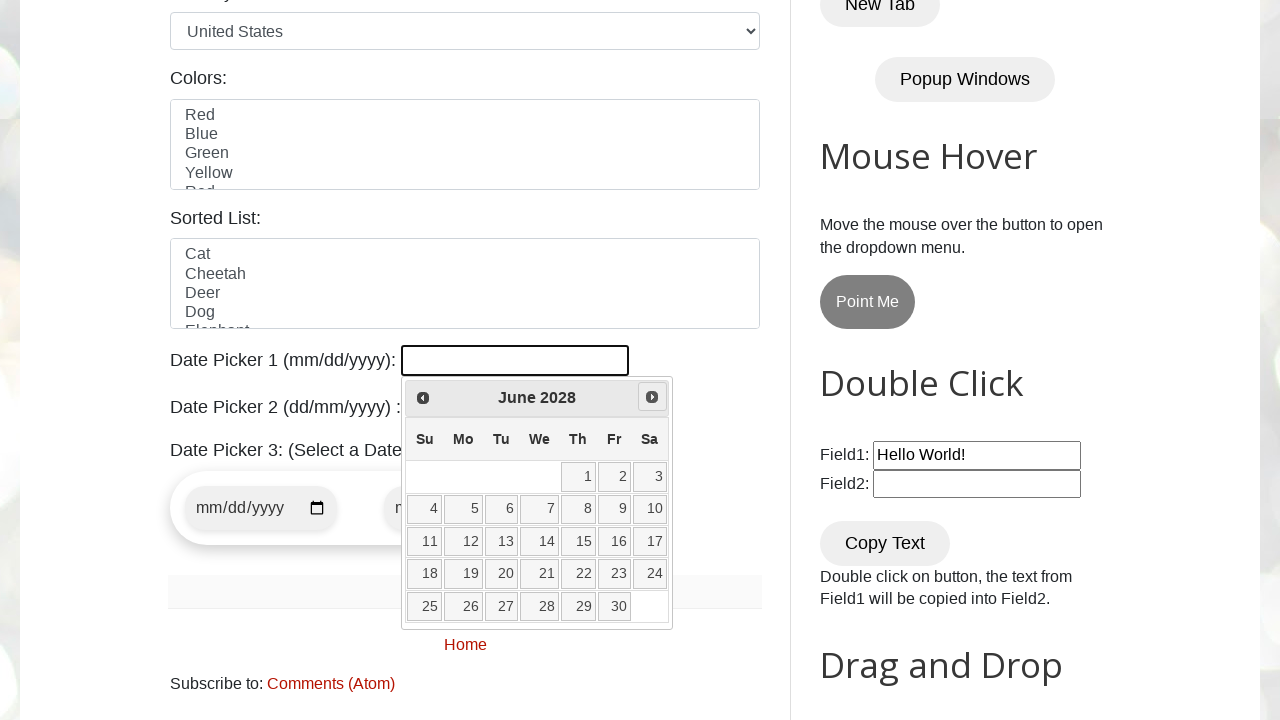

Retrieved current month from datepicker
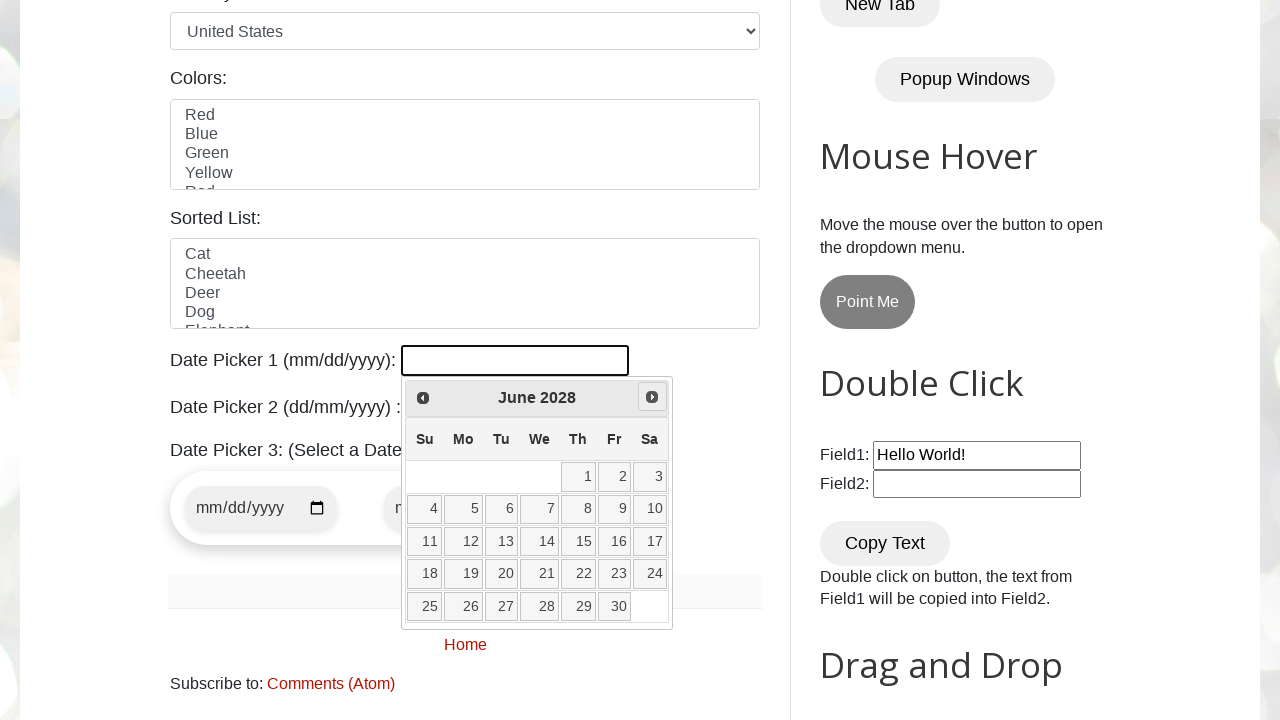

Retrieved current year from datepicker
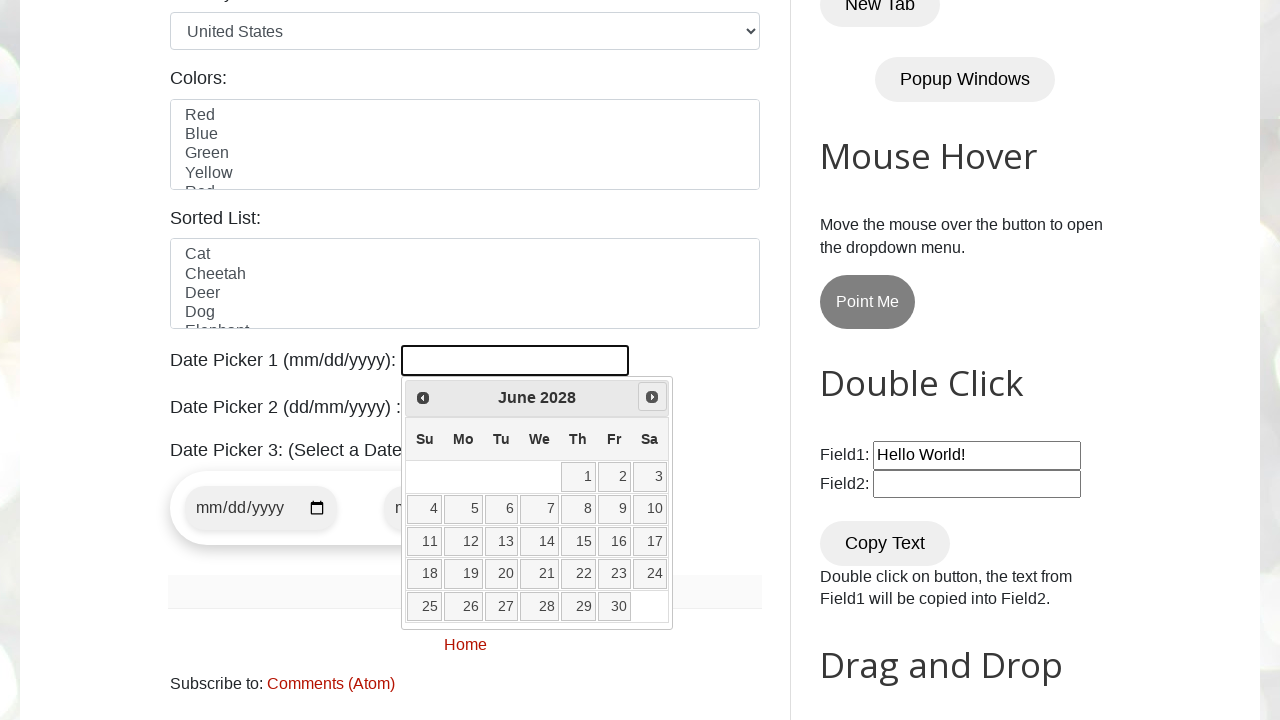

Clicked forward arrow to navigate to next month at (652, 397) on .ui-icon.ui-icon-circle-triangle-e
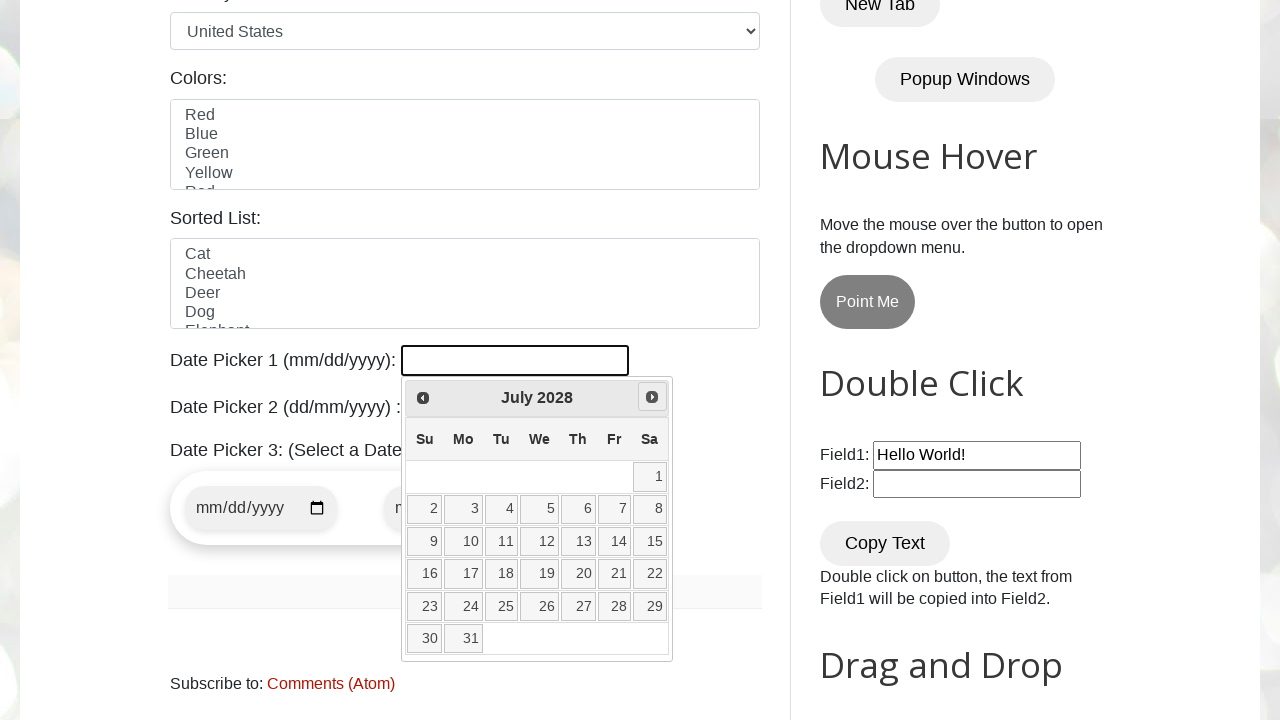

Waited for datepicker animation to complete
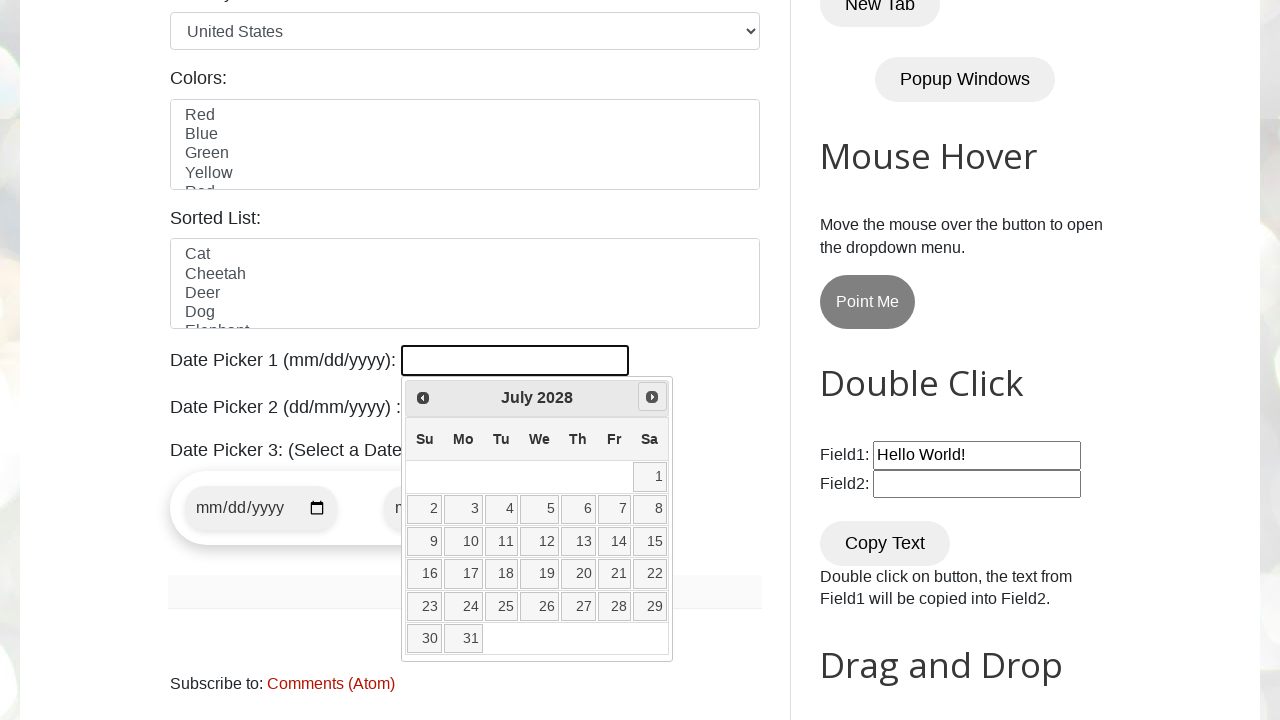

Retrieved current month from datepicker
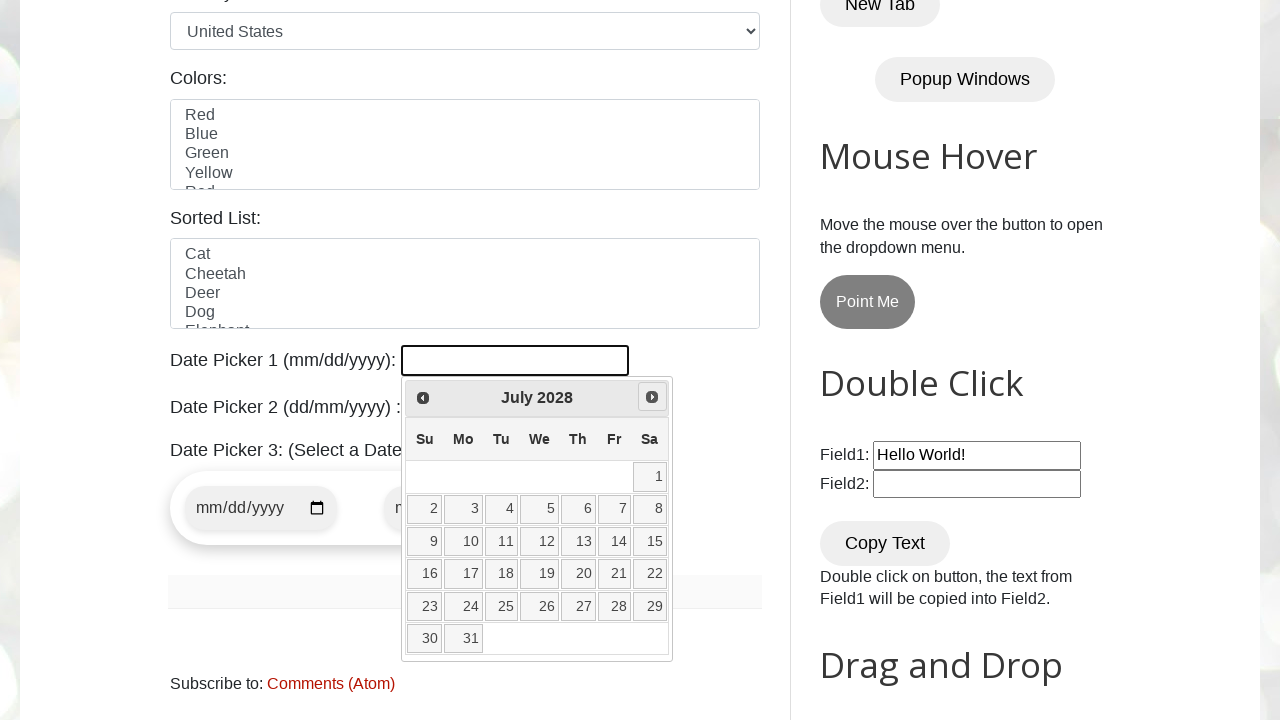

Retrieved current year from datepicker
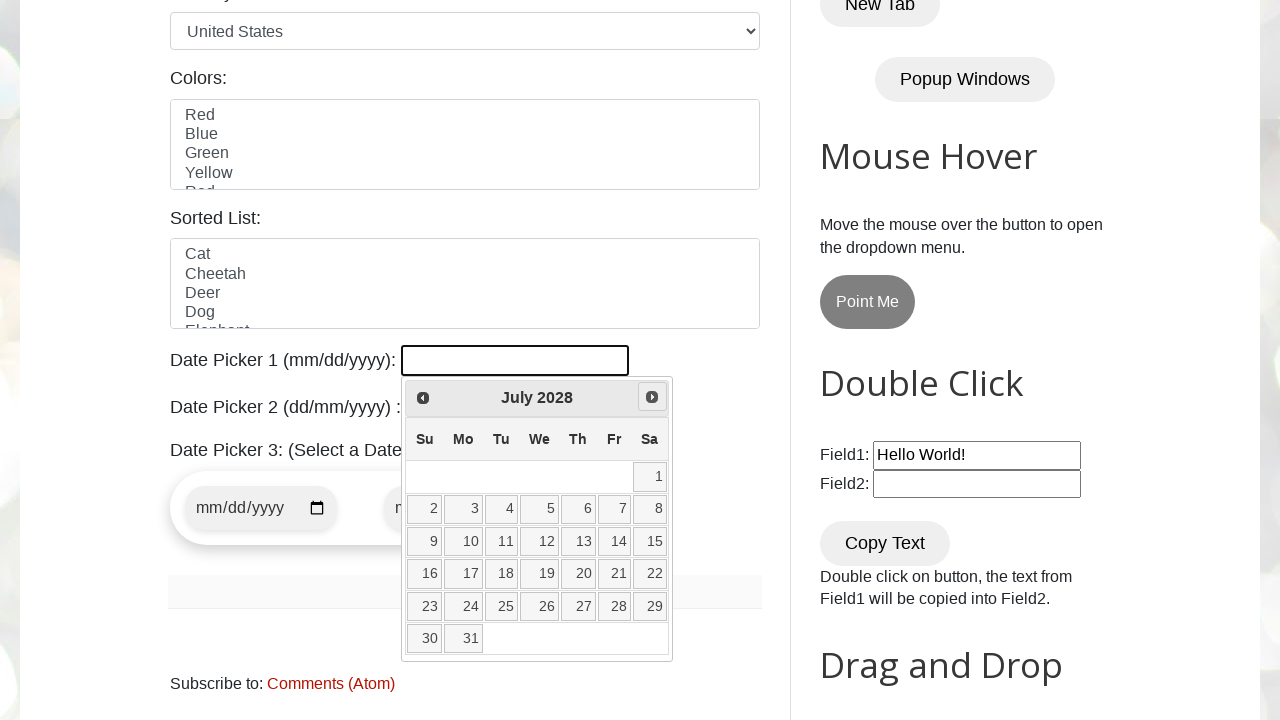

Clicked forward arrow to navigate to next month at (652, 397) on .ui-icon.ui-icon-circle-triangle-e
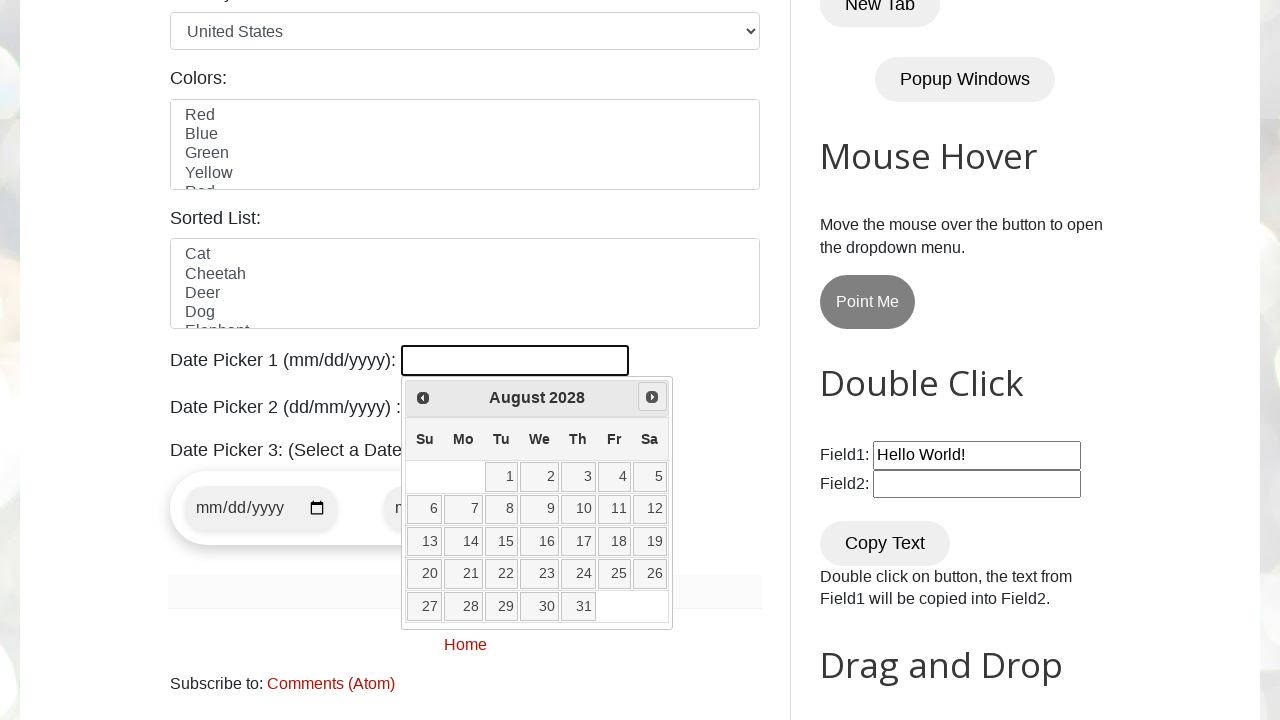

Waited for datepicker animation to complete
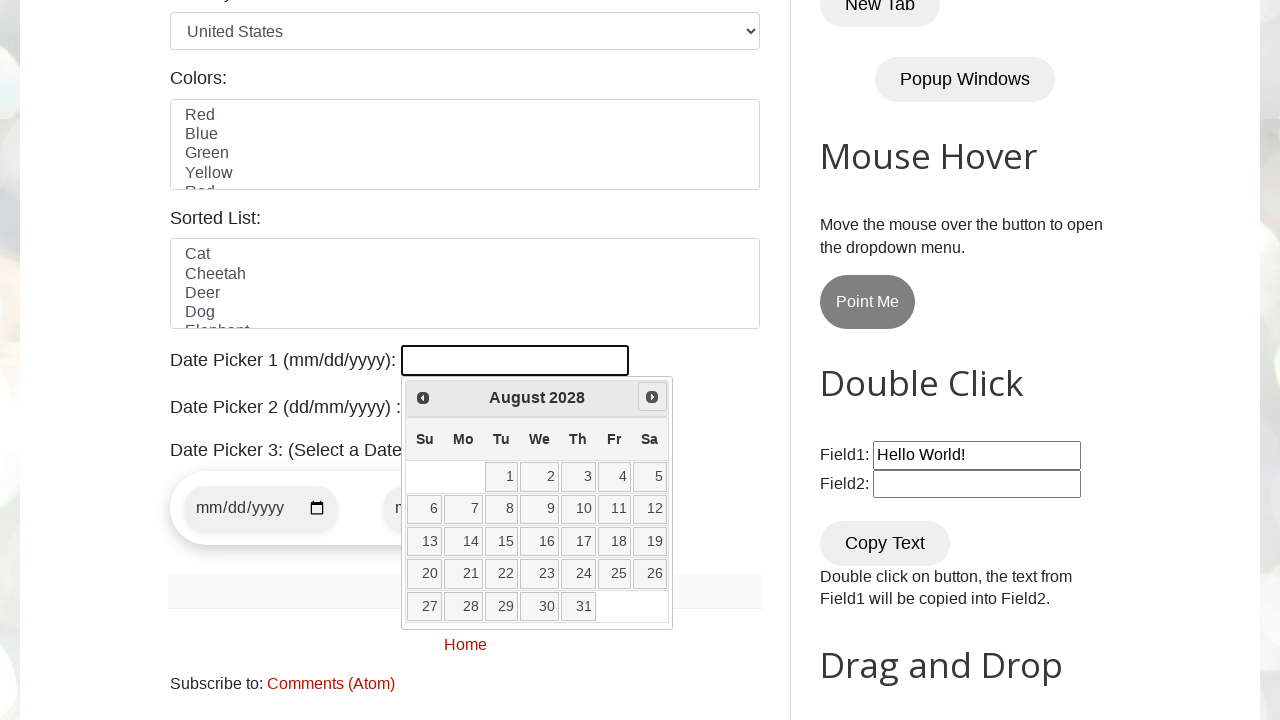

Retrieved current month from datepicker
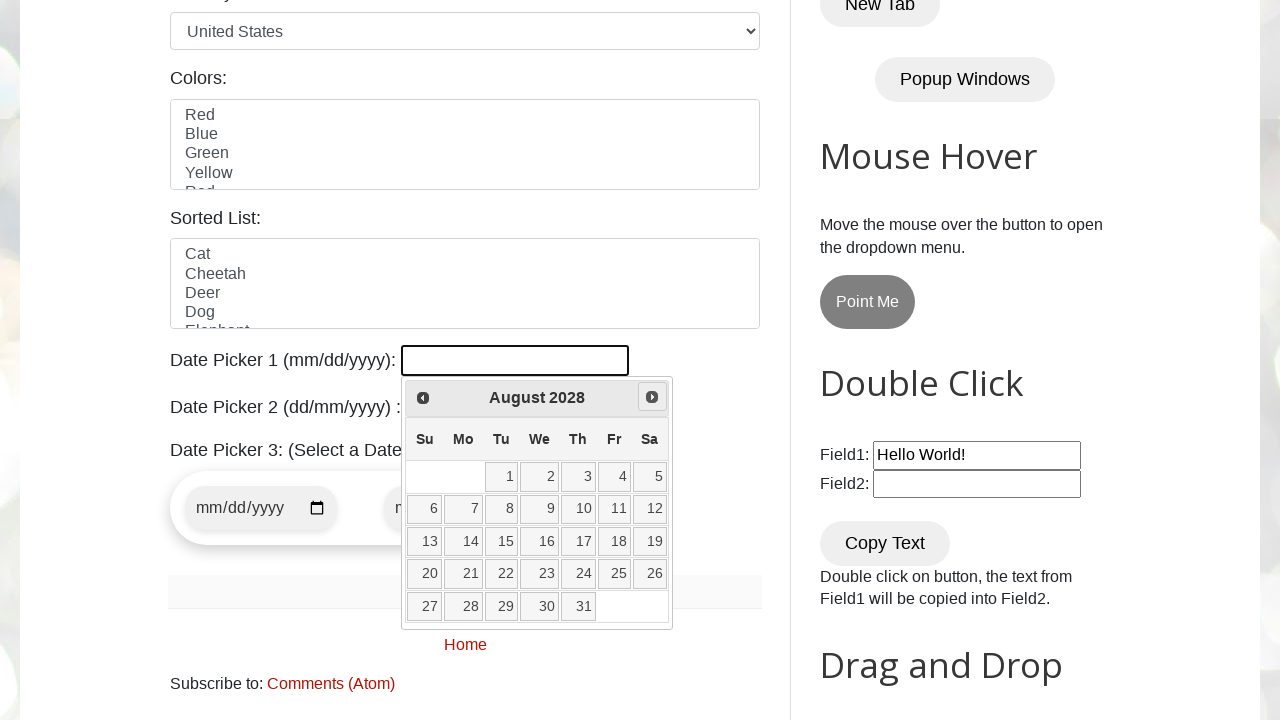

Retrieved current year from datepicker
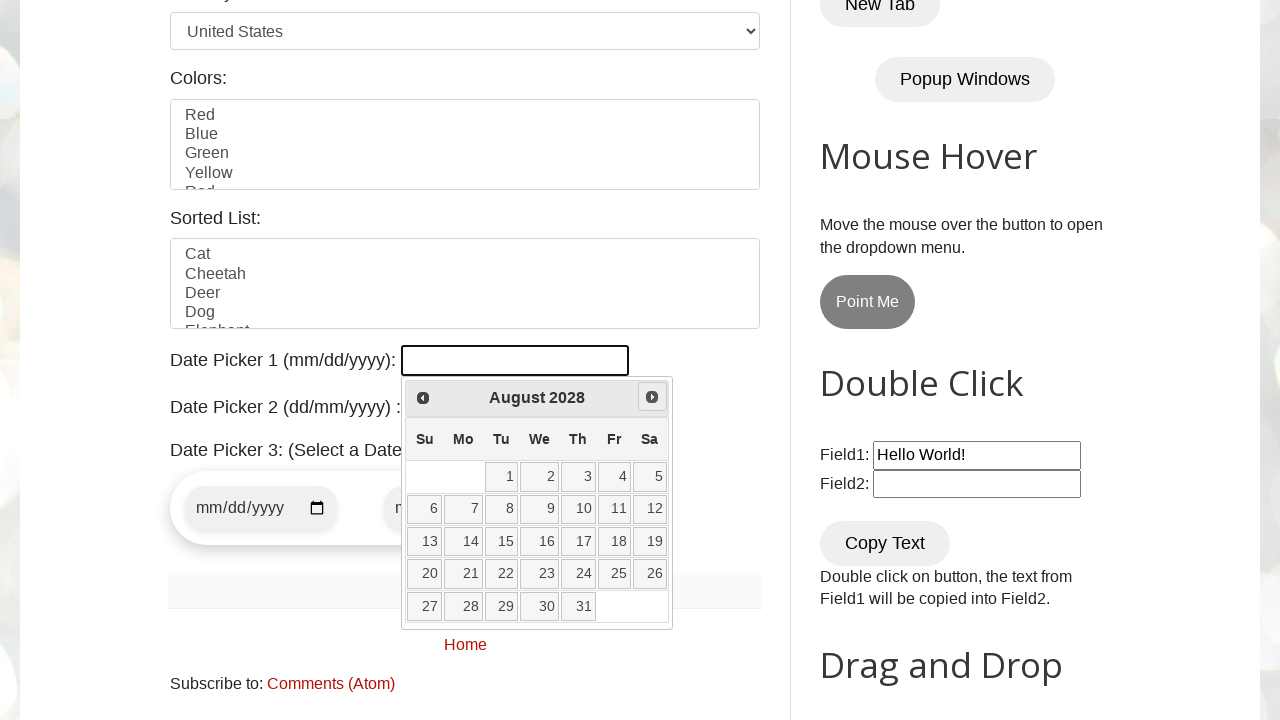

Clicked forward arrow to navigate to next month at (652, 397) on .ui-icon.ui-icon-circle-triangle-e
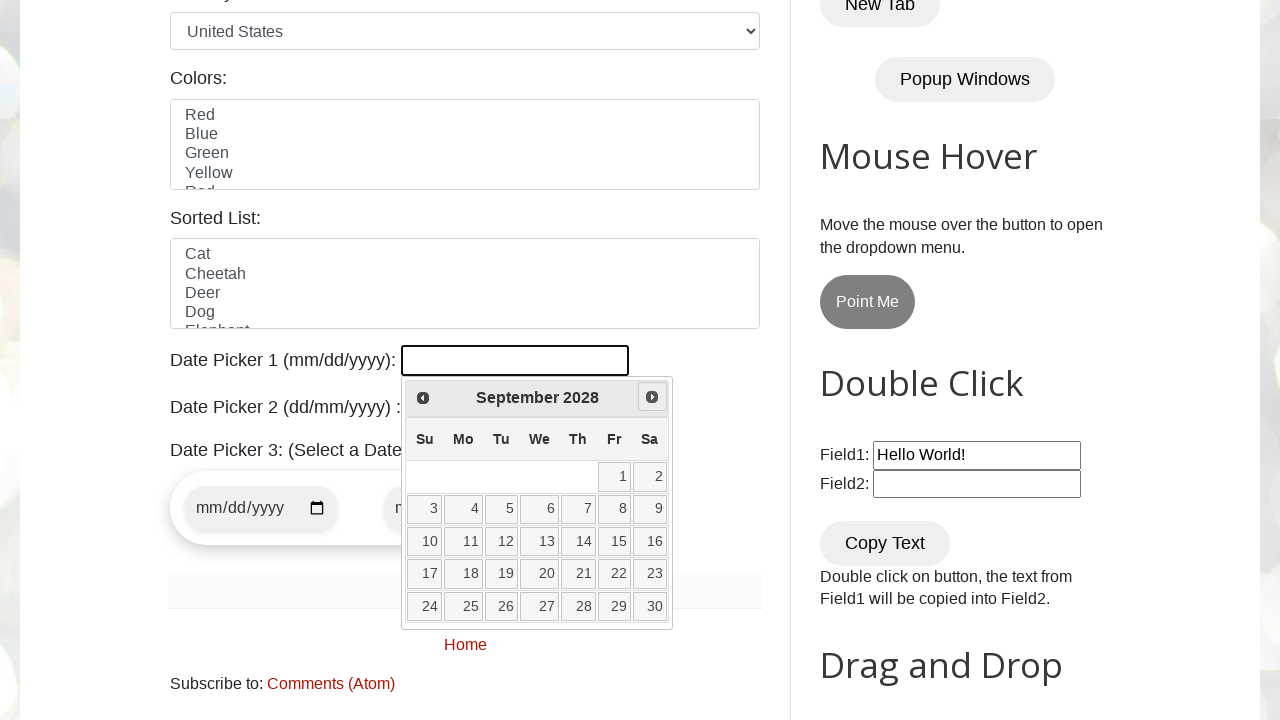

Waited for datepicker animation to complete
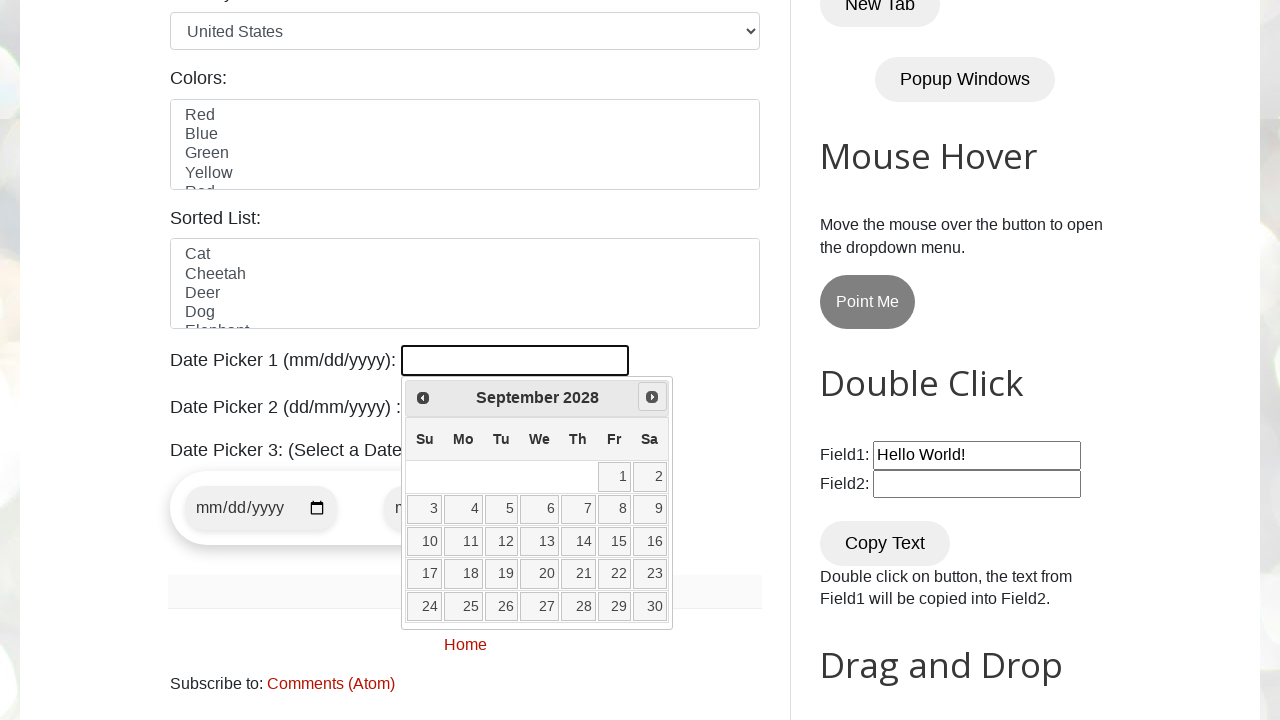

Retrieved current month from datepicker
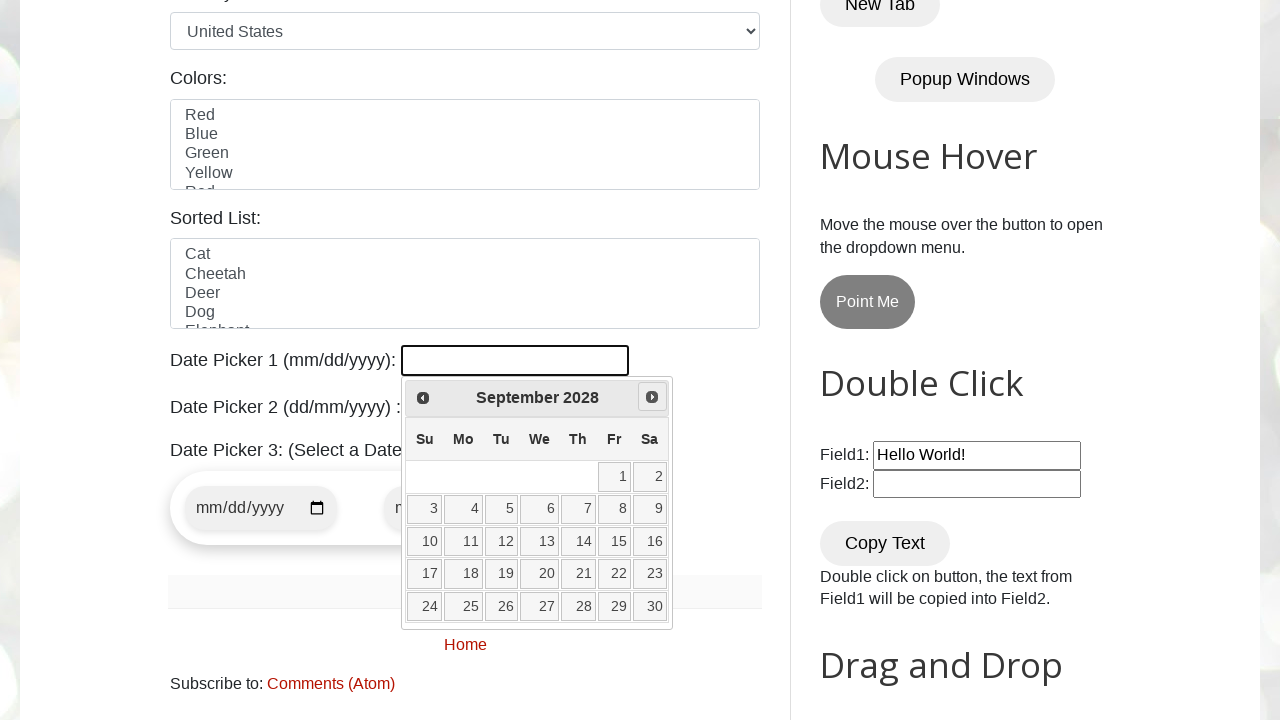

Retrieved current year from datepicker
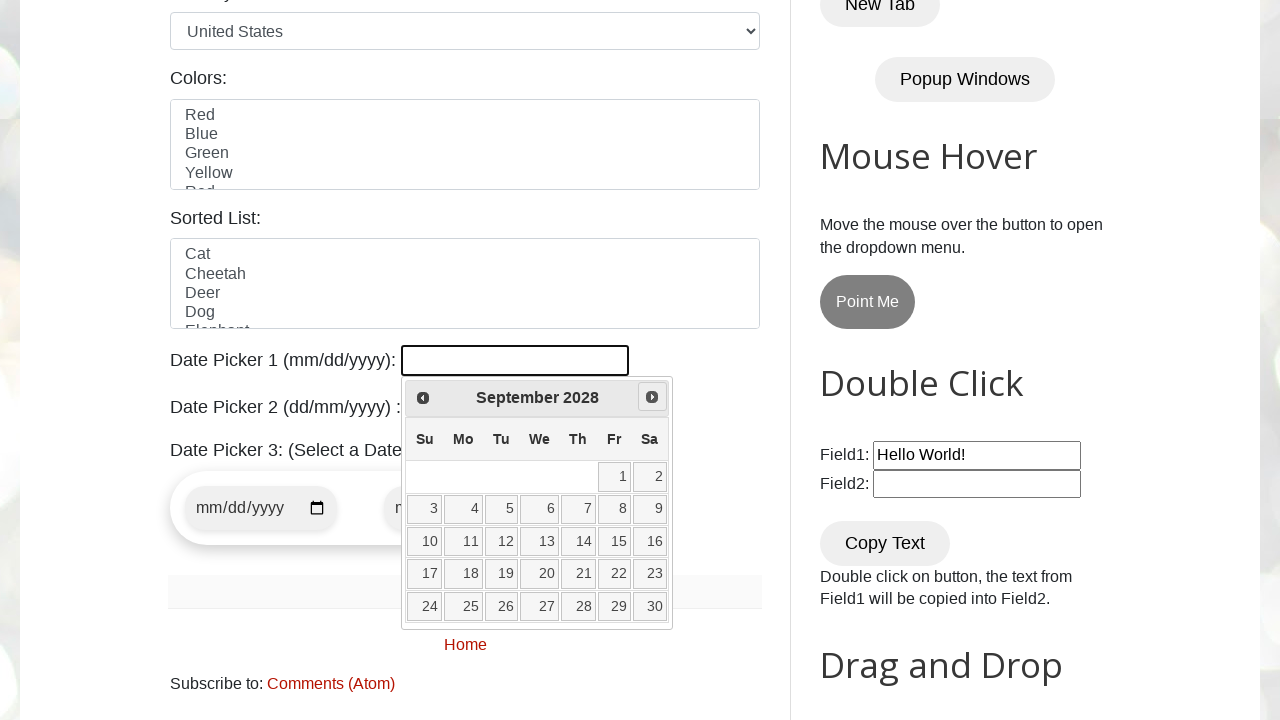

Clicked forward arrow to navigate to next month at (652, 397) on .ui-icon.ui-icon-circle-triangle-e
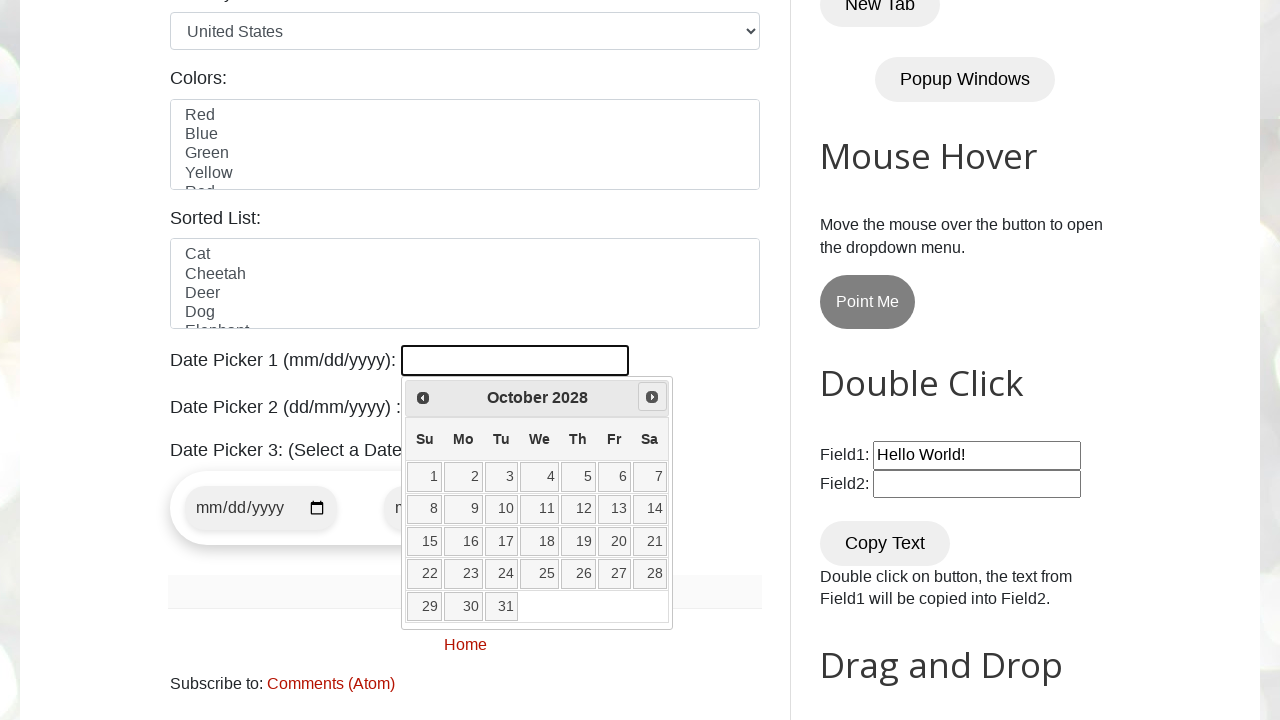

Waited for datepicker animation to complete
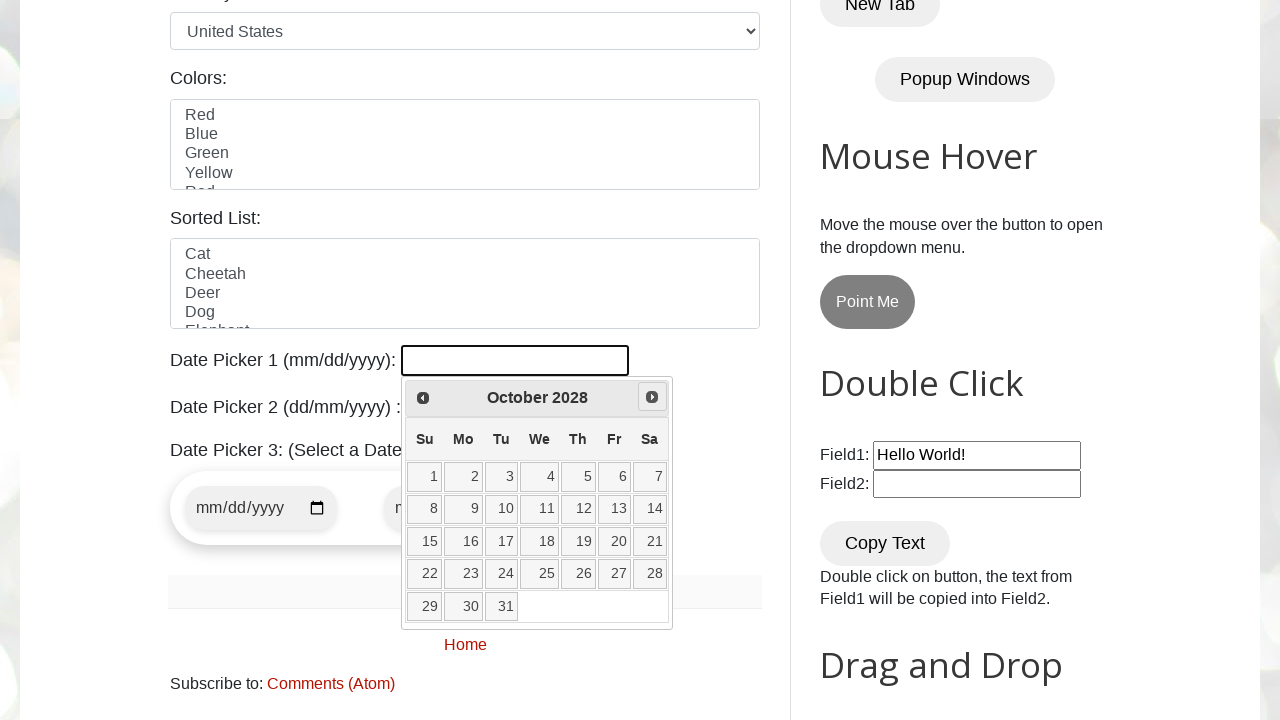

Retrieved current month from datepicker
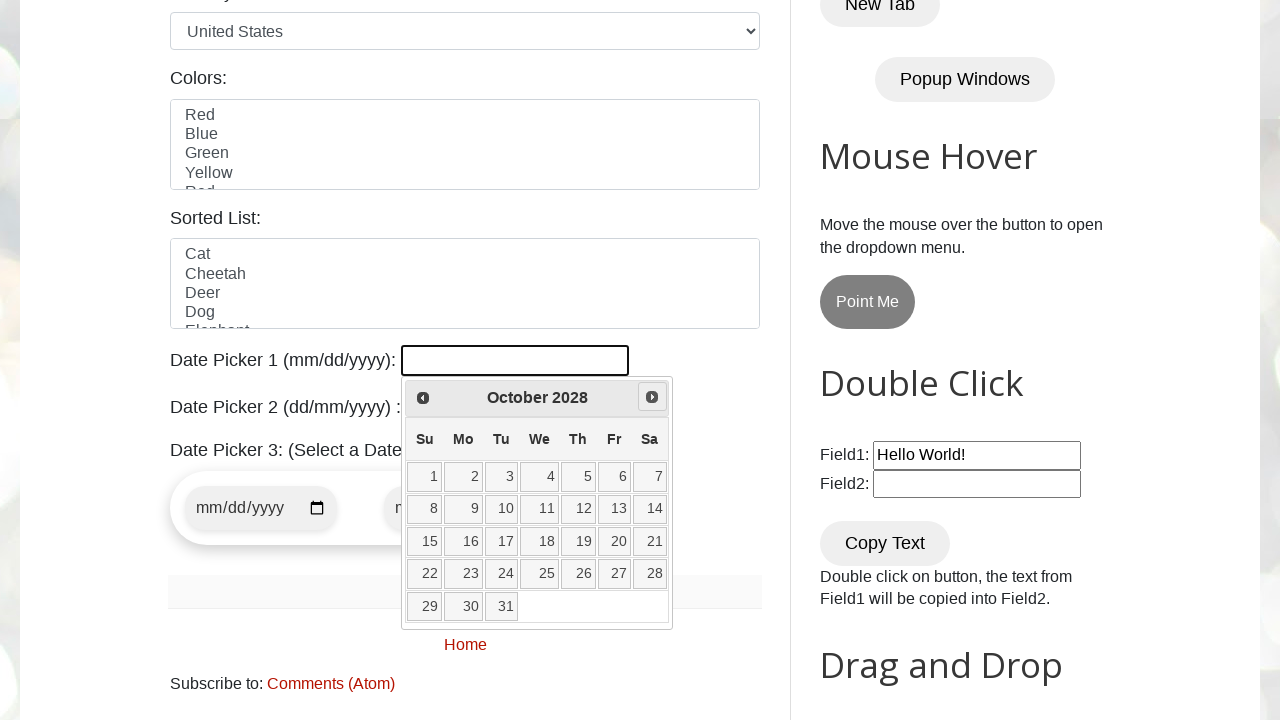

Retrieved current year from datepicker
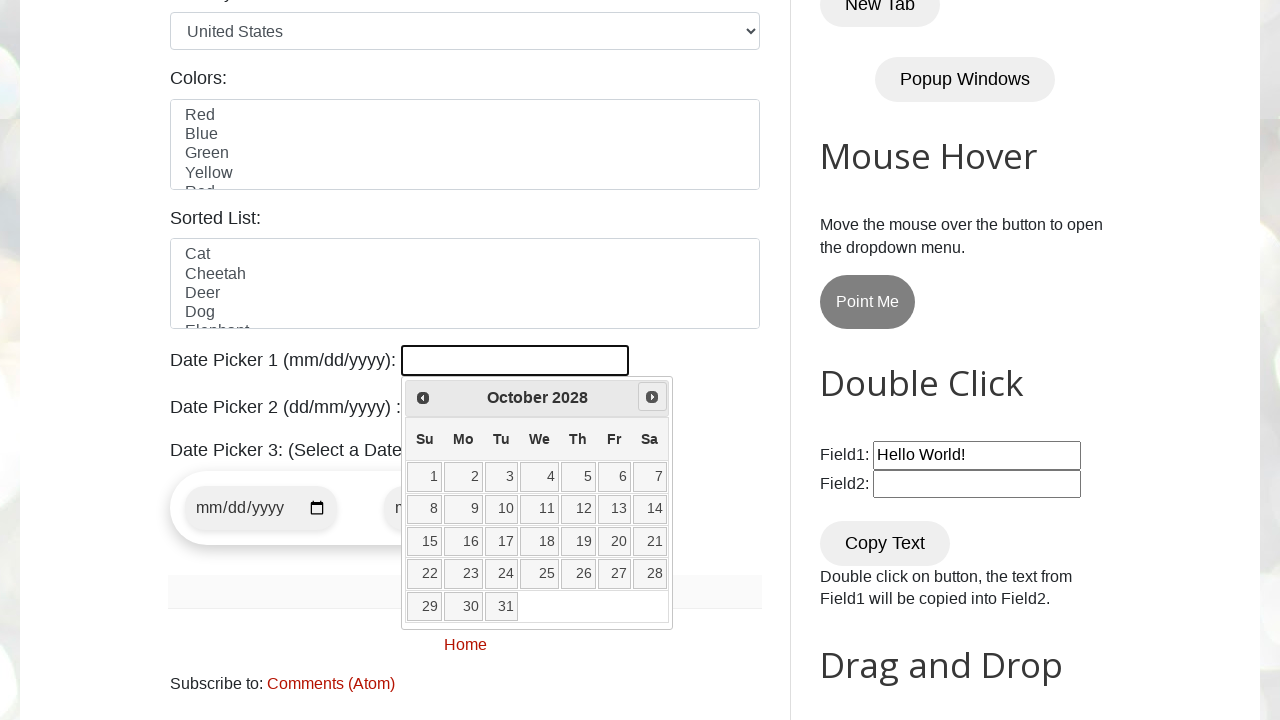

Clicked forward arrow to navigate to next month at (652, 397) on .ui-icon.ui-icon-circle-triangle-e
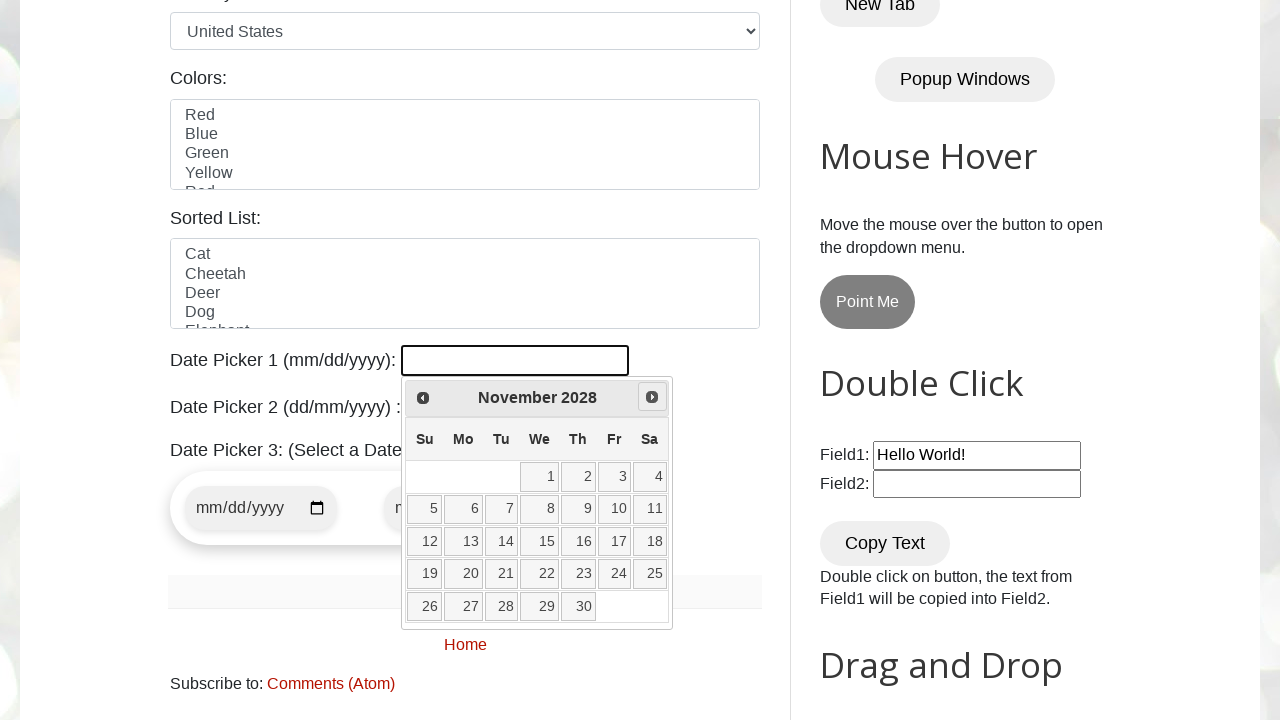

Waited for datepicker animation to complete
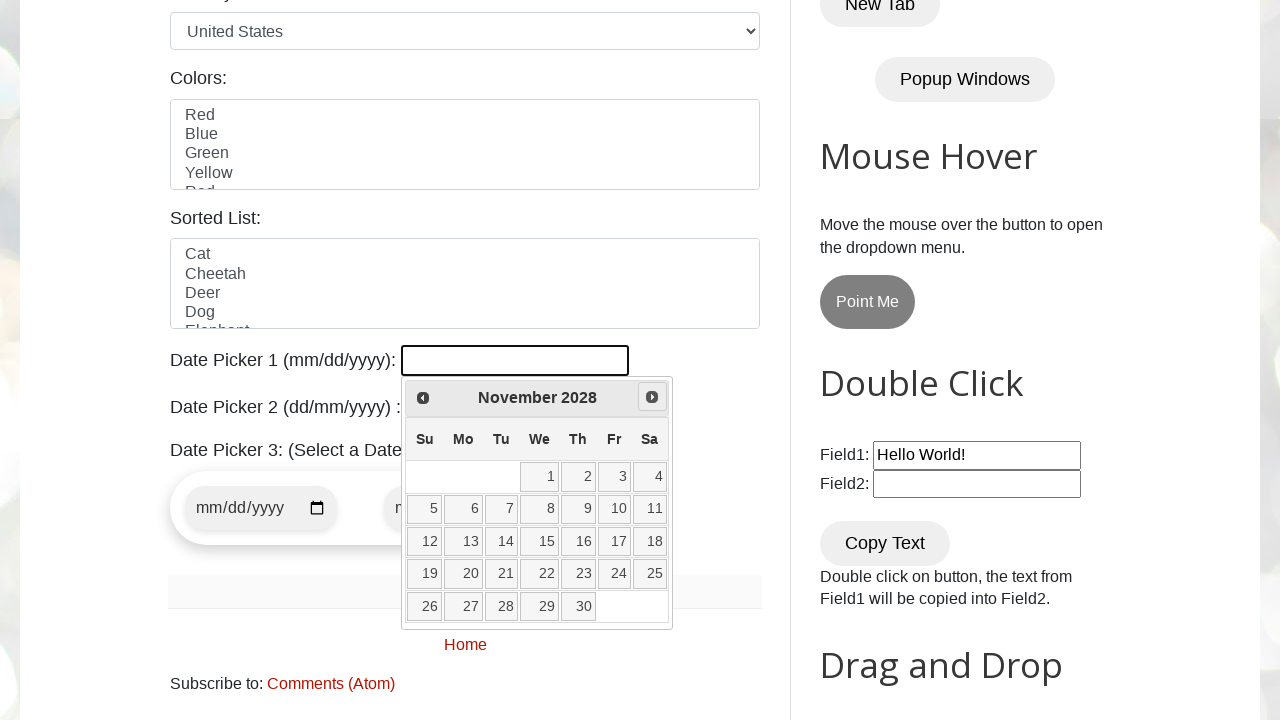

Retrieved current month from datepicker
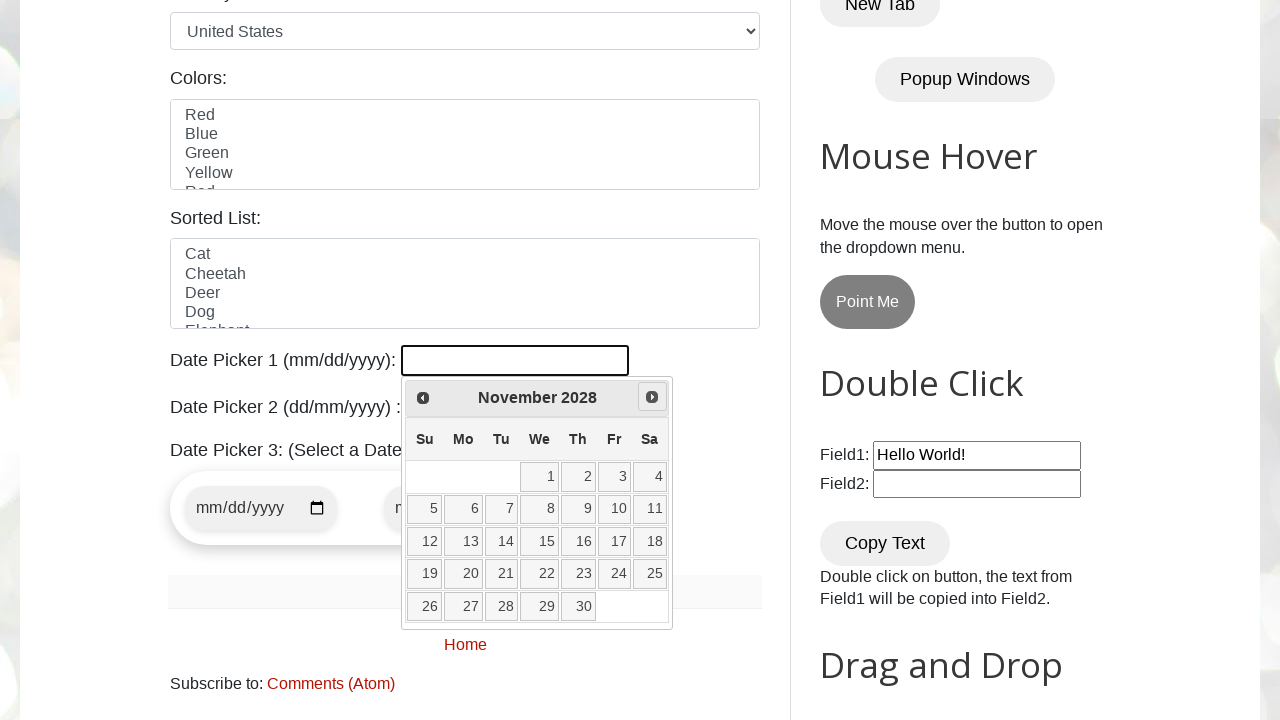

Retrieved current year from datepicker
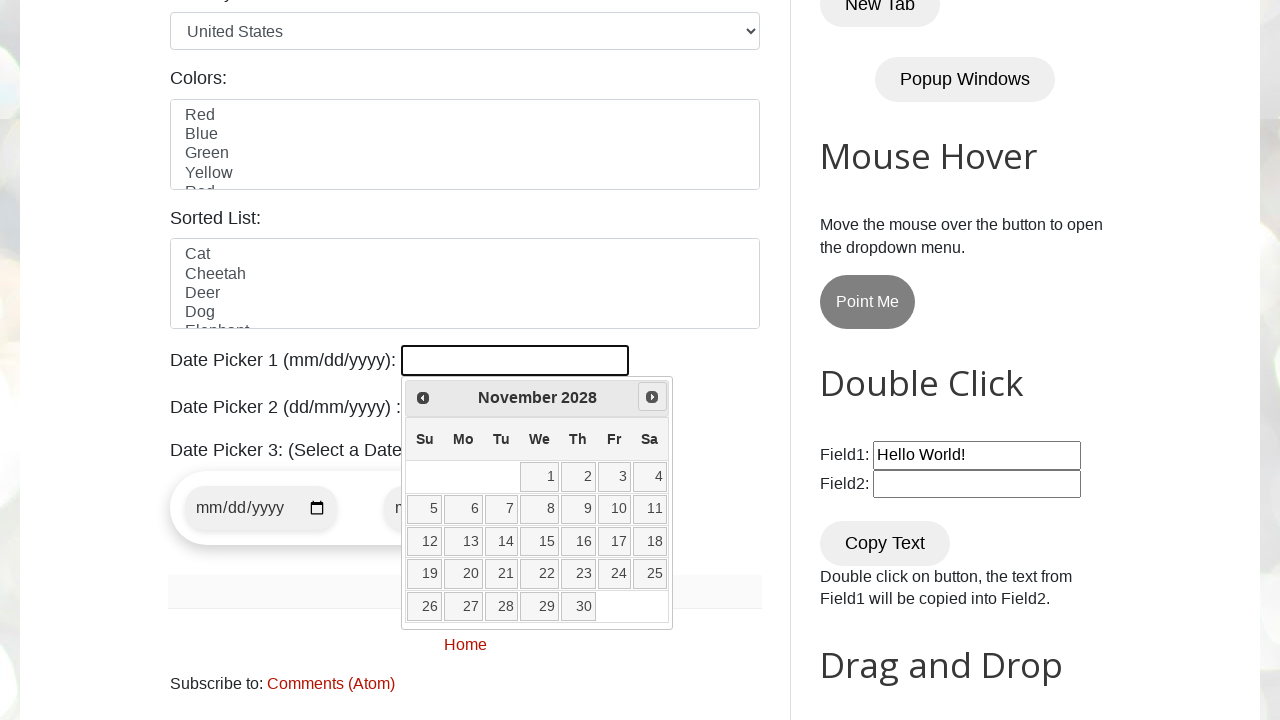

Clicked forward arrow to navigate to next month at (652, 397) on .ui-icon.ui-icon-circle-triangle-e
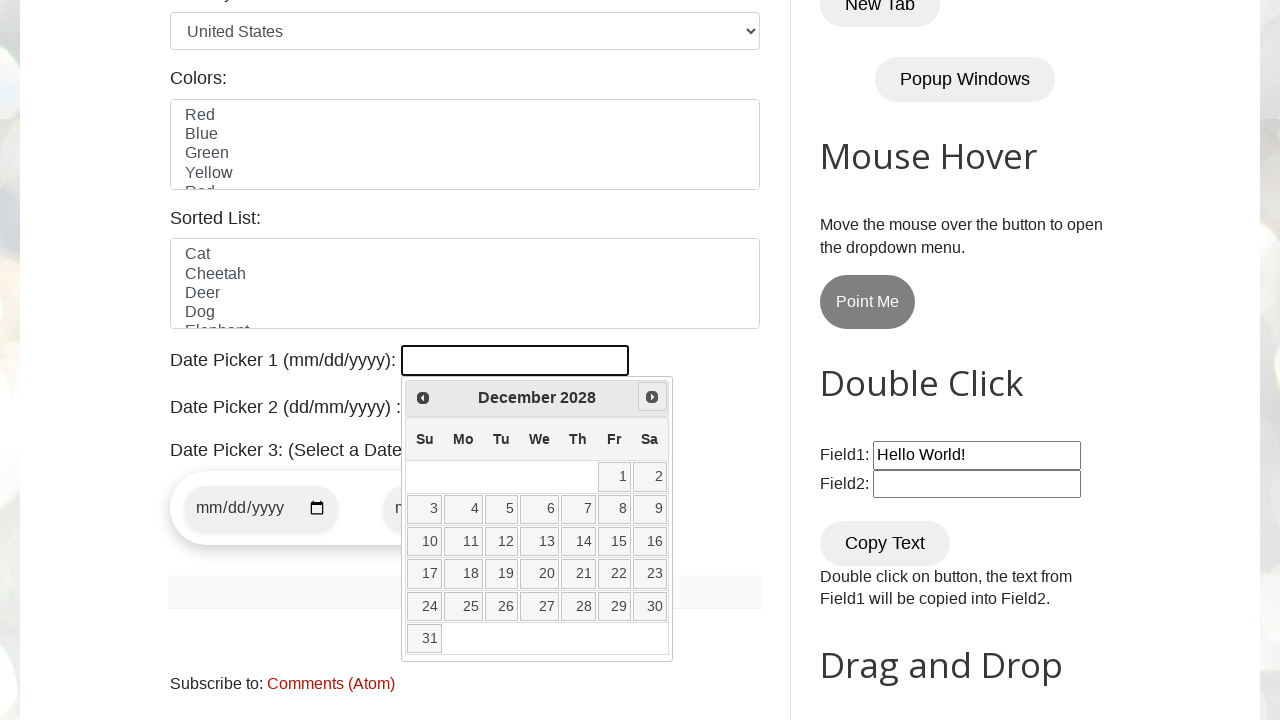

Waited for datepicker animation to complete
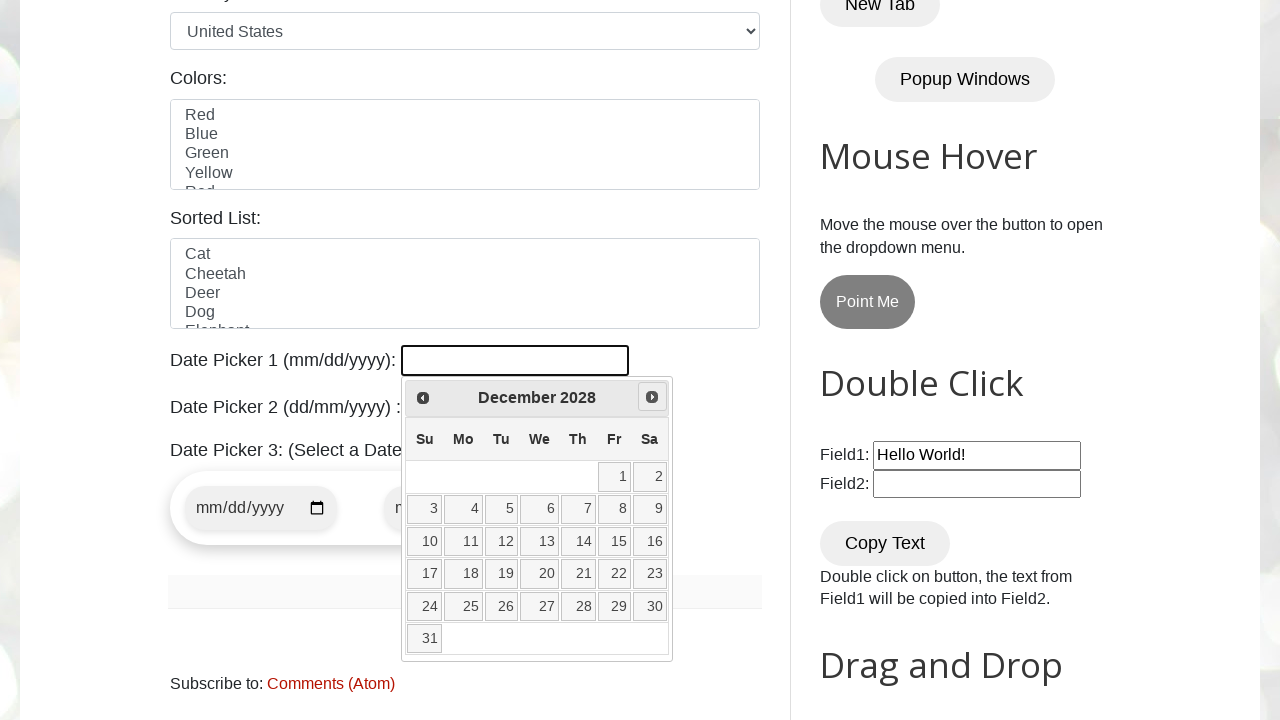

Retrieved current month from datepicker
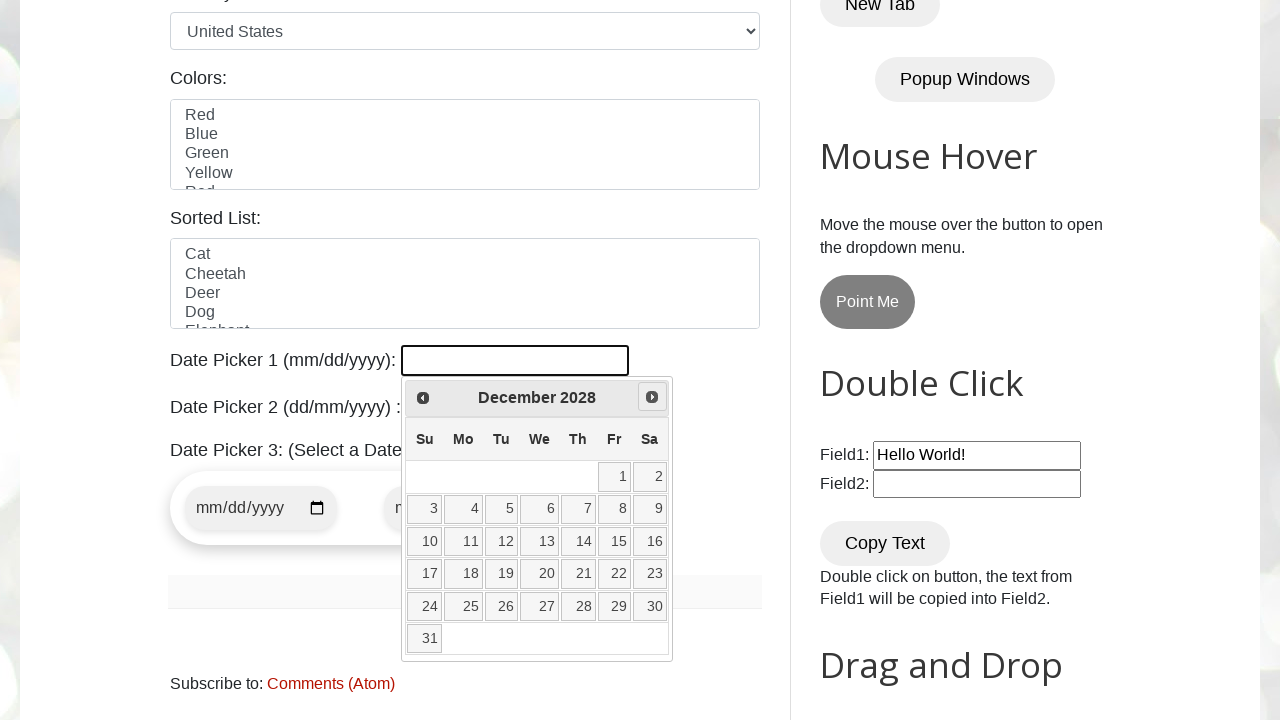

Retrieved current year from datepicker
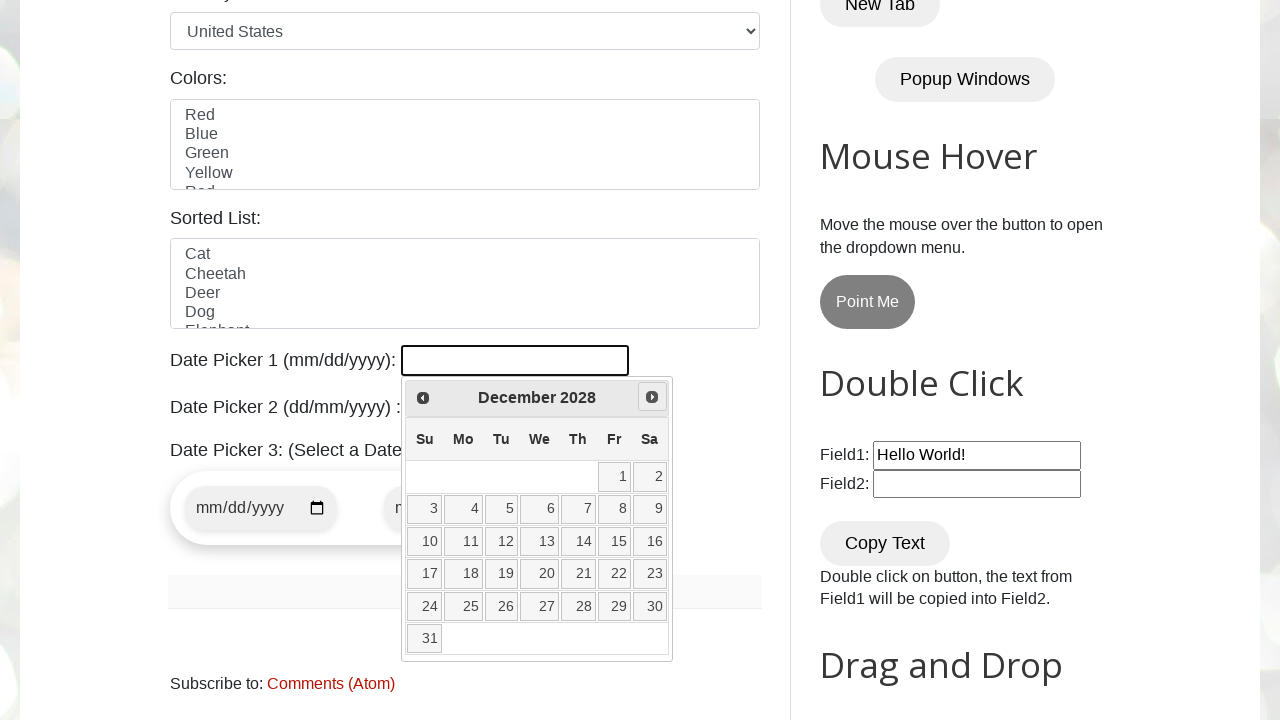

Clicked forward arrow to navigate to next month at (652, 397) on .ui-icon.ui-icon-circle-triangle-e
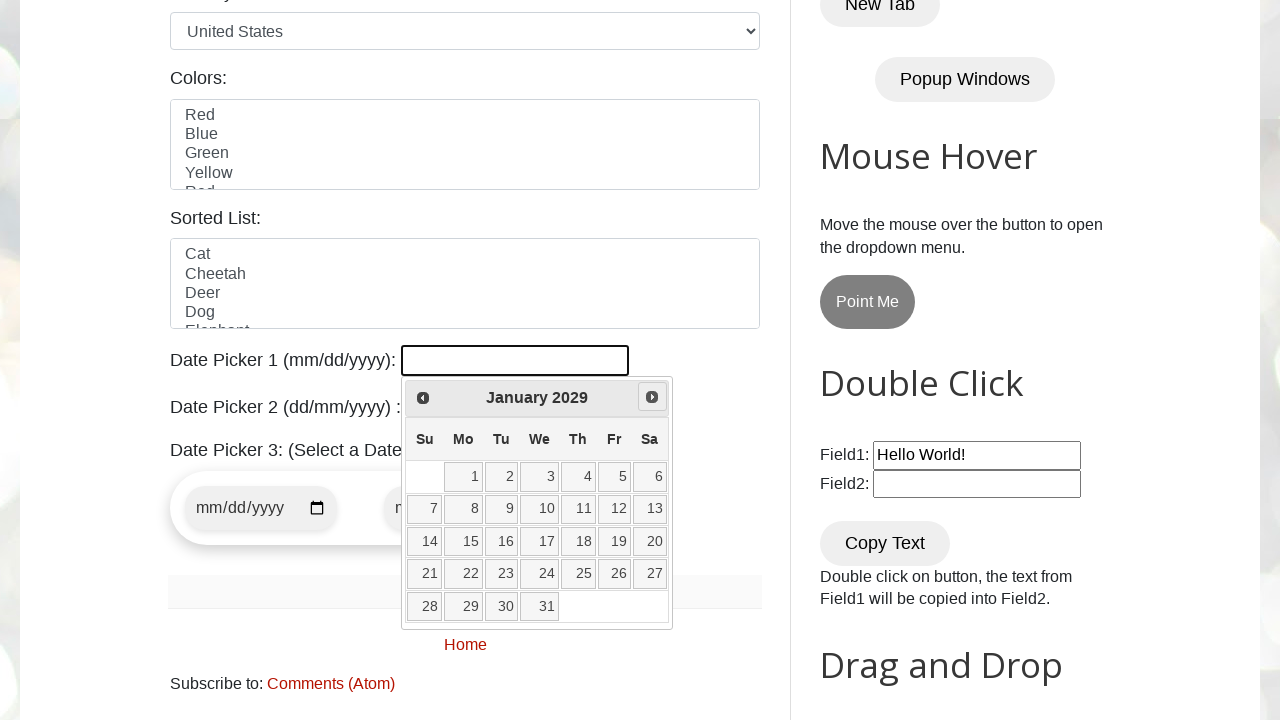

Waited for datepicker animation to complete
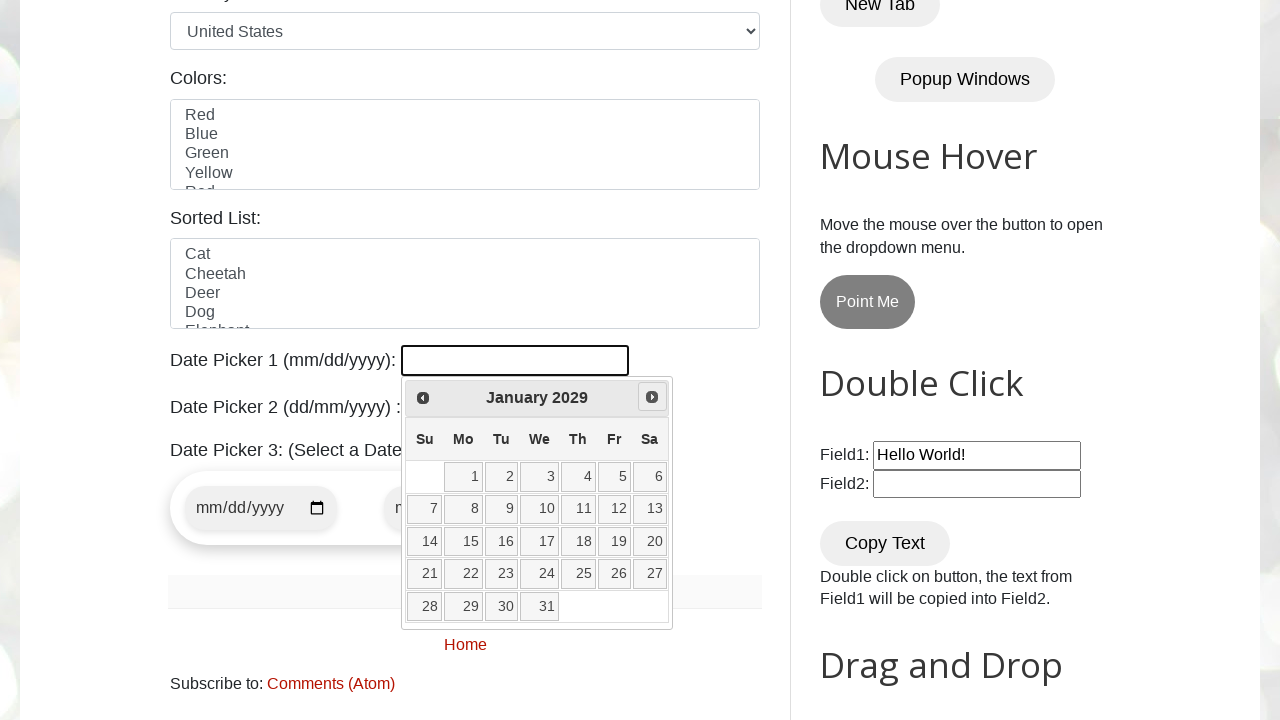

Retrieved current month from datepicker
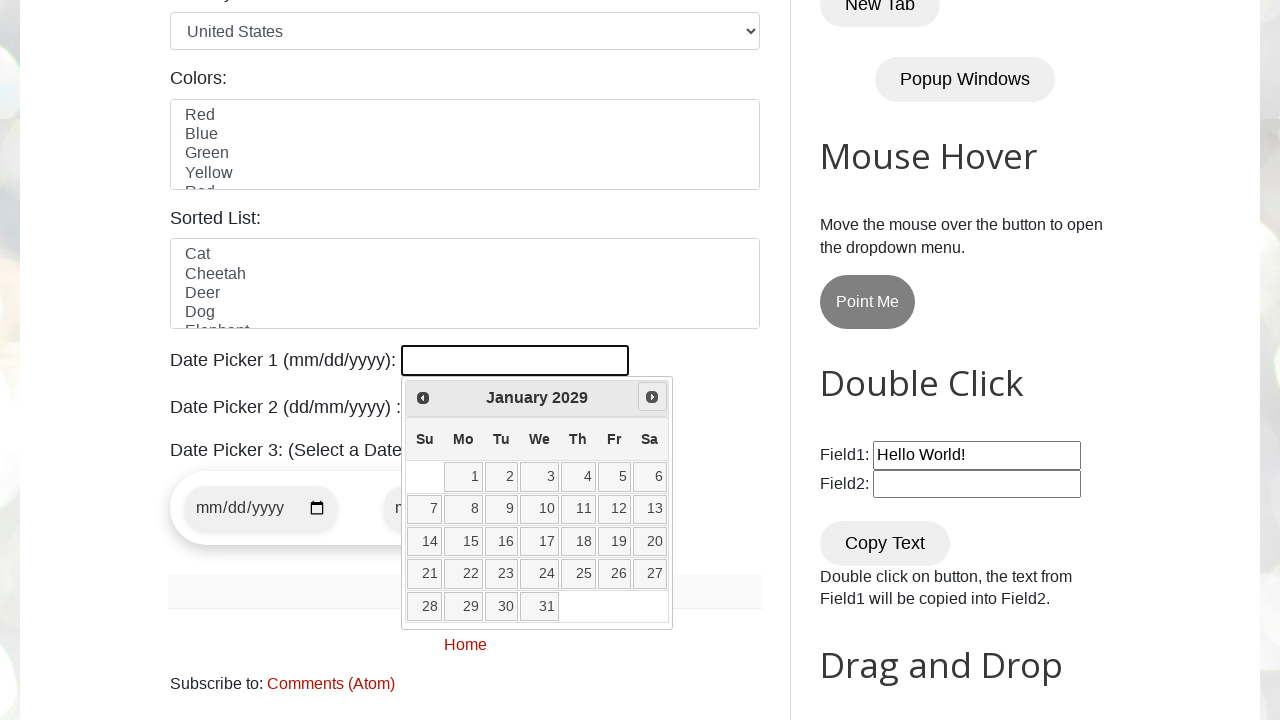

Retrieved current year from datepicker
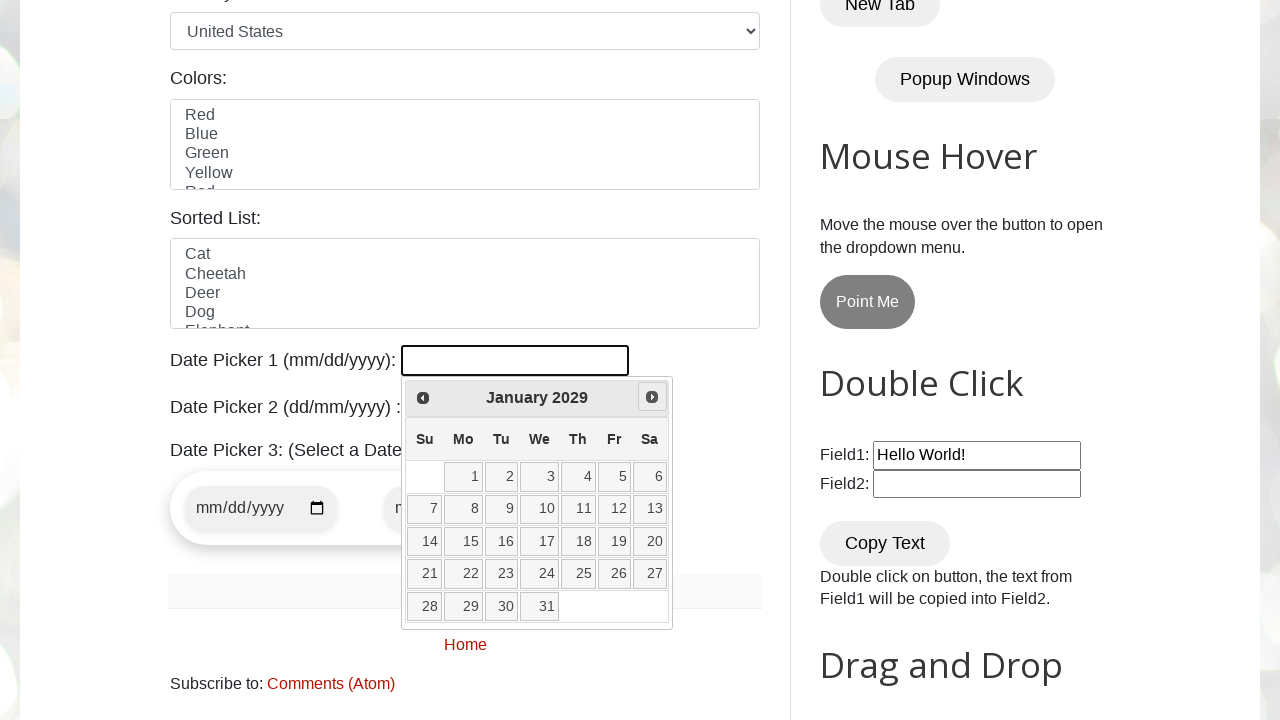

Clicked forward arrow to navigate to next month at (652, 397) on .ui-icon.ui-icon-circle-triangle-e
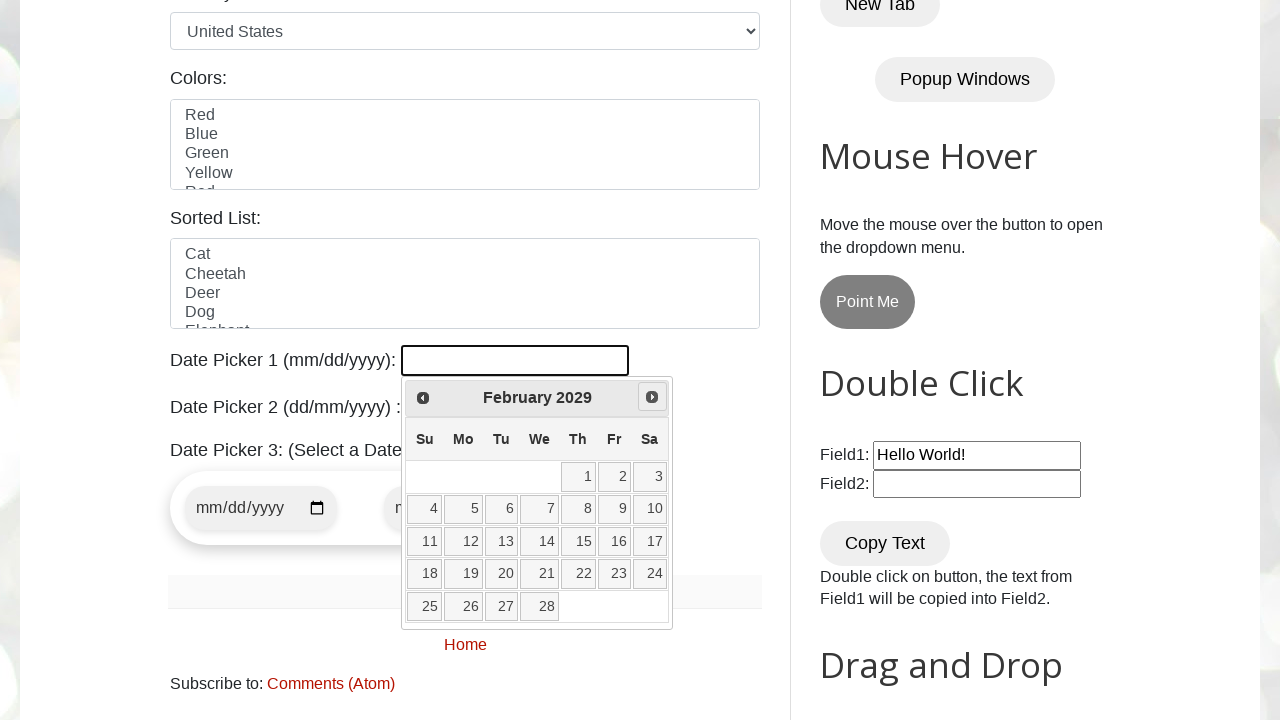

Waited for datepicker animation to complete
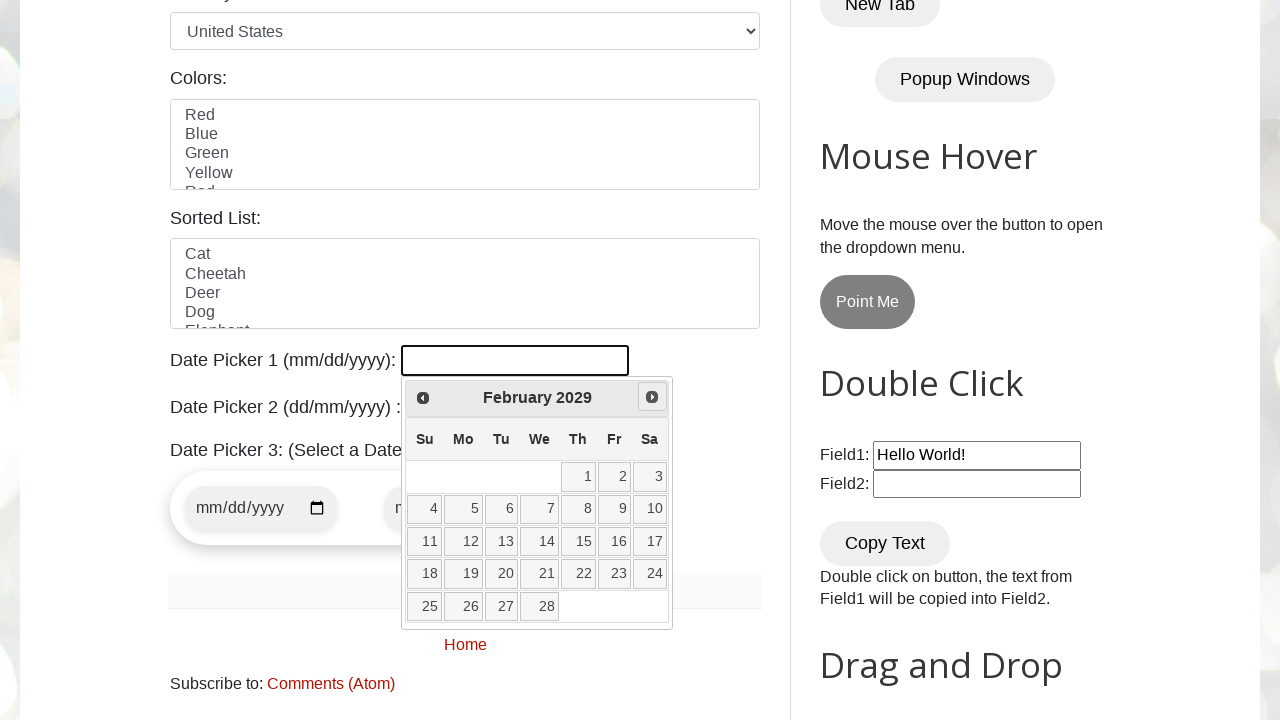

Retrieved current month from datepicker
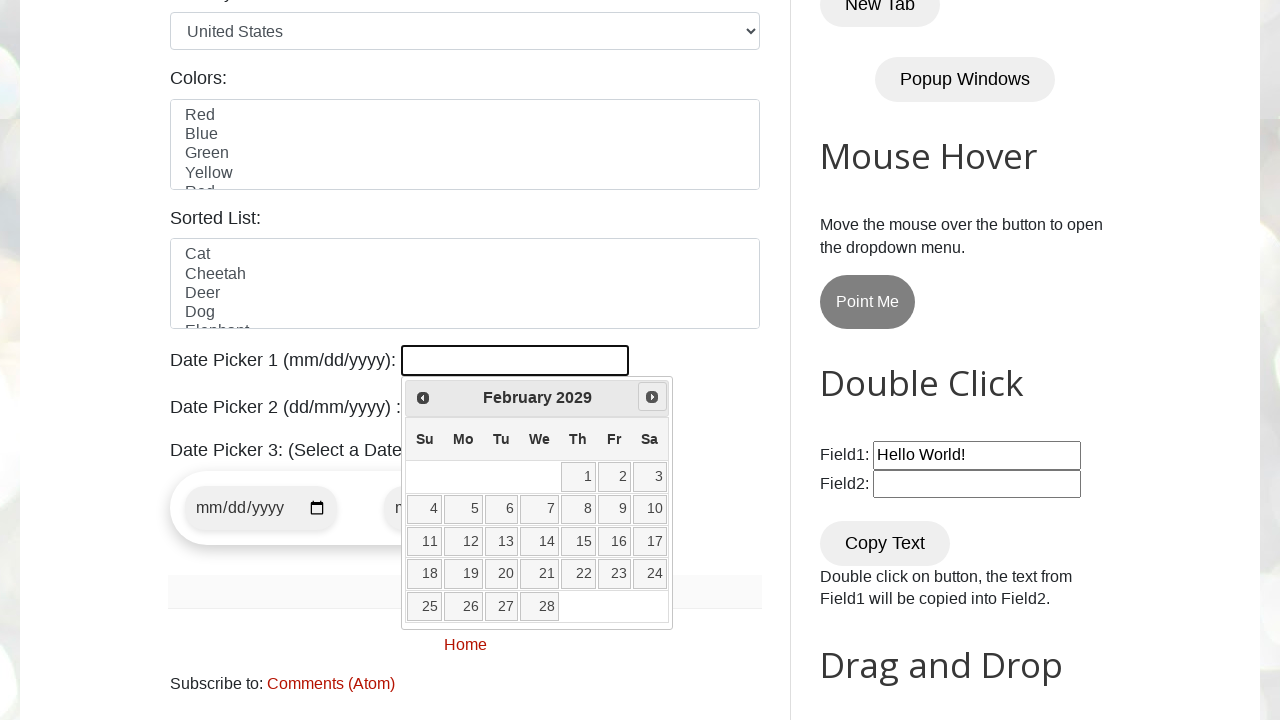

Retrieved current year from datepicker
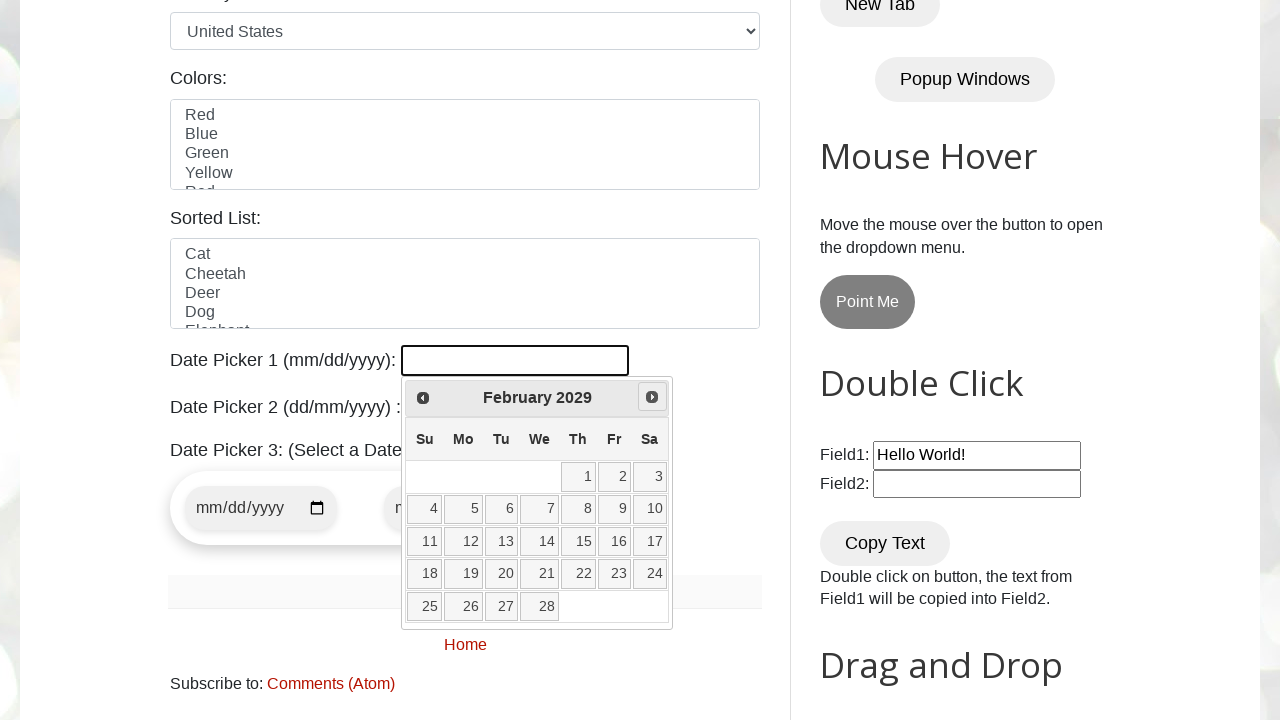

Clicked forward arrow to navigate to next month at (652, 397) on .ui-icon.ui-icon-circle-triangle-e
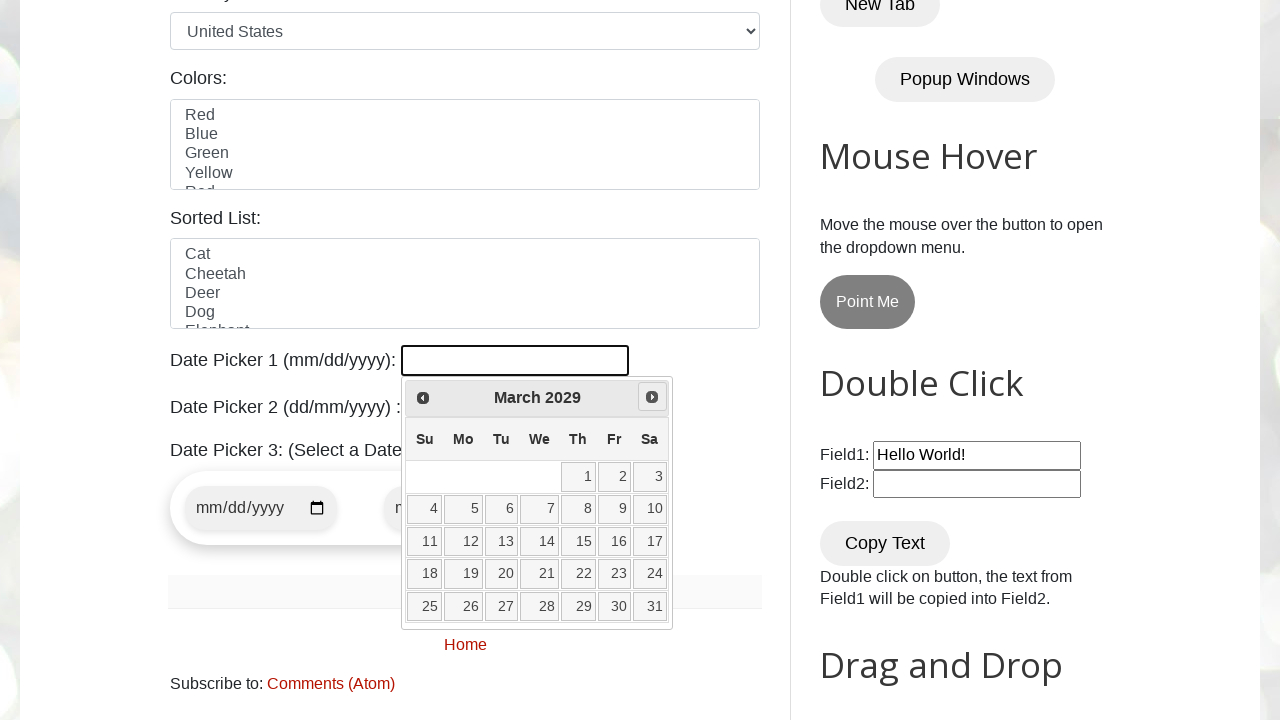

Waited for datepicker animation to complete
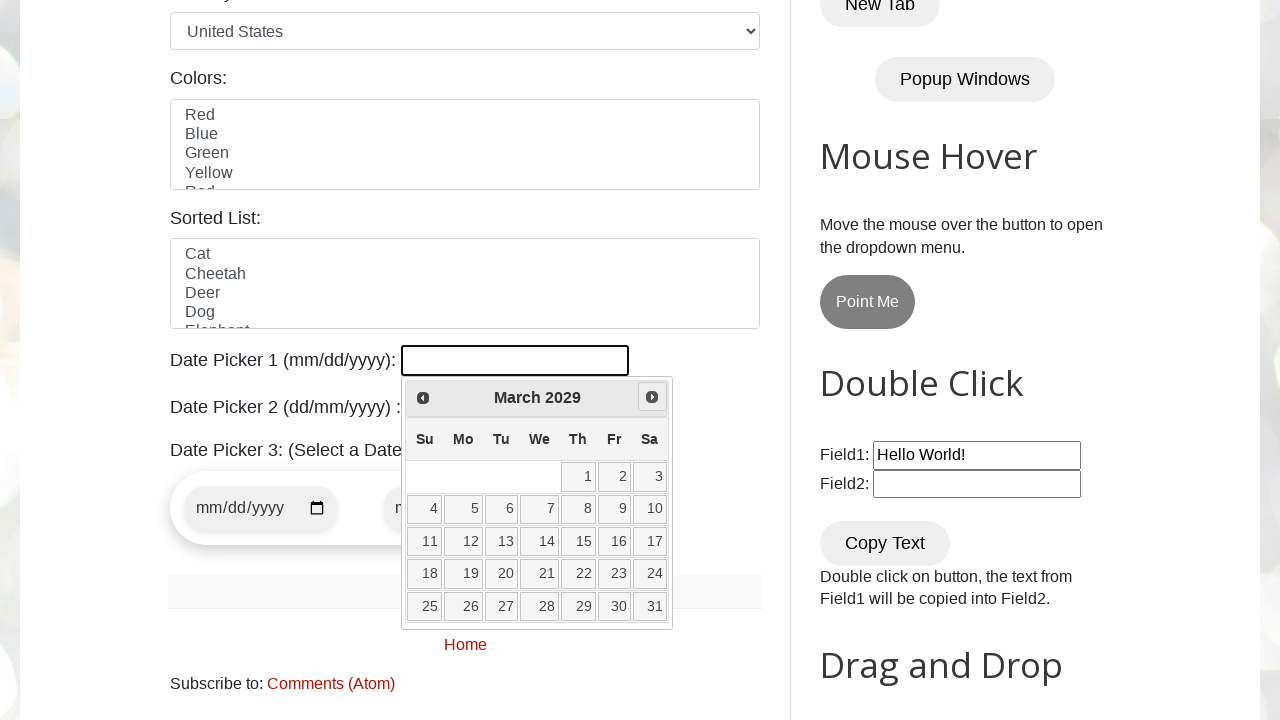

Retrieved current month from datepicker
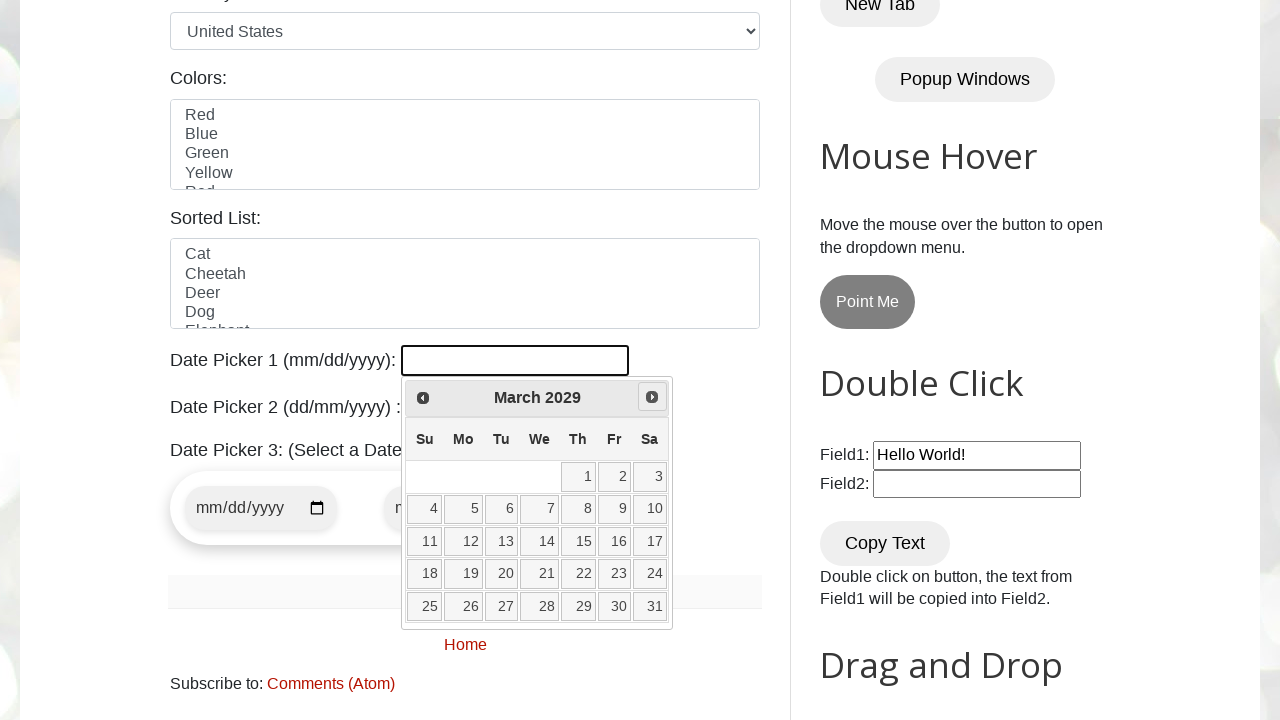

Retrieved current year from datepicker
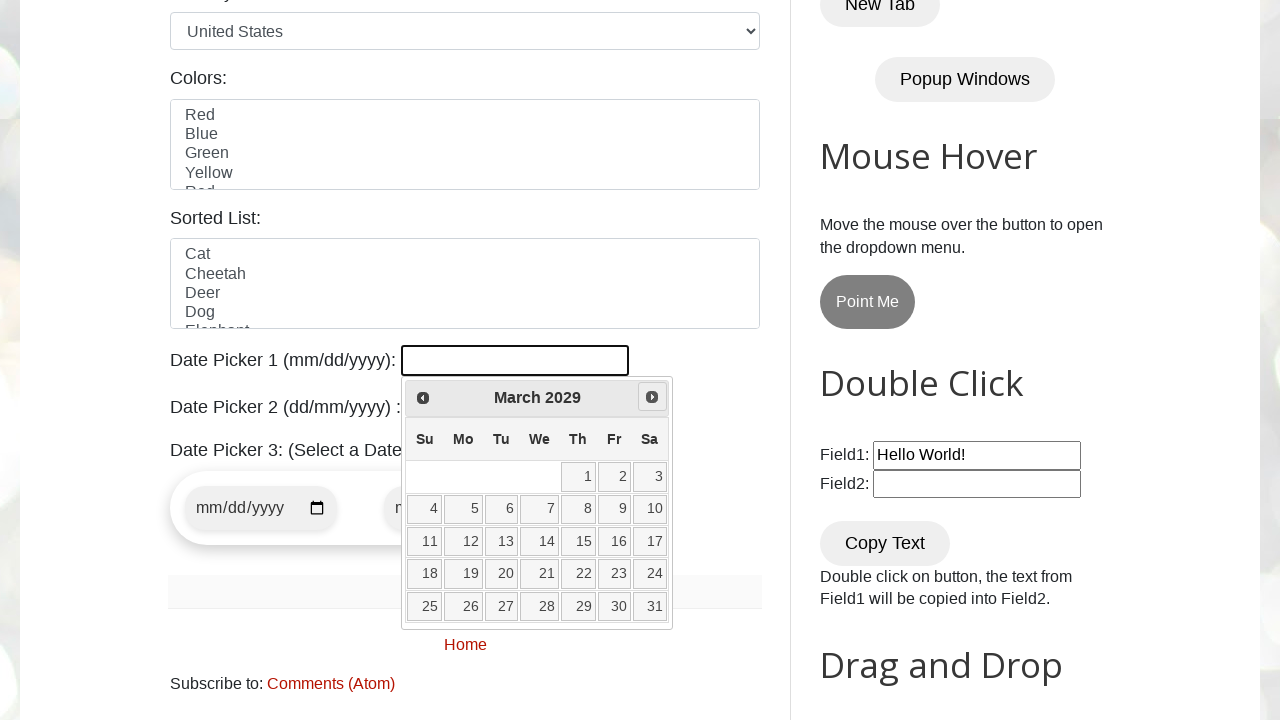

Clicked forward arrow to navigate to next month at (652, 397) on .ui-icon.ui-icon-circle-triangle-e
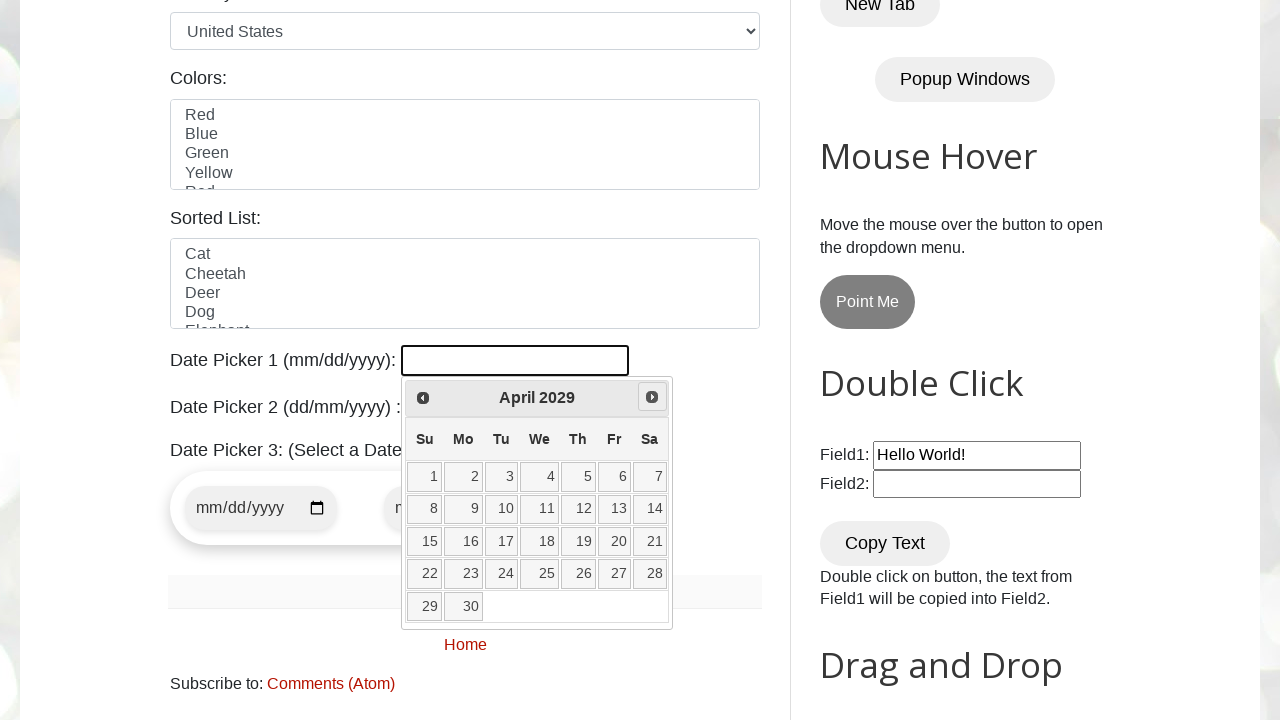

Waited for datepicker animation to complete
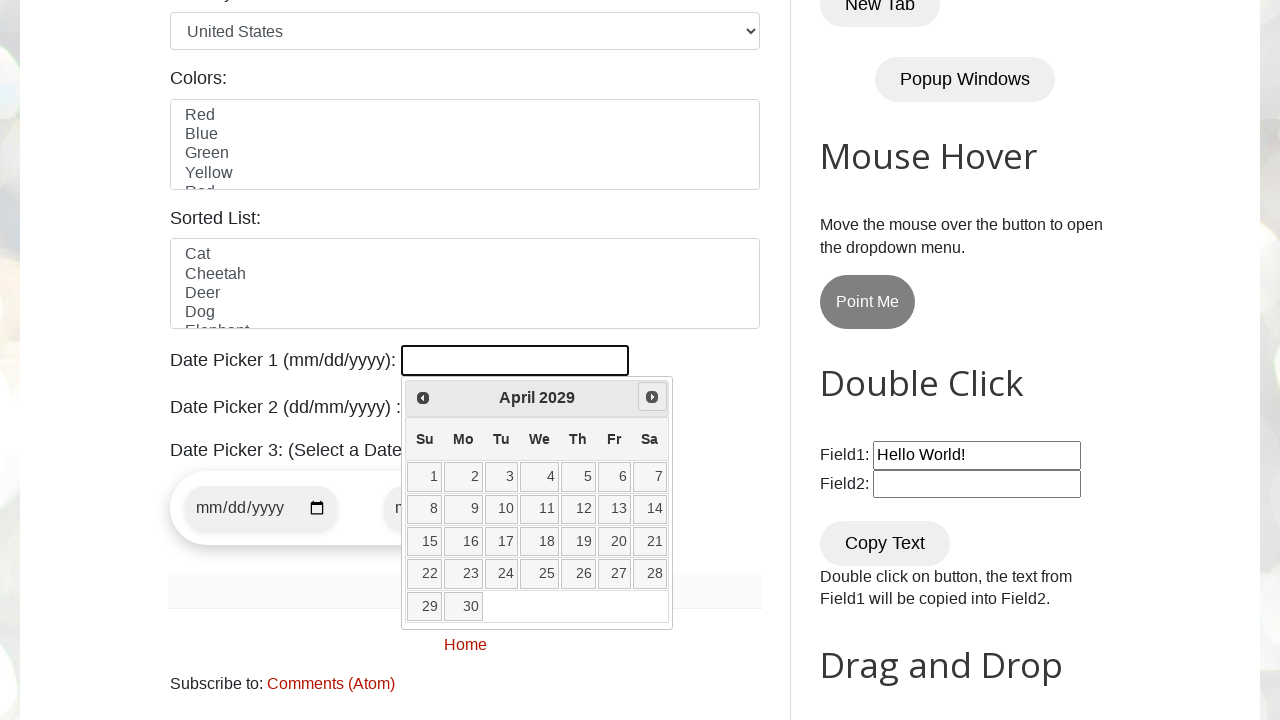

Retrieved current month from datepicker
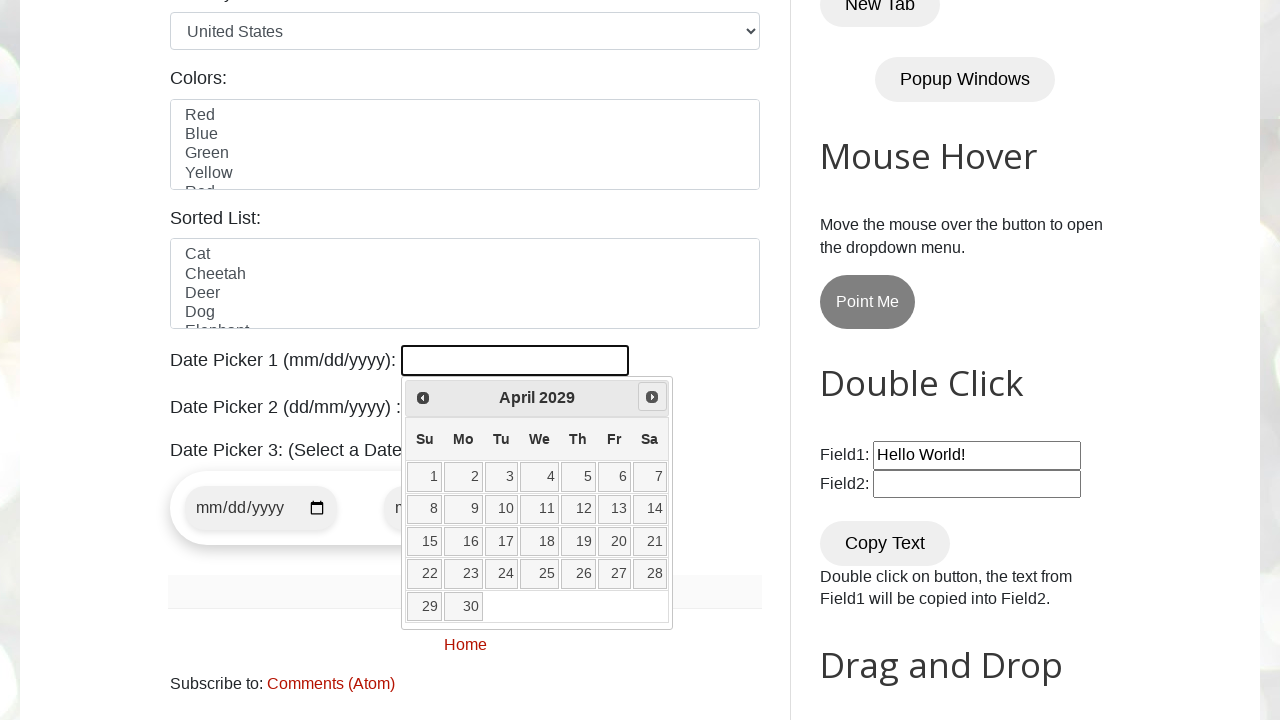

Retrieved current year from datepicker
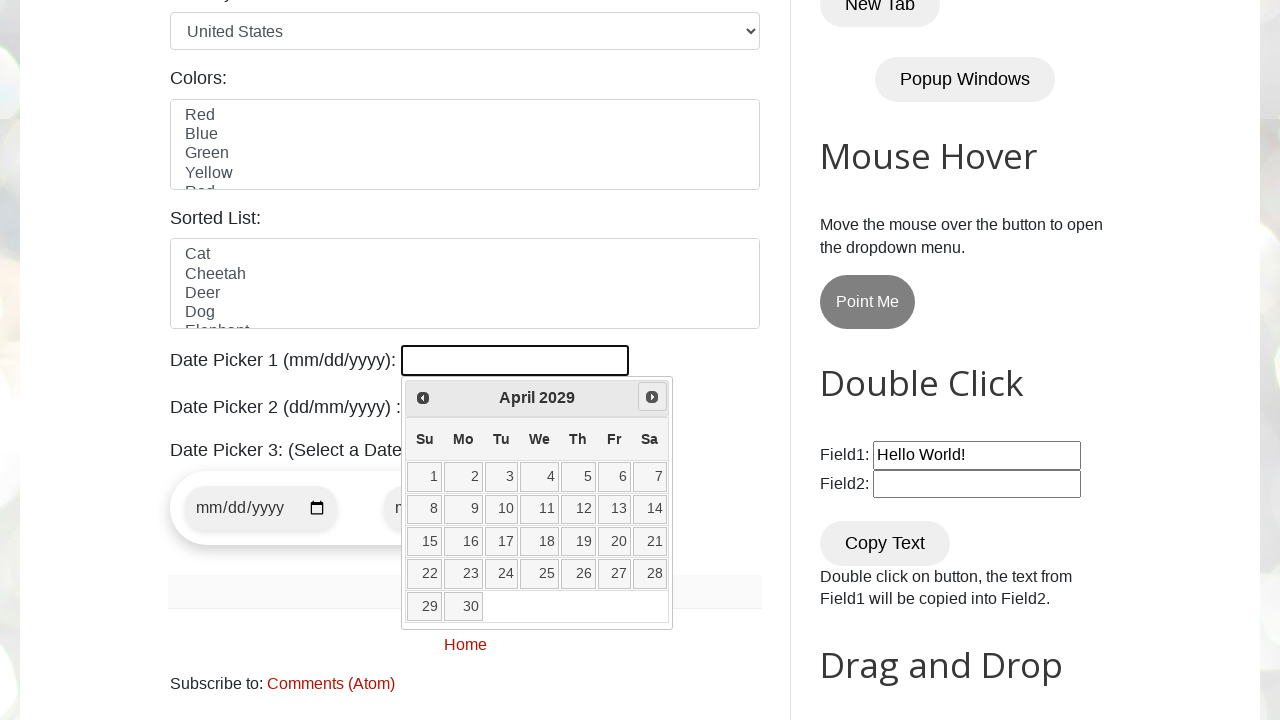

Clicked forward arrow to navigate to next month at (652, 397) on .ui-icon.ui-icon-circle-triangle-e
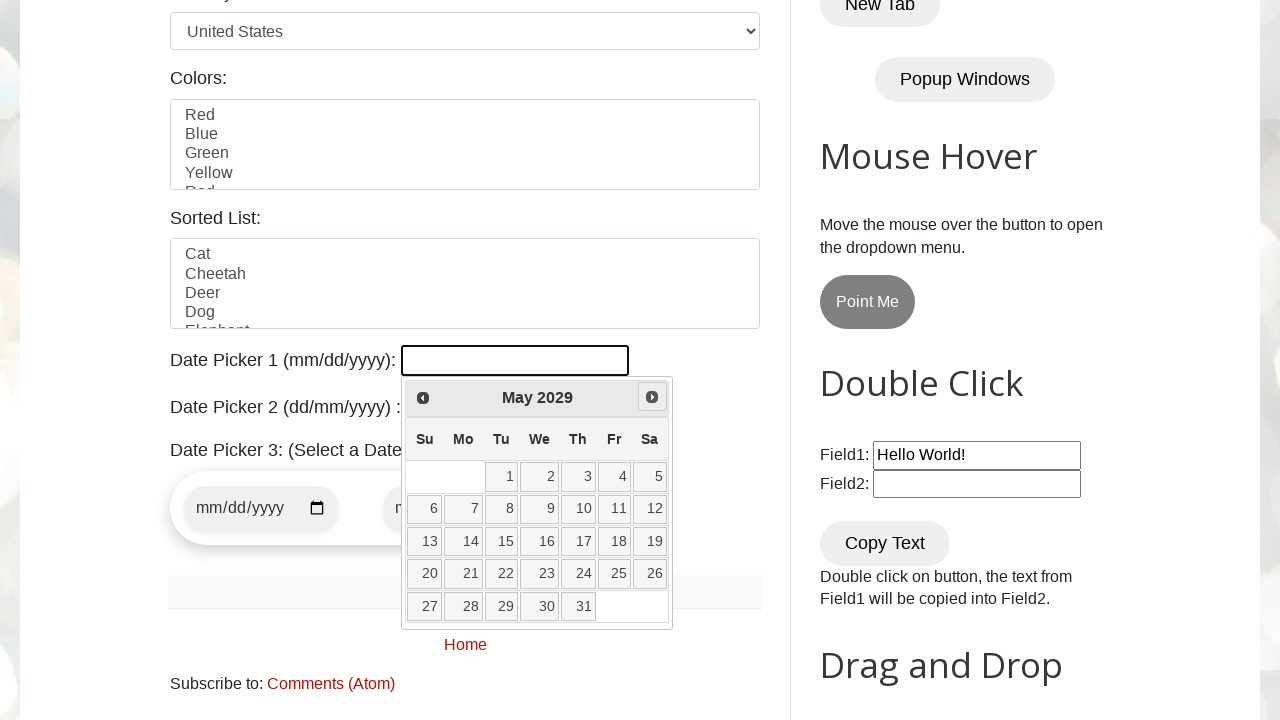

Waited for datepicker animation to complete
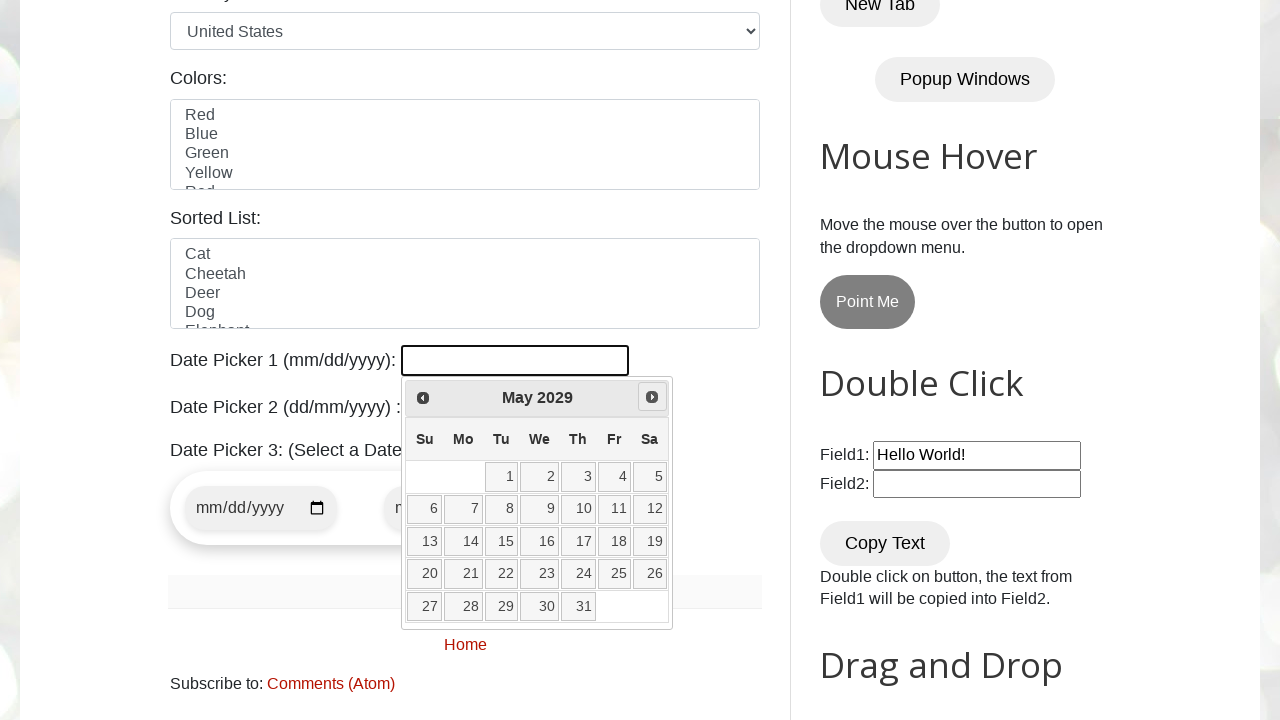

Retrieved current month from datepicker
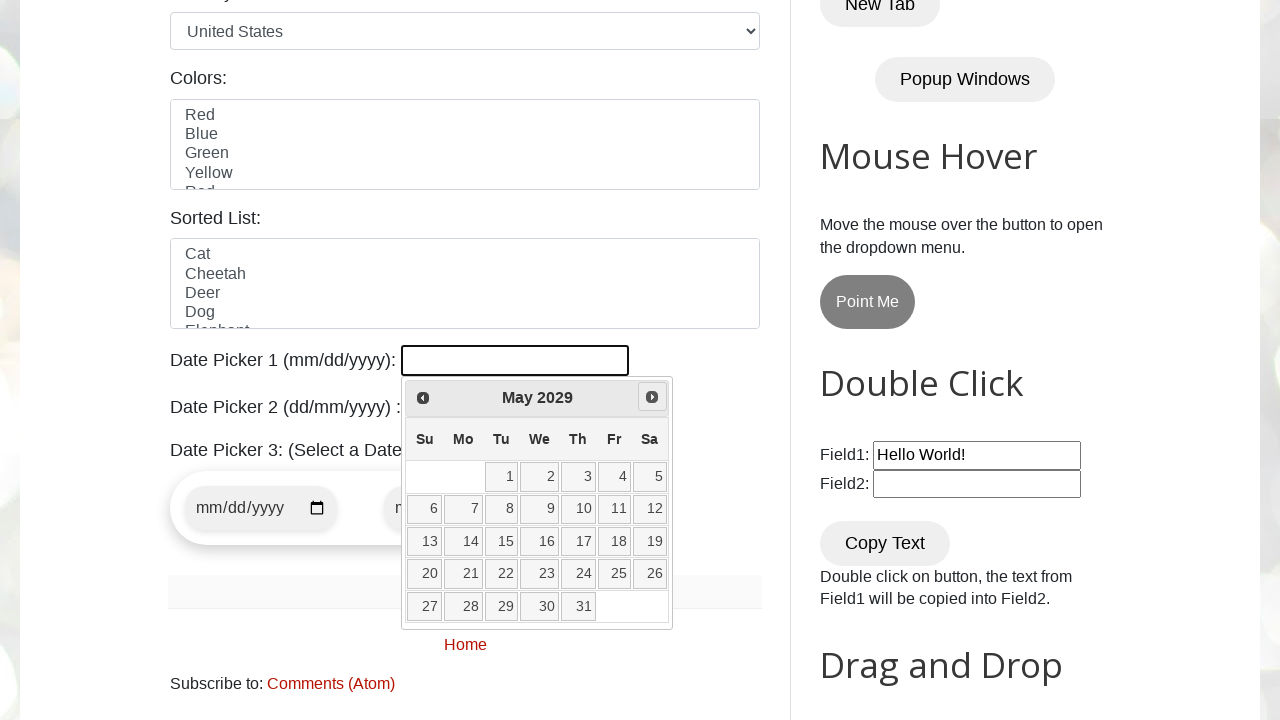

Retrieved current year from datepicker
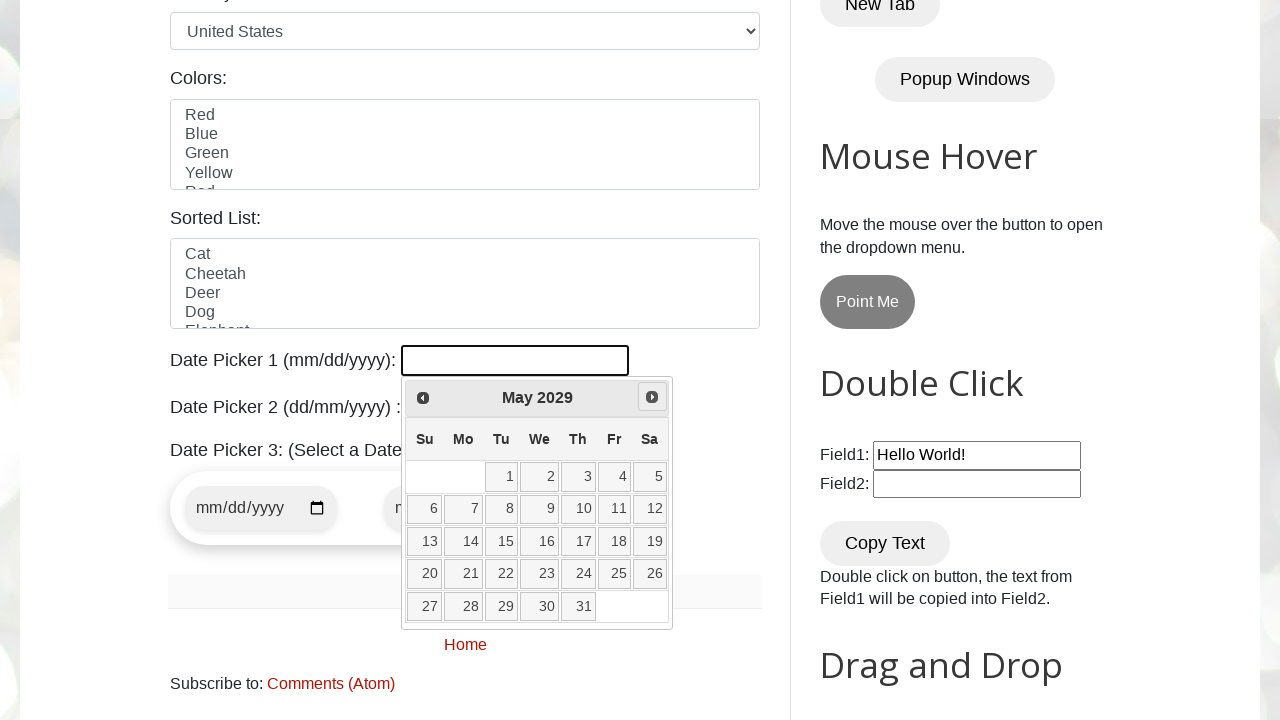

Reached target month/year: May 2029
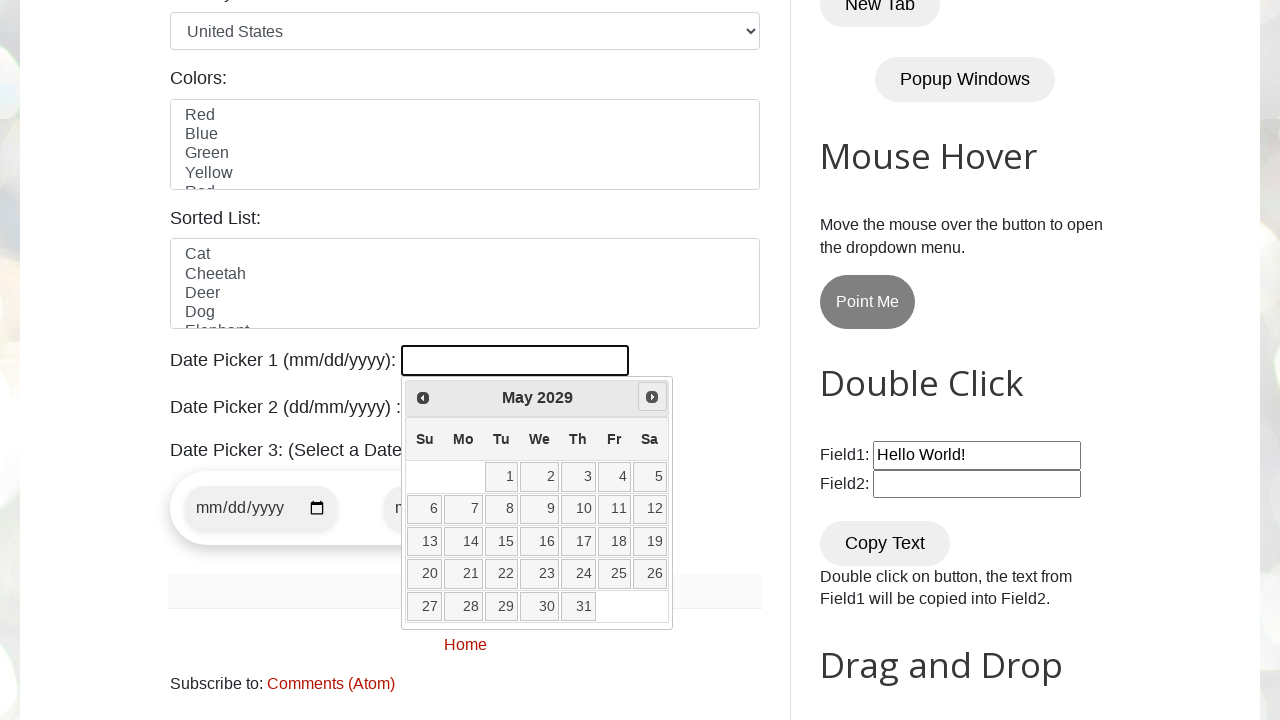

Located all available days in calendar
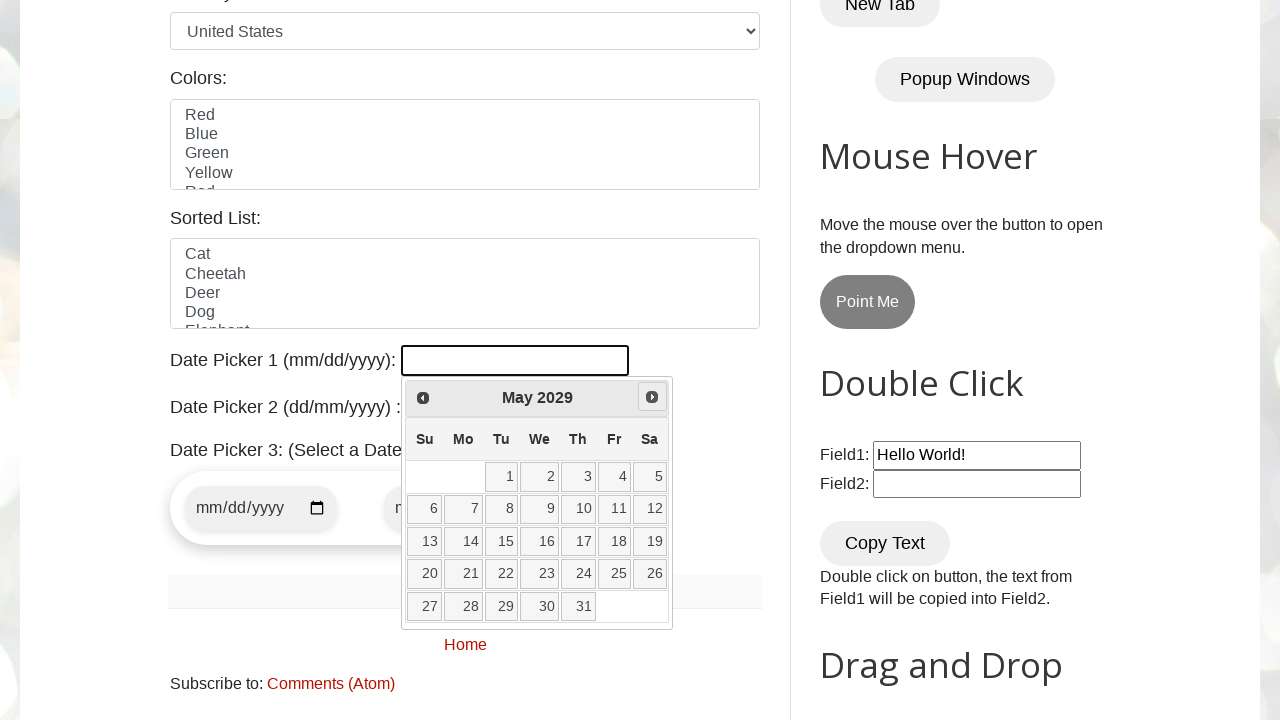

Found 31 available days in calendar
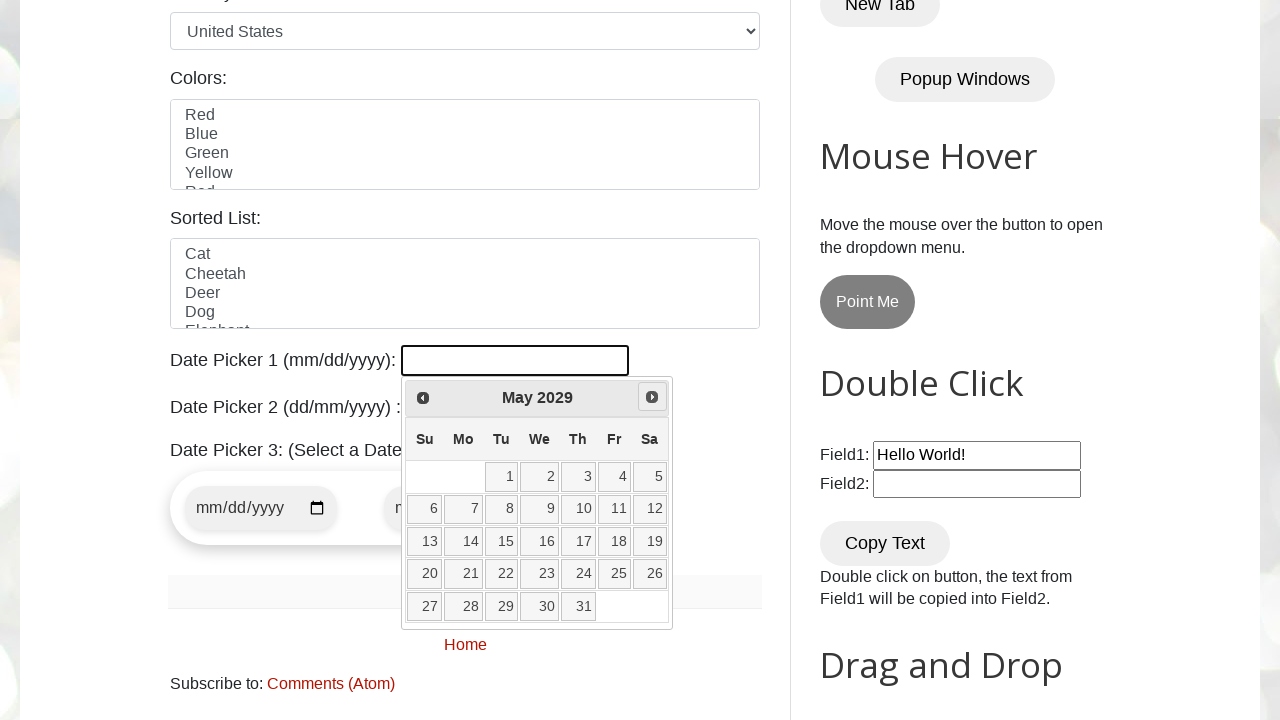

Checking day 1/31
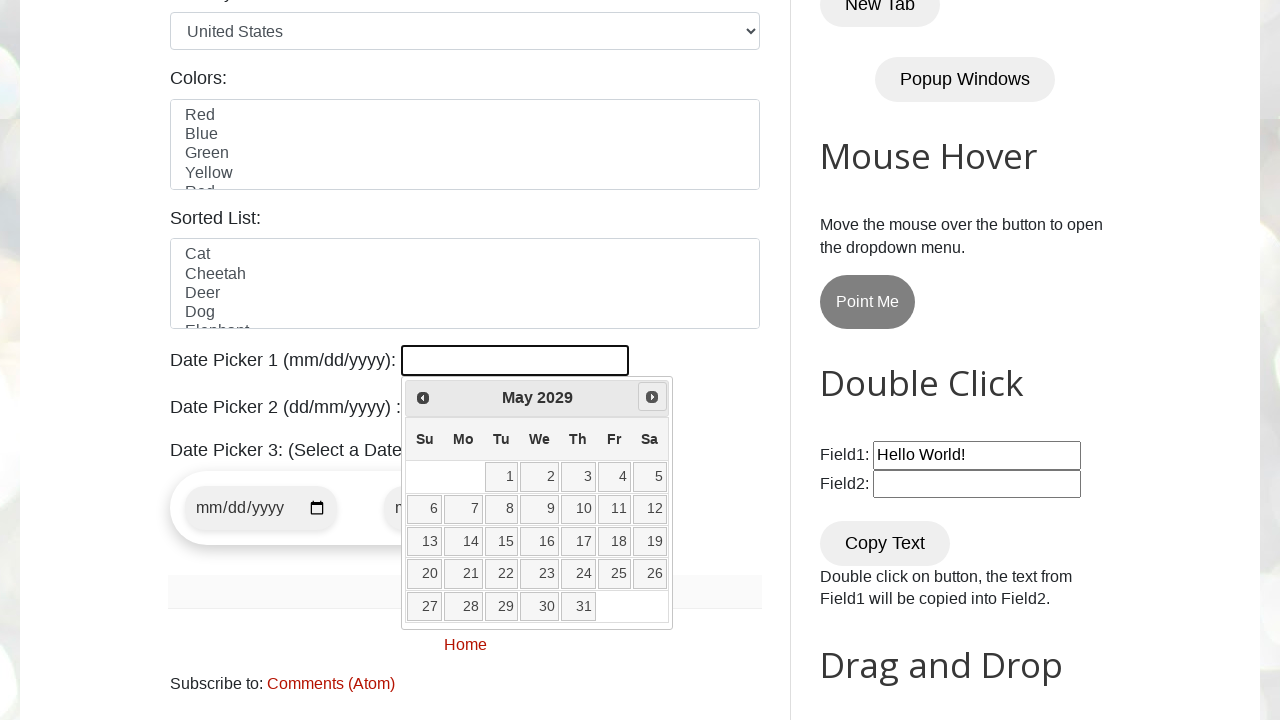

Checking day 2/31
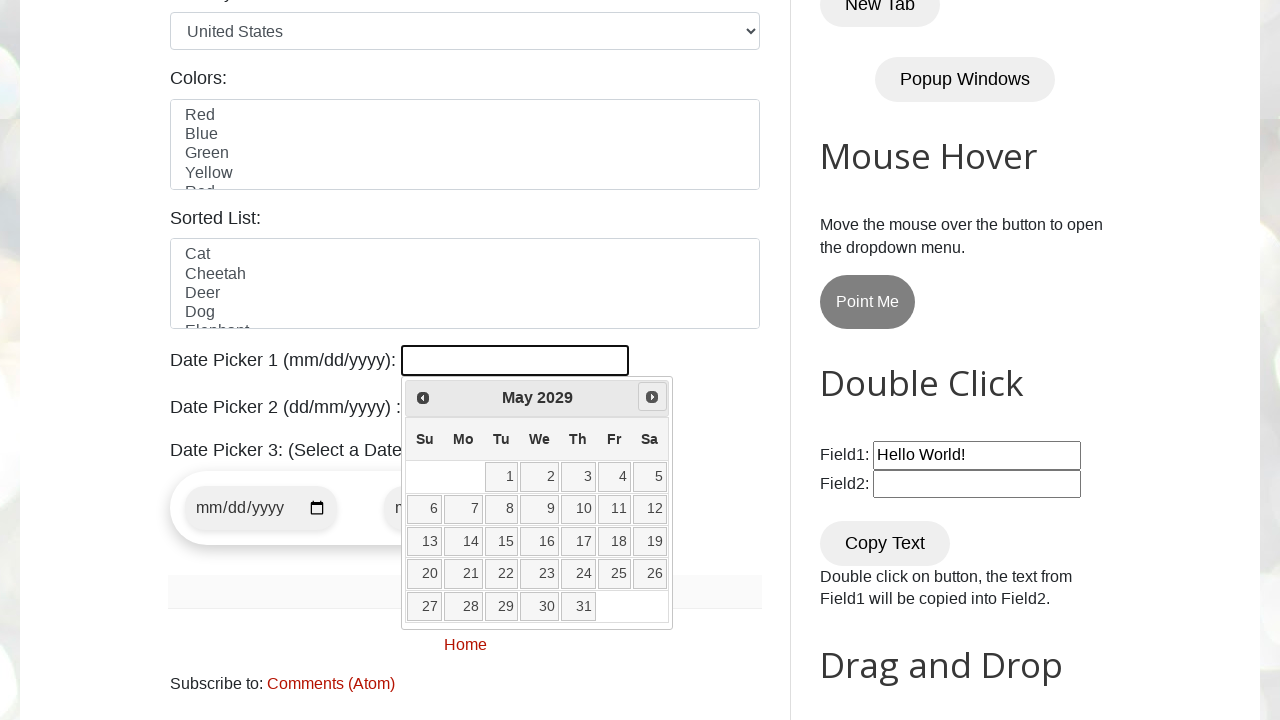

Checking day 3/31
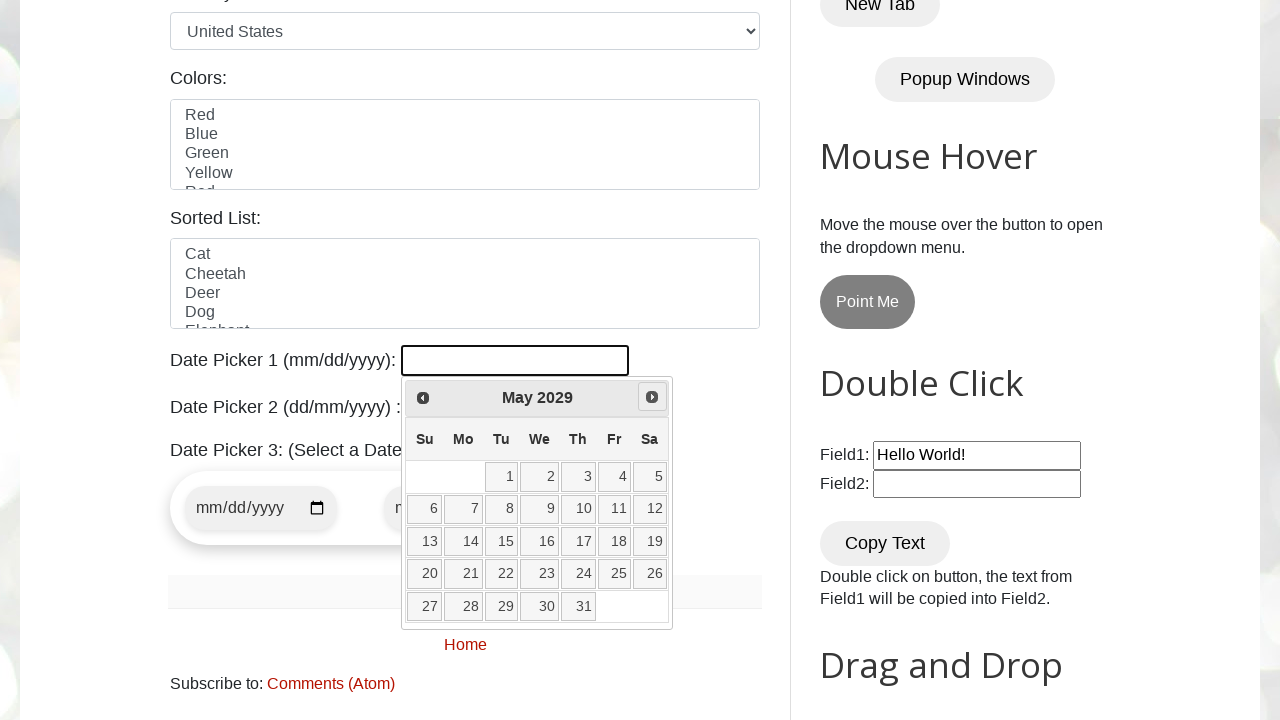

Checking day 4/31
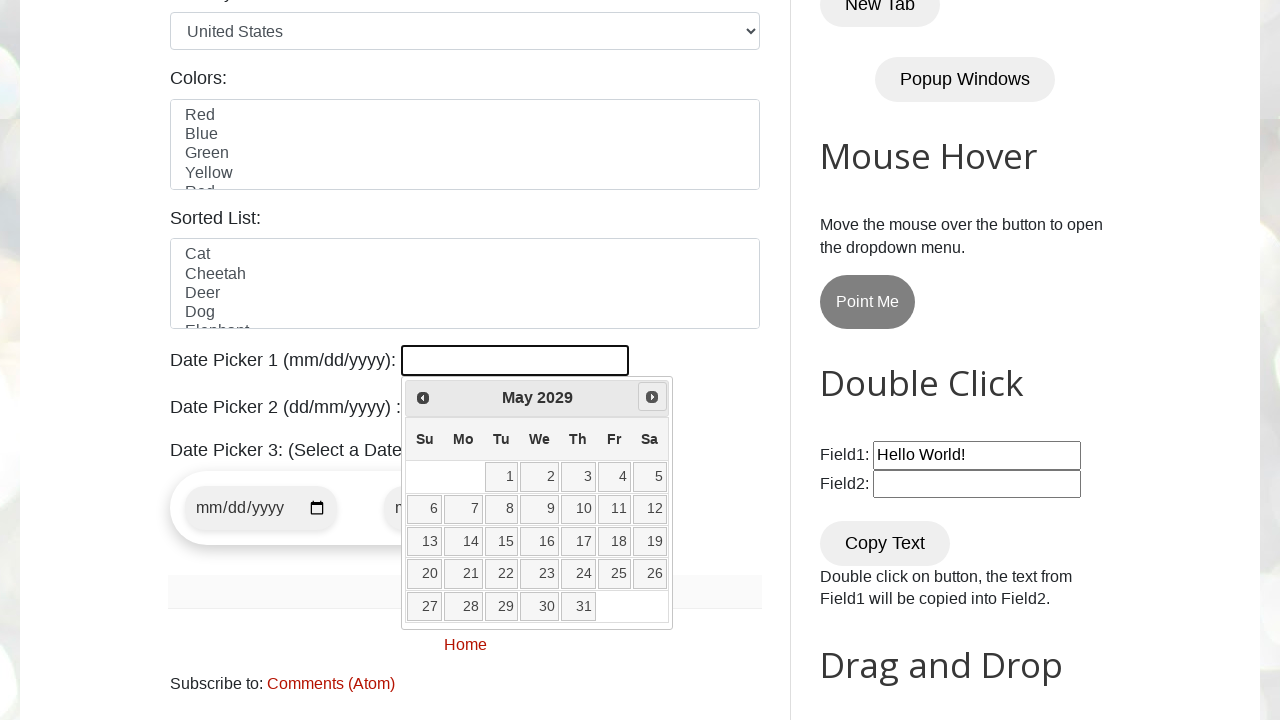

Checking day 5/31
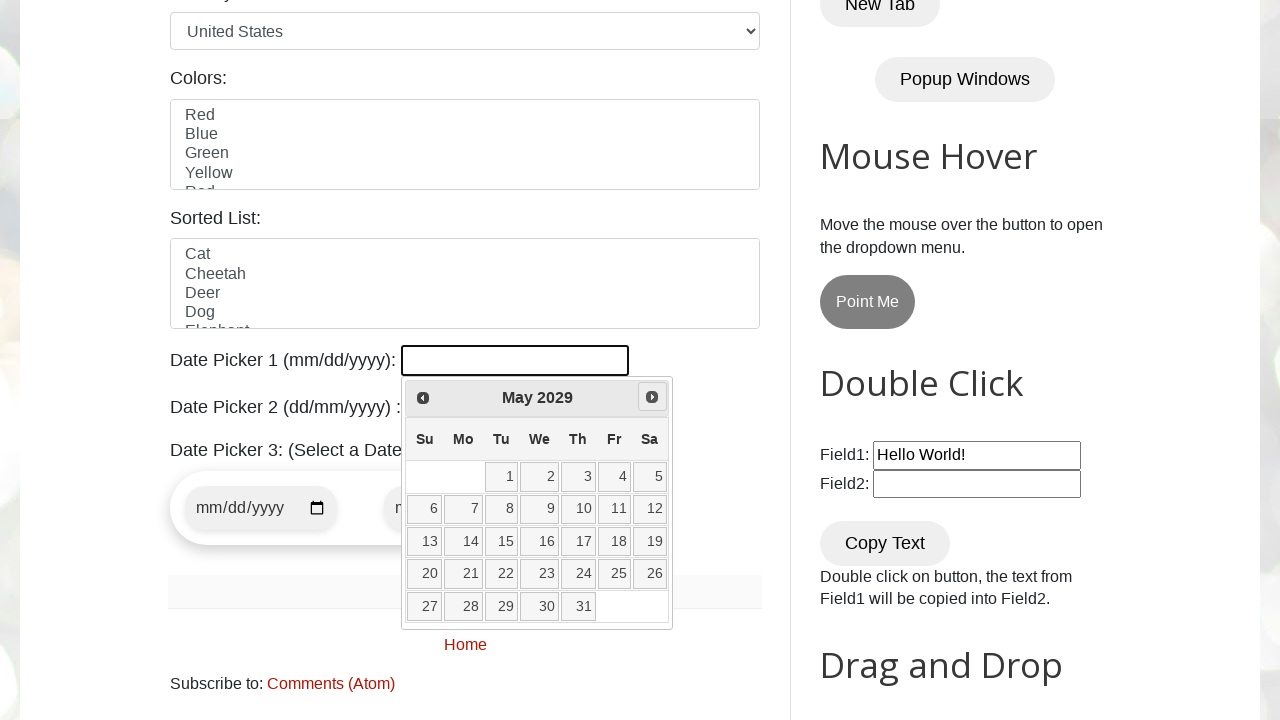

Checking day 6/31
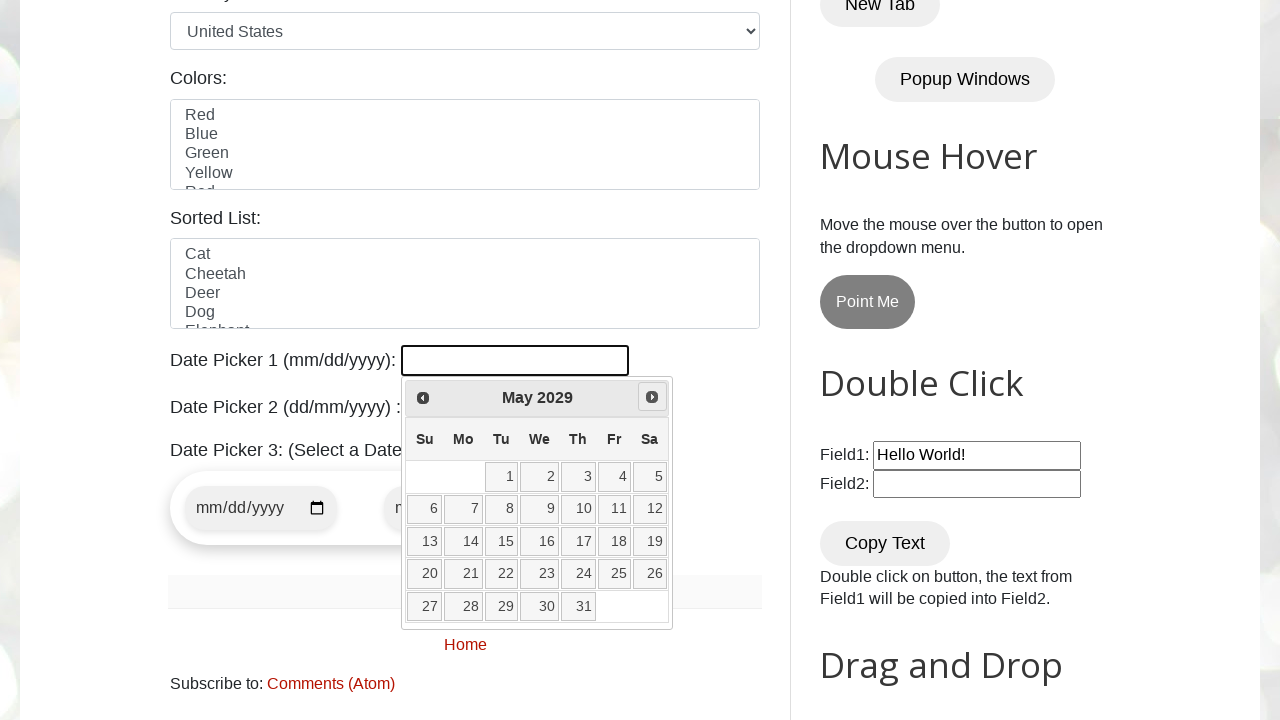

Checking day 7/31
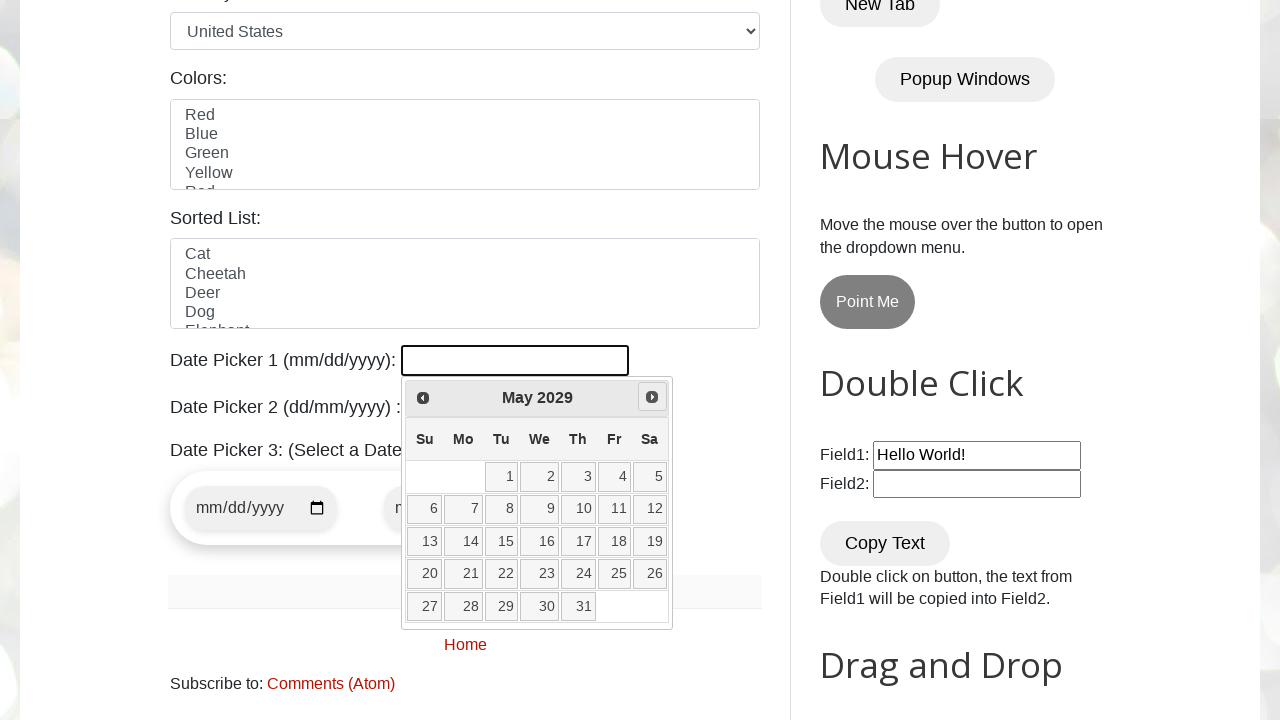

Checking day 8/31
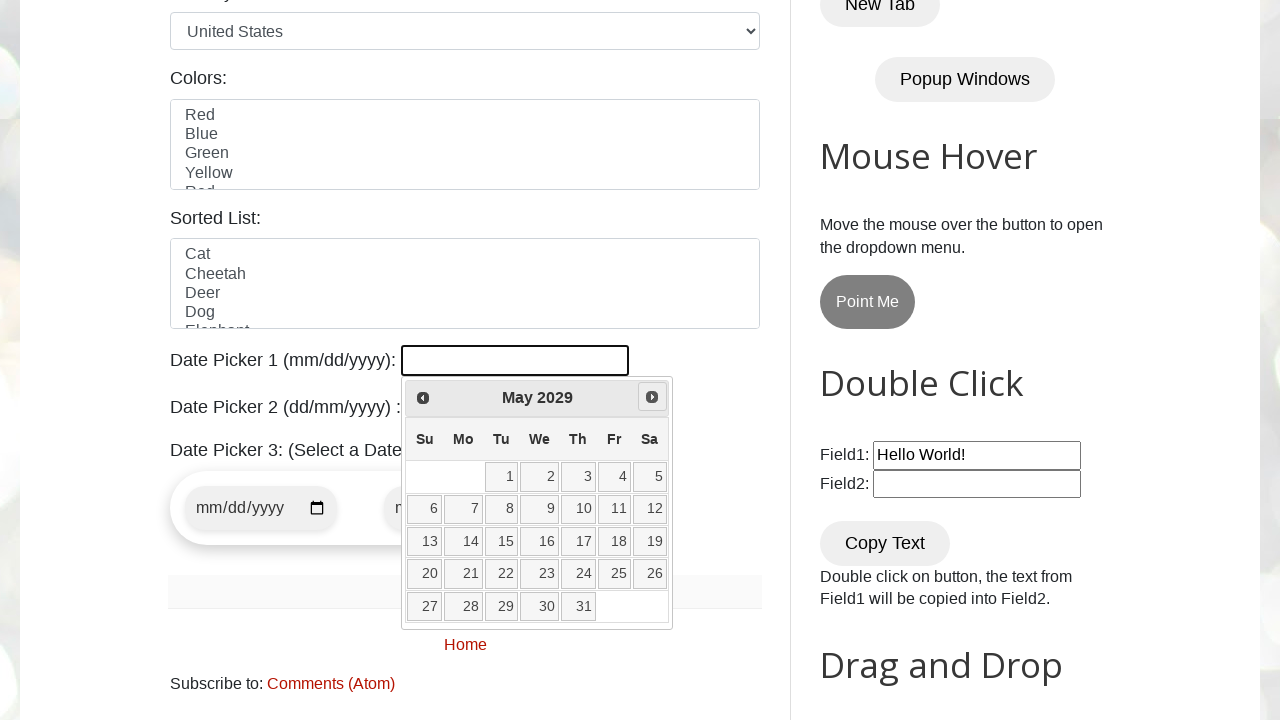

Checking day 9/31
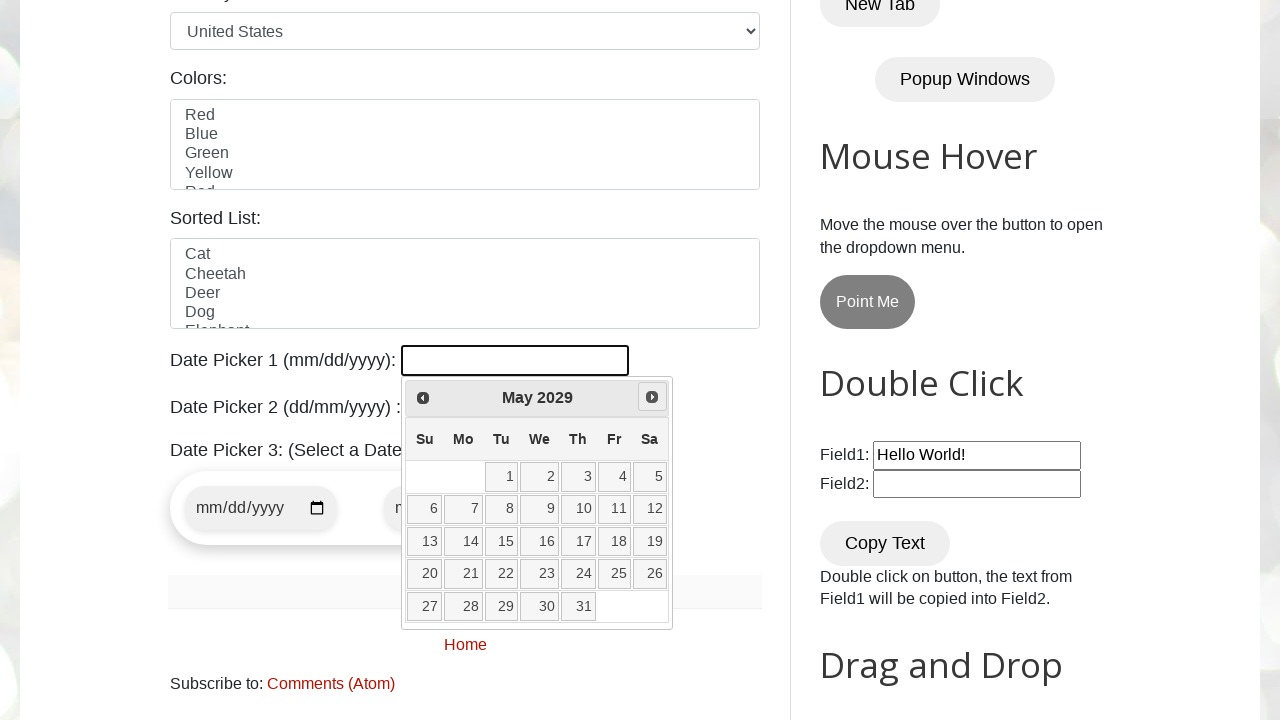

Checking day 10/31
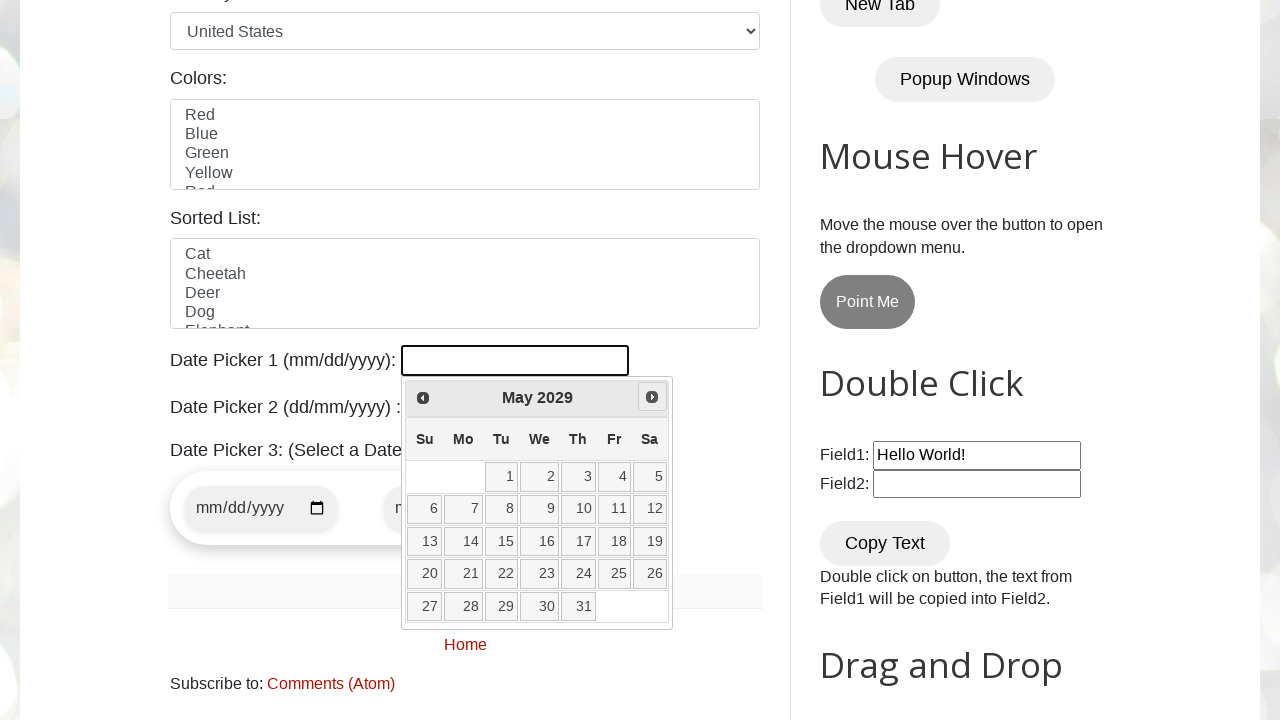

Checking day 11/31
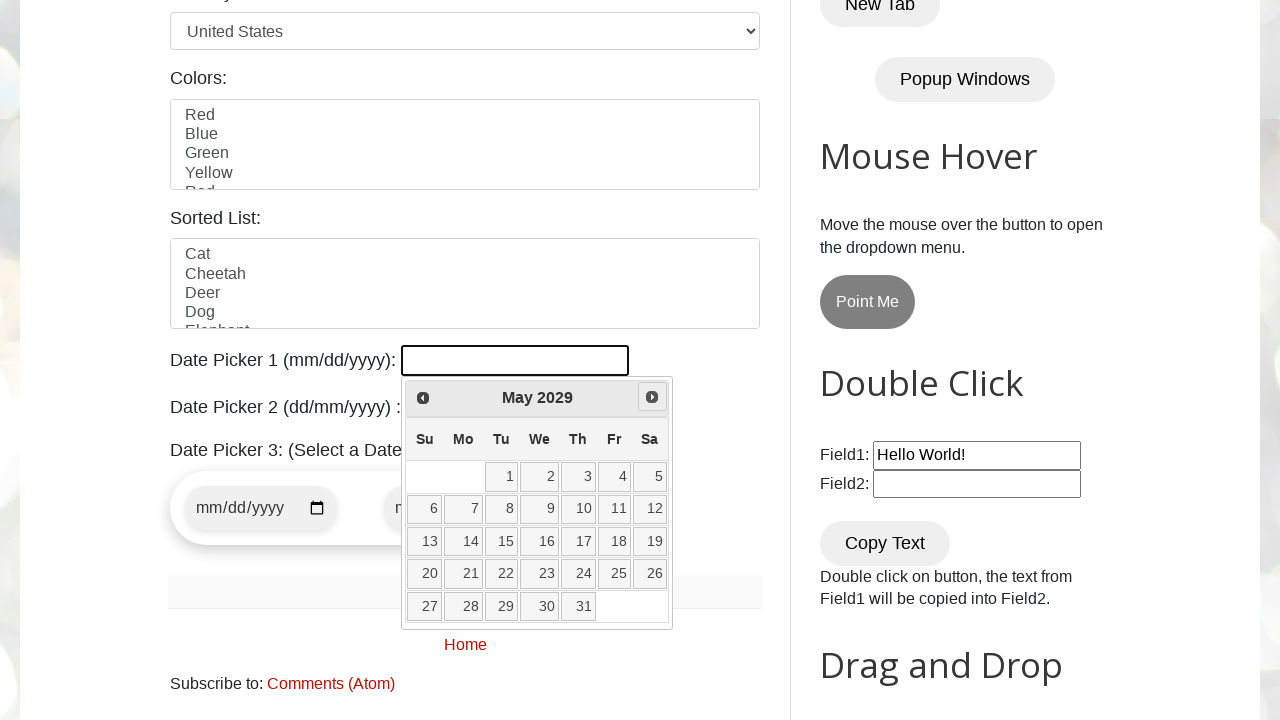

Checking day 12/31
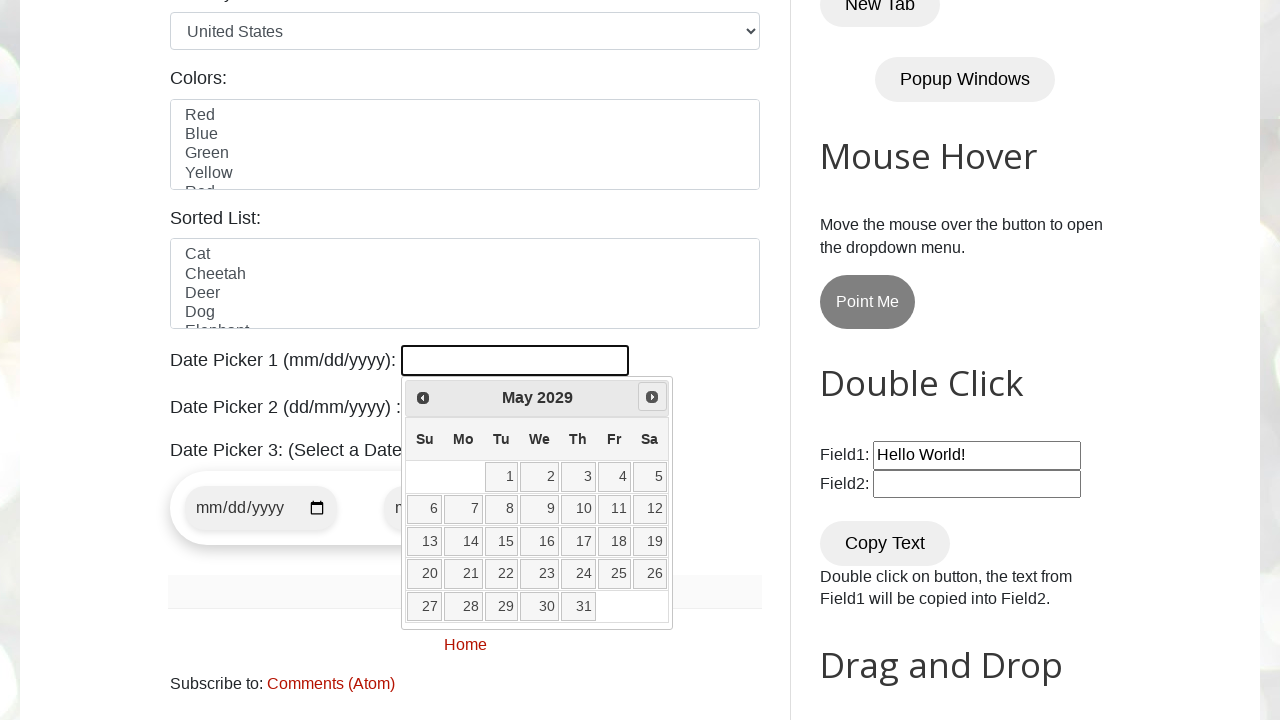

Selected day 12 in May 2029 at (650, 509) on .ui-datepicker-calendar td a.ui-state-default >> nth=11
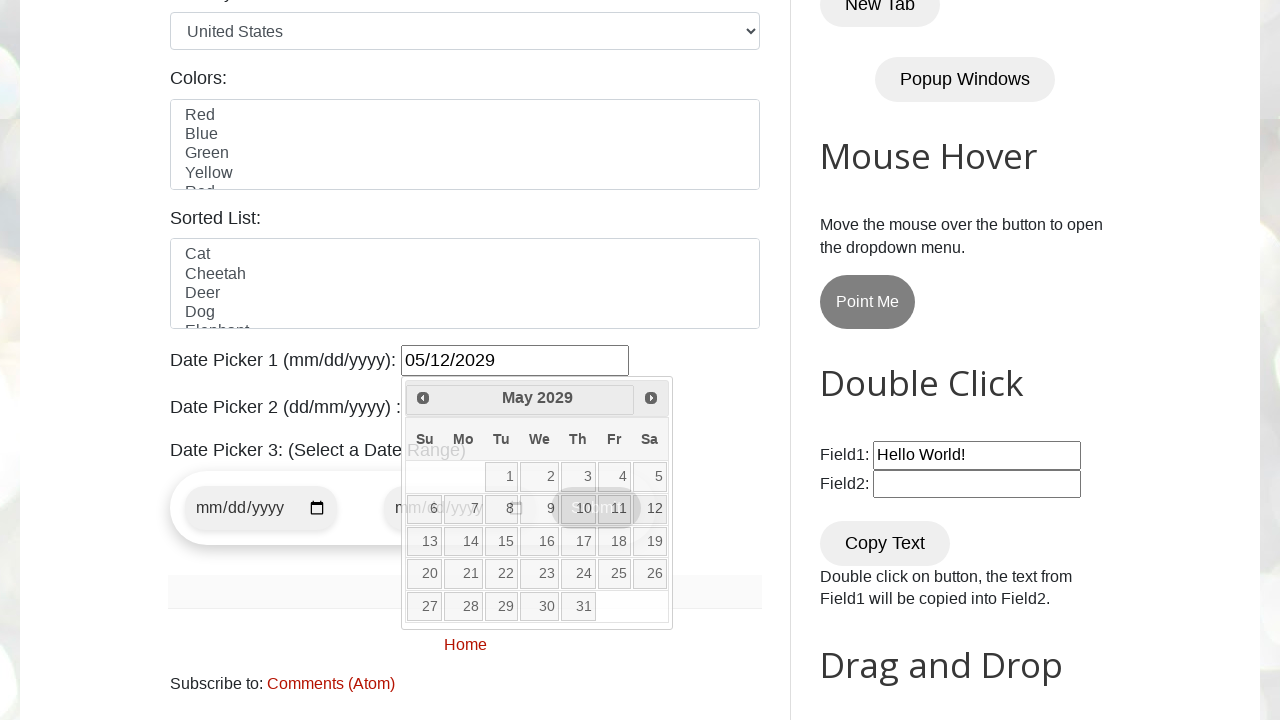

Waited for datepicker to close
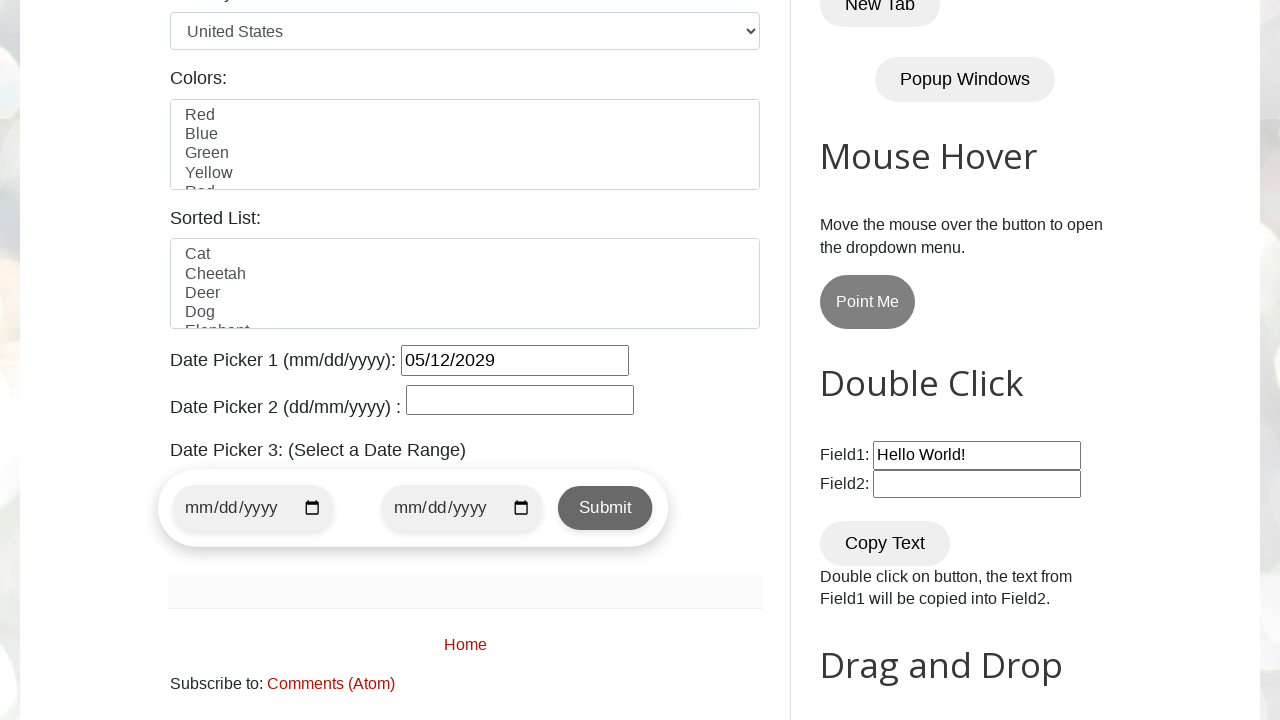

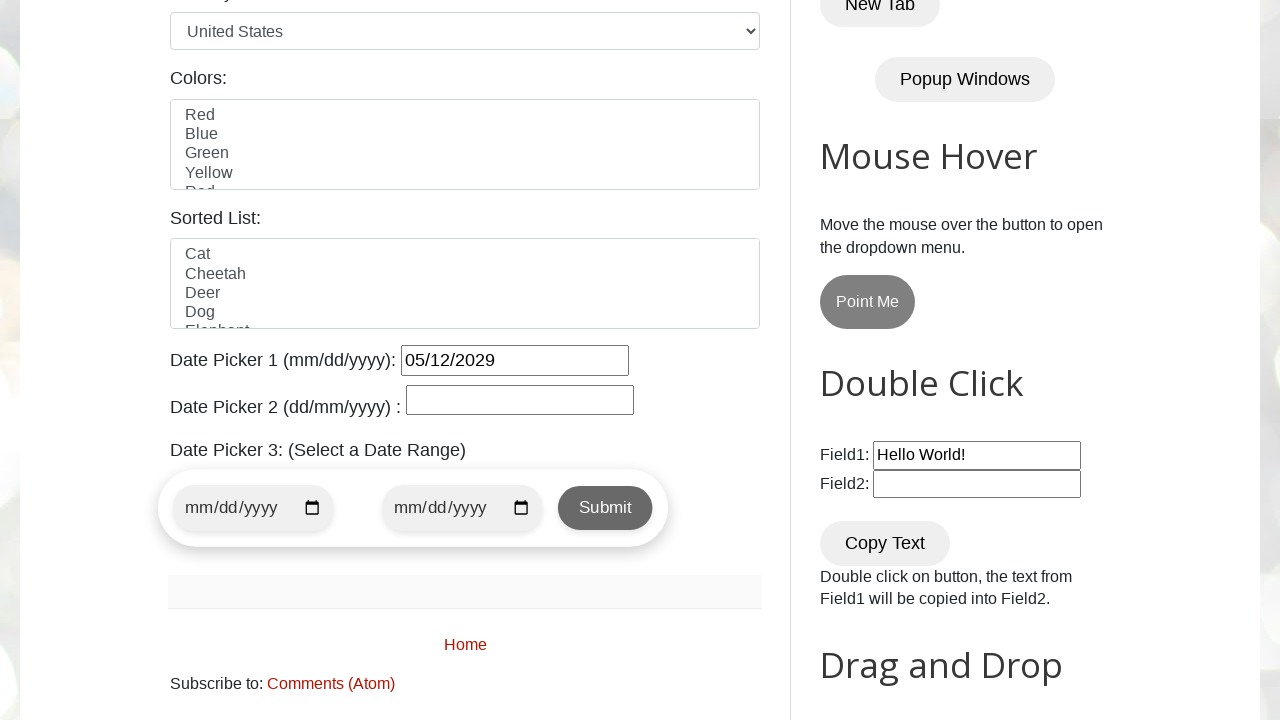